Tests the add/remove elements functionality by clicking the "Add Element" button 100 times to create 100 delete buttons, then clicking delete 90 times to verify only 10 remain.

Starting URL: https://the-internet.herokuapp.com/add_remove_elements/

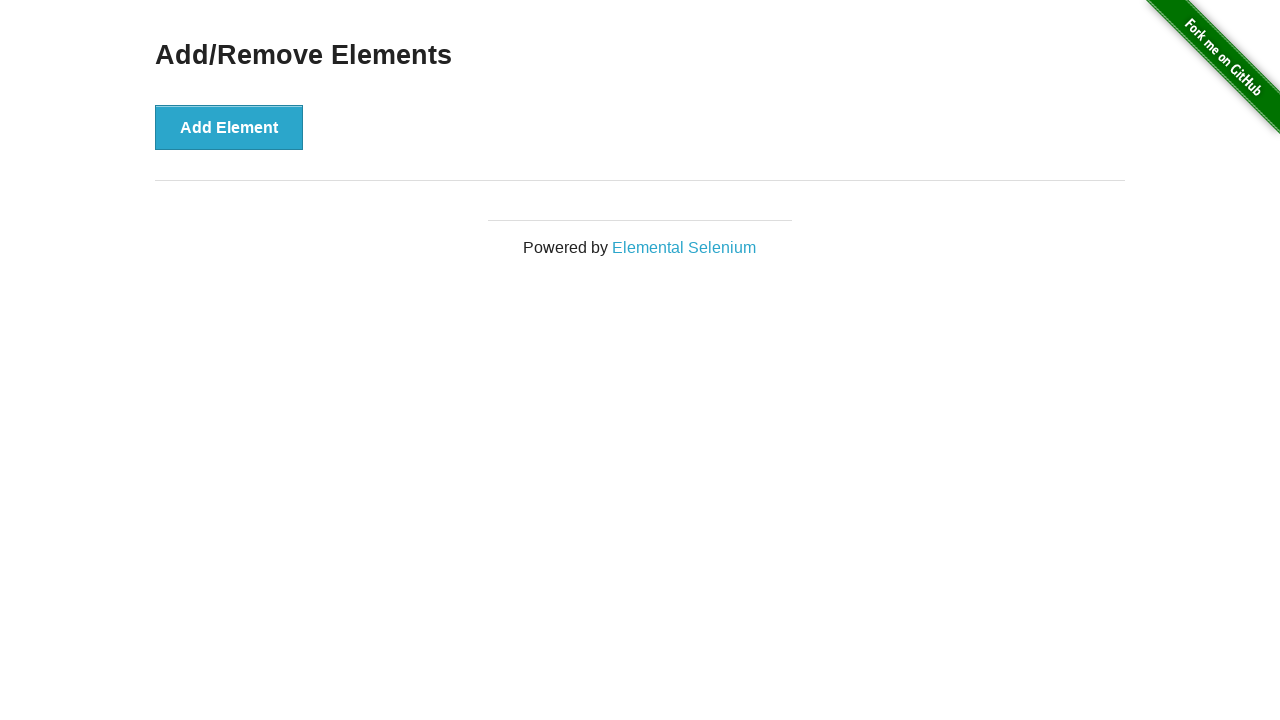

Navigated to add/remove elements page
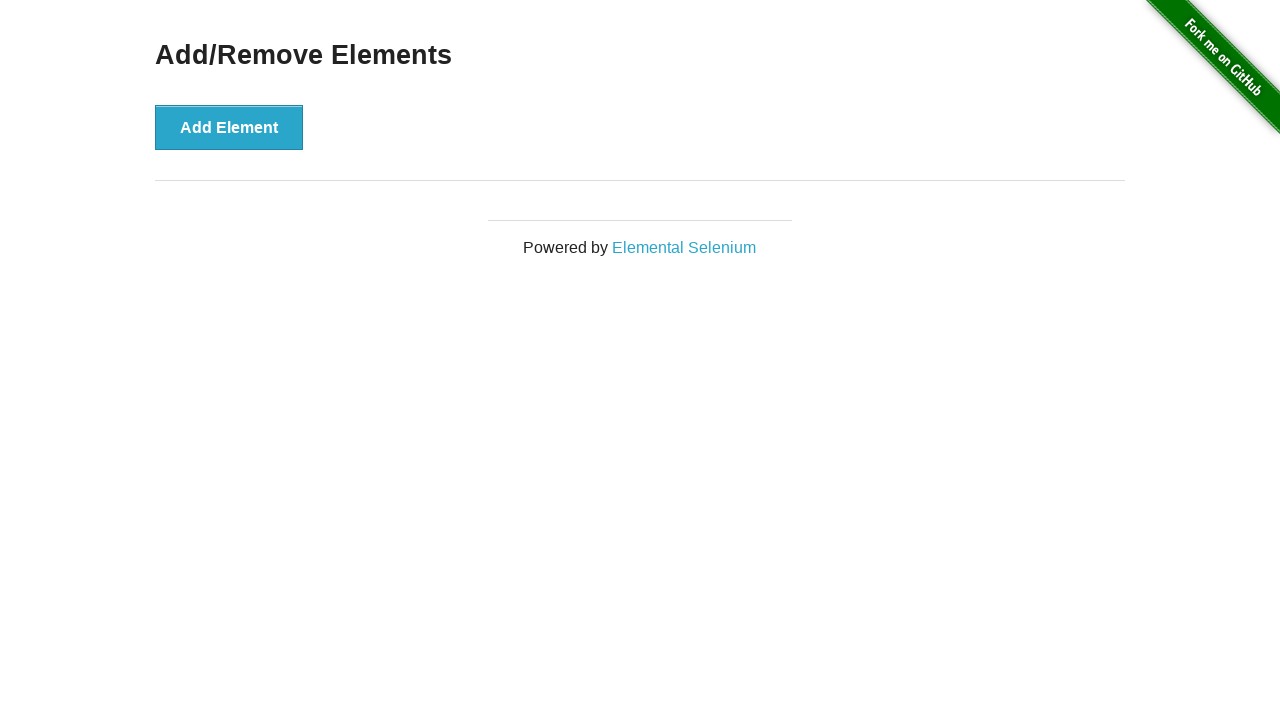

Clicked 'Add Element' button (iteration 1/100) at (229, 127) on button[onclick='addElement()']
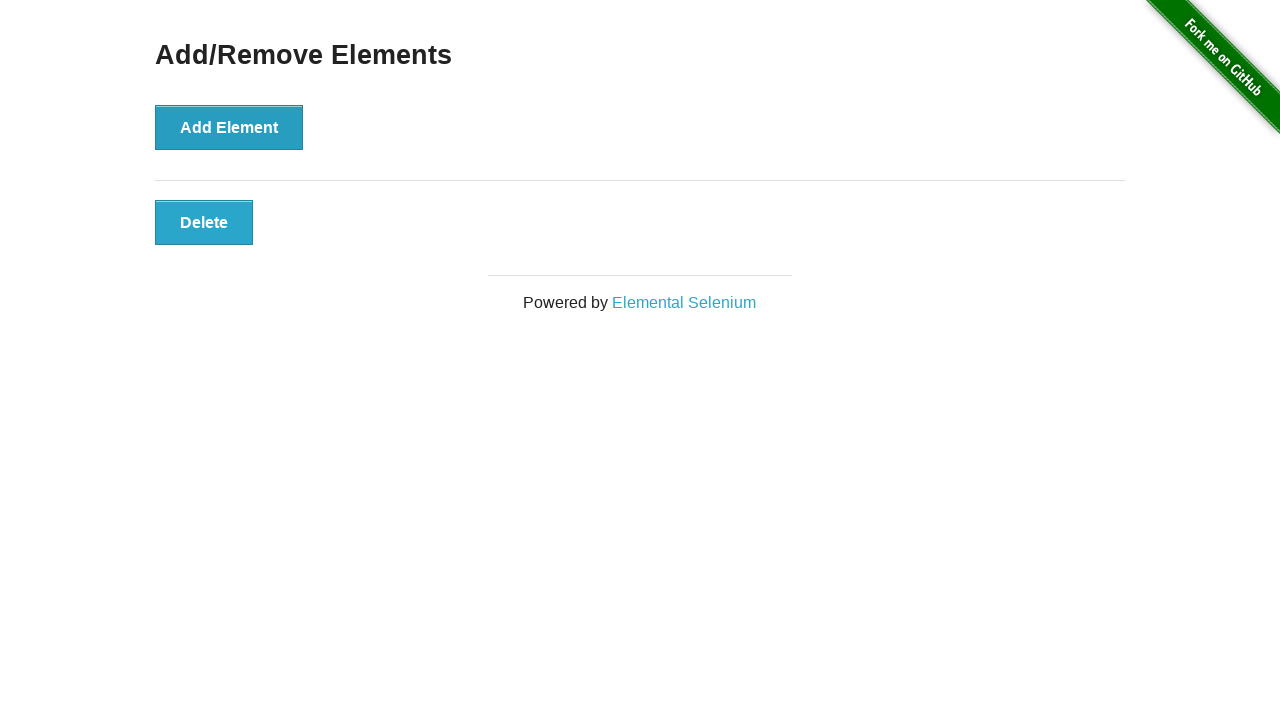

Clicked 'Add Element' button (iteration 2/100) at (229, 127) on button[onclick='addElement()']
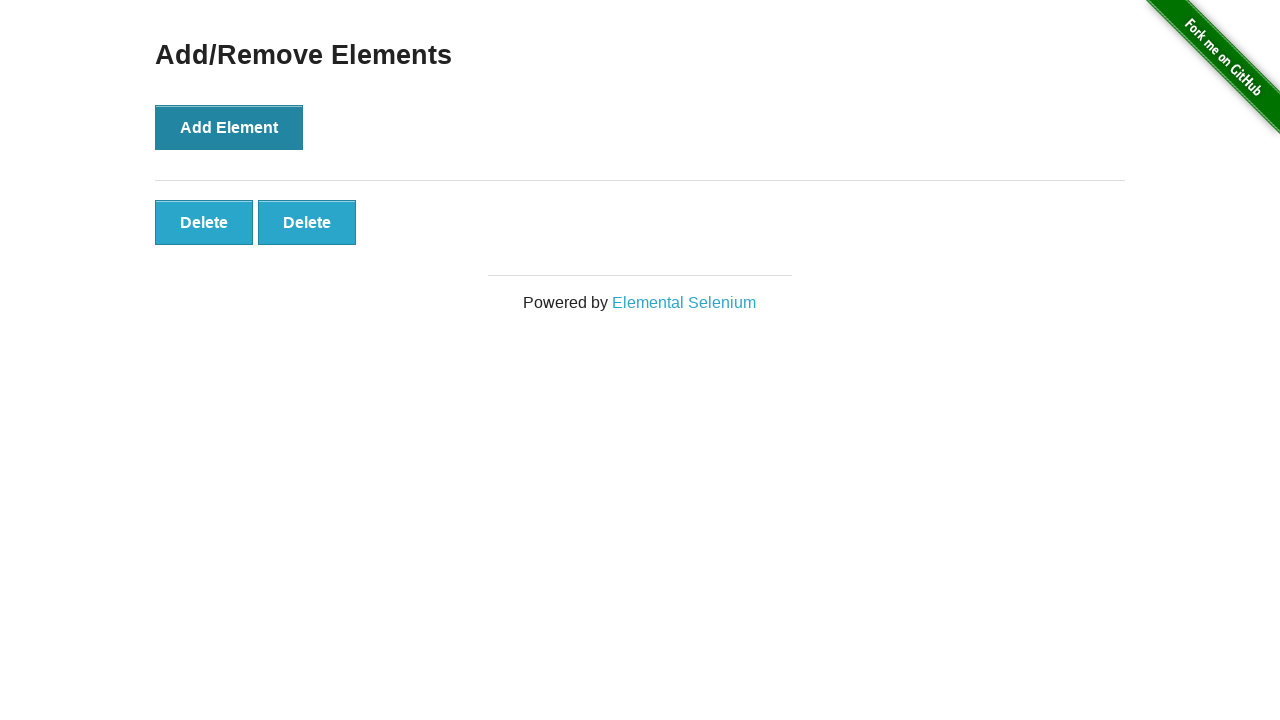

Clicked 'Add Element' button (iteration 3/100) at (229, 127) on button[onclick='addElement()']
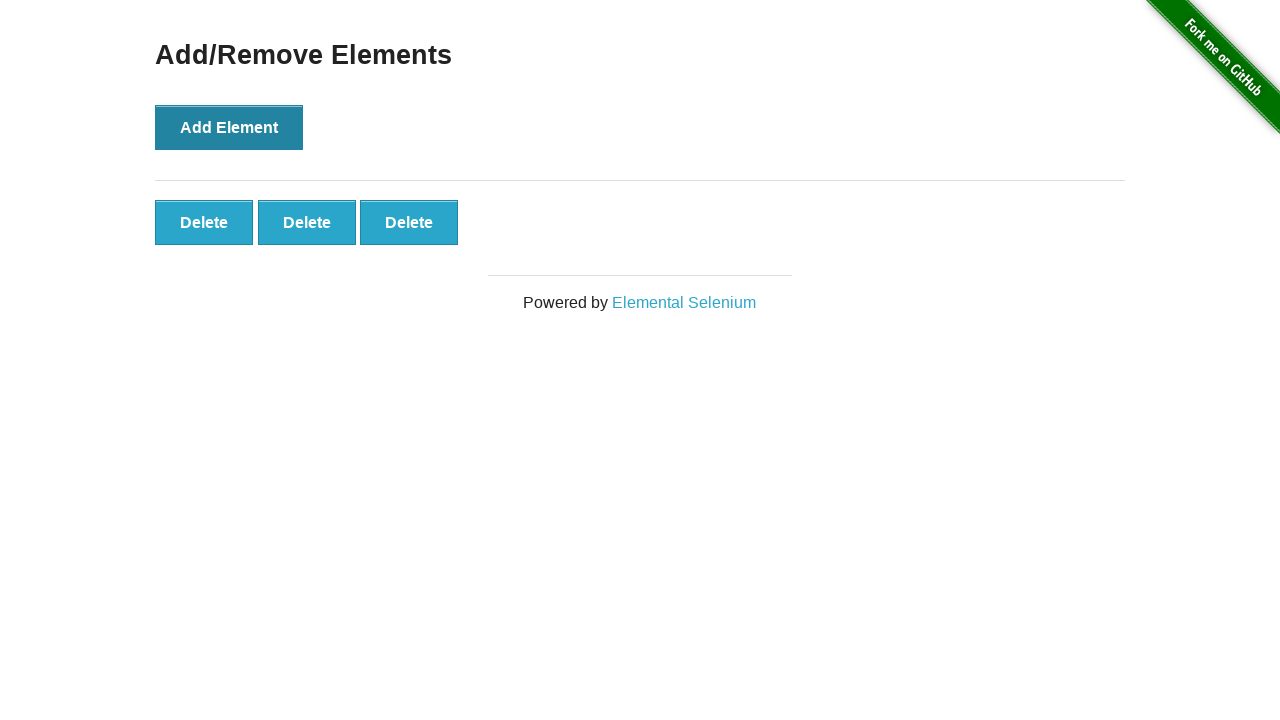

Clicked 'Add Element' button (iteration 4/100) at (229, 127) on button[onclick='addElement()']
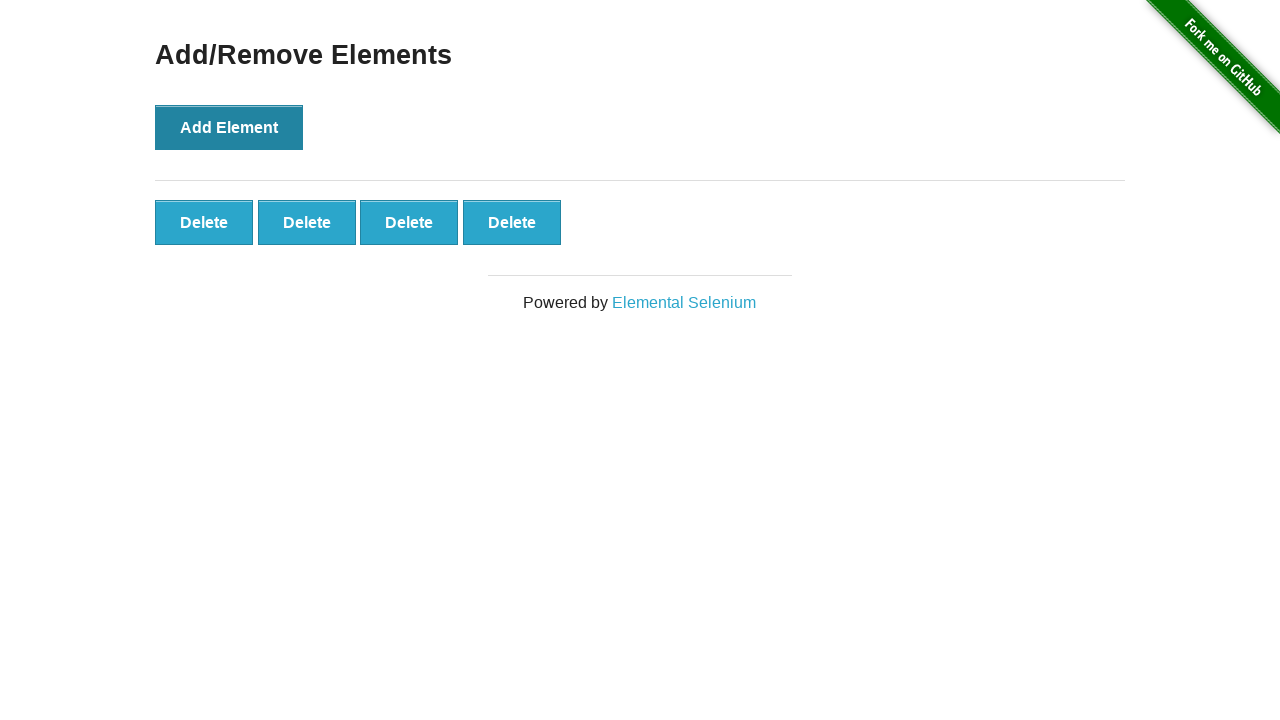

Clicked 'Add Element' button (iteration 5/100) at (229, 127) on button[onclick='addElement()']
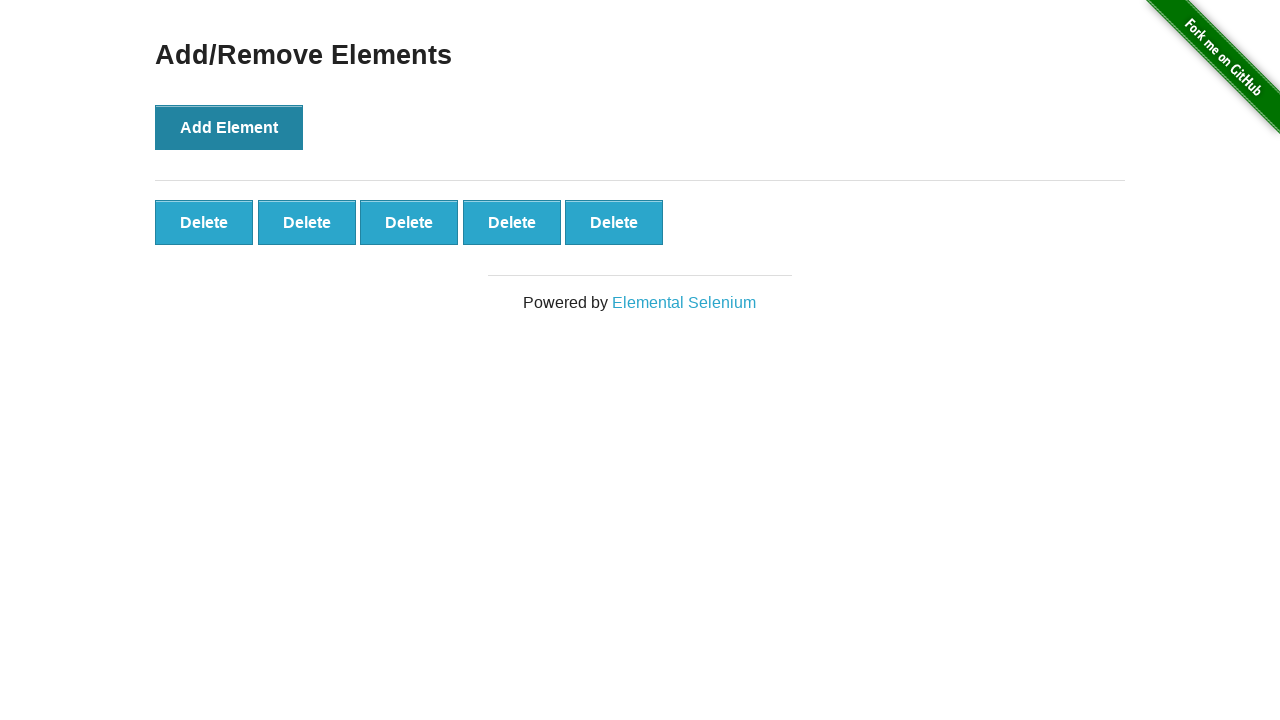

Clicked 'Add Element' button (iteration 6/100) at (229, 127) on button[onclick='addElement()']
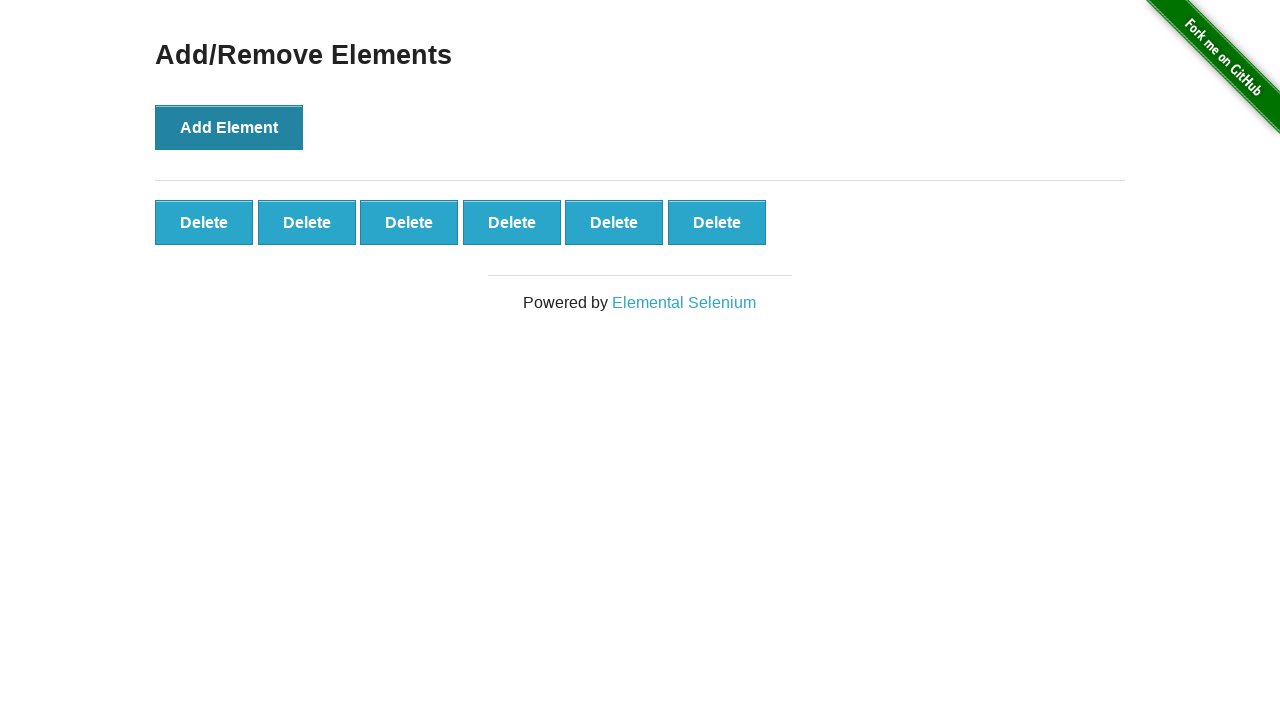

Clicked 'Add Element' button (iteration 7/100) at (229, 127) on button[onclick='addElement()']
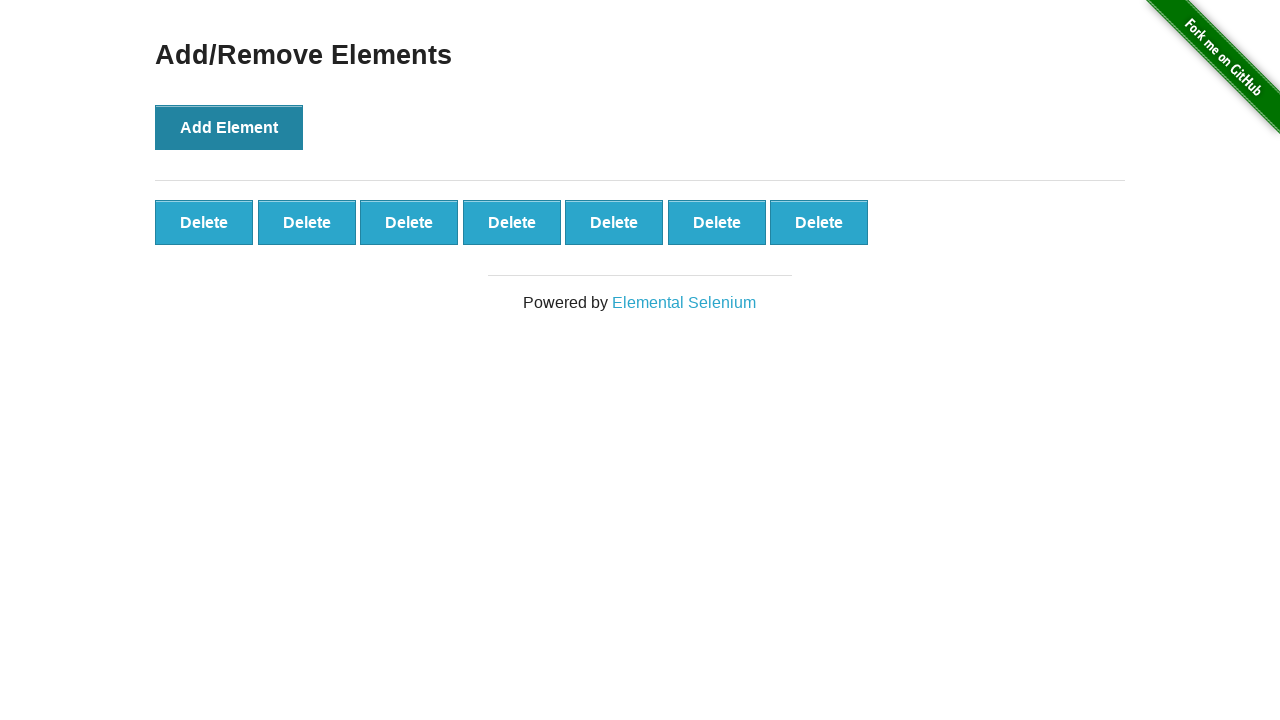

Clicked 'Add Element' button (iteration 8/100) at (229, 127) on button[onclick='addElement()']
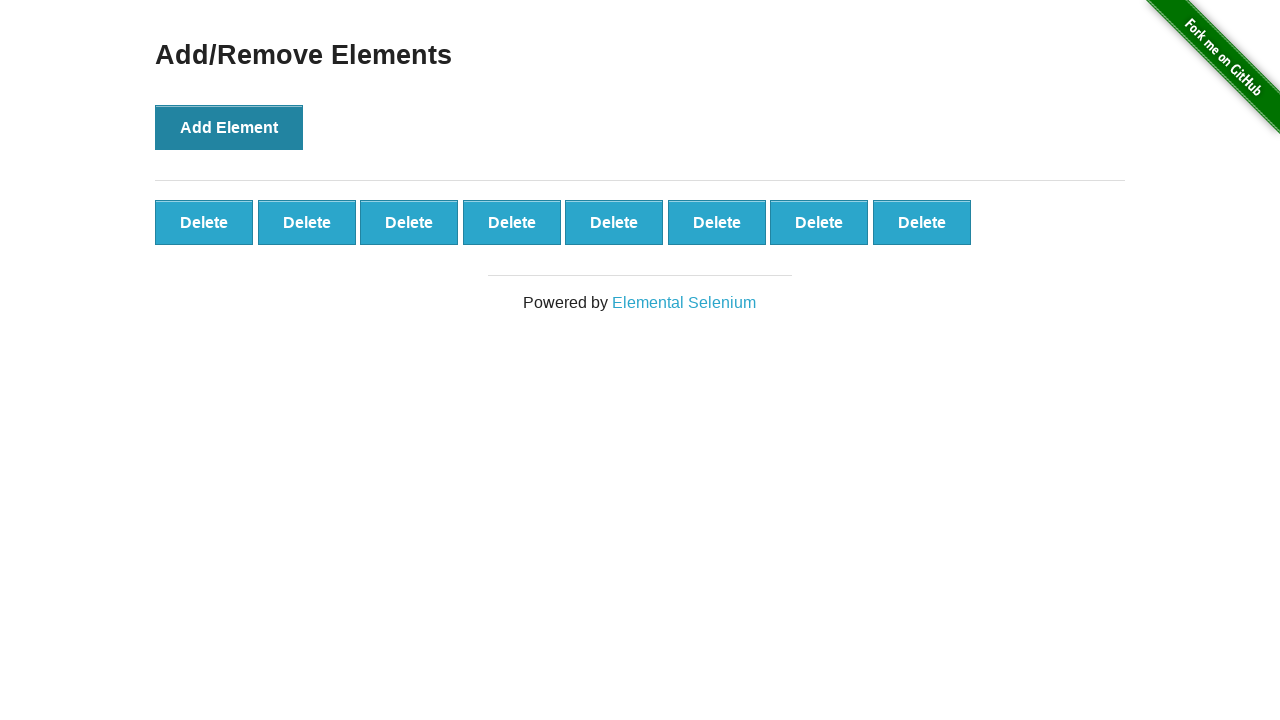

Clicked 'Add Element' button (iteration 9/100) at (229, 127) on button[onclick='addElement()']
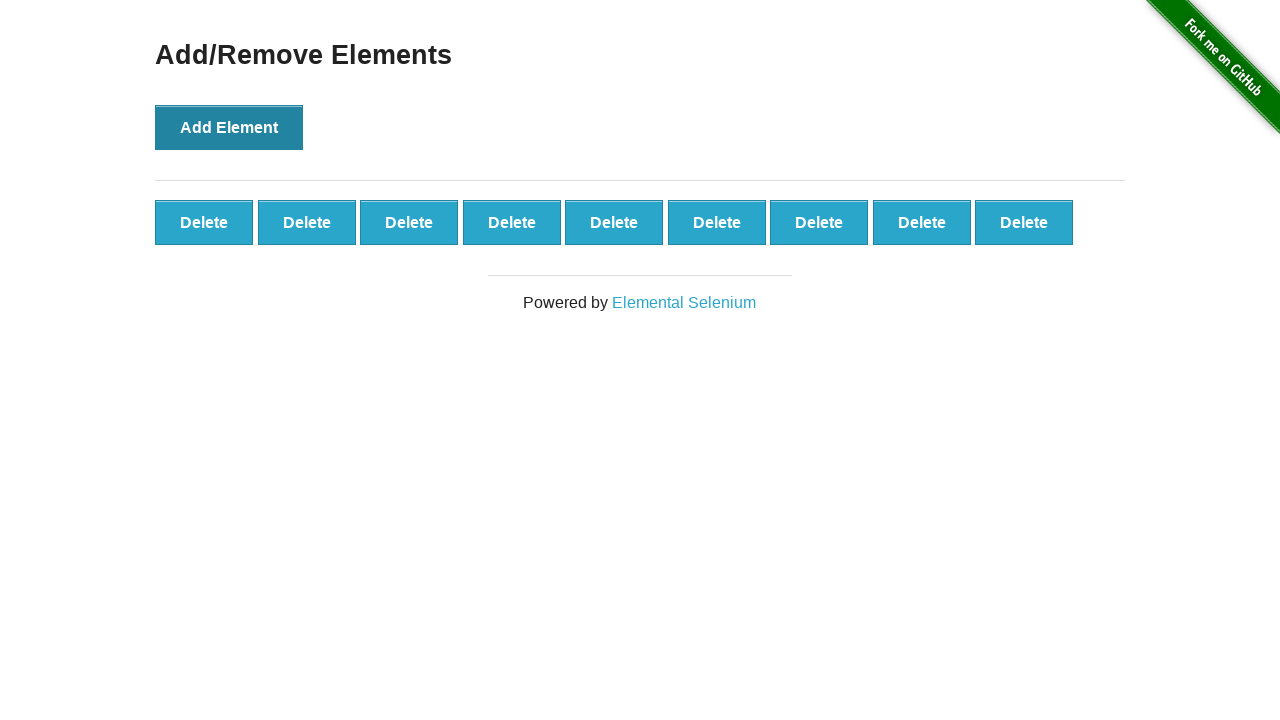

Clicked 'Add Element' button (iteration 10/100) at (229, 127) on button[onclick='addElement()']
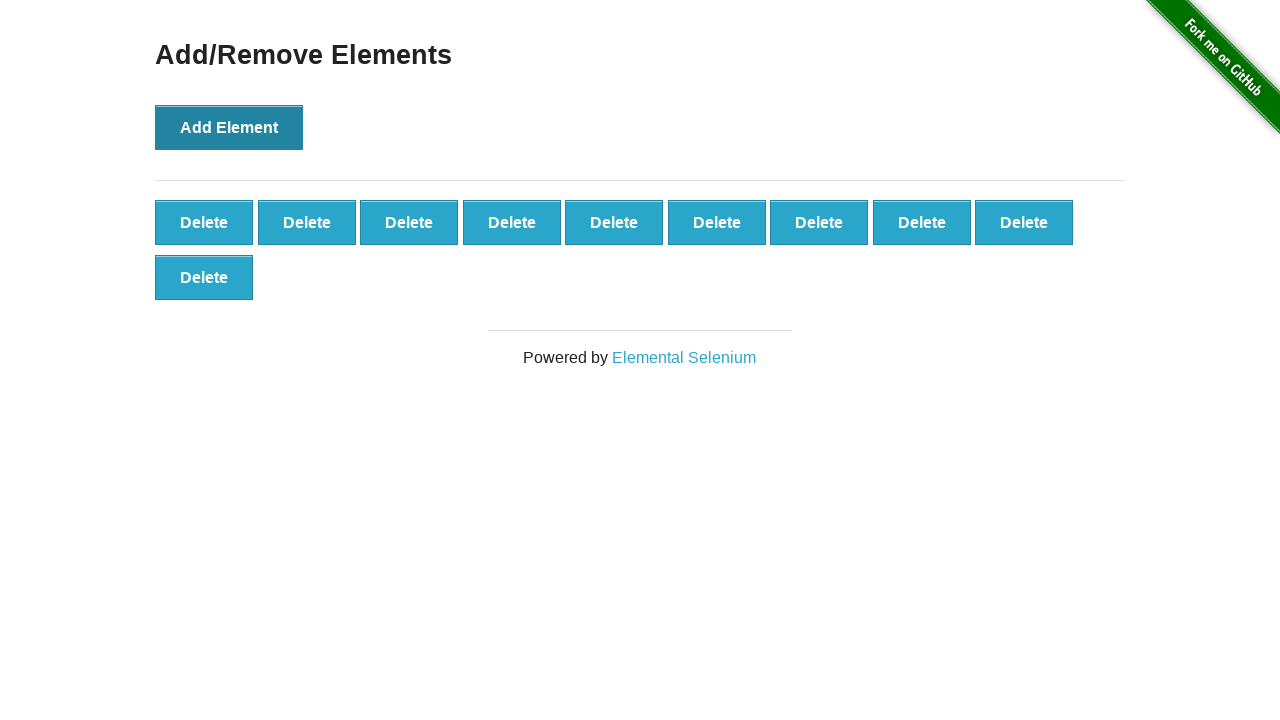

Clicked 'Add Element' button (iteration 11/100) at (229, 127) on button[onclick='addElement()']
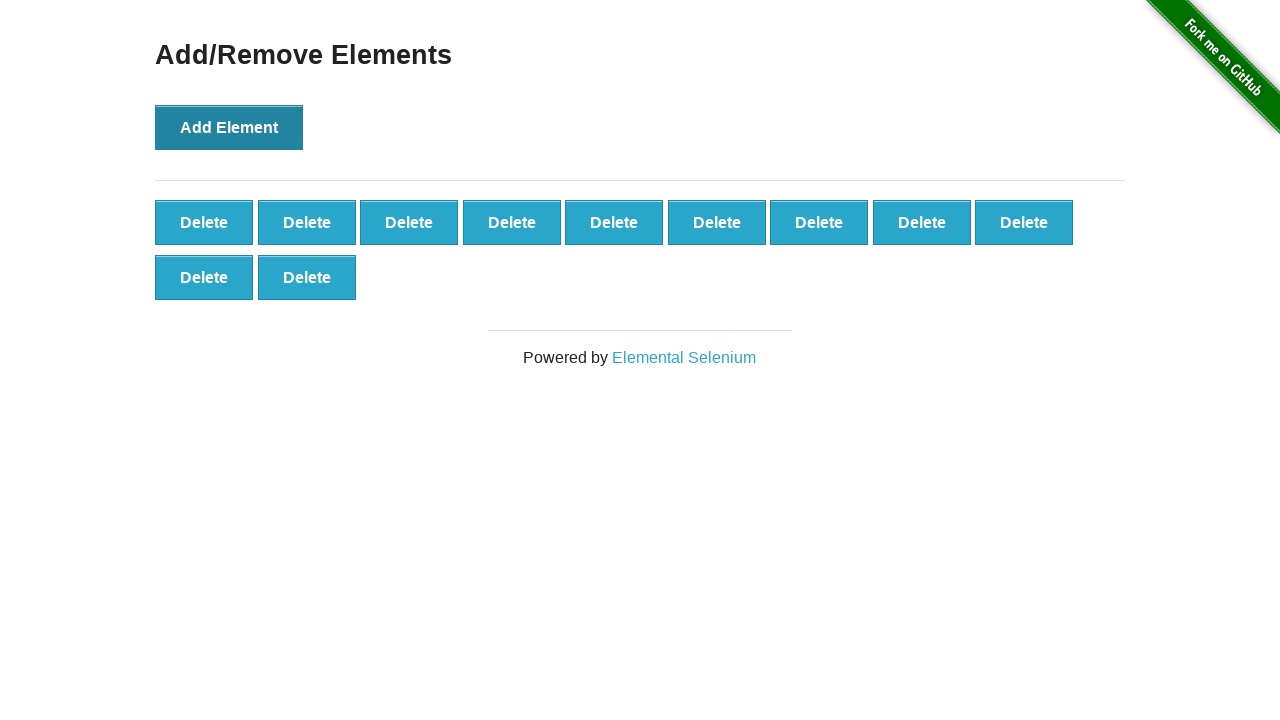

Clicked 'Add Element' button (iteration 12/100) at (229, 127) on button[onclick='addElement()']
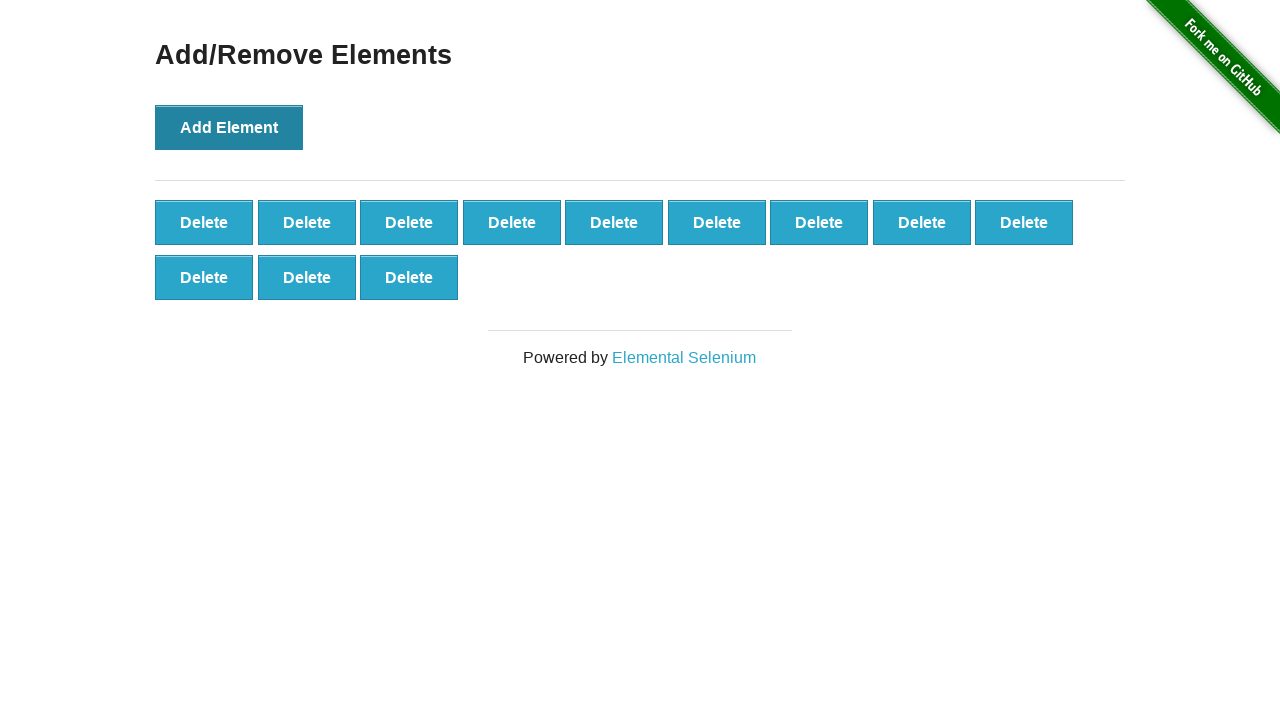

Clicked 'Add Element' button (iteration 13/100) at (229, 127) on button[onclick='addElement()']
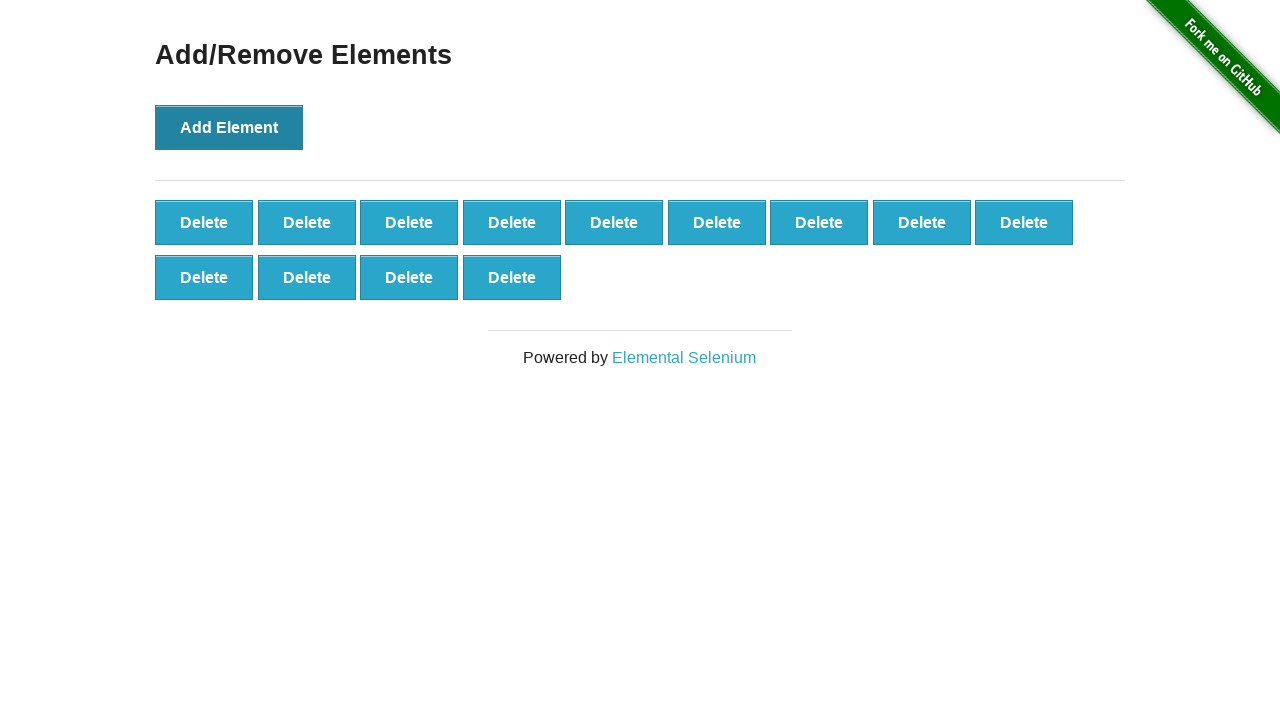

Clicked 'Add Element' button (iteration 14/100) at (229, 127) on button[onclick='addElement()']
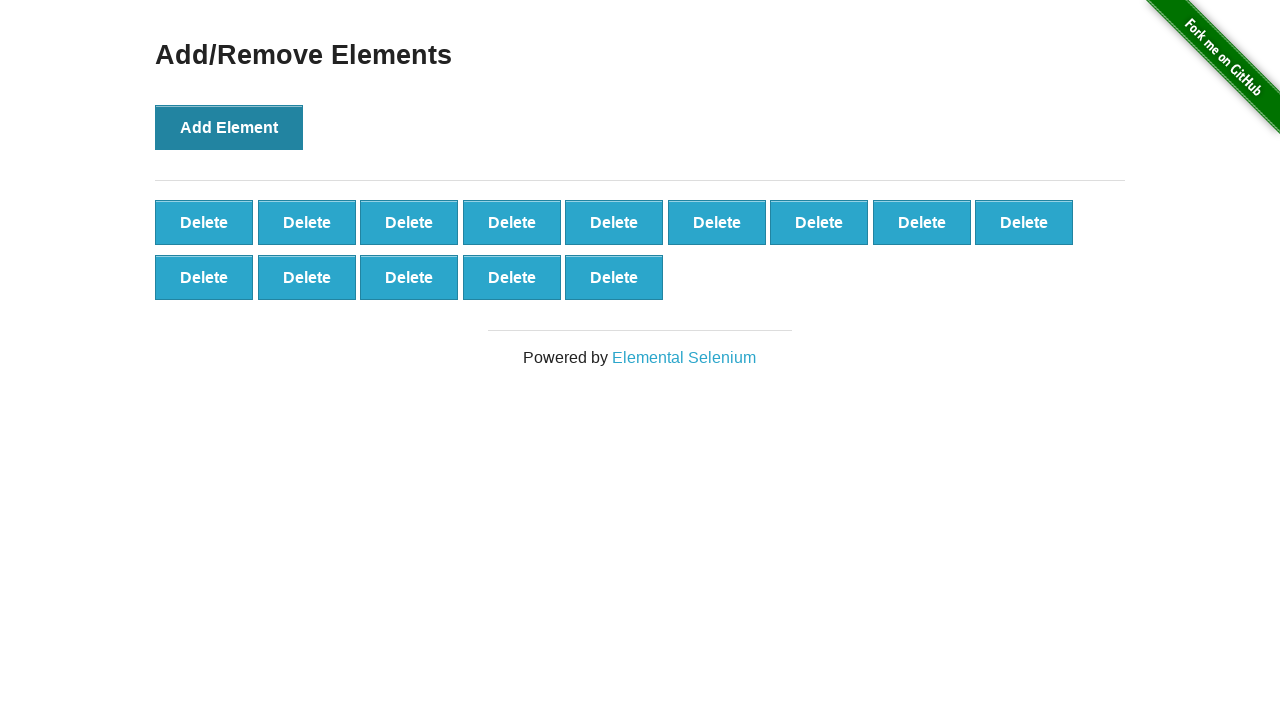

Clicked 'Add Element' button (iteration 15/100) at (229, 127) on button[onclick='addElement()']
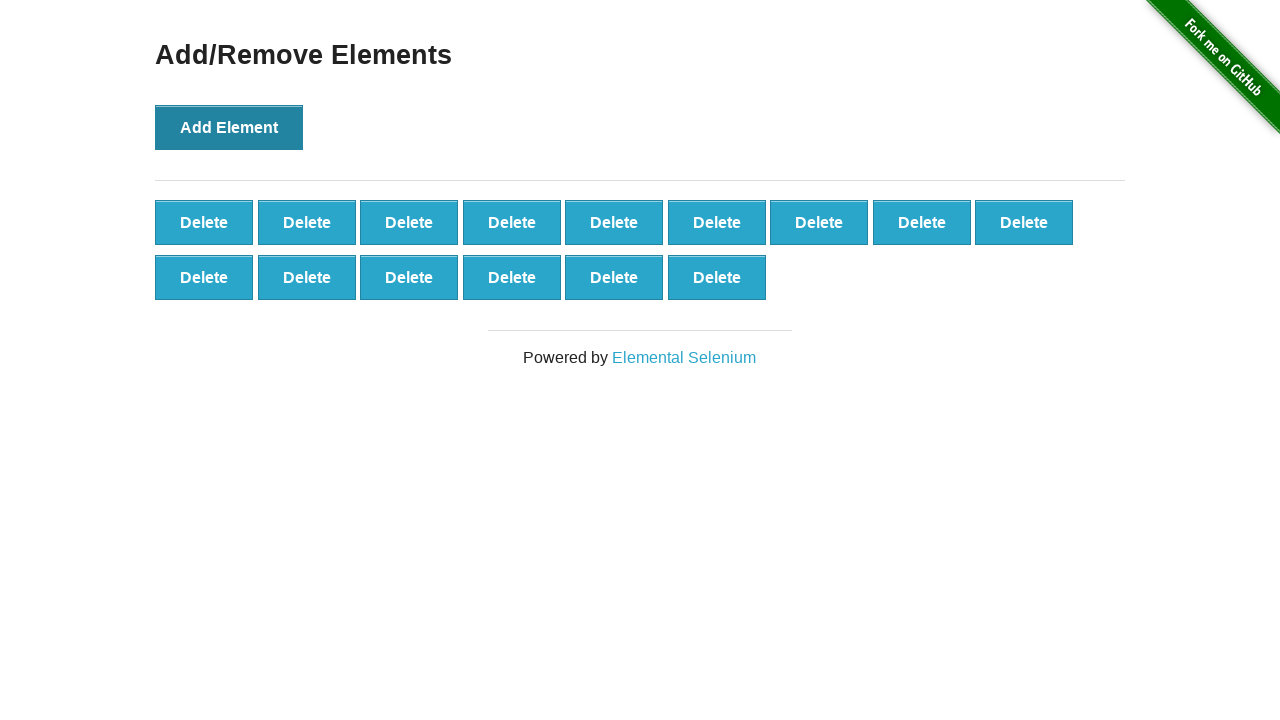

Clicked 'Add Element' button (iteration 16/100) at (229, 127) on button[onclick='addElement()']
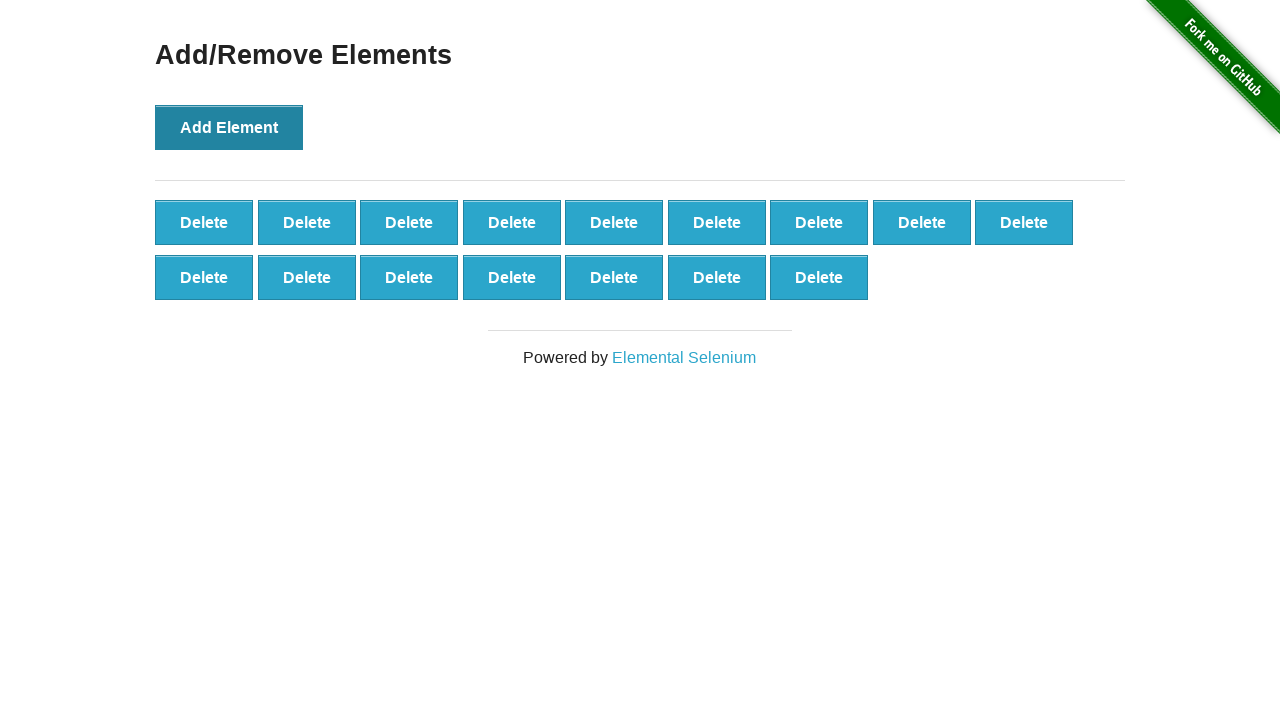

Clicked 'Add Element' button (iteration 17/100) at (229, 127) on button[onclick='addElement()']
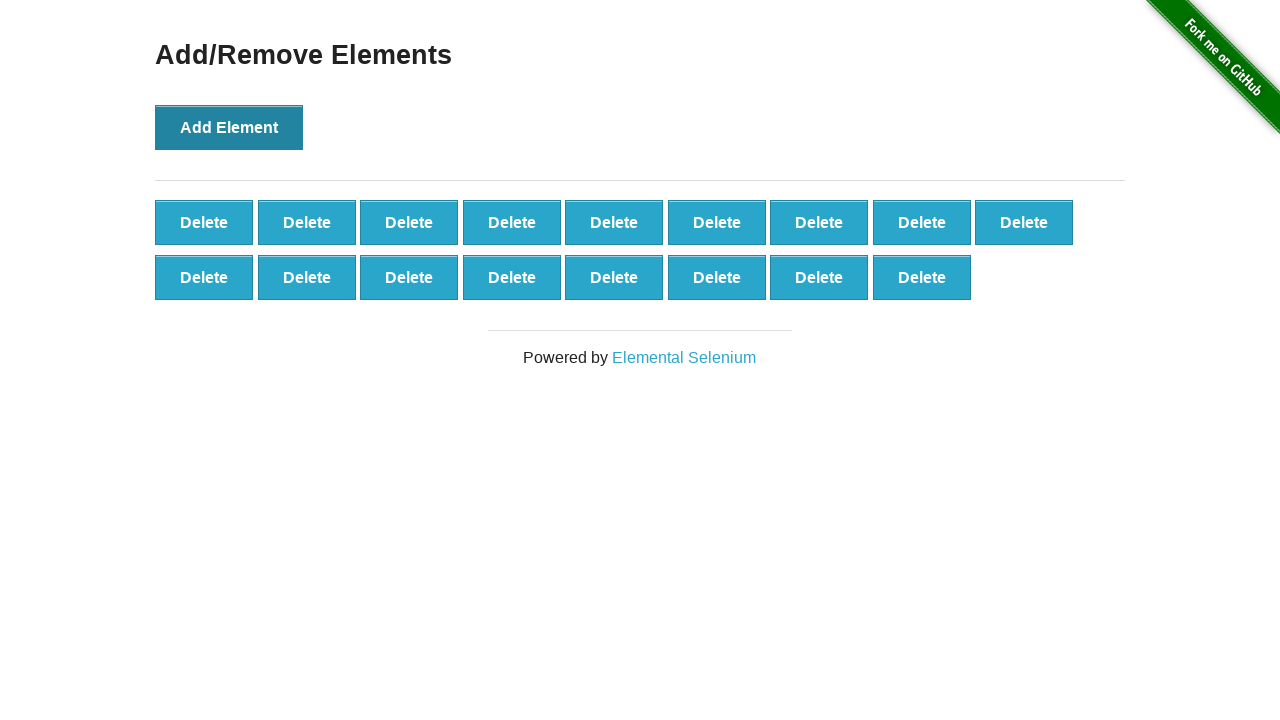

Clicked 'Add Element' button (iteration 18/100) at (229, 127) on button[onclick='addElement()']
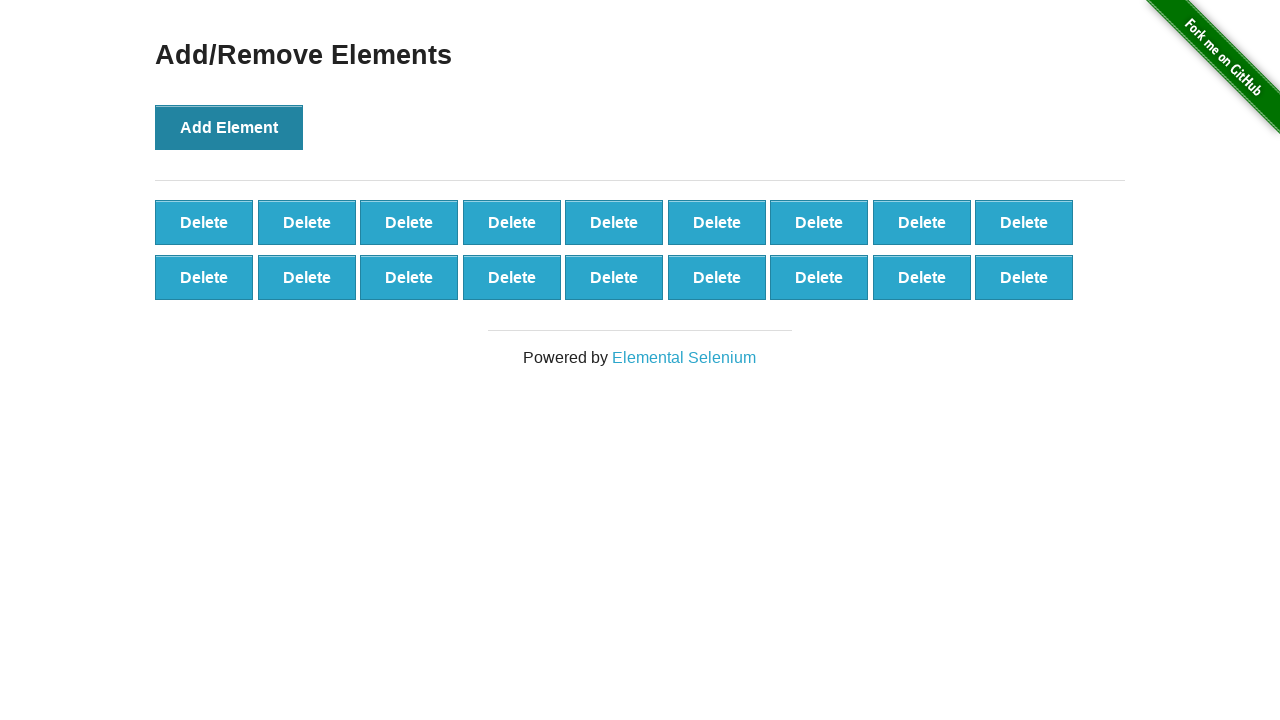

Clicked 'Add Element' button (iteration 19/100) at (229, 127) on button[onclick='addElement()']
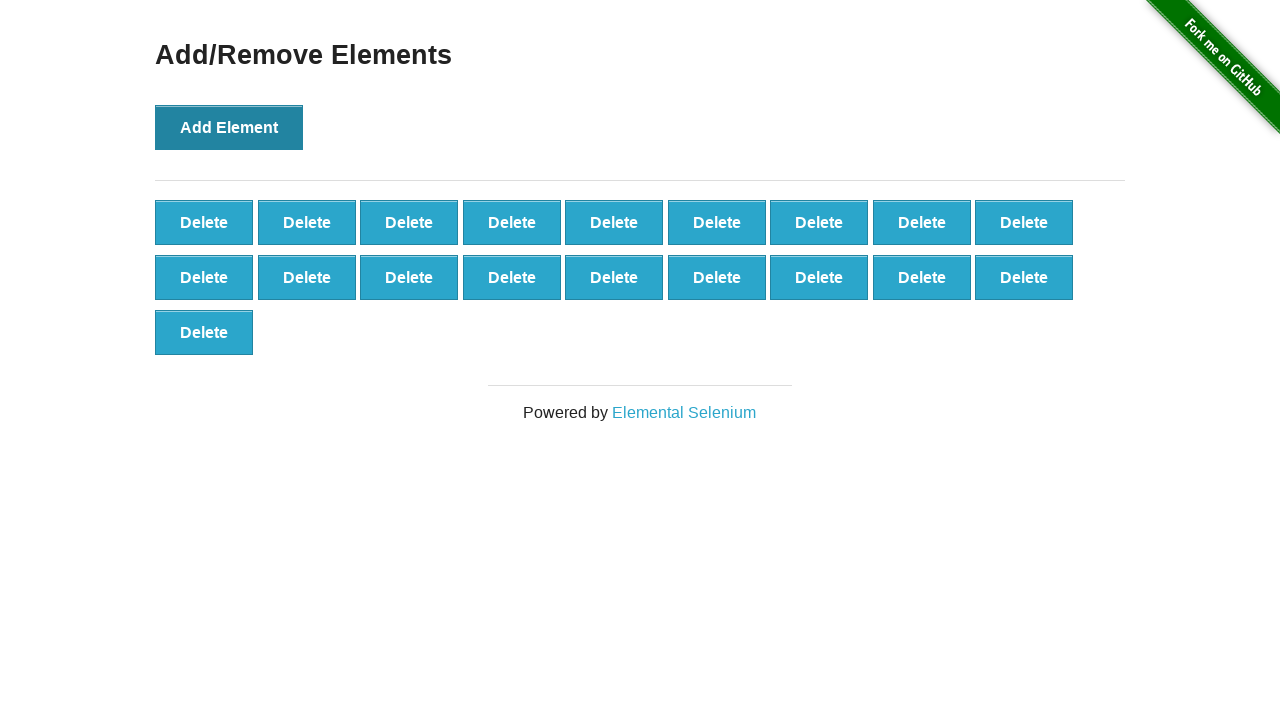

Clicked 'Add Element' button (iteration 20/100) at (229, 127) on button[onclick='addElement()']
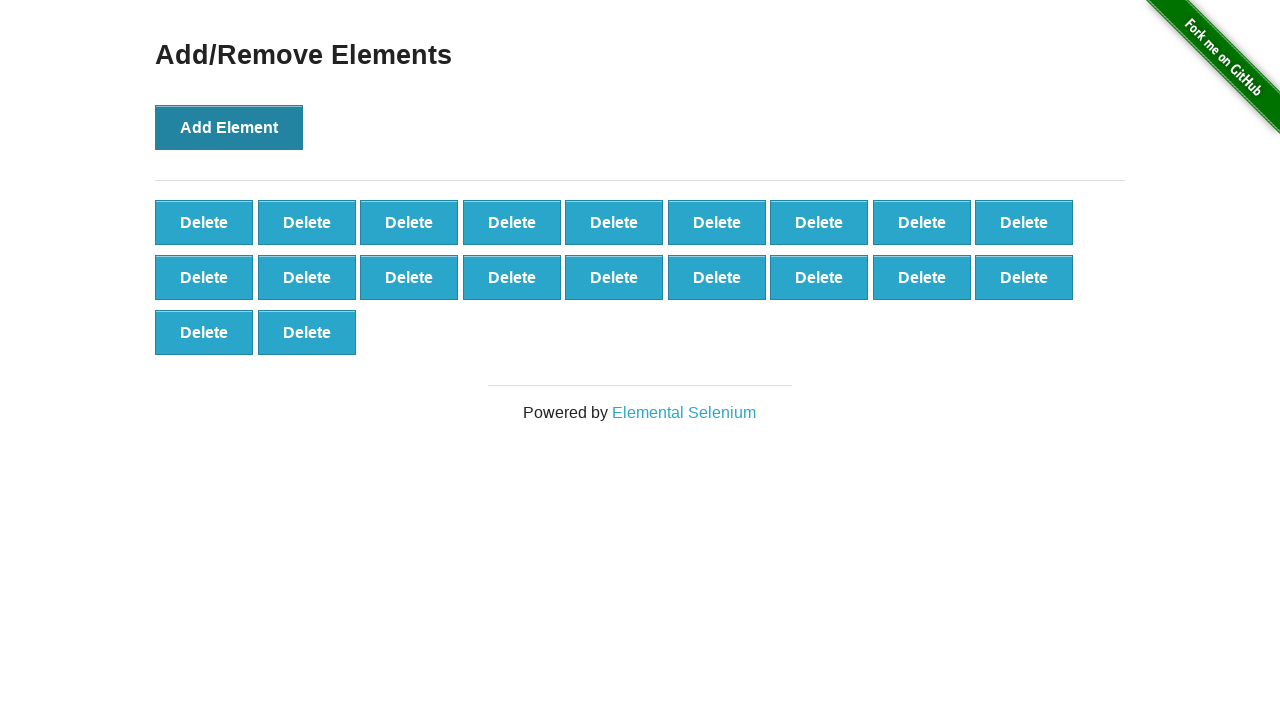

Clicked 'Add Element' button (iteration 21/100) at (229, 127) on button[onclick='addElement()']
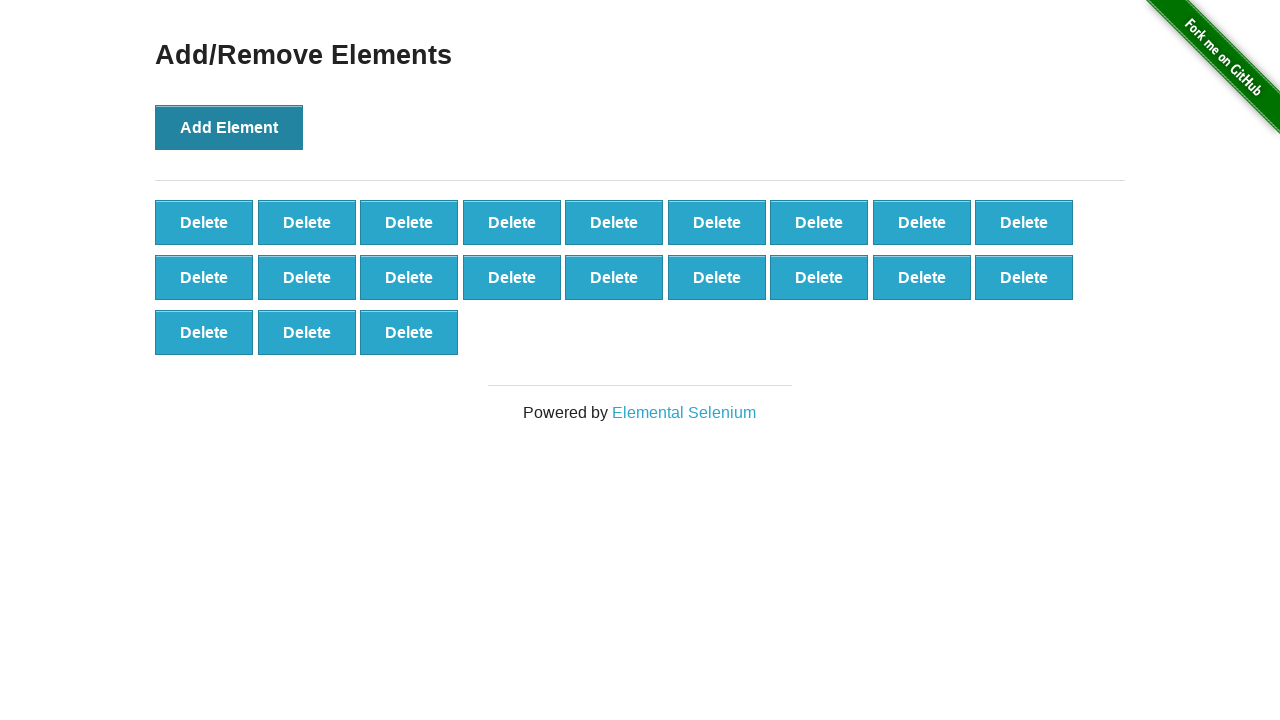

Clicked 'Add Element' button (iteration 22/100) at (229, 127) on button[onclick='addElement()']
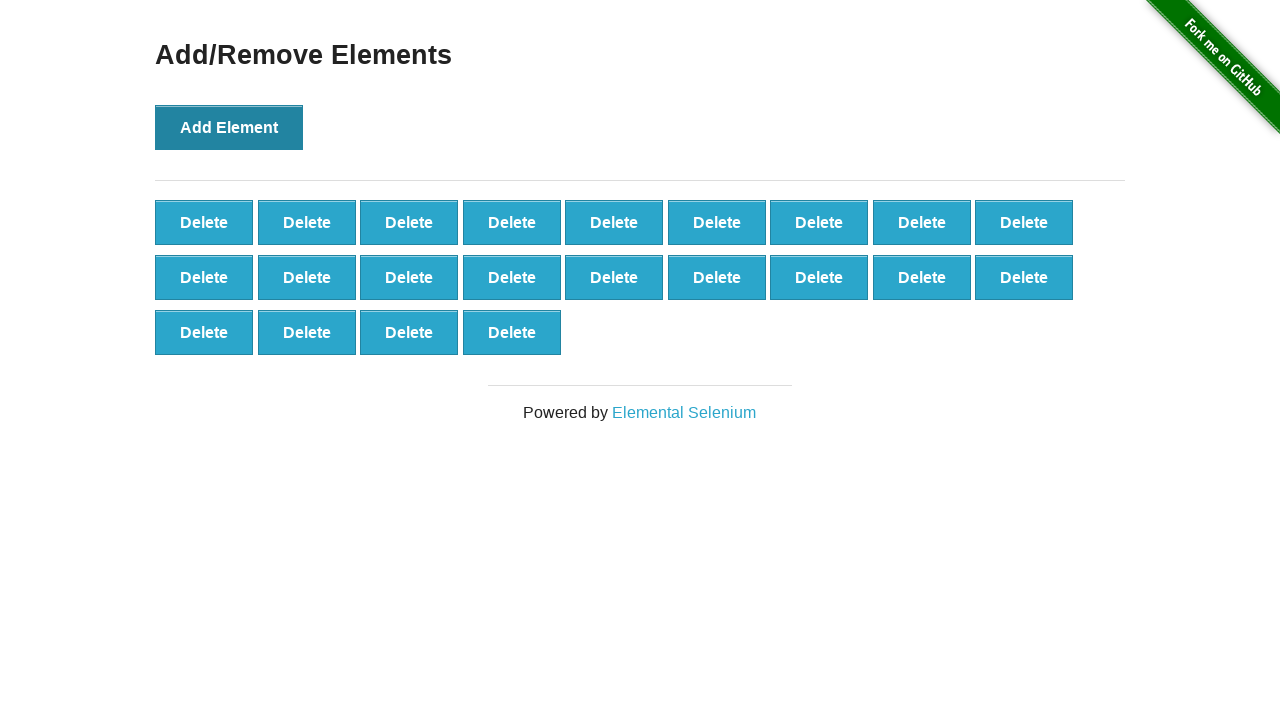

Clicked 'Add Element' button (iteration 23/100) at (229, 127) on button[onclick='addElement()']
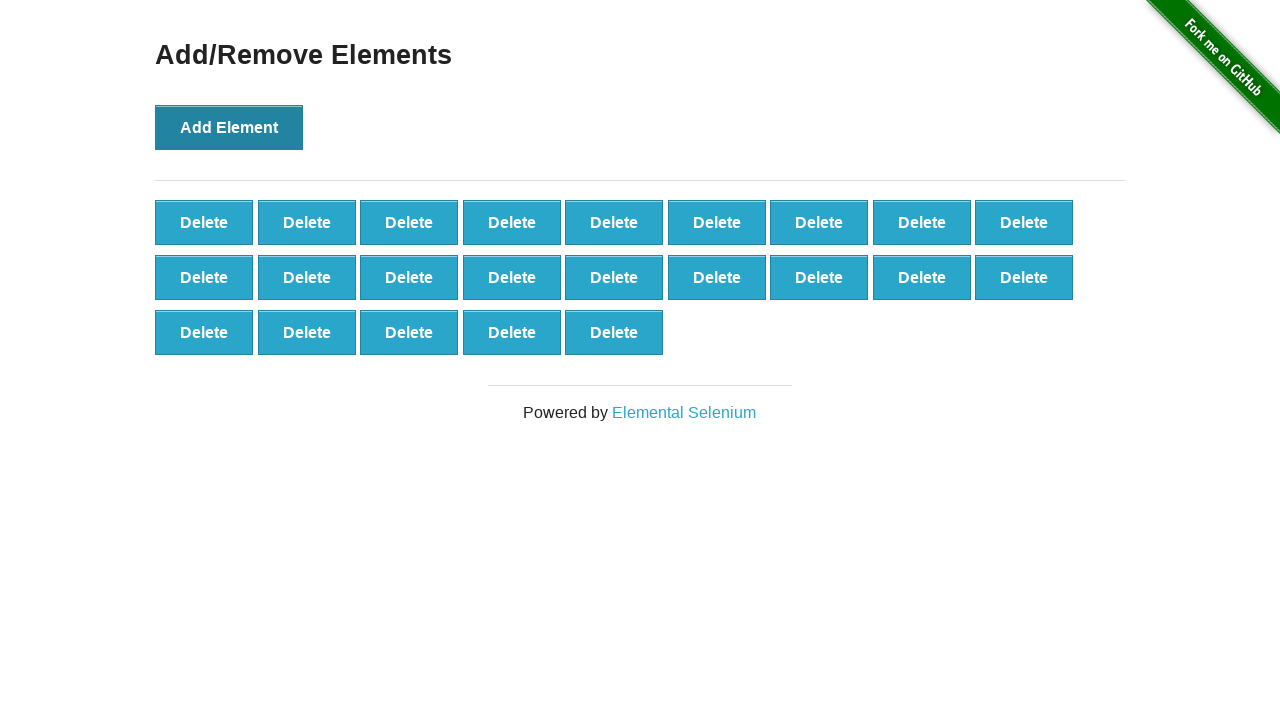

Clicked 'Add Element' button (iteration 24/100) at (229, 127) on button[onclick='addElement()']
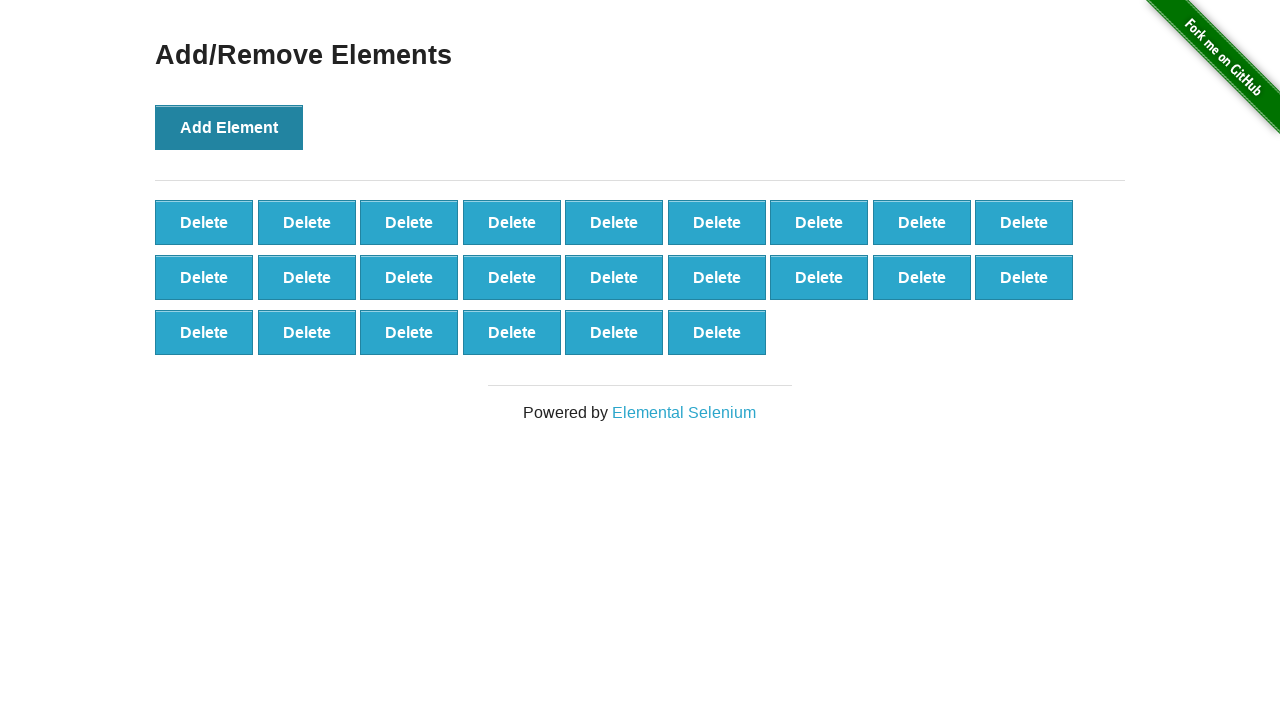

Clicked 'Add Element' button (iteration 25/100) at (229, 127) on button[onclick='addElement()']
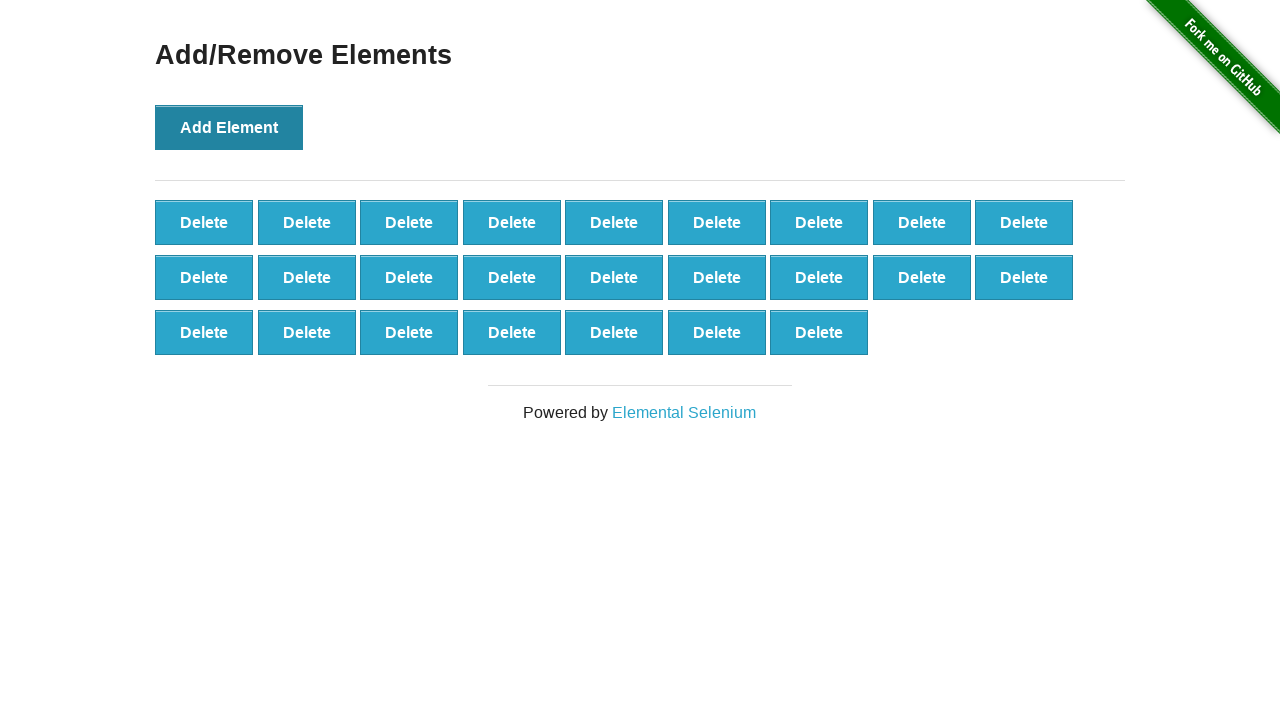

Clicked 'Add Element' button (iteration 26/100) at (229, 127) on button[onclick='addElement()']
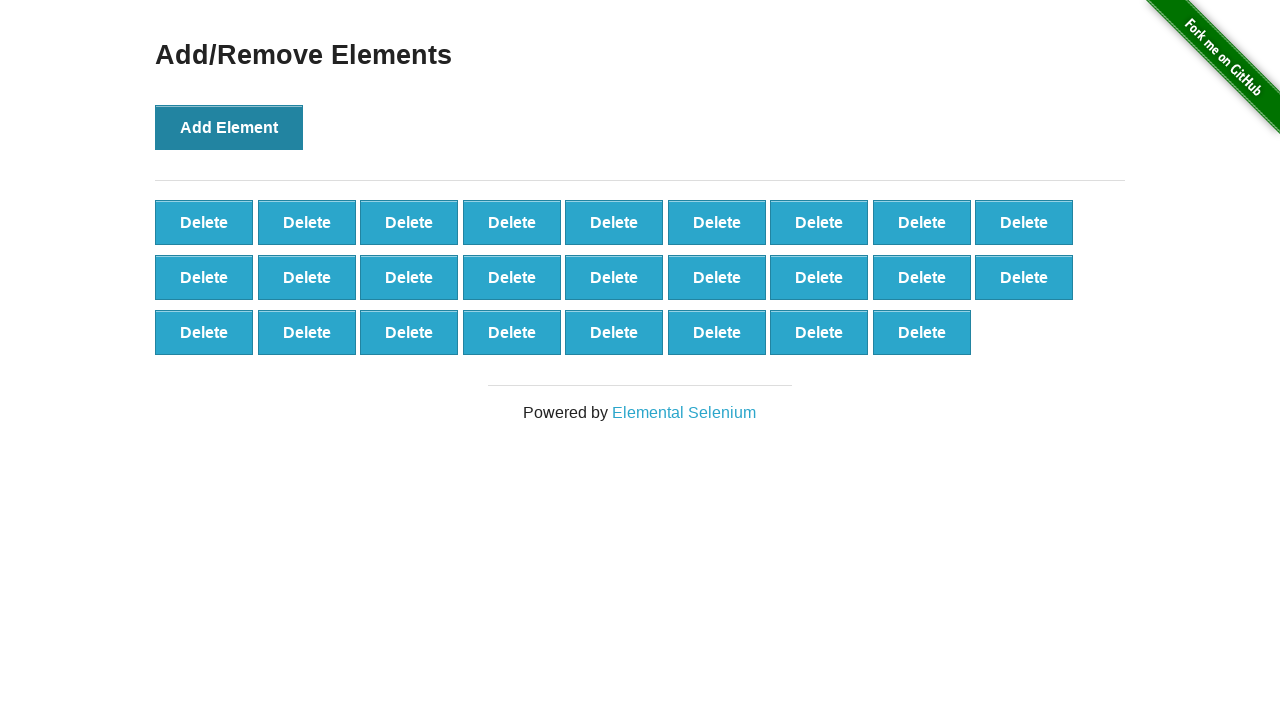

Clicked 'Add Element' button (iteration 27/100) at (229, 127) on button[onclick='addElement()']
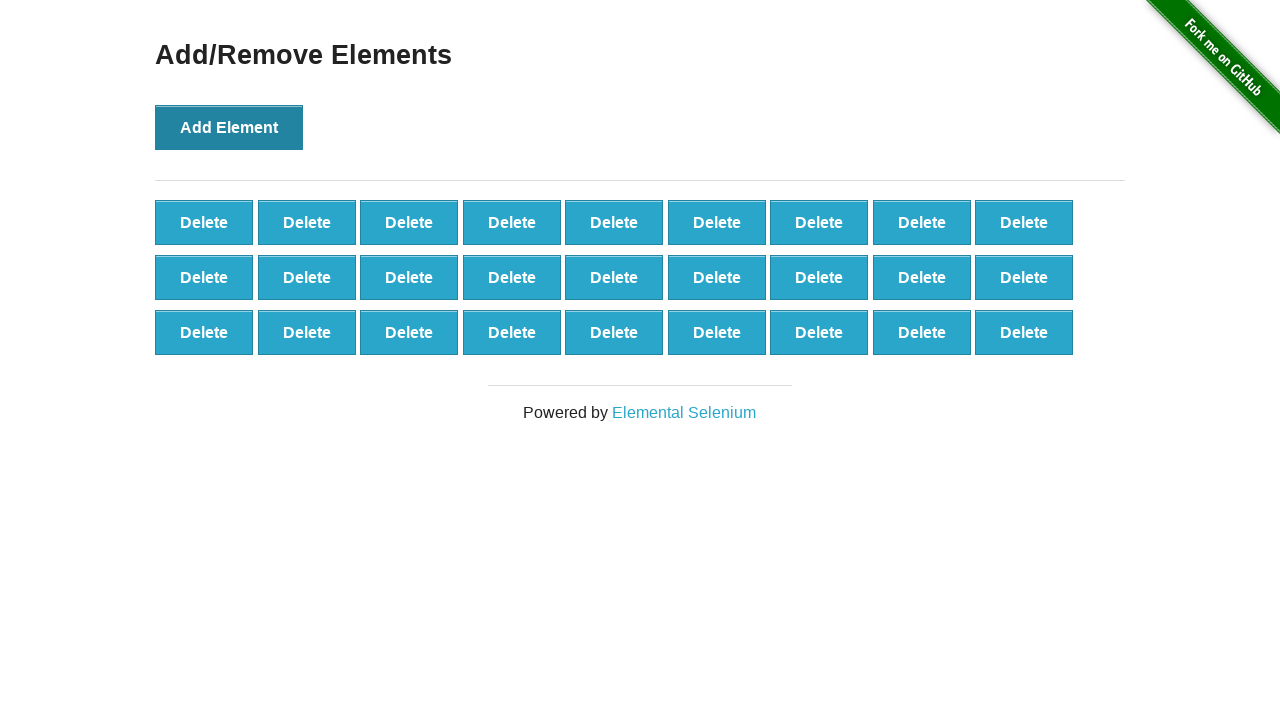

Clicked 'Add Element' button (iteration 28/100) at (229, 127) on button[onclick='addElement()']
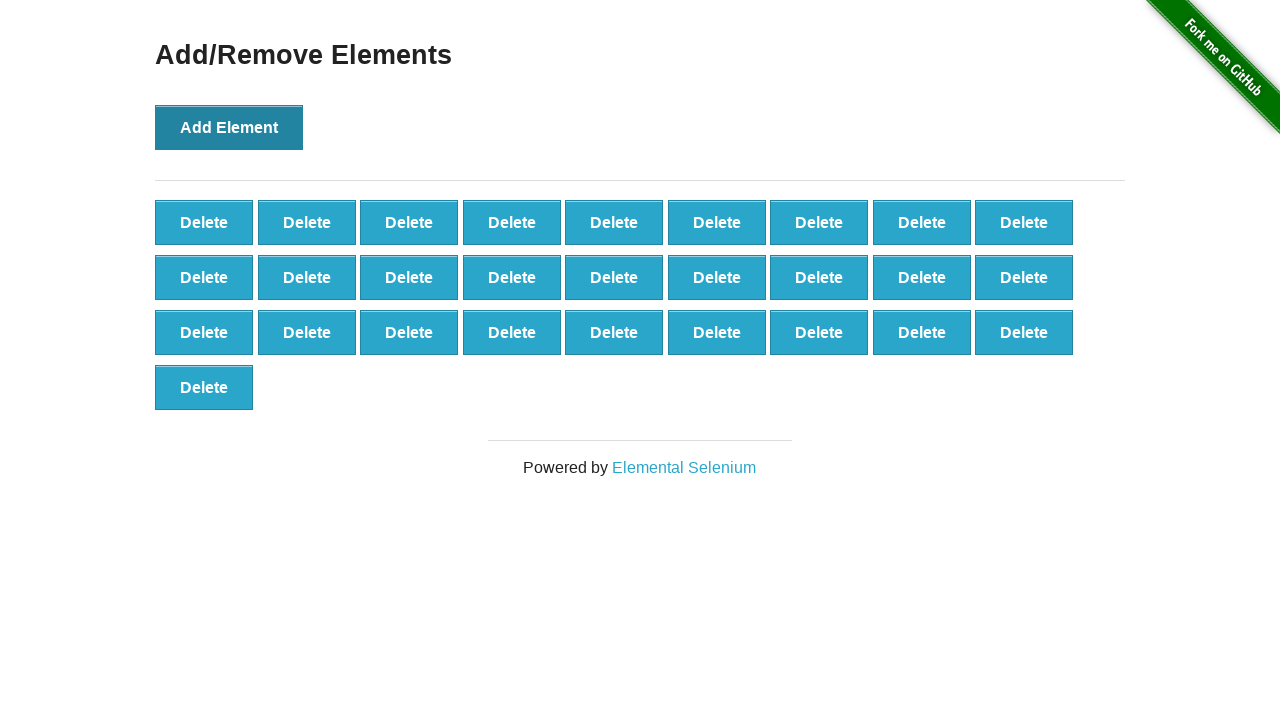

Clicked 'Add Element' button (iteration 29/100) at (229, 127) on button[onclick='addElement()']
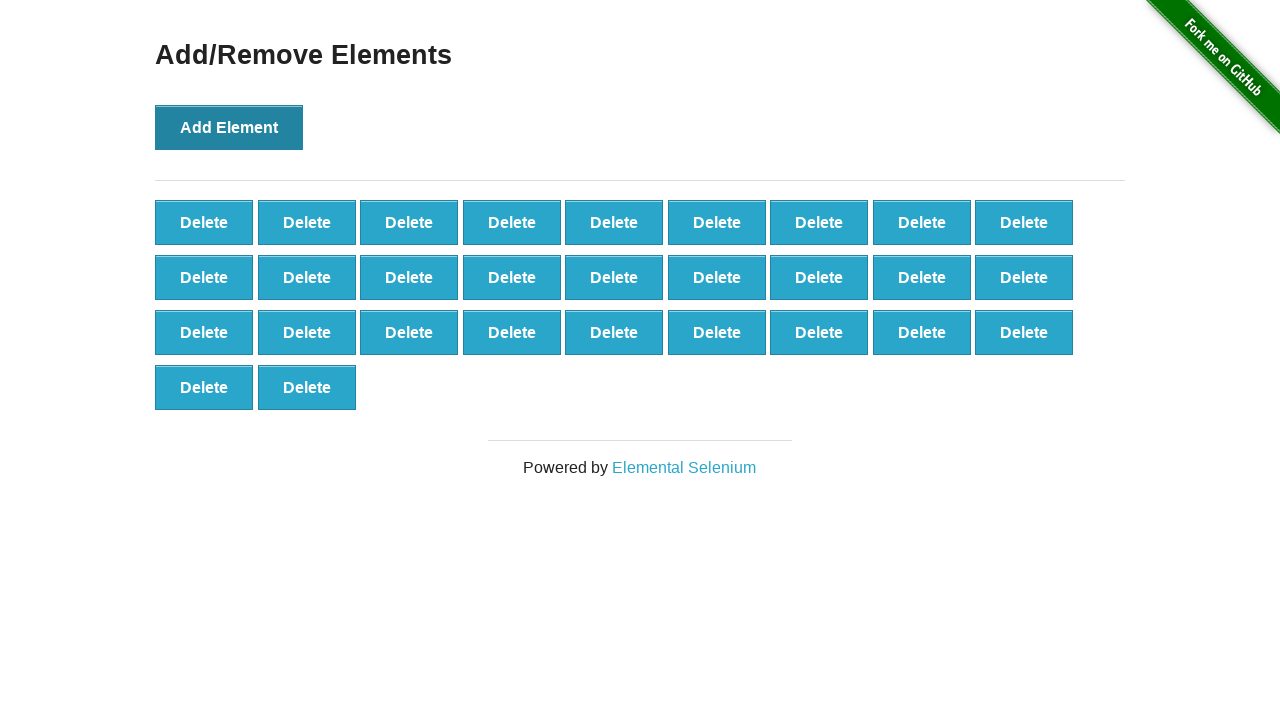

Clicked 'Add Element' button (iteration 30/100) at (229, 127) on button[onclick='addElement()']
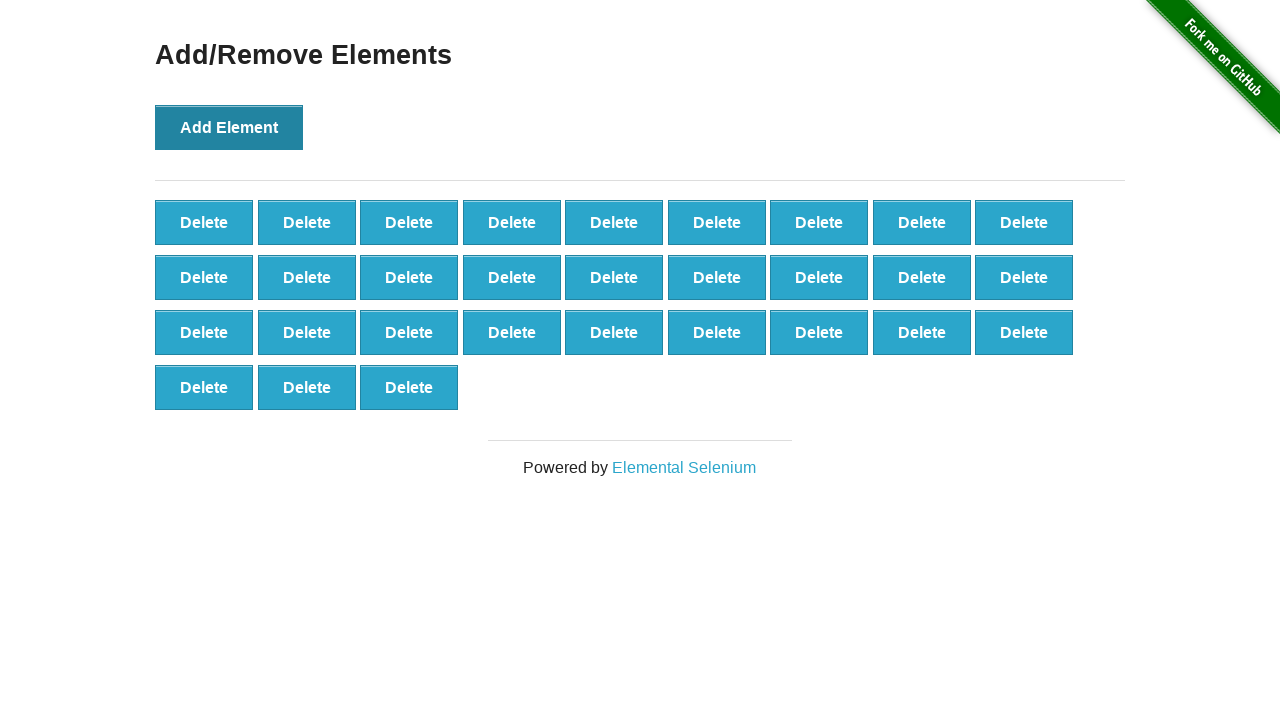

Clicked 'Add Element' button (iteration 31/100) at (229, 127) on button[onclick='addElement()']
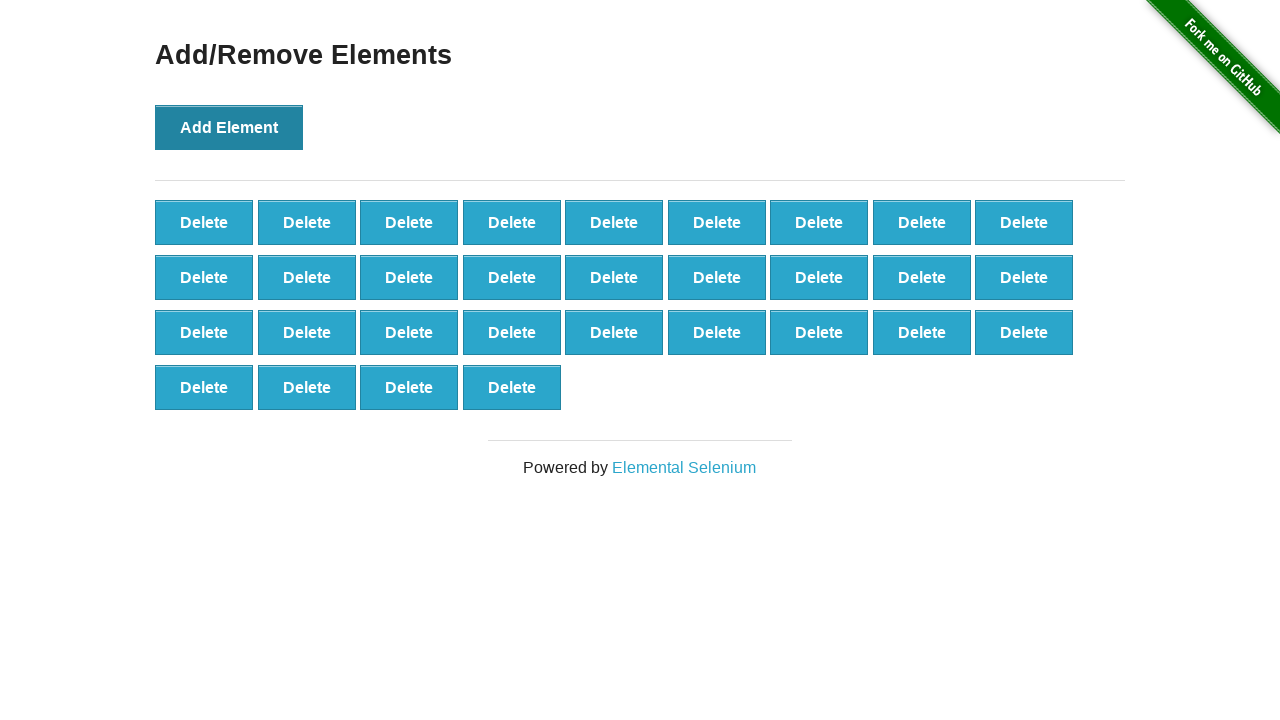

Clicked 'Add Element' button (iteration 32/100) at (229, 127) on button[onclick='addElement()']
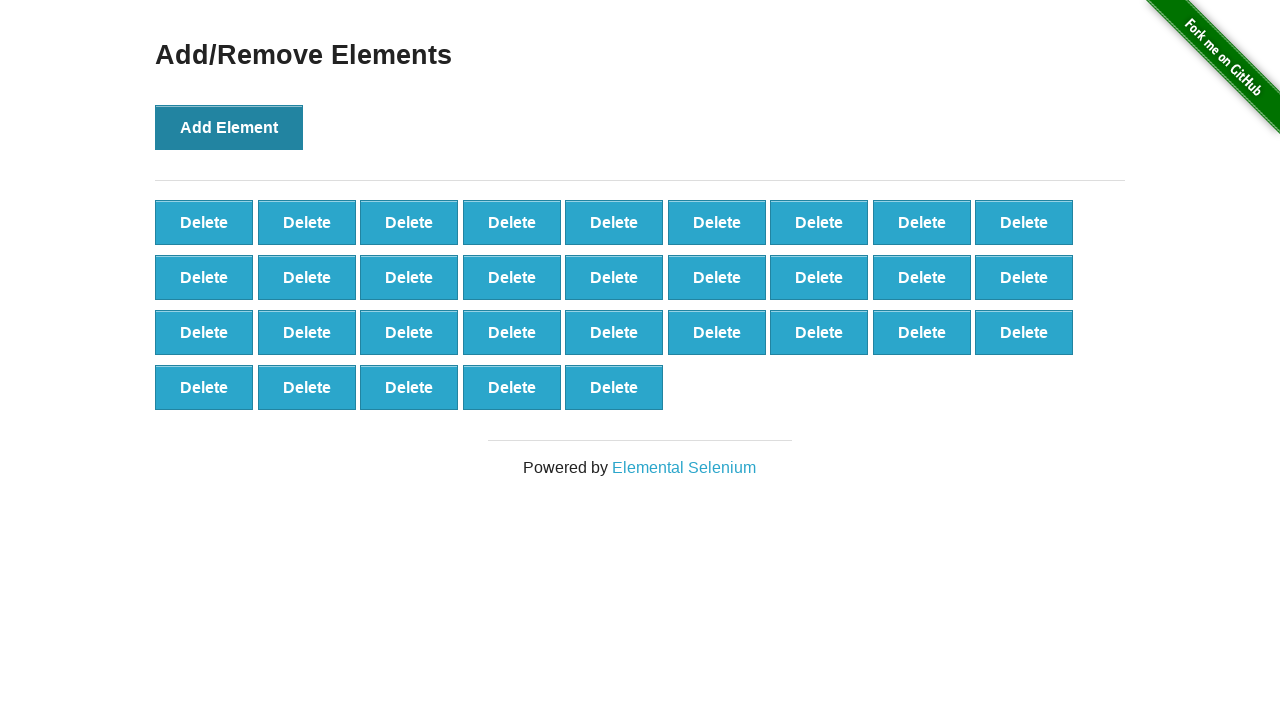

Clicked 'Add Element' button (iteration 33/100) at (229, 127) on button[onclick='addElement()']
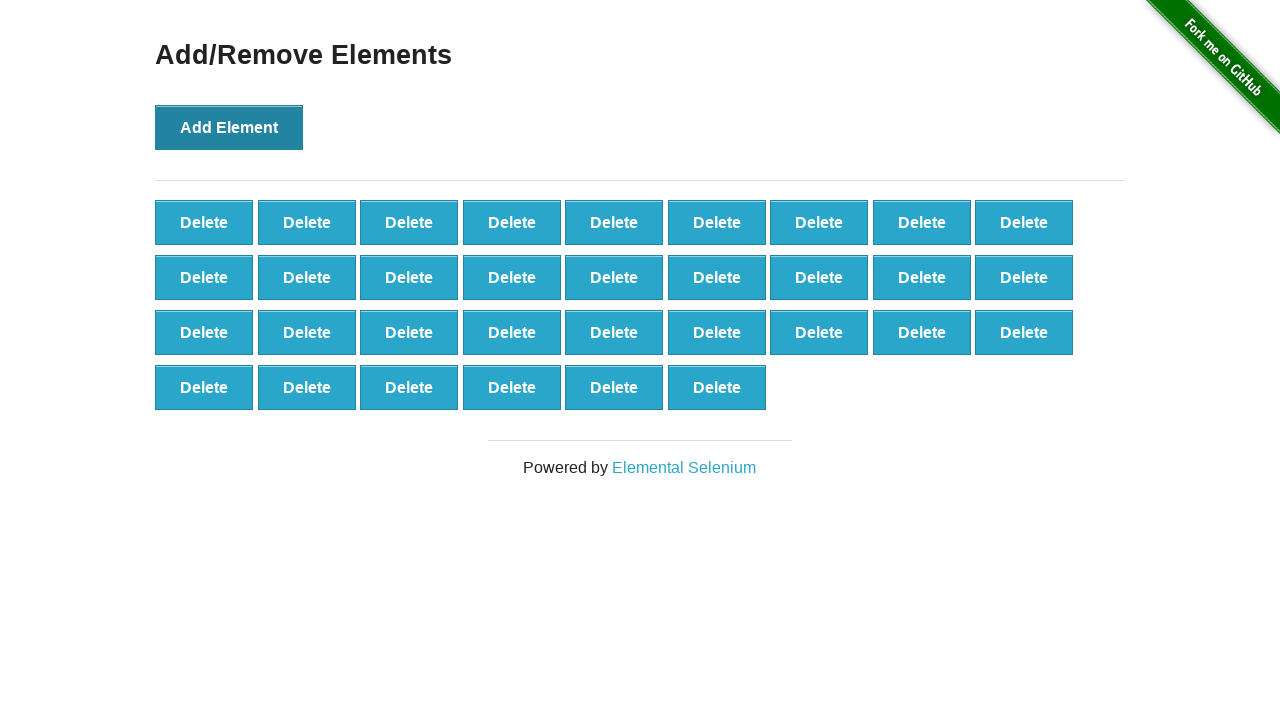

Clicked 'Add Element' button (iteration 34/100) at (229, 127) on button[onclick='addElement()']
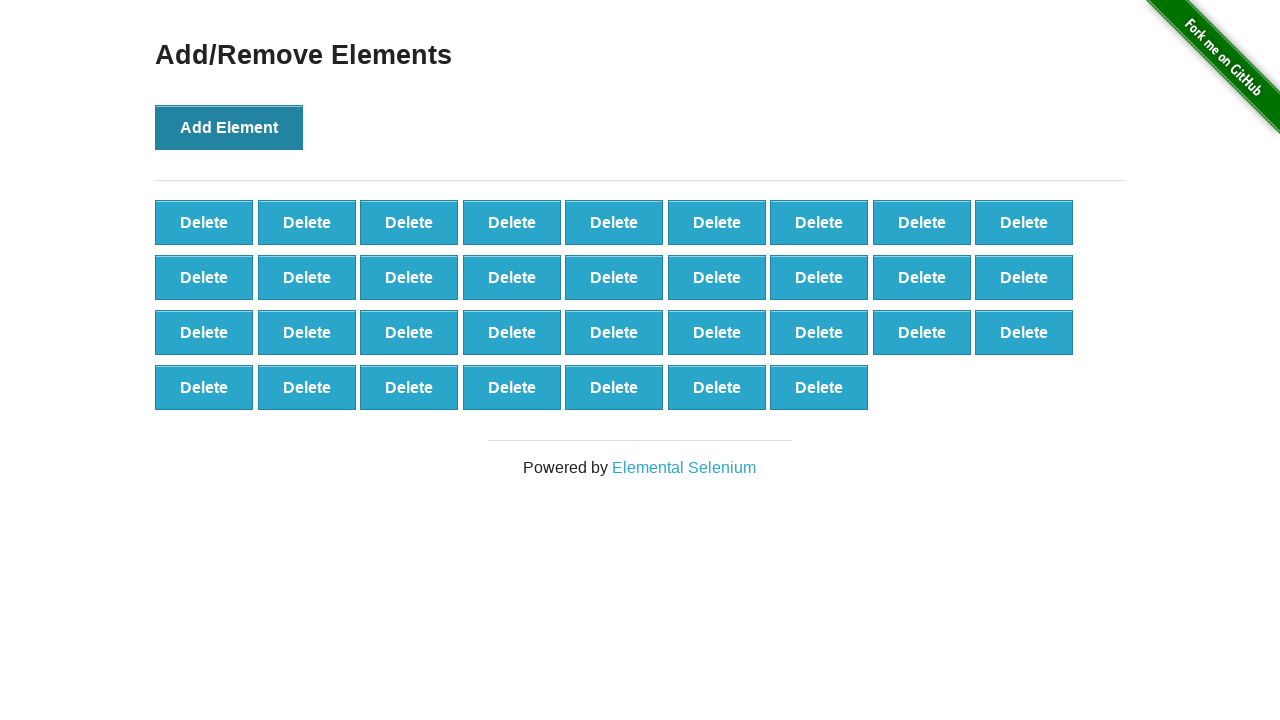

Clicked 'Add Element' button (iteration 35/100) at (229, 127) on button[onclick='addElement()']
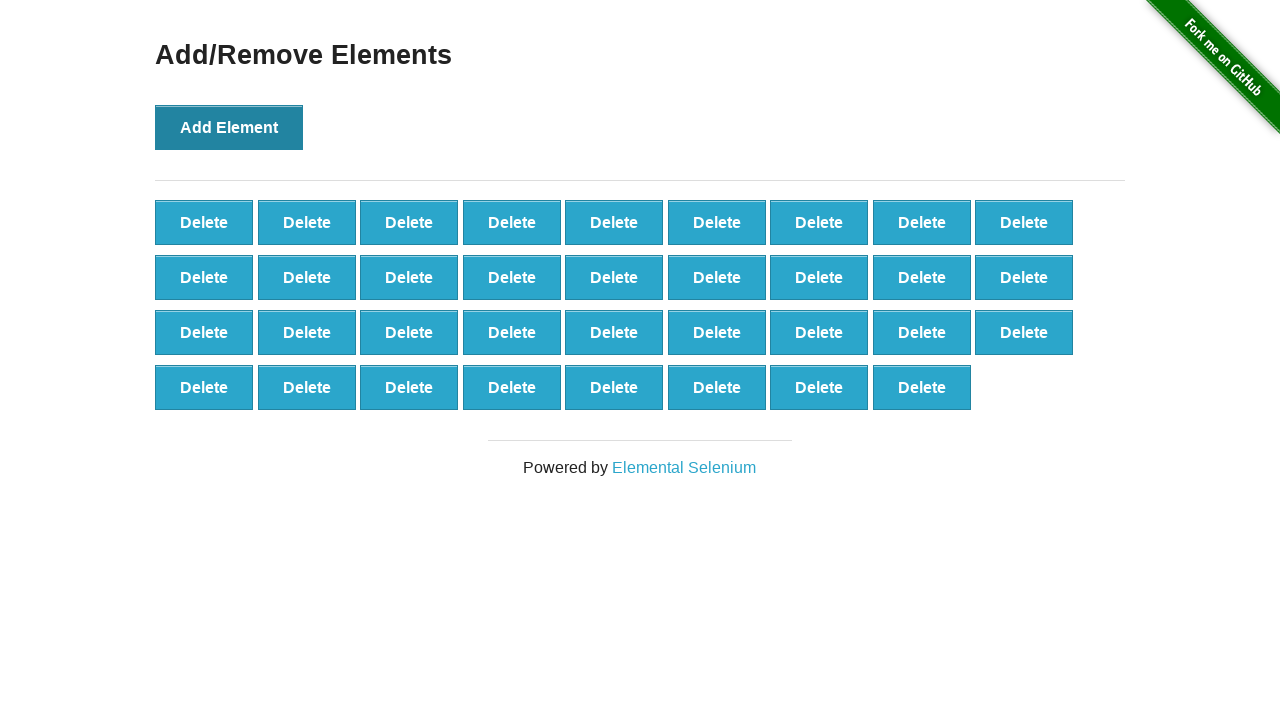

Clicked 'Add Element' button (iteration 36/100) at (229, 127) on button[onclick='addElement()']
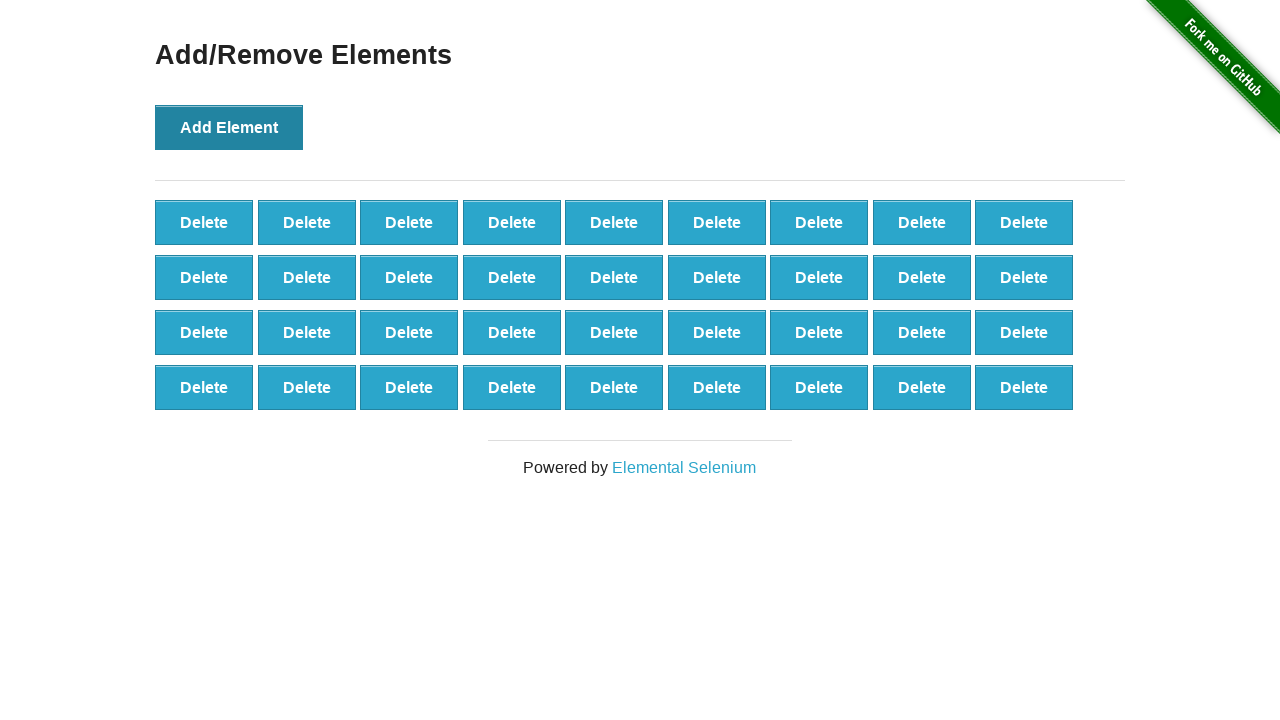

Clicked 'Add Element' button (iteration 37/100) at (229, 127) on button[onclick='addElement()']
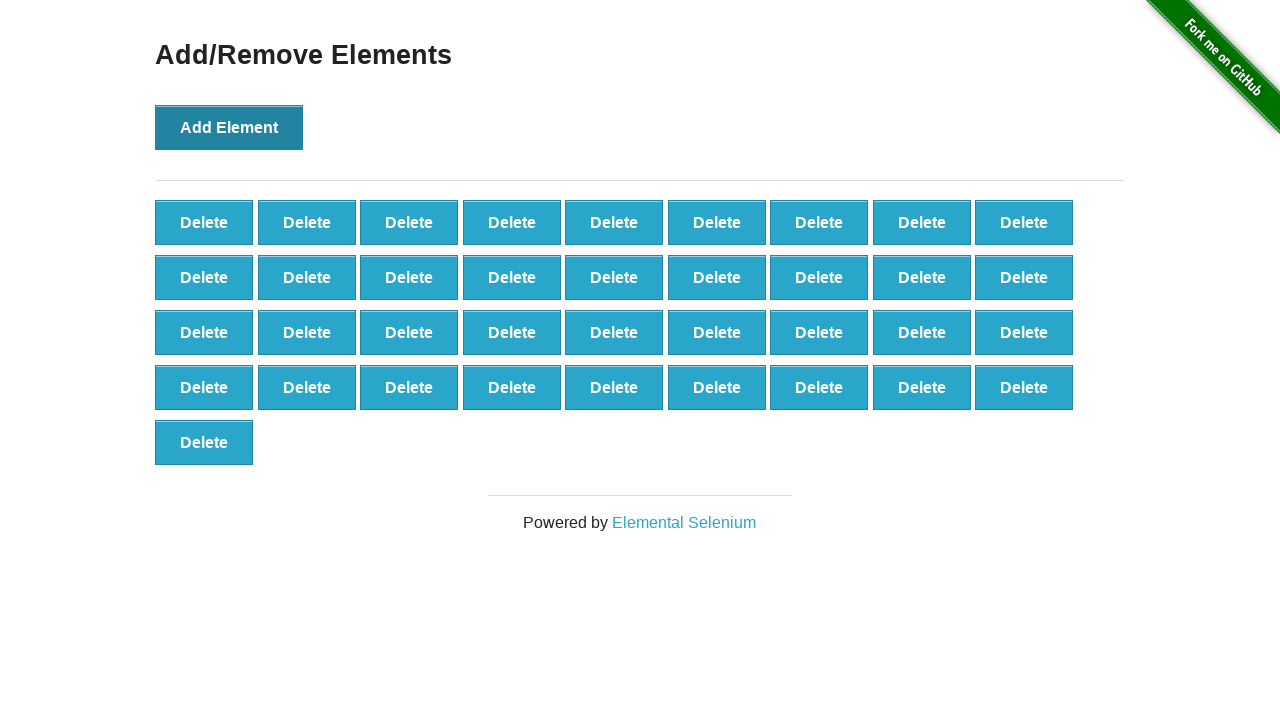

Clicked 'Add Element' button (iteration 38/100) at (229, 127) on button[onclick='addElement()']
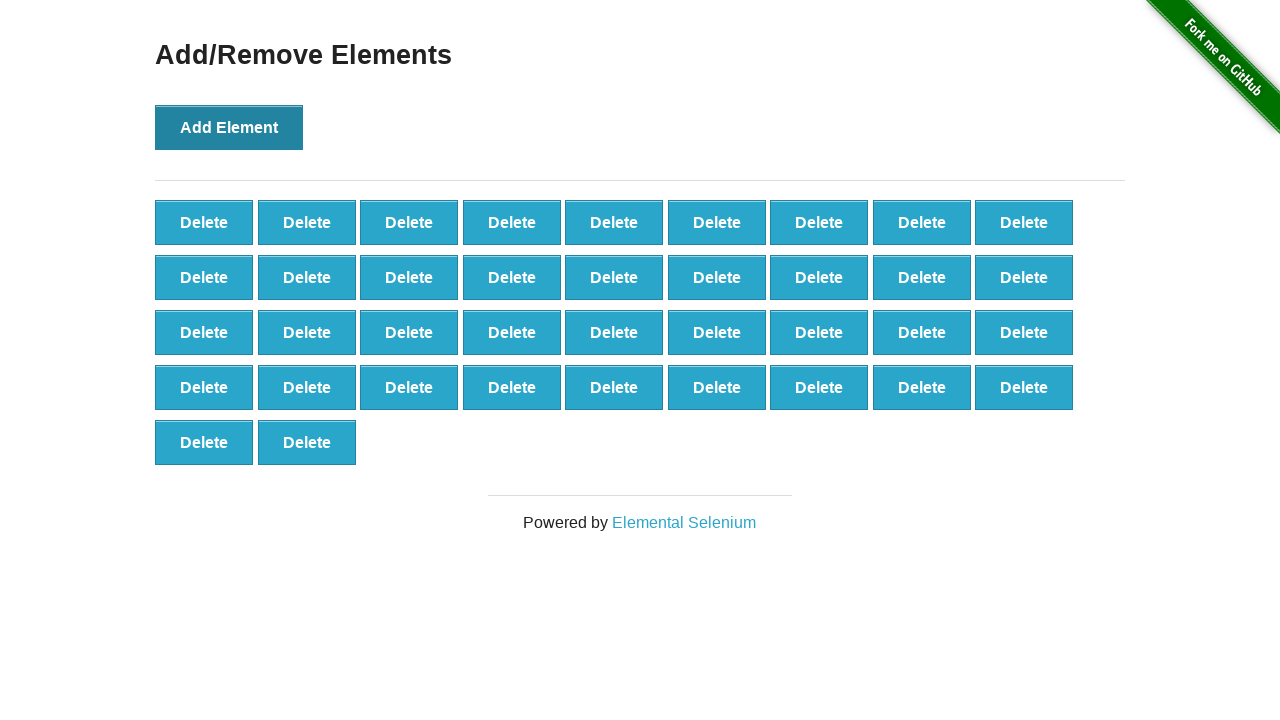

Clicked 'Add Element' button (iteration 39/100) at (229, 127) on button[onclick='addElement()']
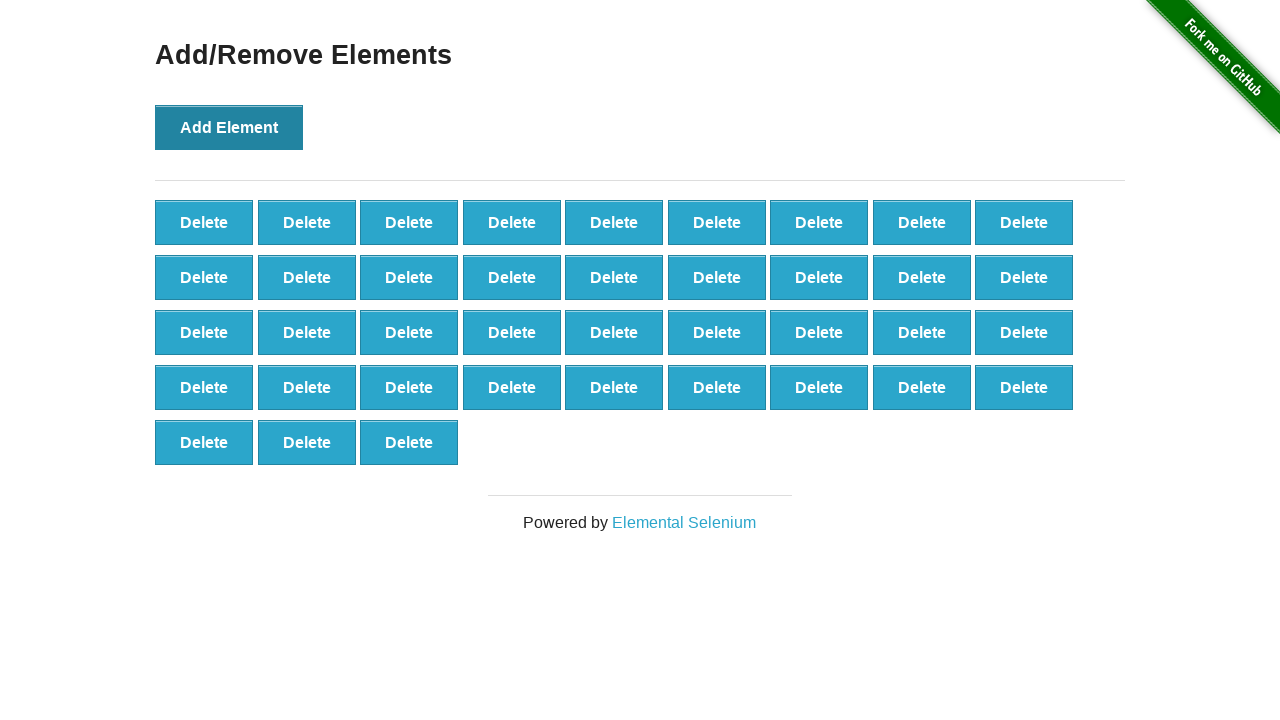

Clicked 'Add Element' button (iteration 40/100) at (229, 127) on button[onclick='addElement()']
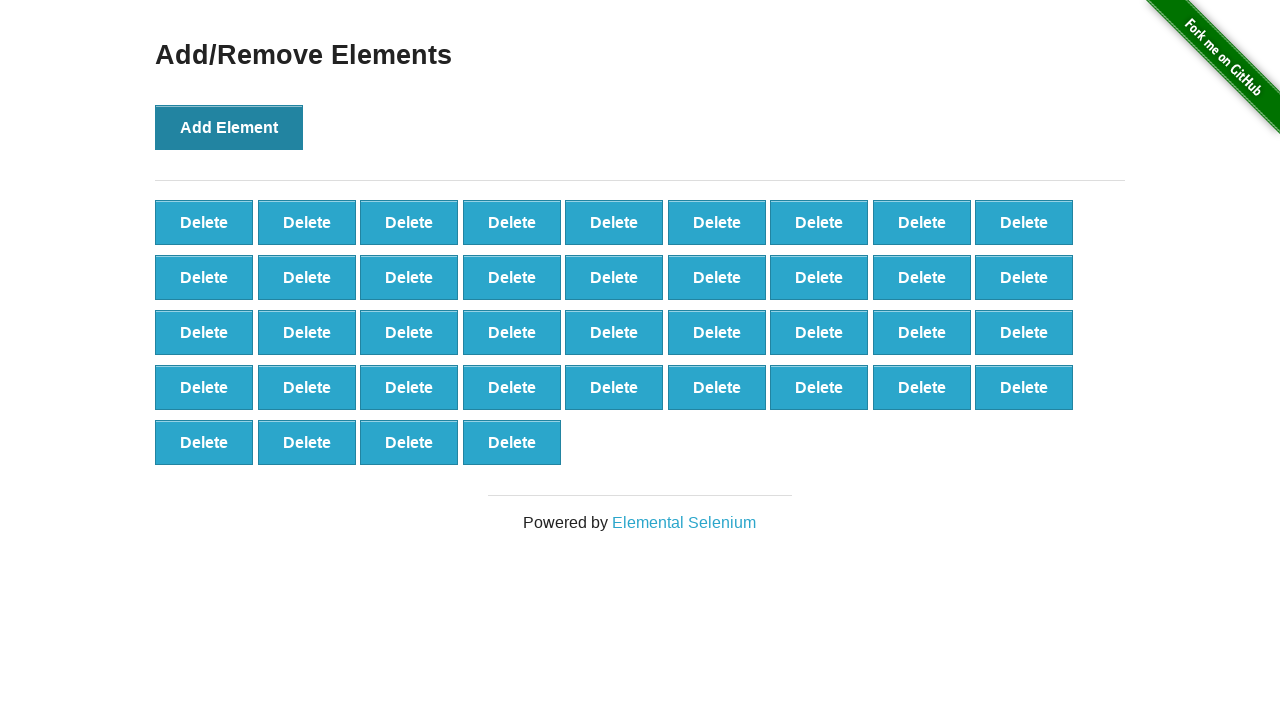

Clicked 'Add Element' button (iteration 41/100) at (229, 127) on button[onclick='addElement()']
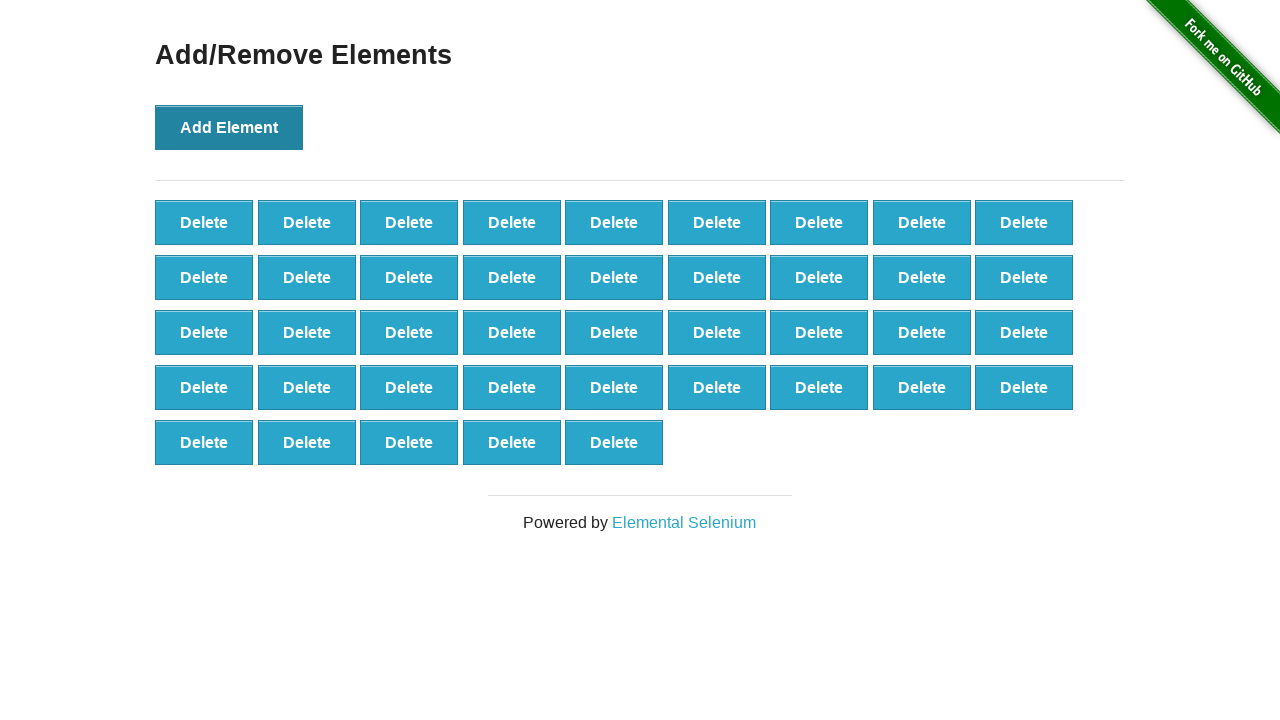

Clicked 'Add Element' button (iteration 42/100) at (229, 127) on button[onclick='addElement()']
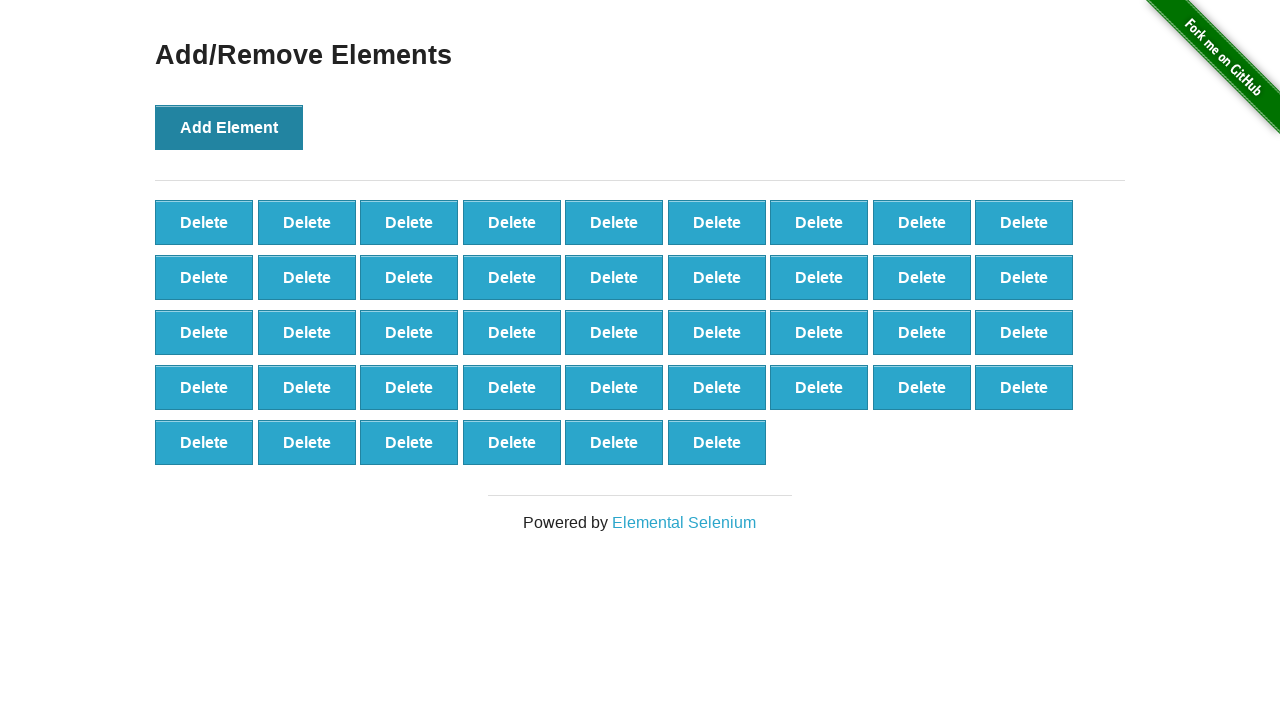

Clicked 'Add Element' button (iteration 43/100) at (229, 127) on button[onclick='addElement()']
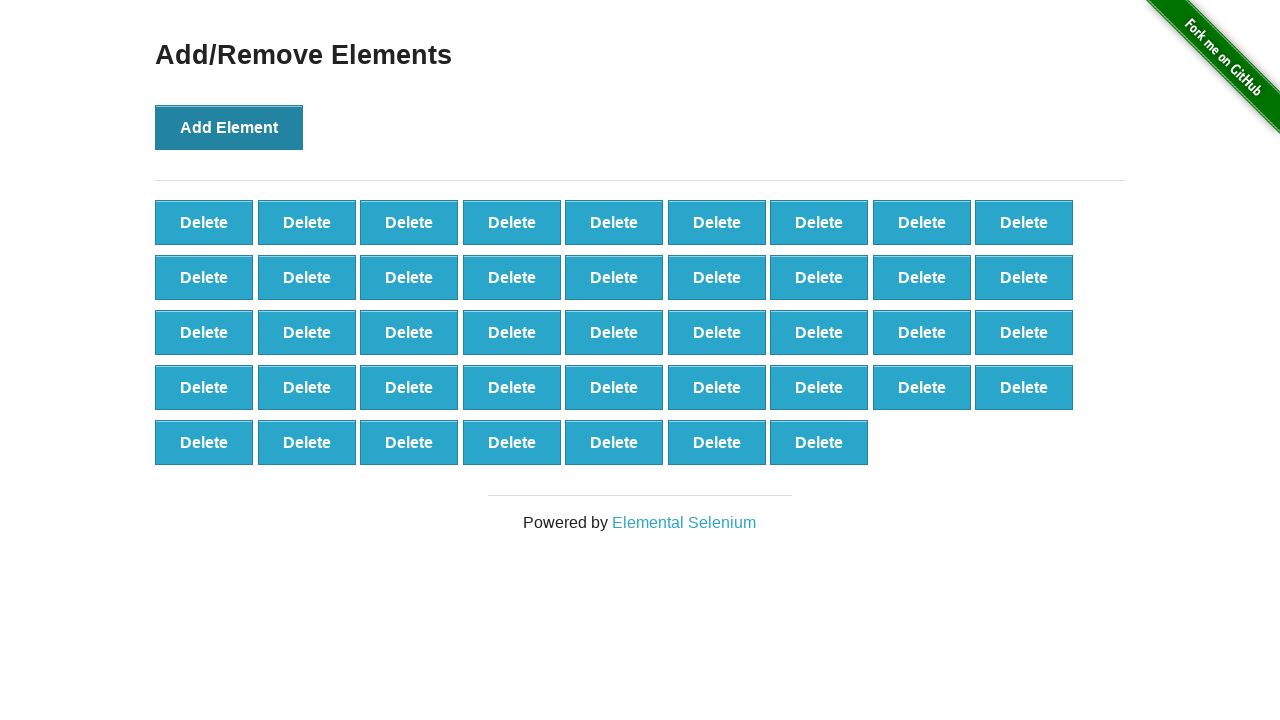

Clicked 'Add Element' button (iteration 44/100) at (229, 127) on button[onclick='addElement()']
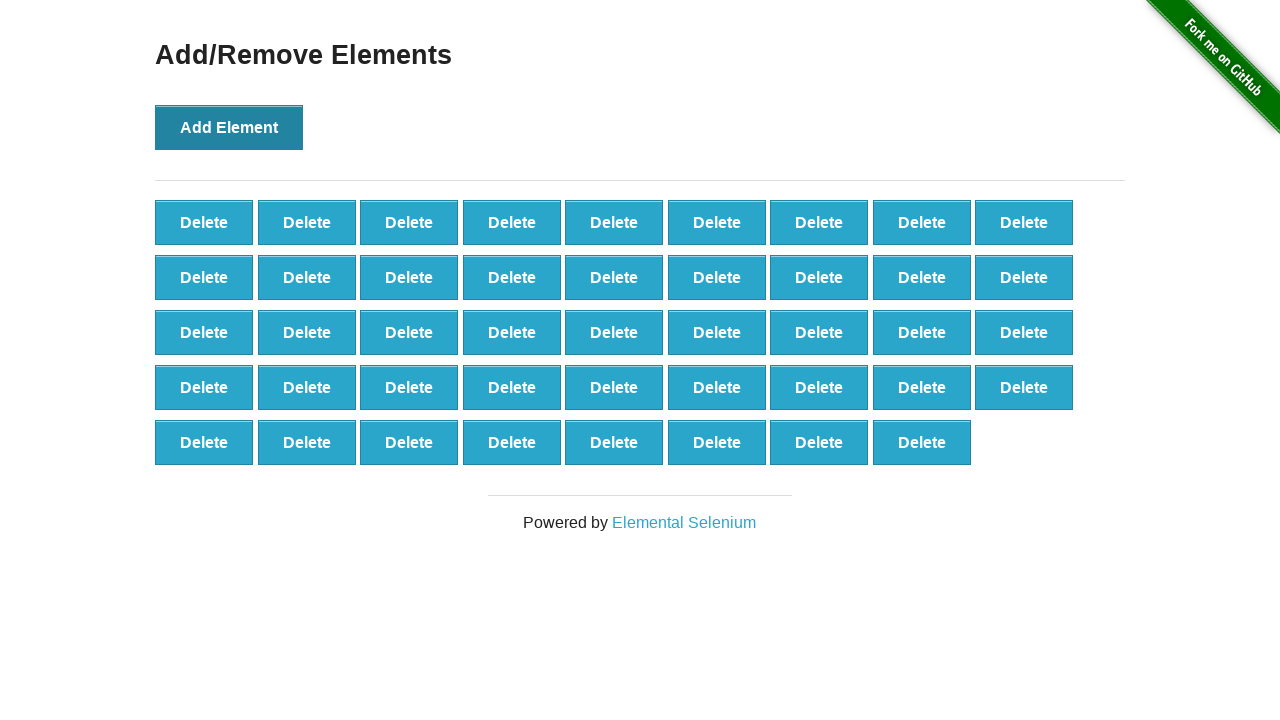

Clicked 'Add Element' button (iteration 45/100) at (229, 127) on button[onclick='addElement()']
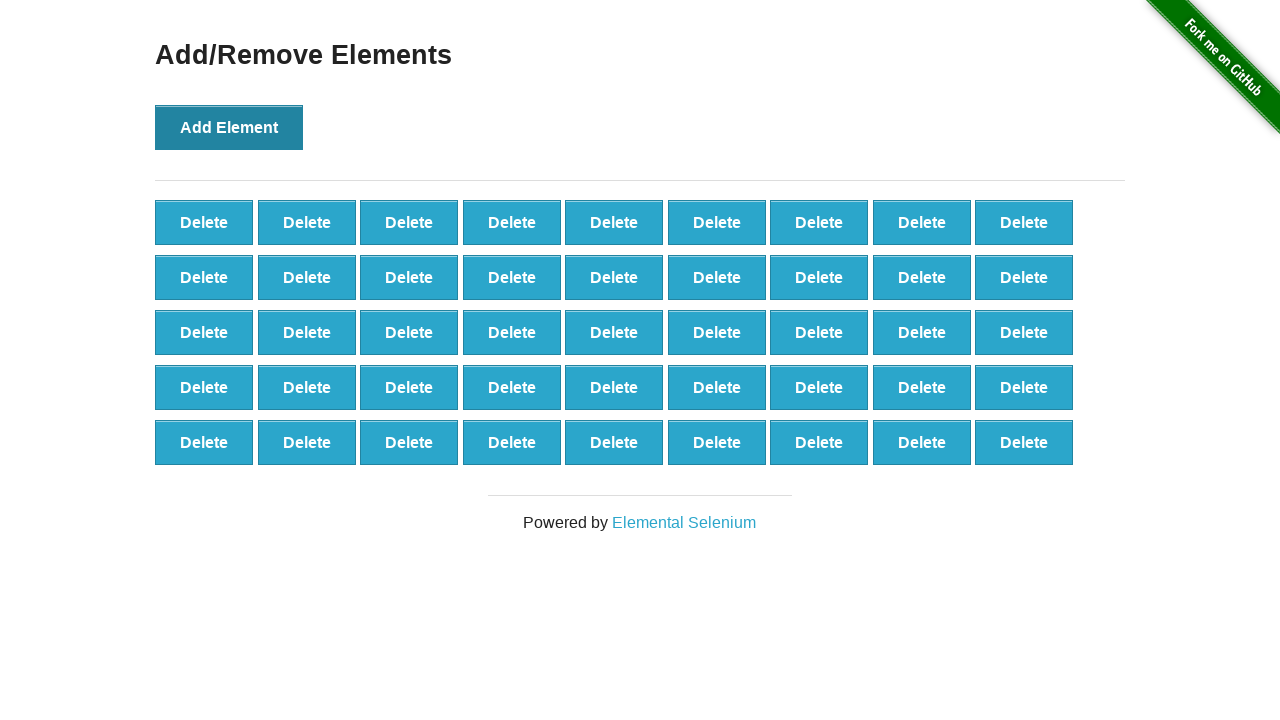

Clicked 'Add Element' button (iteration 46/100) at (229, 127) on button[onclick='addElement()']
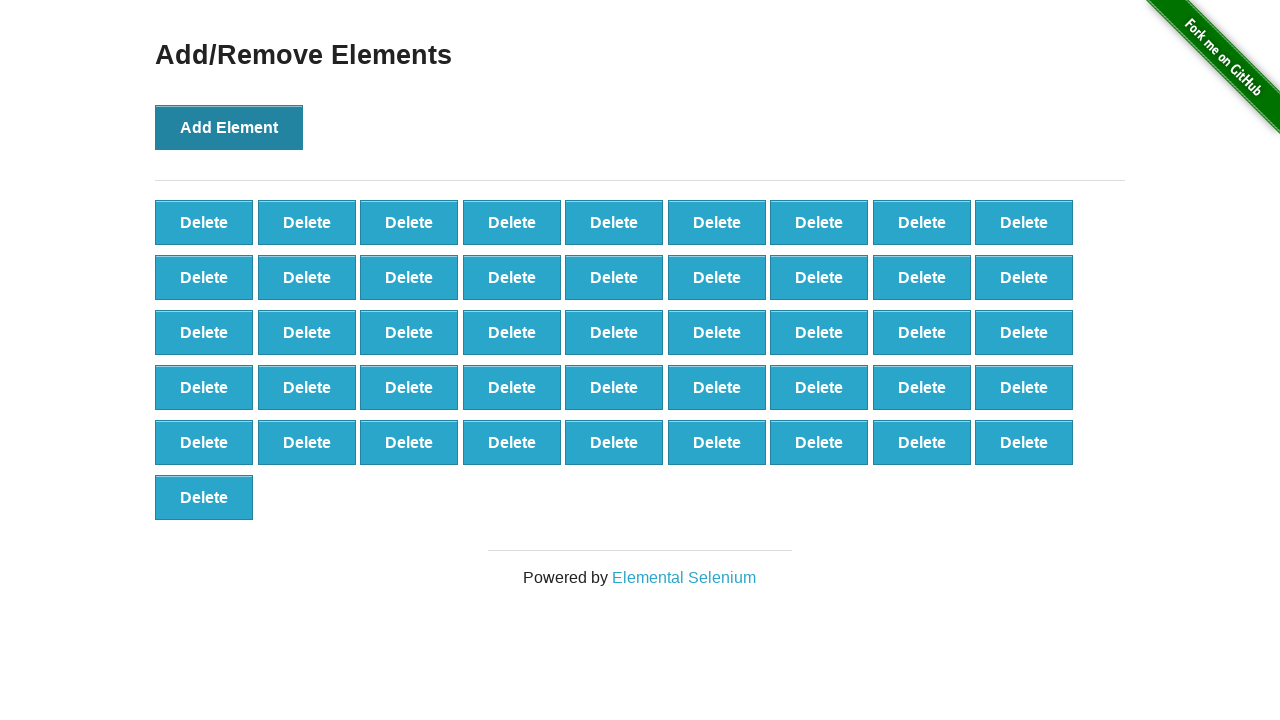

Clicked 'Add Element' button (iteration 47/100) at (229, 127) on button[onclick='addElement()']
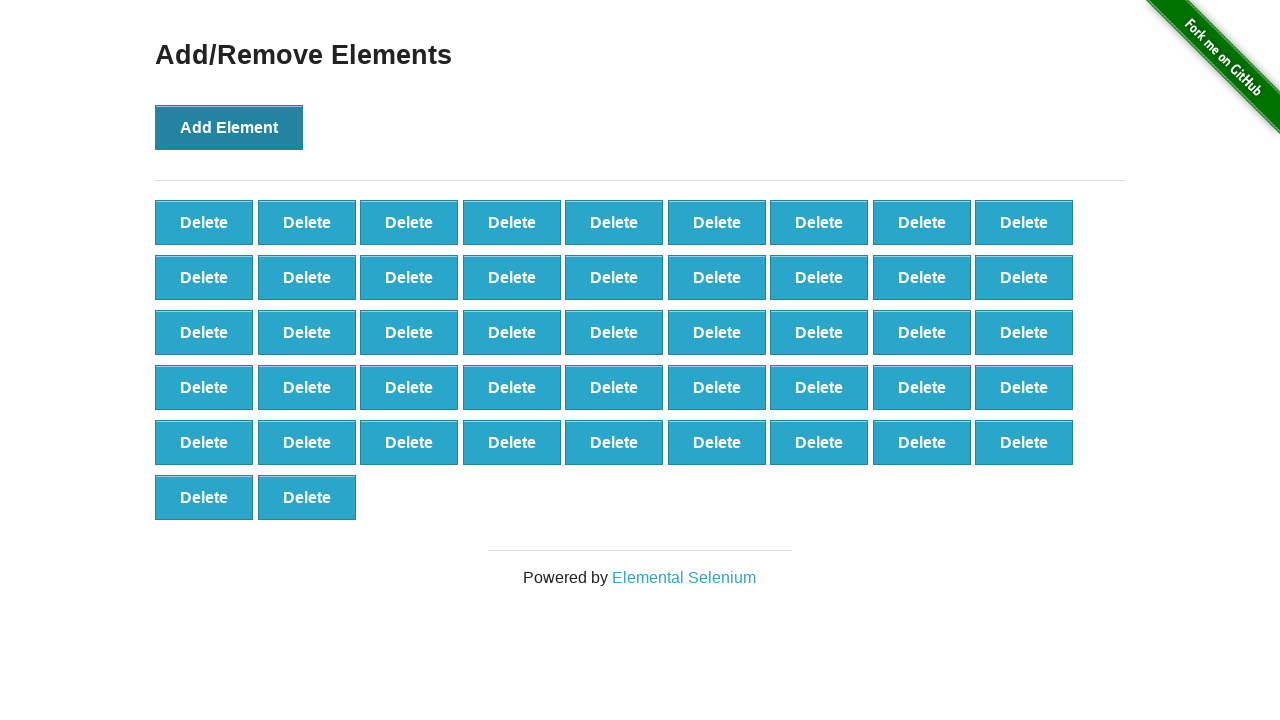

Clicked 'Add Element' button (iteration 48/100) at (229, 127) on button[onclick='addElement()']
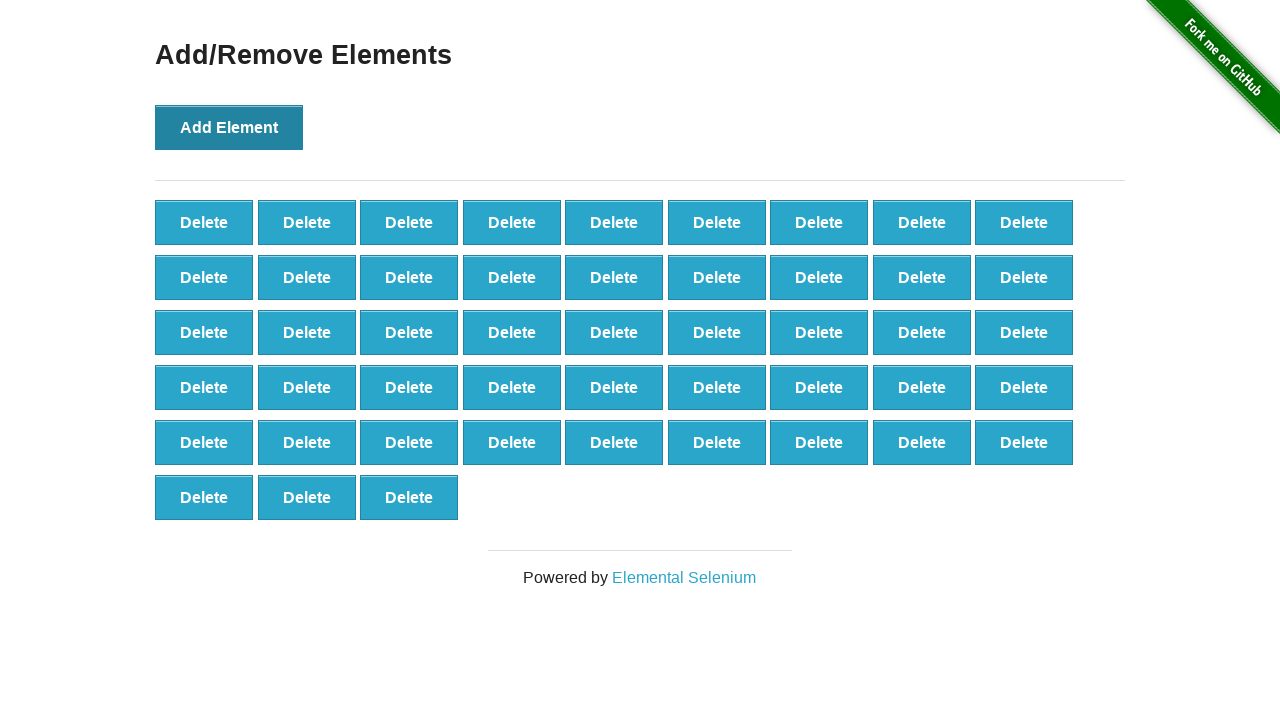

Clicked 'Add Element' button (iteration 49/100) at (229, 127) on button[onclick='addElement()']
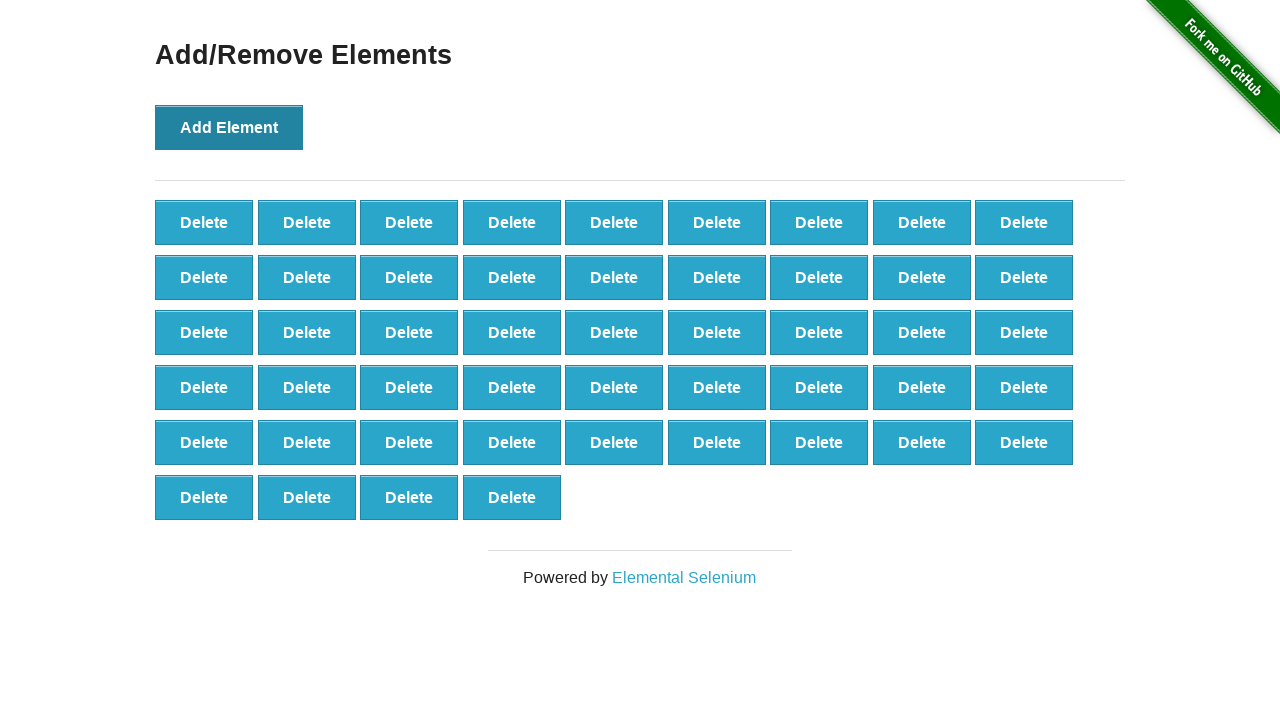

Clicked 'Add Element' button (iteration 50/100) at (229, 127) on button[onclick='addElement()']
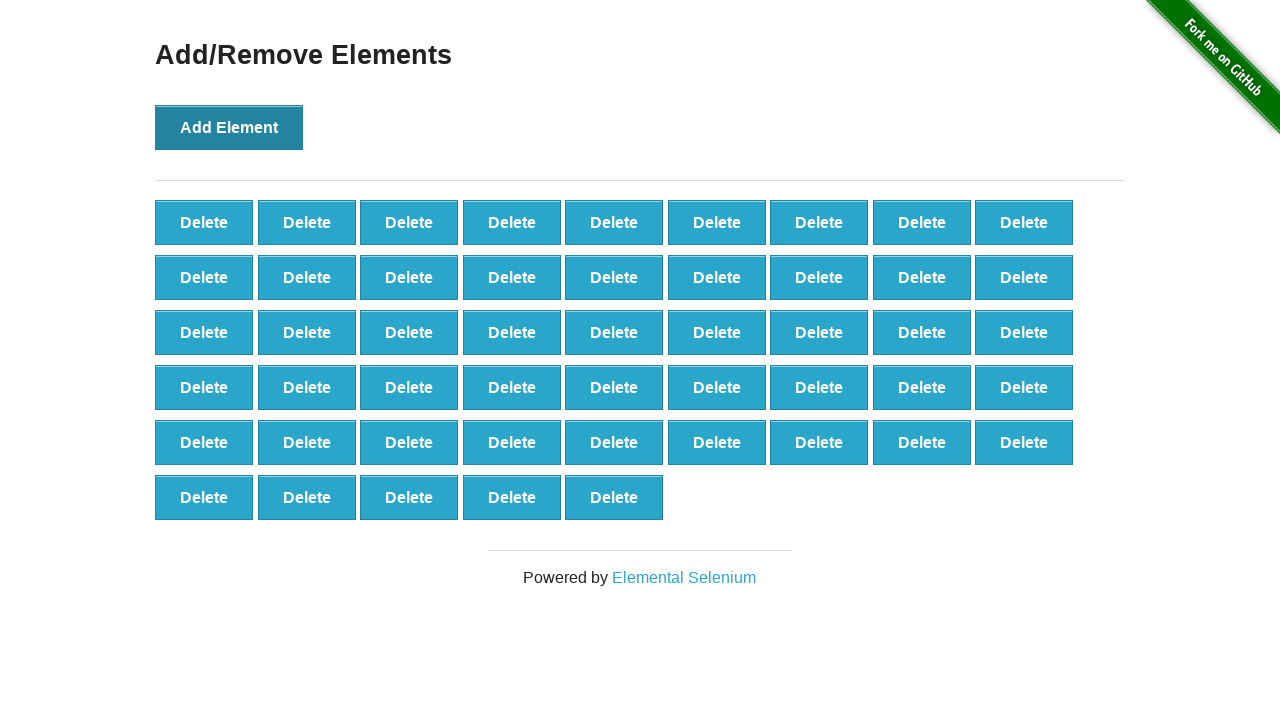

Clicked 'Add Element' button (iteration 51/100) at (229, 127) on button[onclick='addElement()']
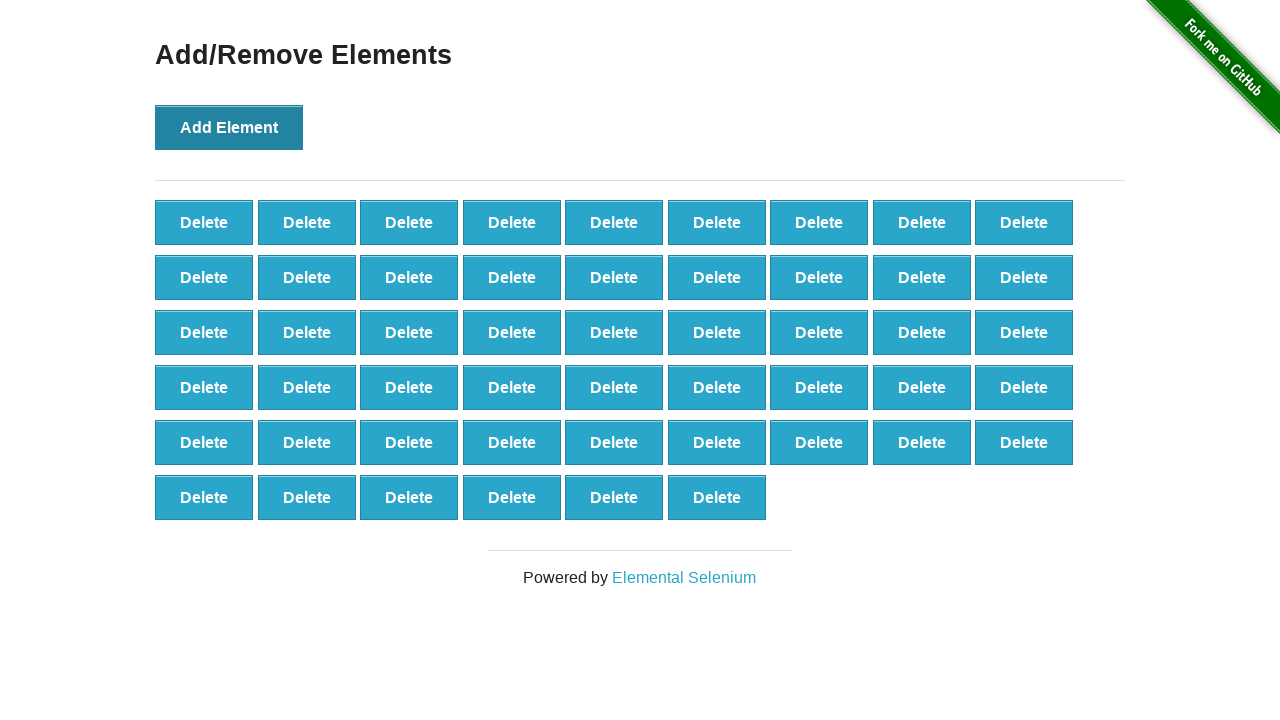

Clicked 'Add Element' button (iteration 52/100) at (229, 127) on button[onclick='addElement()']
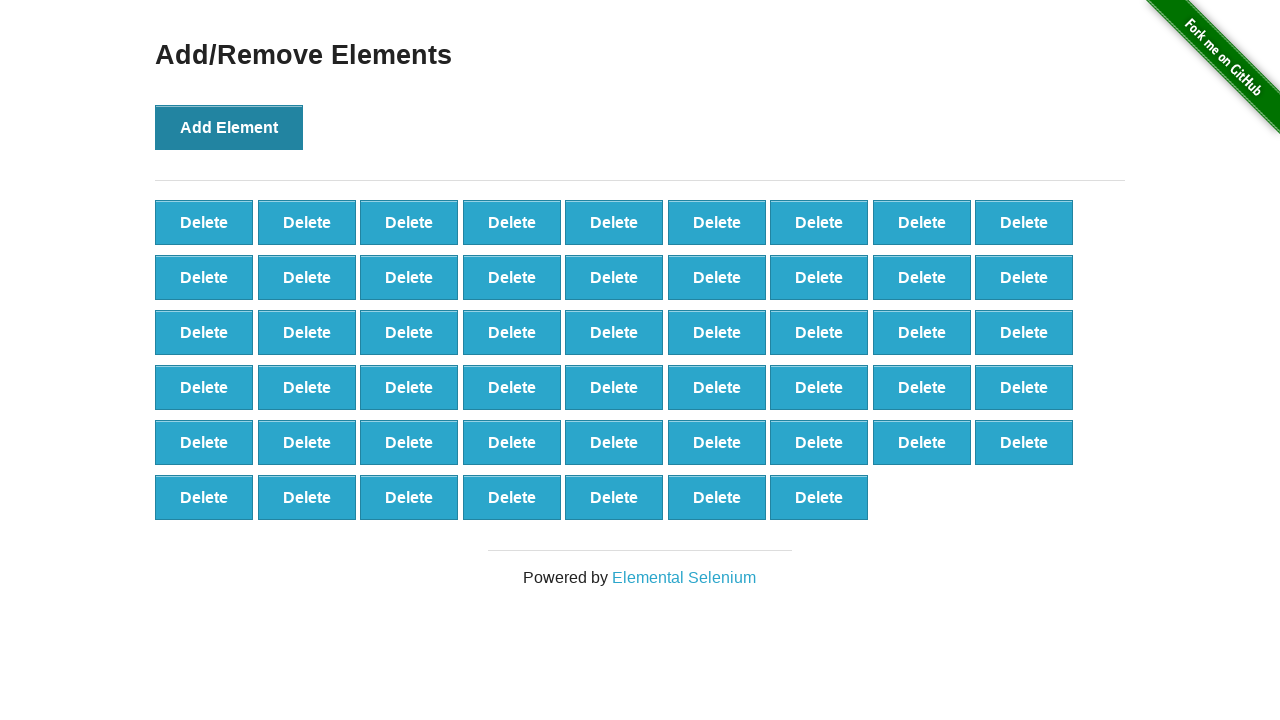

Clicked 'Add Element' button (iteration 53/100) at (229, 127) on button[onclick='addElement()']
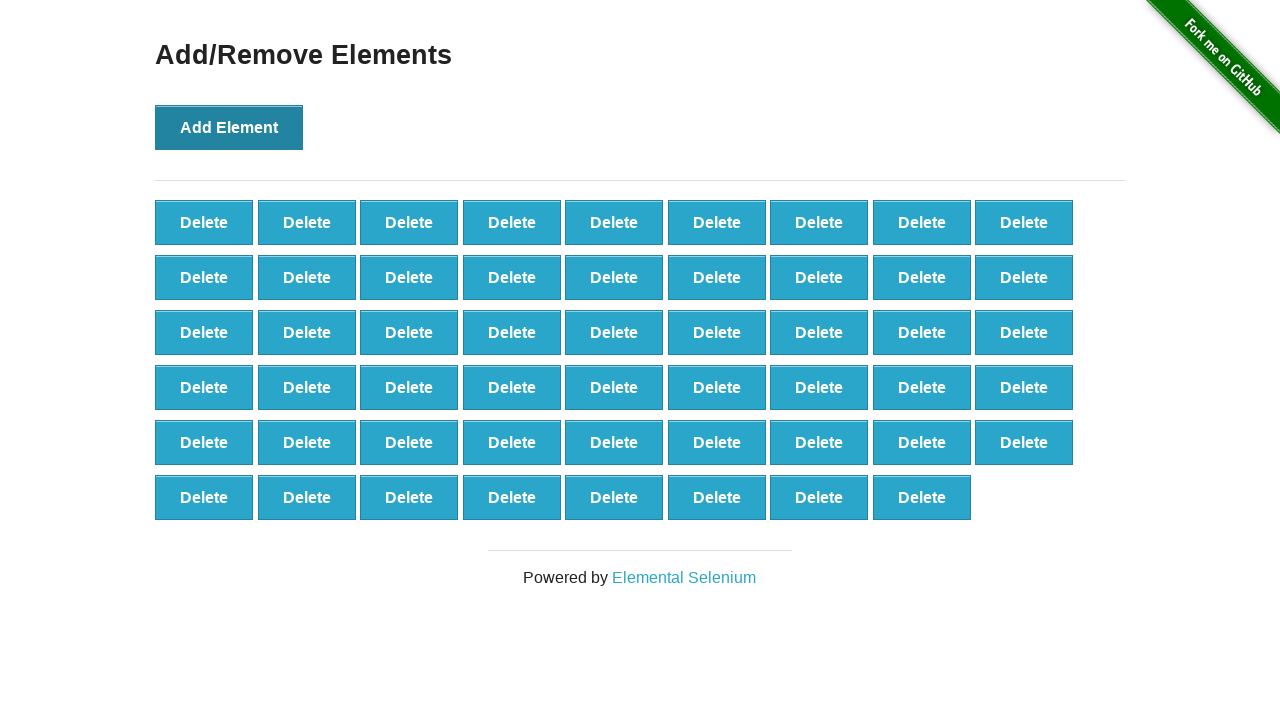

Clicked 'Add Element' button (iteration 54/100) at (229, 127) on button[onclick='addElement()']
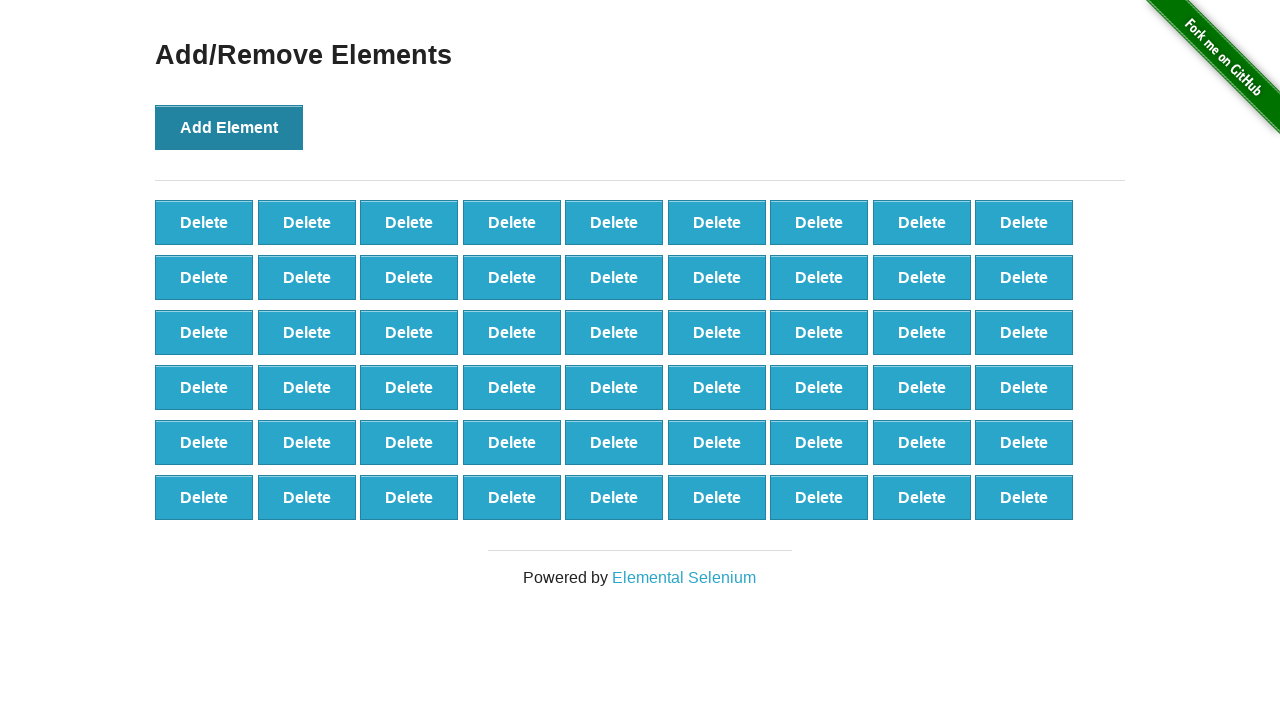

Clicked 'Add Element' button (iteration 55/100) at (229, 127) on button[onclick='addElement()']
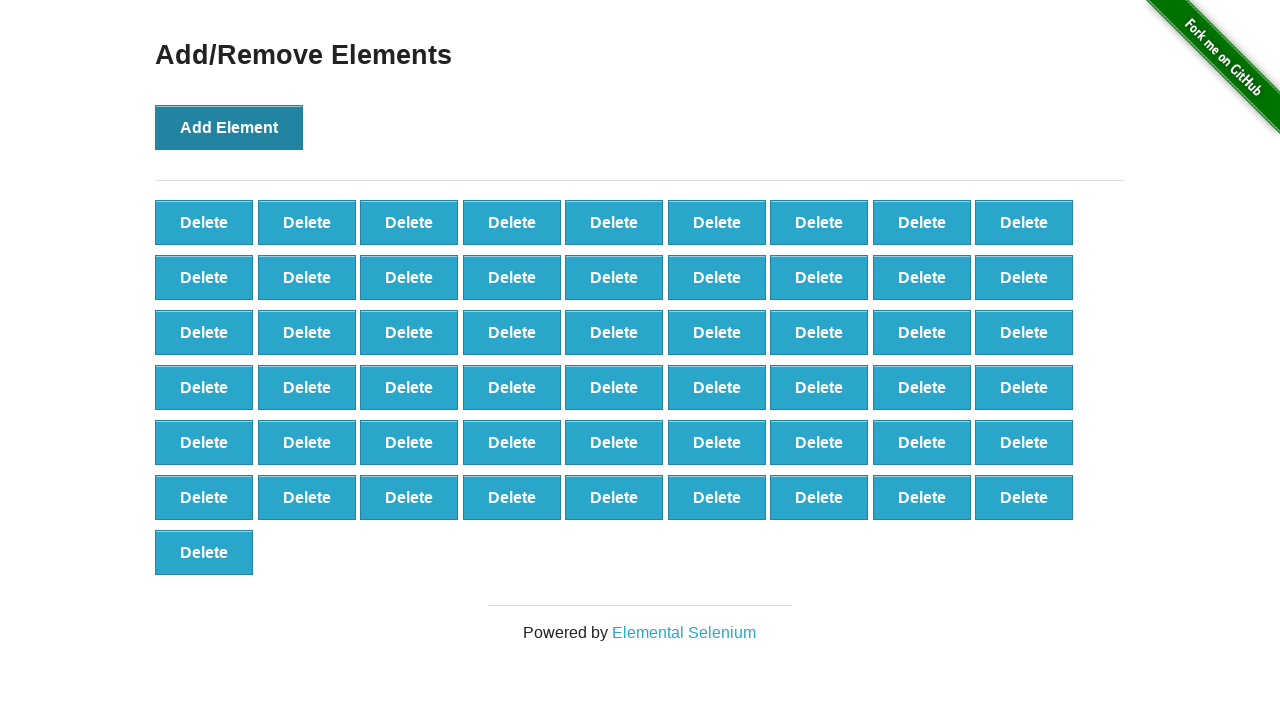

Clicked 'Add Element' button (iteration 56/100) at (229, 127) on button[onclick='addElement()']
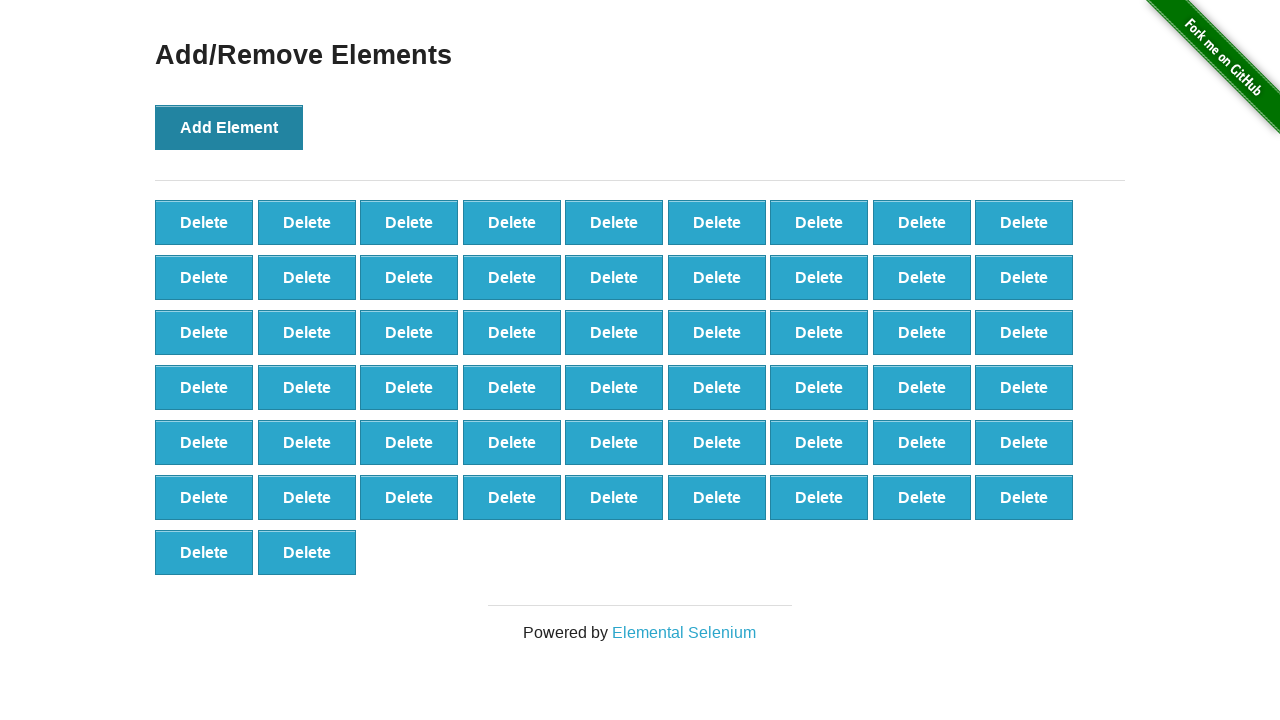

Clicked 'Add Element' button (iteration 57/100) at (229, 127) on button[onclick='addElement()']
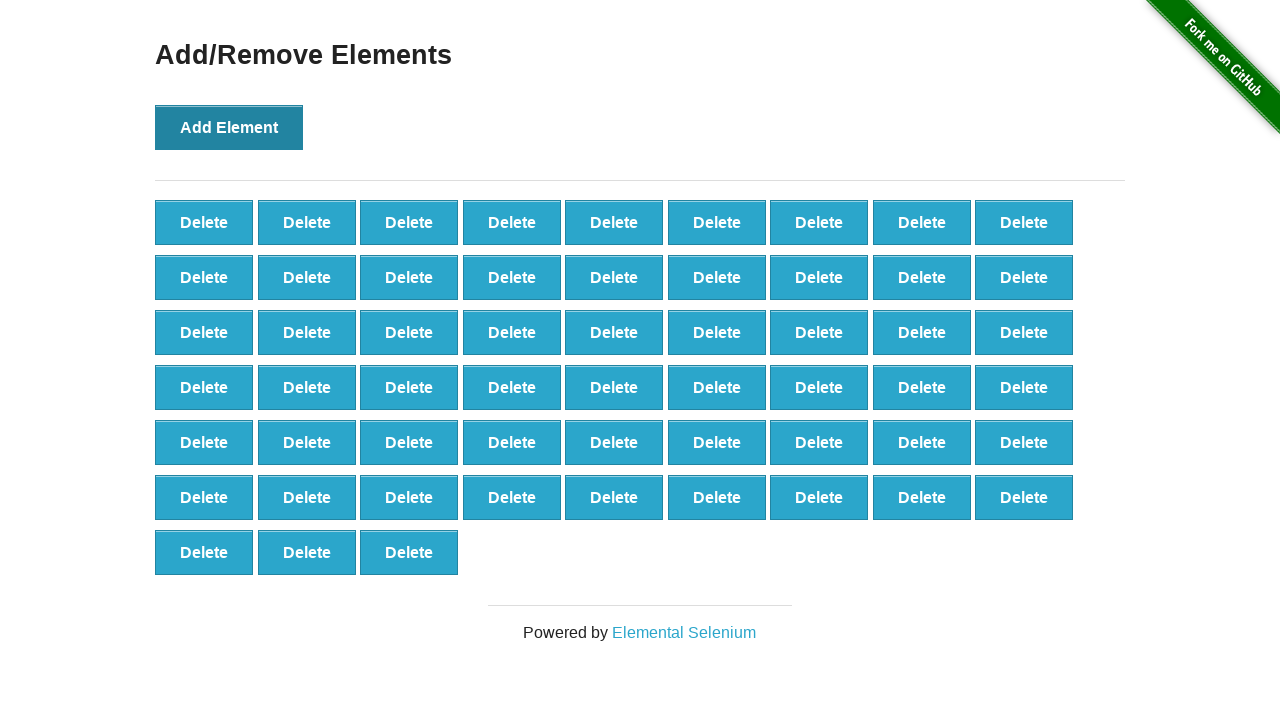

Clicked 'Add Element' button (iteration 58/100) at (229, 127) on button[onclick='addElement()']
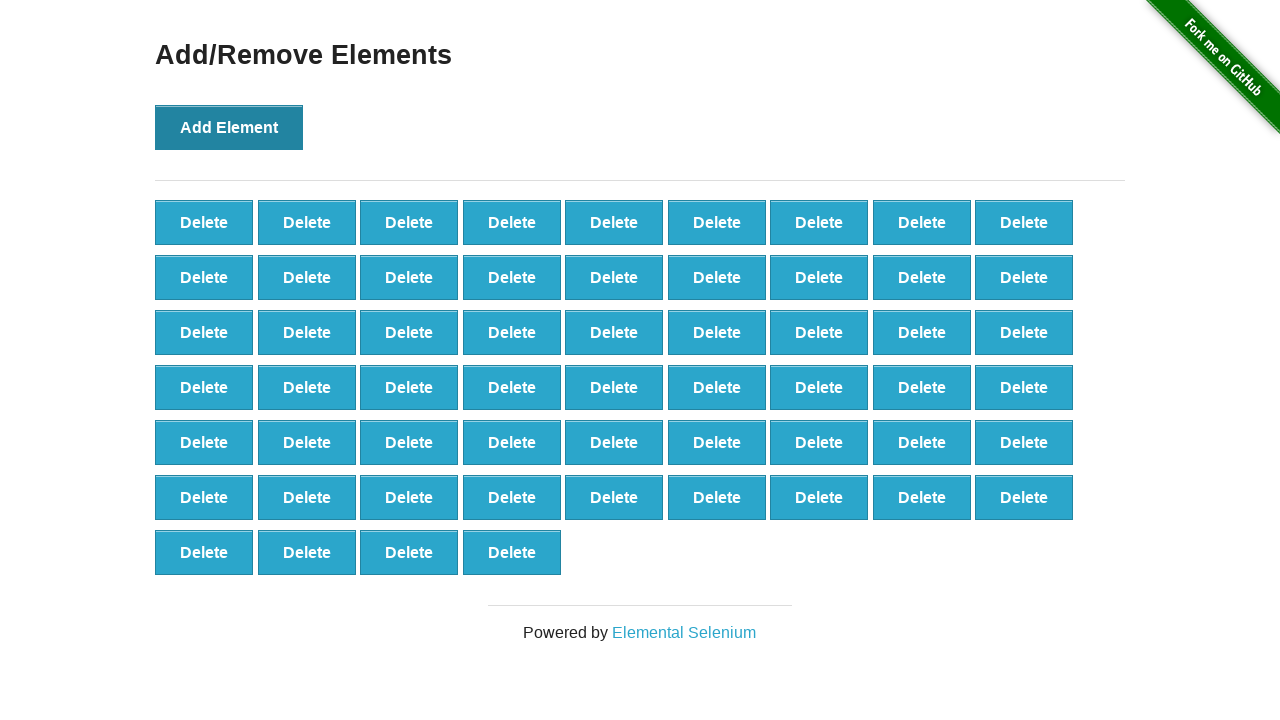

Clicked 'Add Element' button (iteration 59/100) at (229, 127) on button[onclick='addElement()']
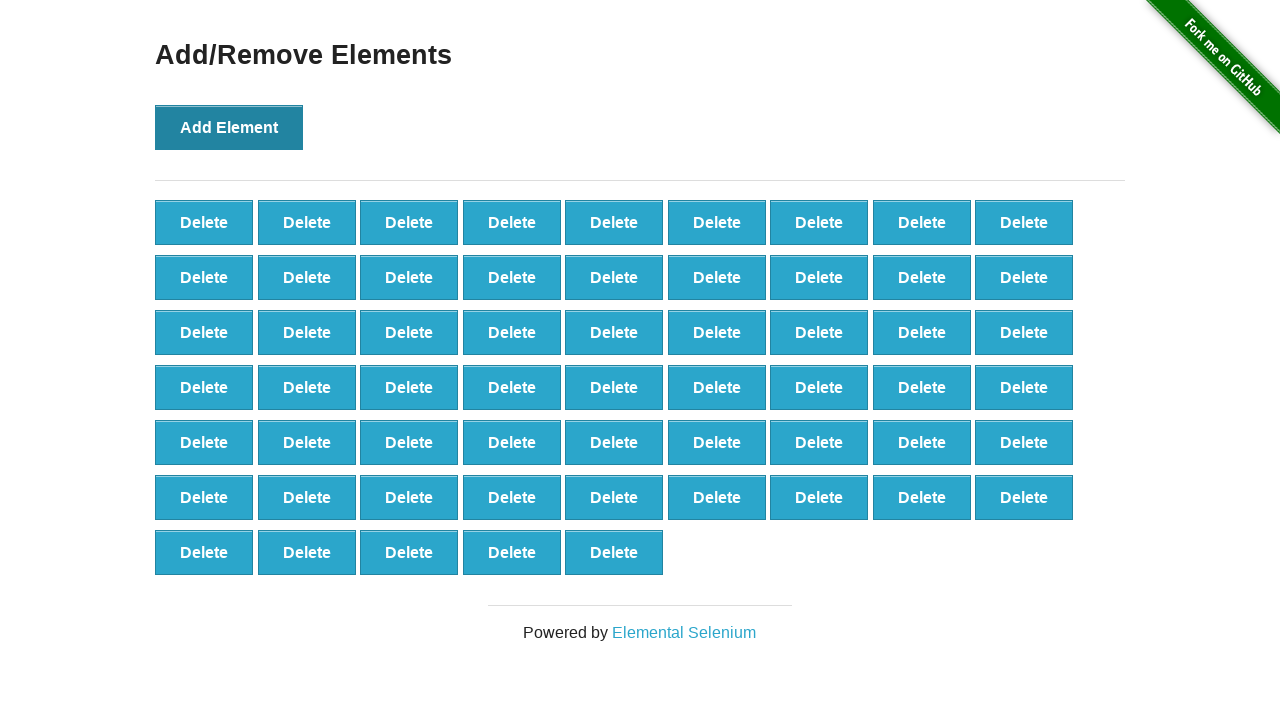

Clicked 'Add Element' button (iteration 60/100) at (229, 127) on button[onclick='addElement()']
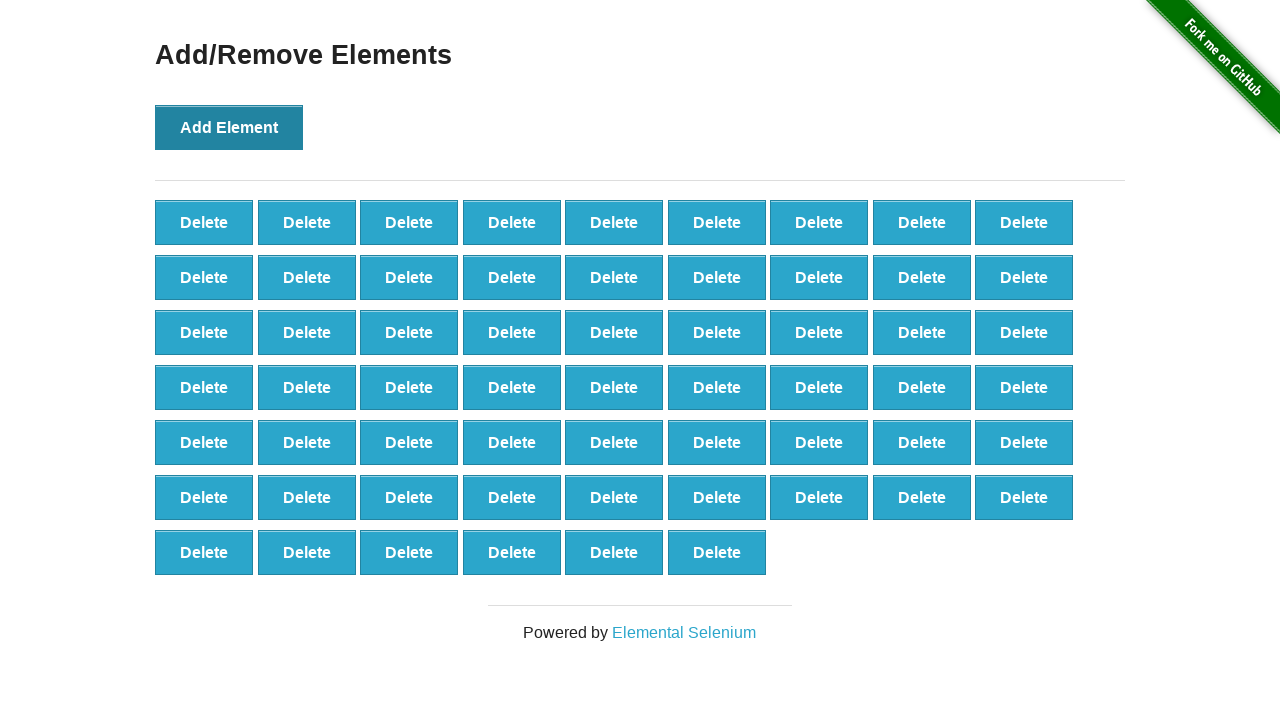

Clicked 'Add Element' button (iteration 61/100) at (229, 127) on button[onclick='addElement()']
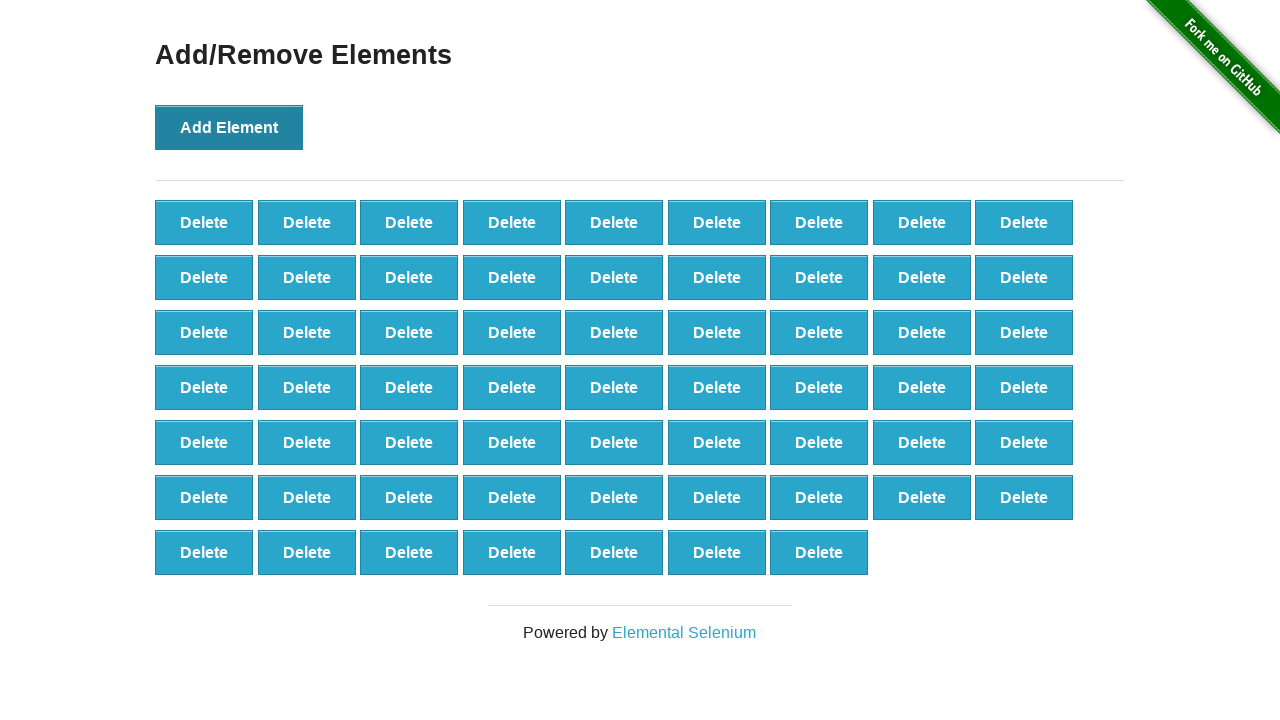

Clicked 'Add Element' button (iteration 62/100) at (229, 127) on button[onclick='addElement()']
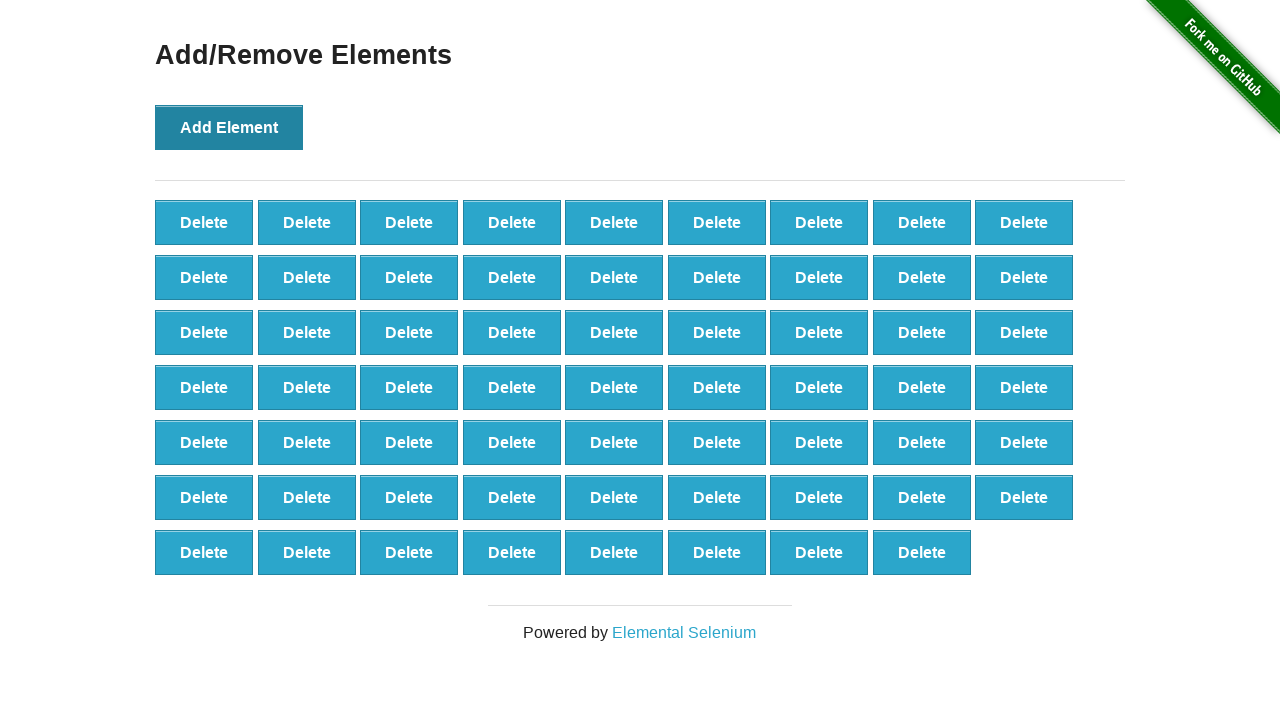

Clicked 'Add Element' button (iteration 63/100) at (229, 127) on button[onclick='addElement()']
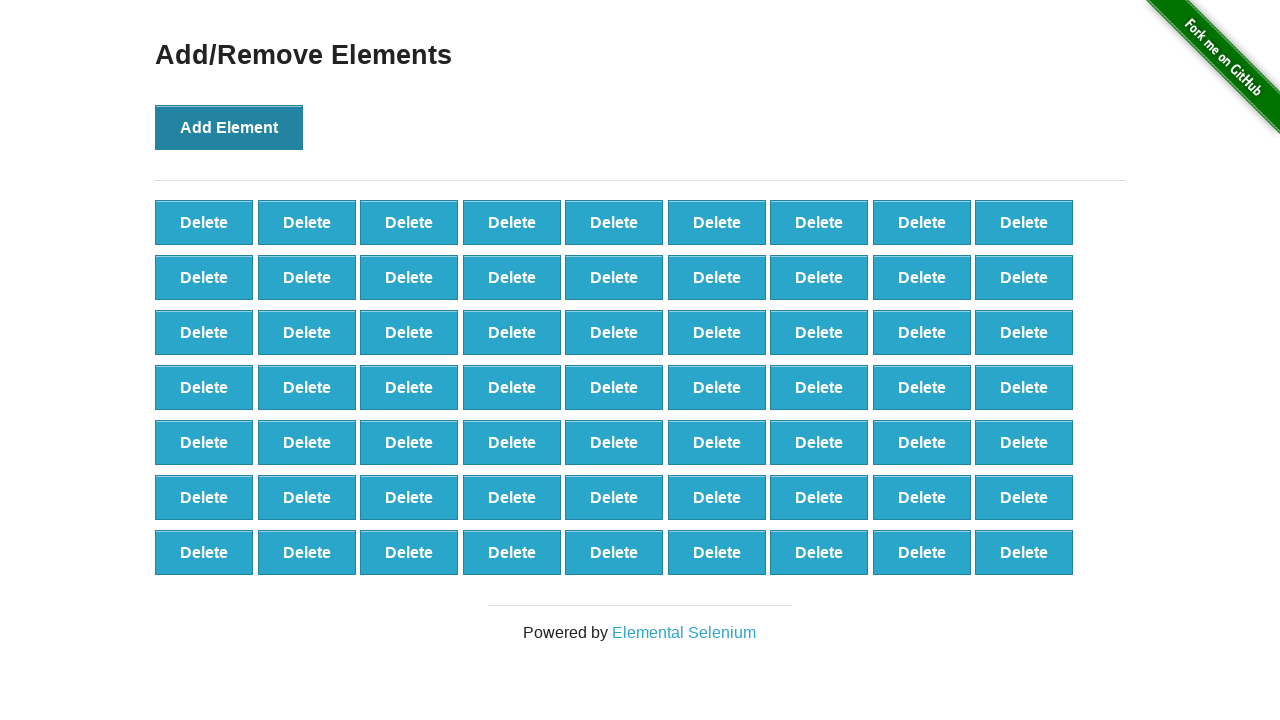

Clicked 'Add Element' button (iteration 64/100) at (229, 127) on button[onclick='addElement()']
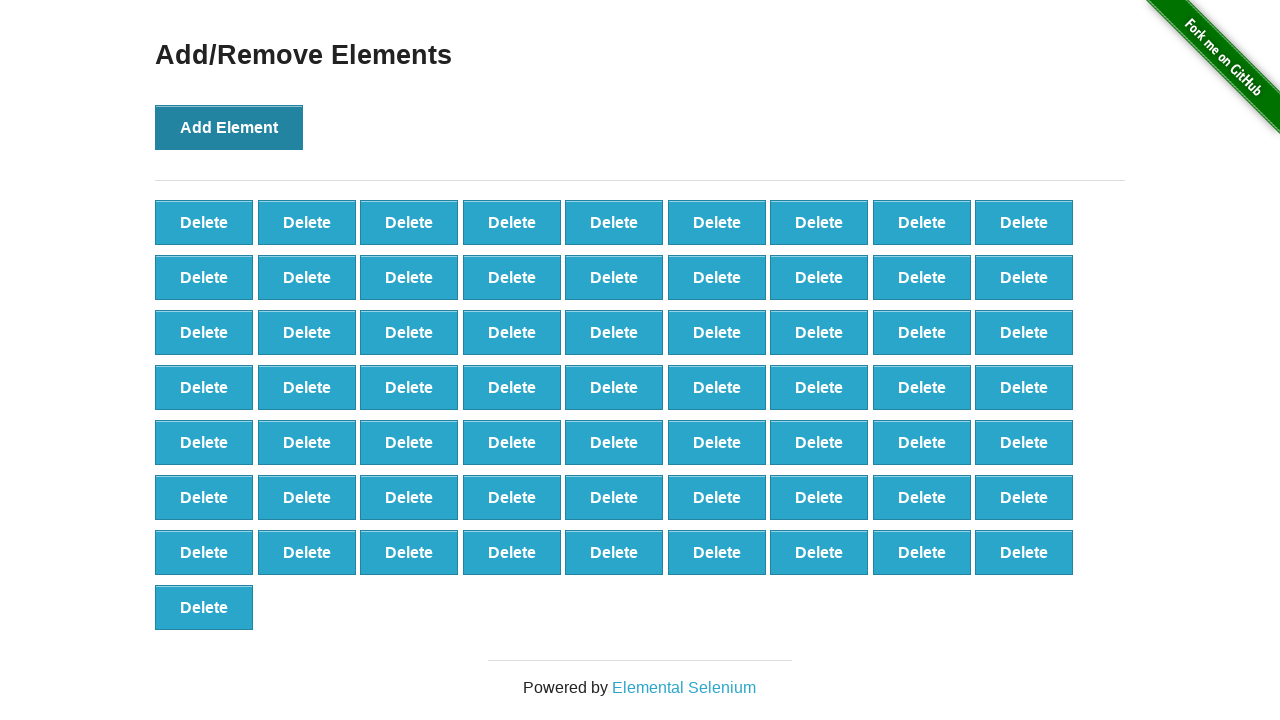

Clicked 'Add Element' button (iteration 65/100) at (229, 127) on button[onclick='addElement()']
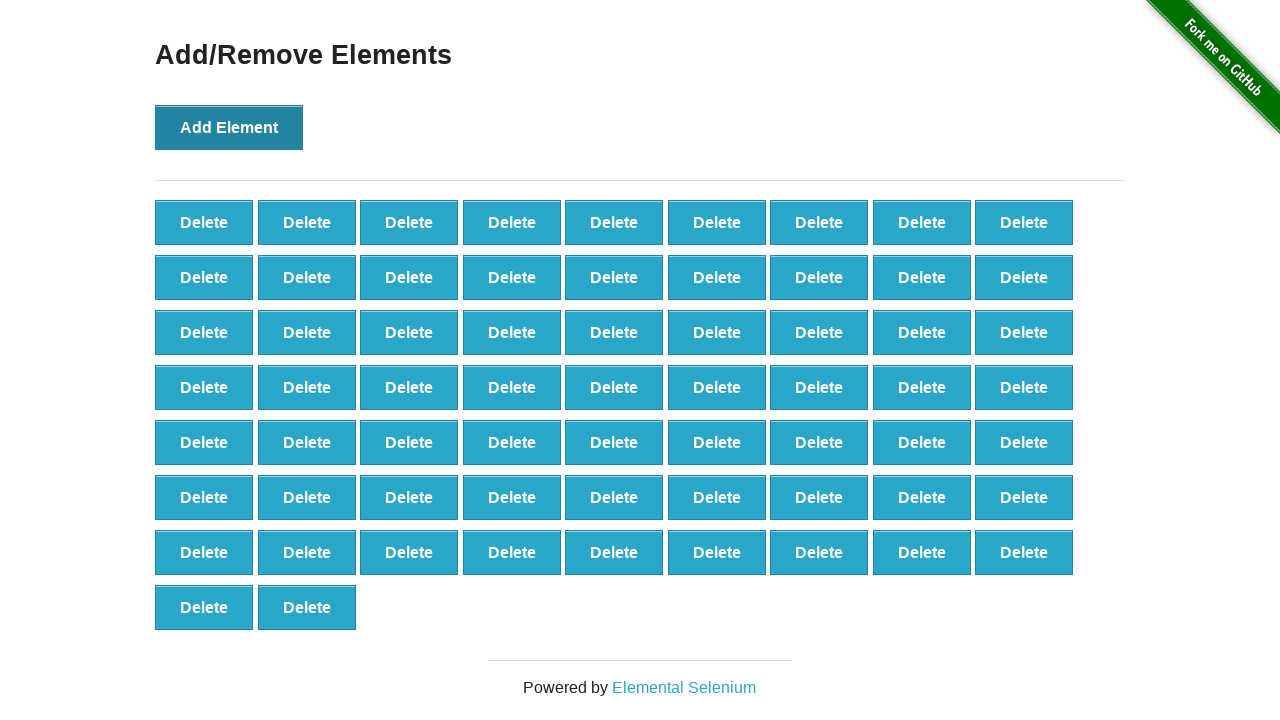

Clicked 'Add Element' button (iteration 66/100) at (229, 127) on button[onclick='addElement()']
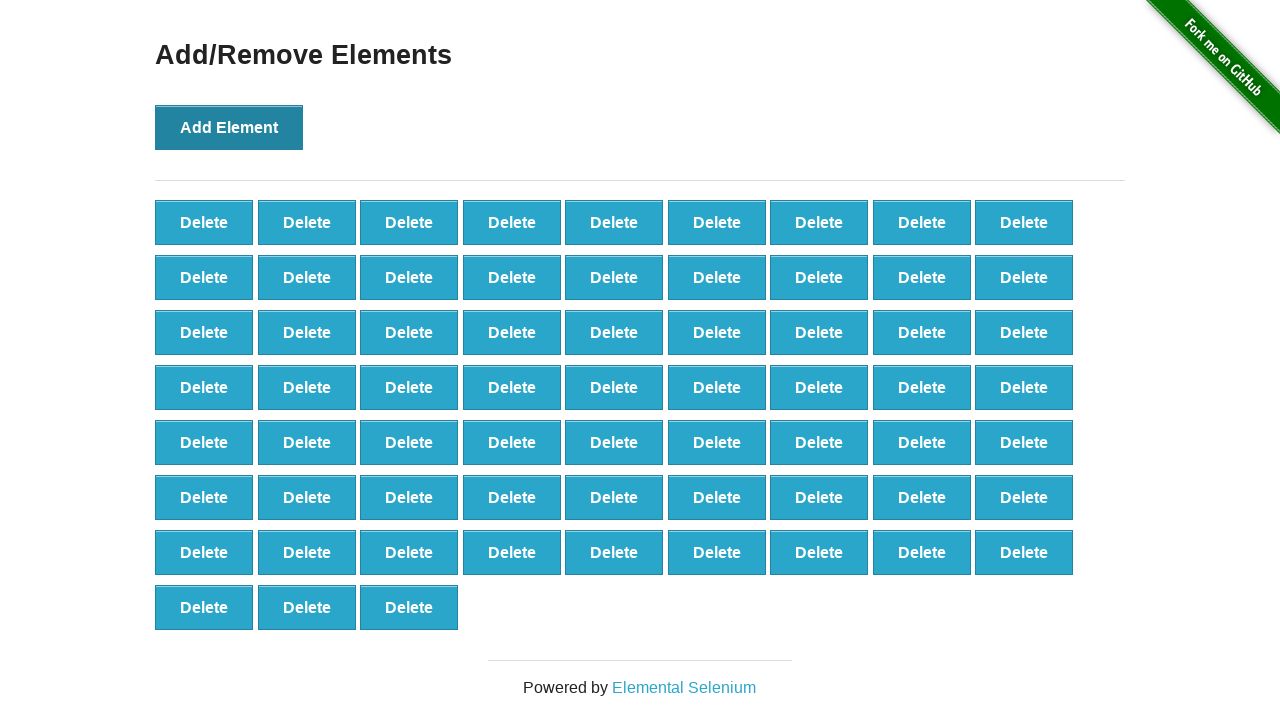

Clicked 'Add Element' button (iteration 67/100) at (229, 127) on button[onclick='addElement()']
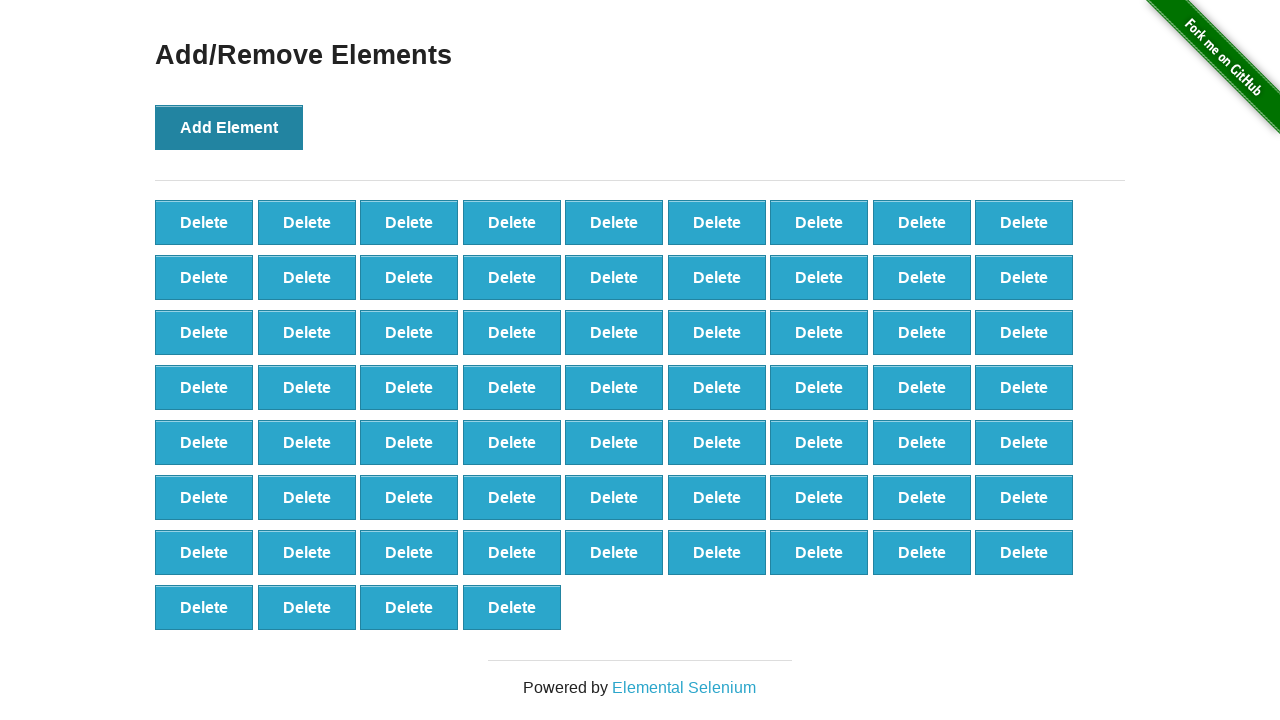

Clicked 'Add Element' button (iteration 68/100) at (229, 127) on button[onclick='addElement()']
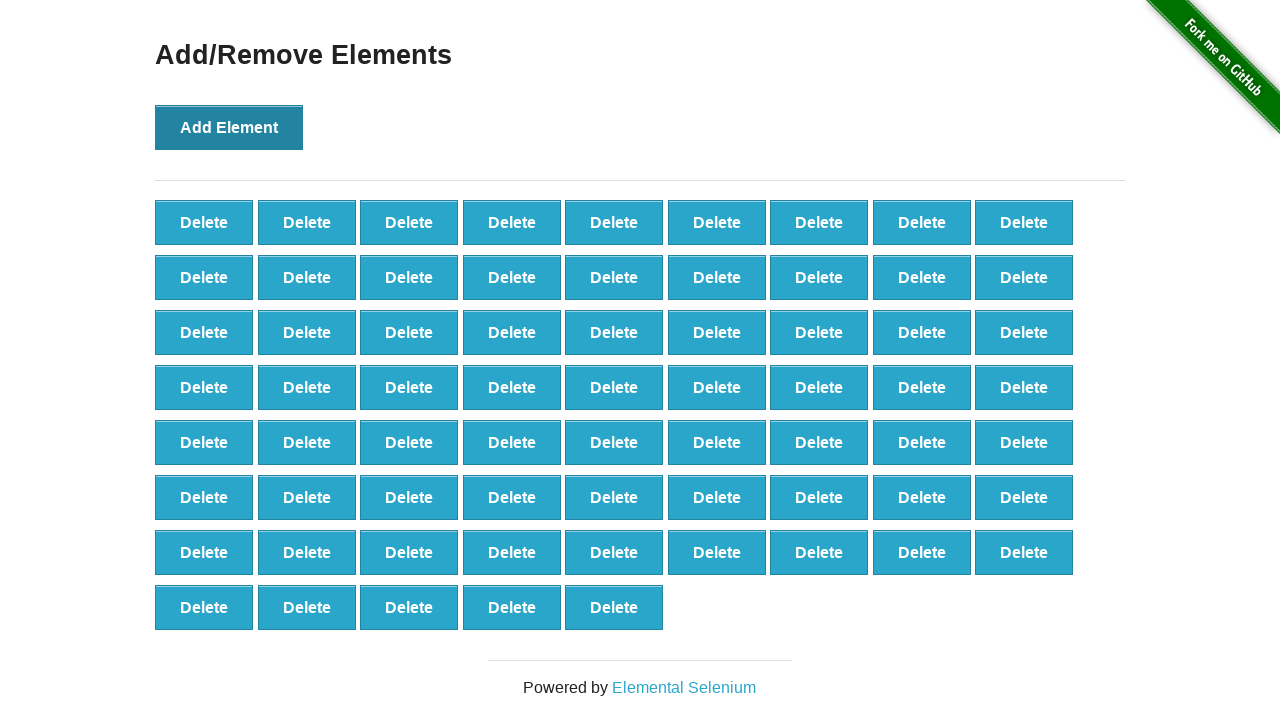

Clicked 'Add Element' button (iteration 69/100) at (229, 127) on button[onclick='addElement()']
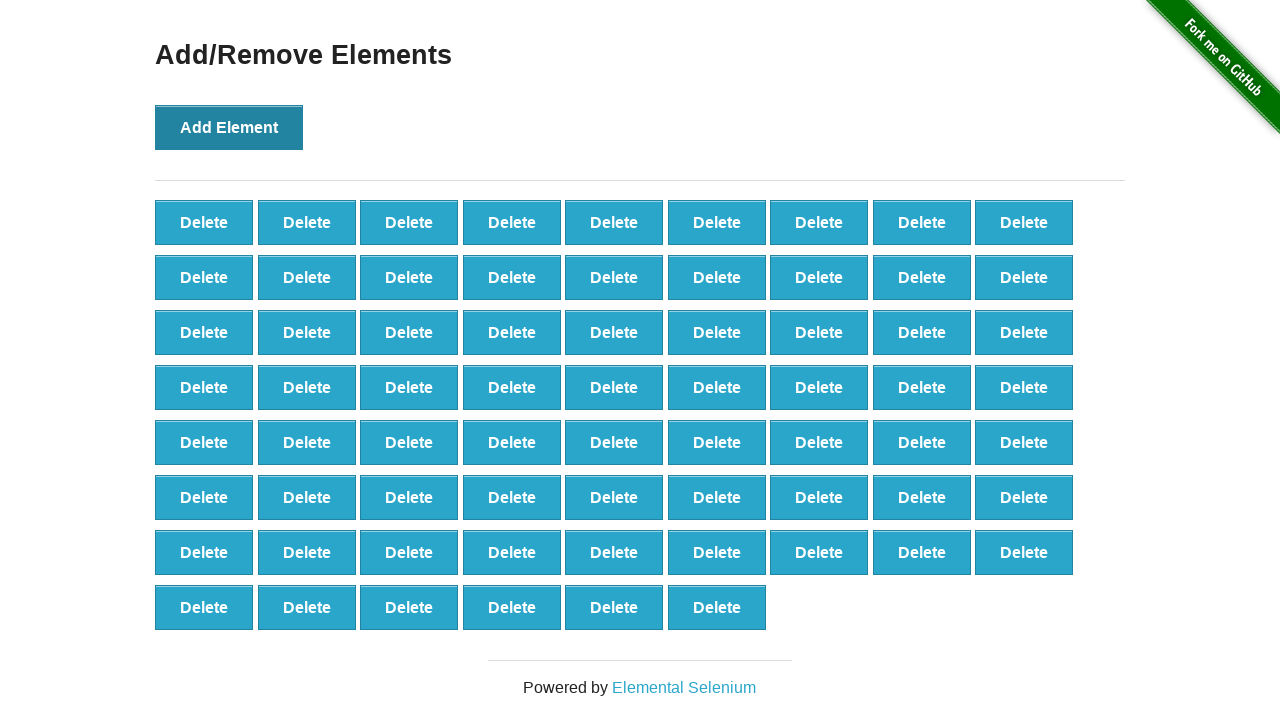

Clicked 'Add Element' button (iteration 70/100) at (229, 127) on button[onclick='addElement()']
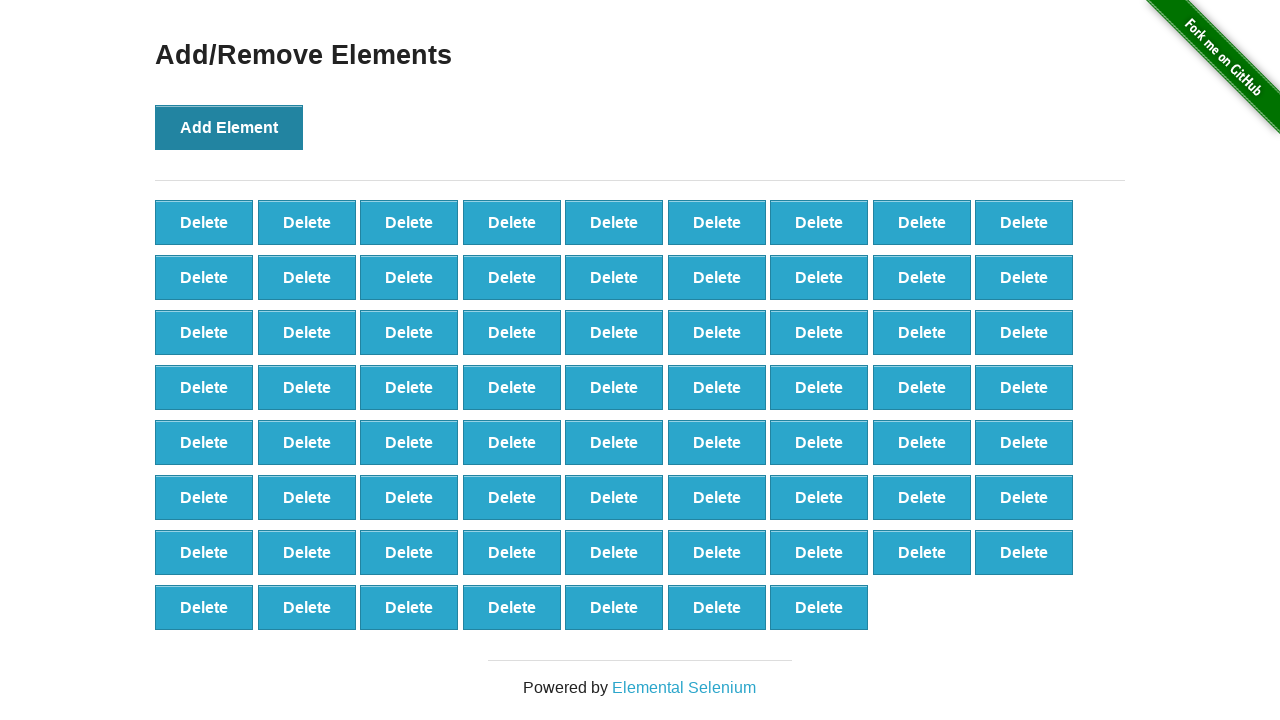

Clicked 'Add Element' button (iteration 71/100) at (229, 127) on button[onclick='addElement()']
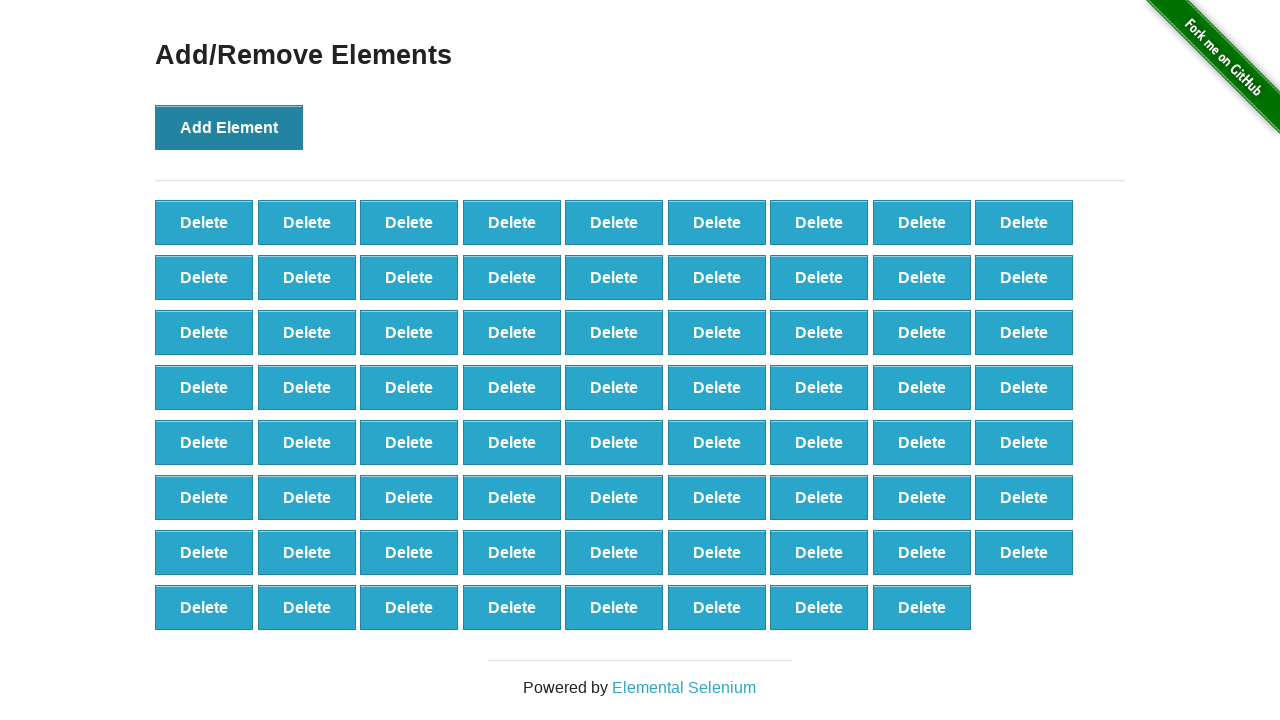

Clicked 'Add Element' button (iteration 72/100) at (229, 127) on button[onclick='addElement()']
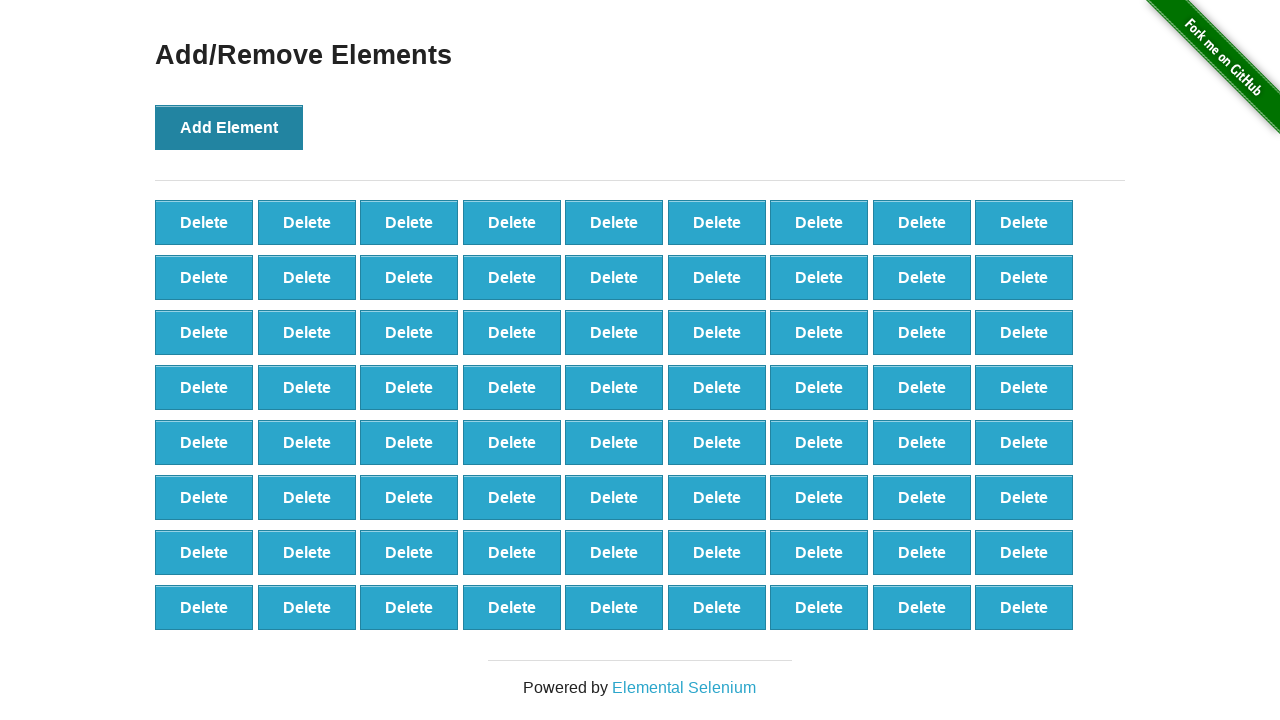

Clicked 'Add Element' button (iteration 73/100) at (229, 127) on button[onclick='addElement()']
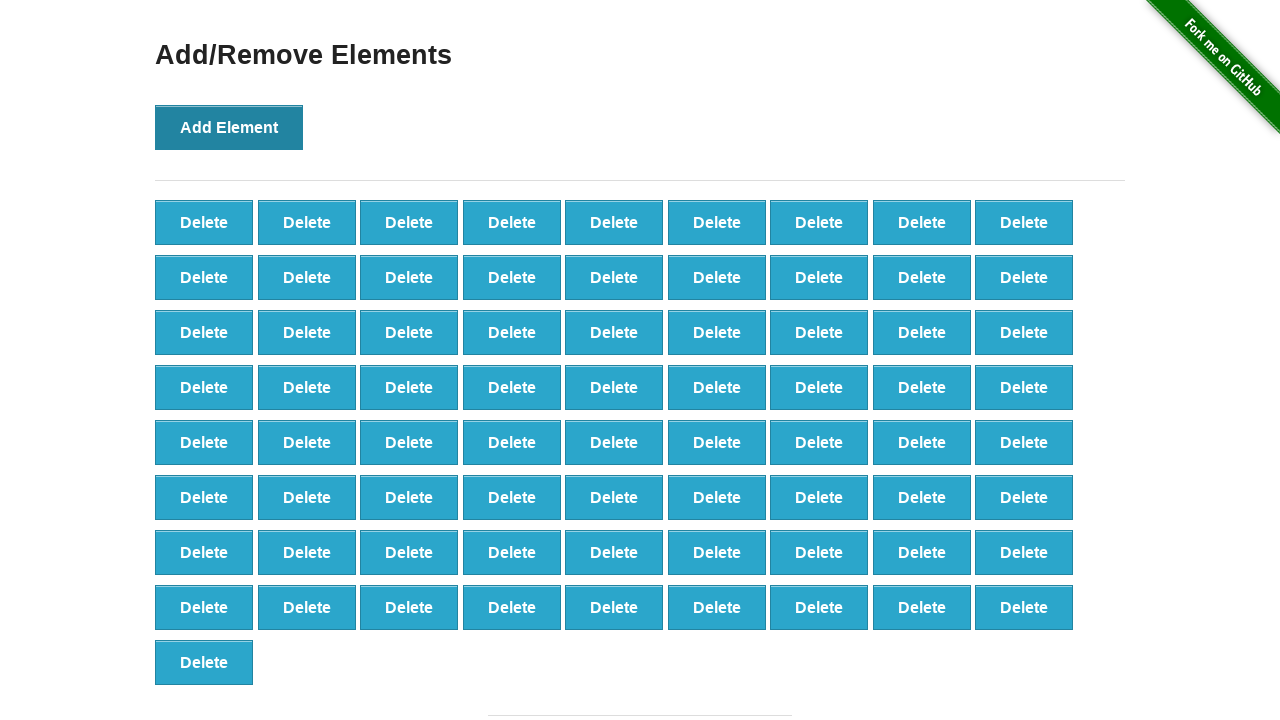

Clicked 'Add Element' button (iteration 74/100) at (229, 127) on button[onclick='addElement()']
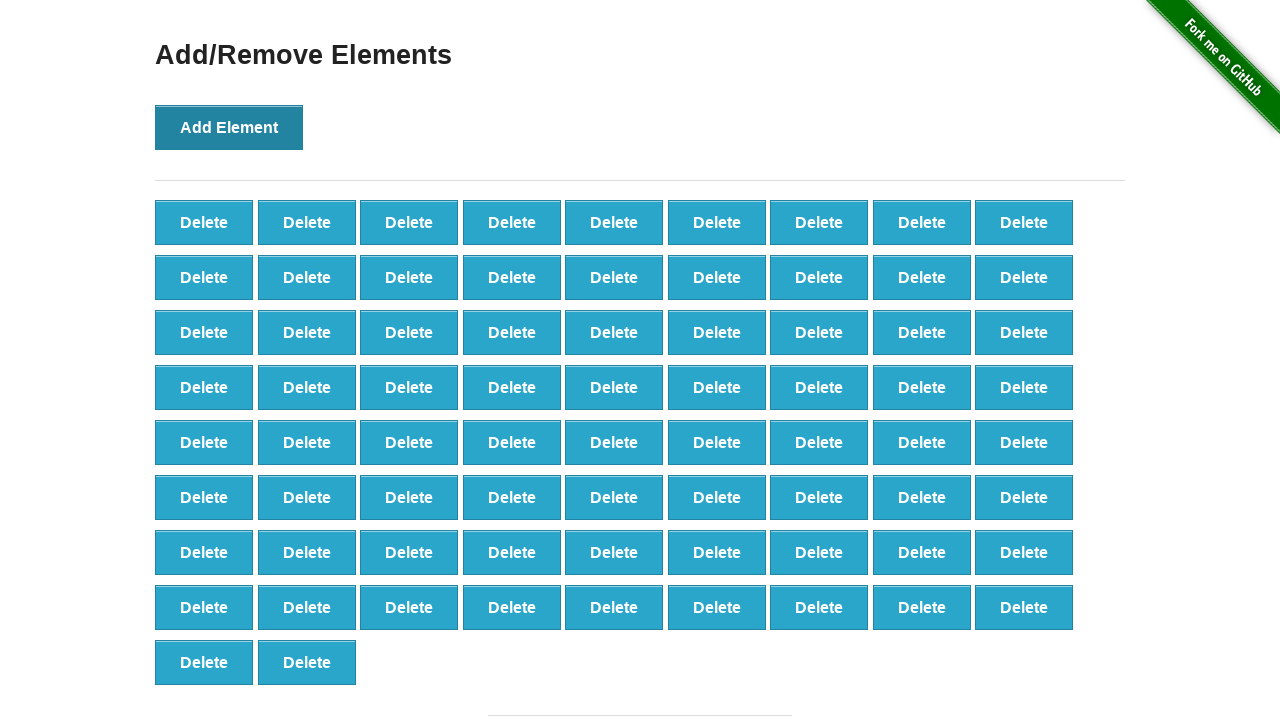

Clicked 'Add Element' button (iteration 75/100) at (229, 127) on button[onclick='addElement()']
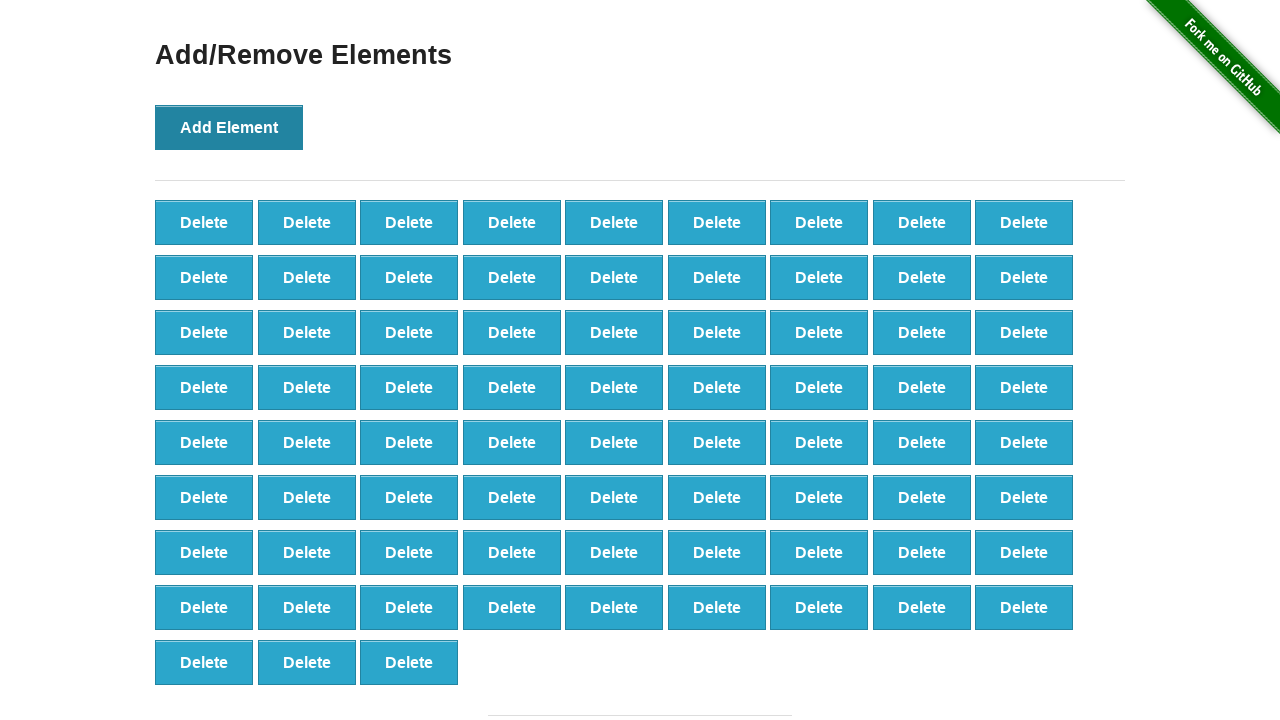

Clicked 'Add Element' button (iteration 76/100) at (229, 127) on button[onclick='addElement()']
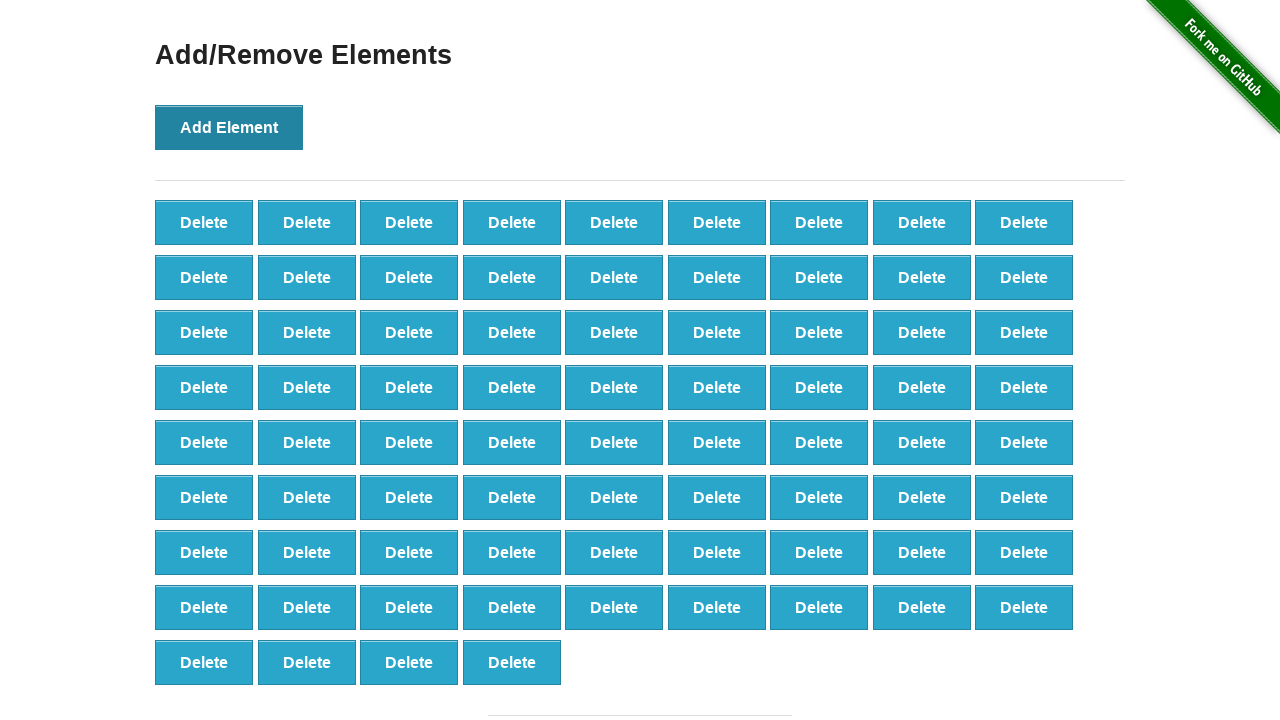

Clicked 'Add Element' button (iteration 77/100) at (229, 127) on button[onclick='addElement()']
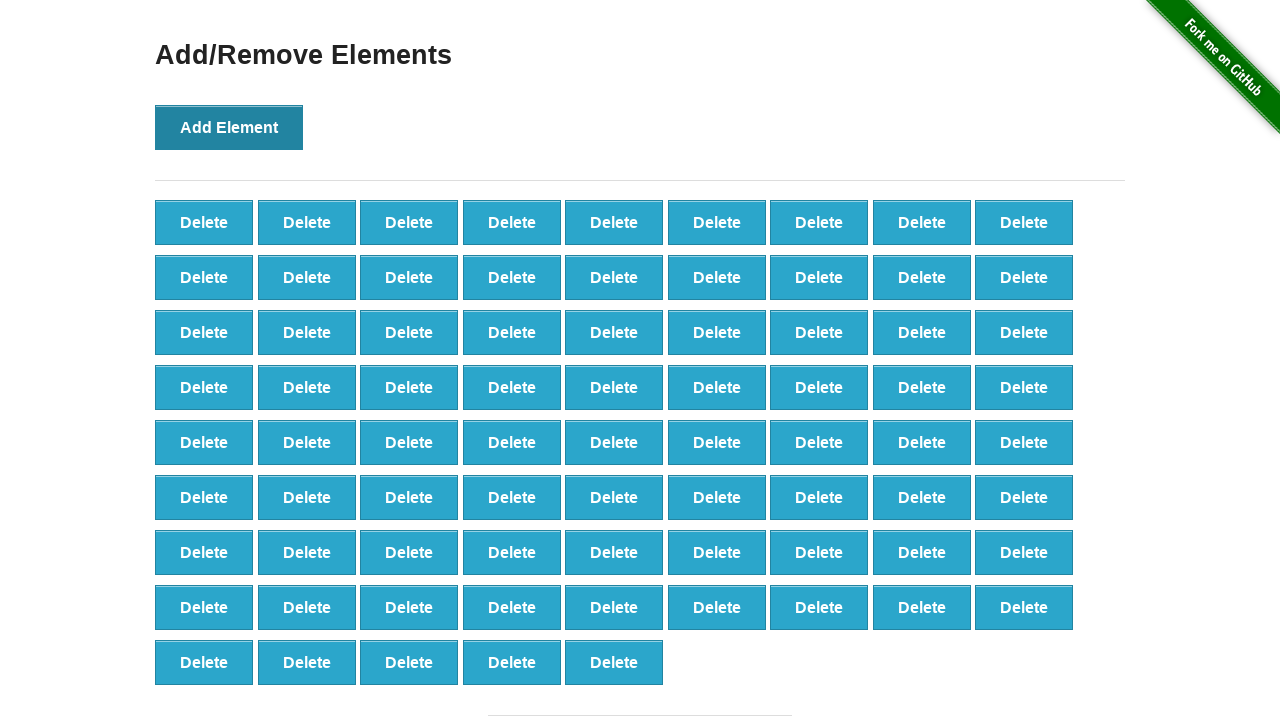

Clicked 'Add Element' button (iteration 78/100) at (229, 127) on button[onclick='addElement()']
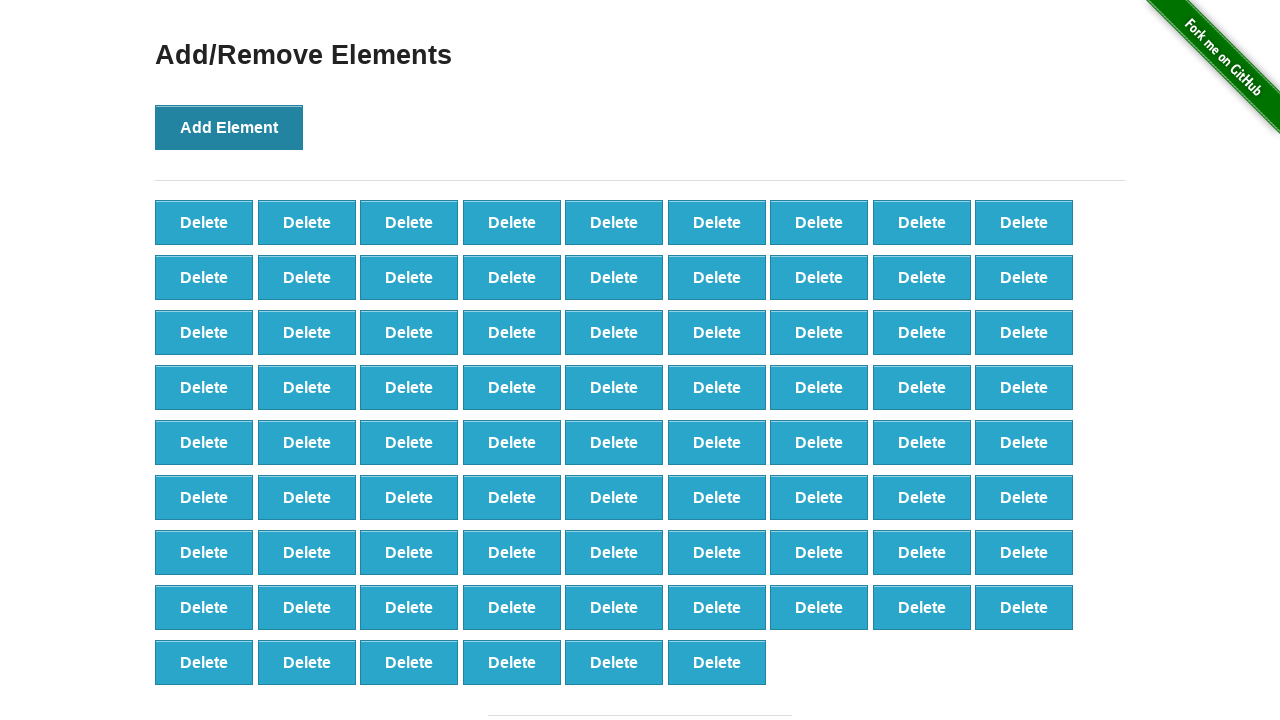

Clicked 'Add Element' button (iteration 79/100) at (229, 127) on button[onclick='addElement()']
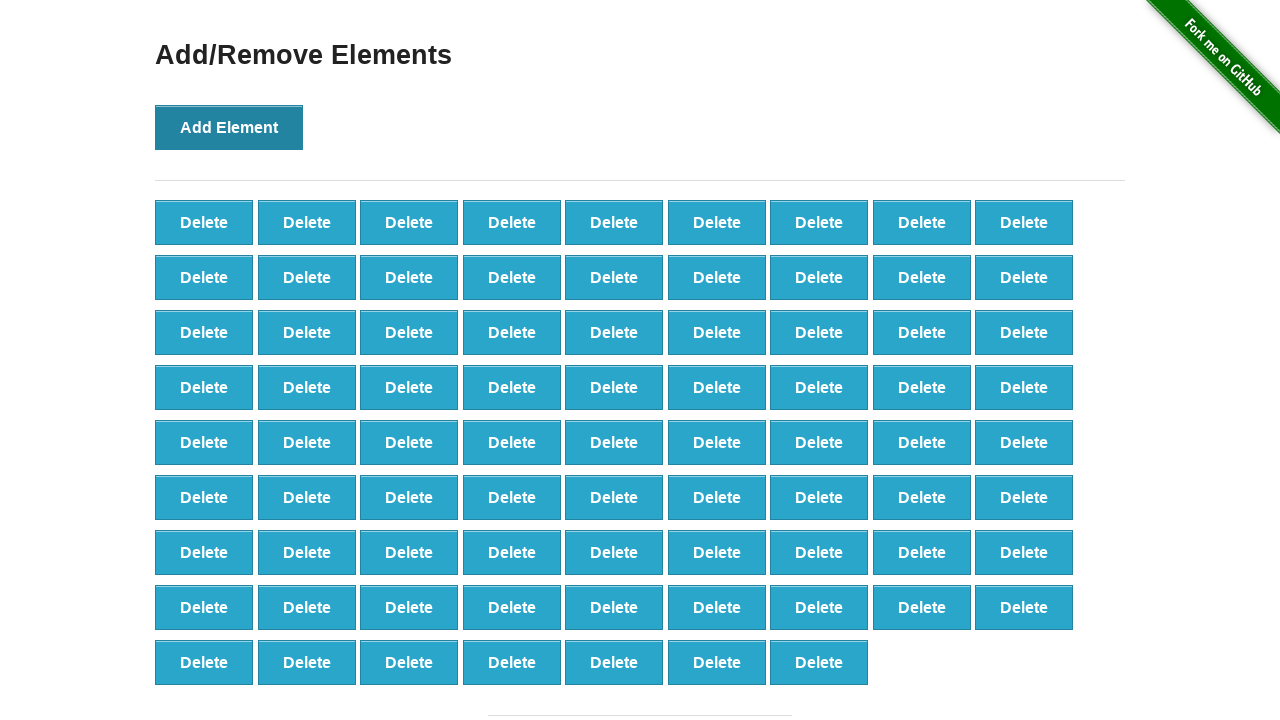

Clicked 'Add Element' button (iteration 80/100) at (229, 127) on button[onclick='addElement()']
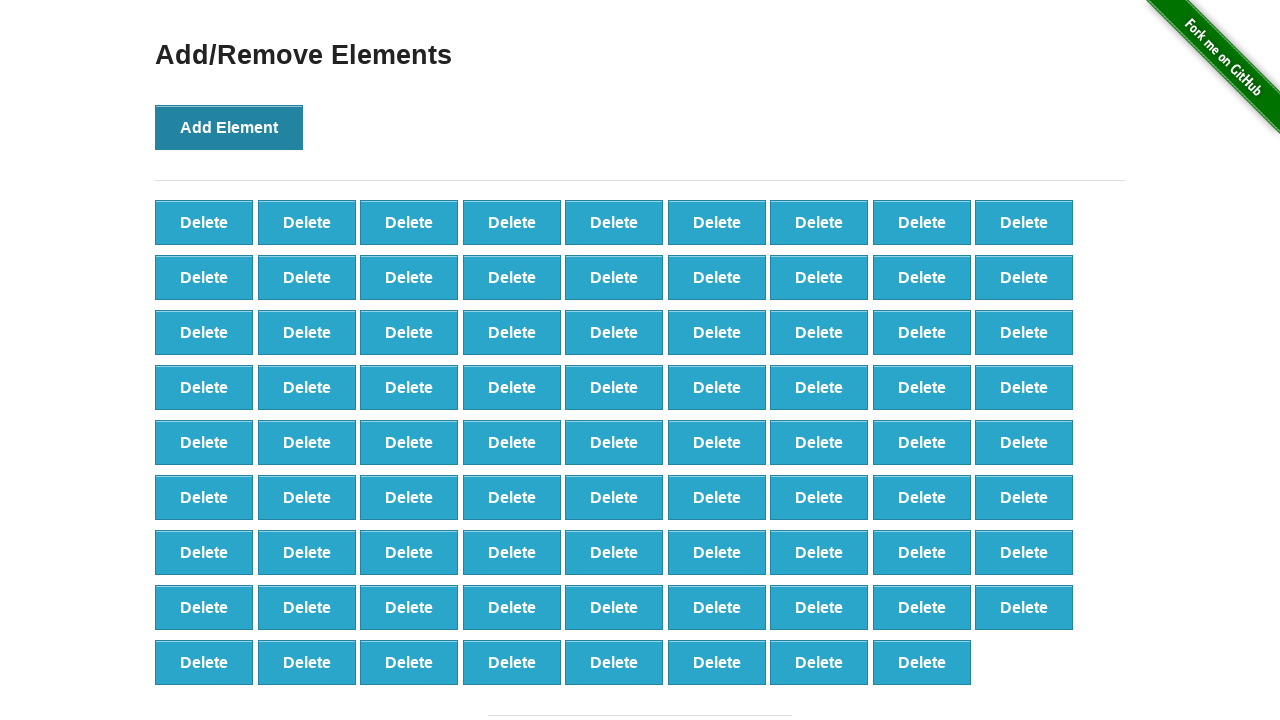

Clicked 'Add Element' button (iteration 81/100) at (229, 127) on button[onclick='addElement()']
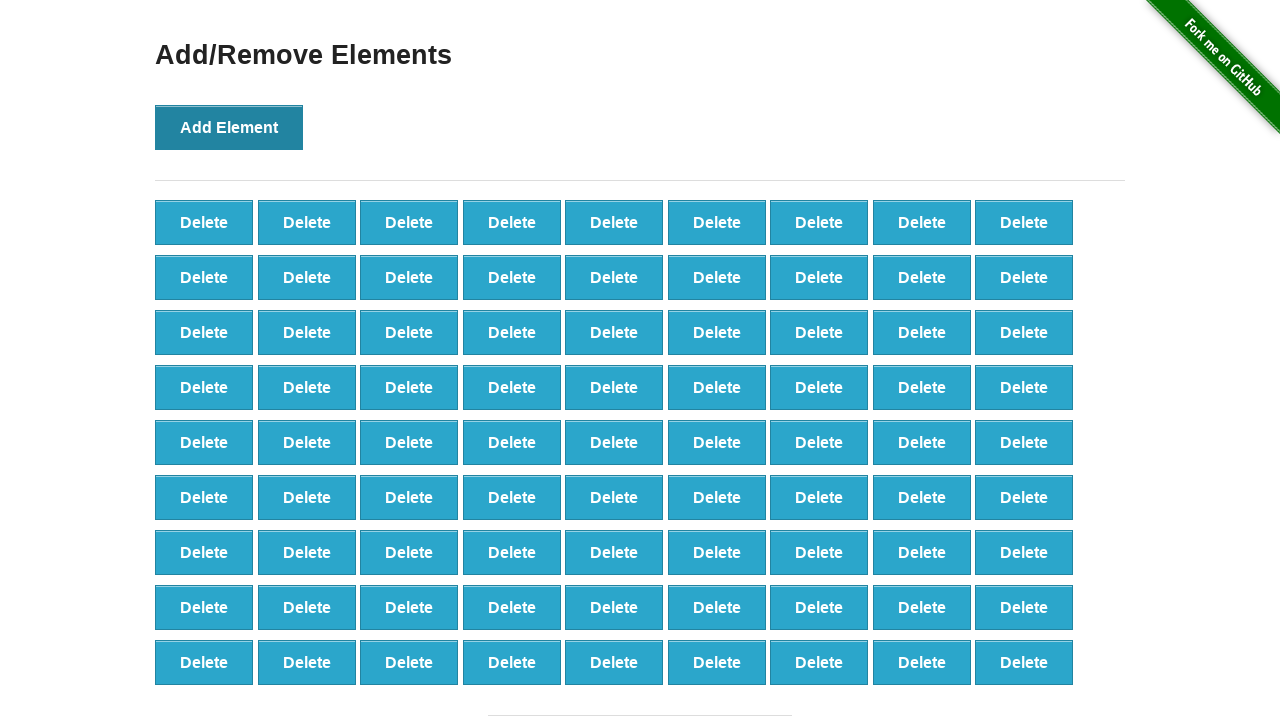

Clicked 'Add Element' button (iteration 82/100) at (229, 127) on button[onclick='addElement()']
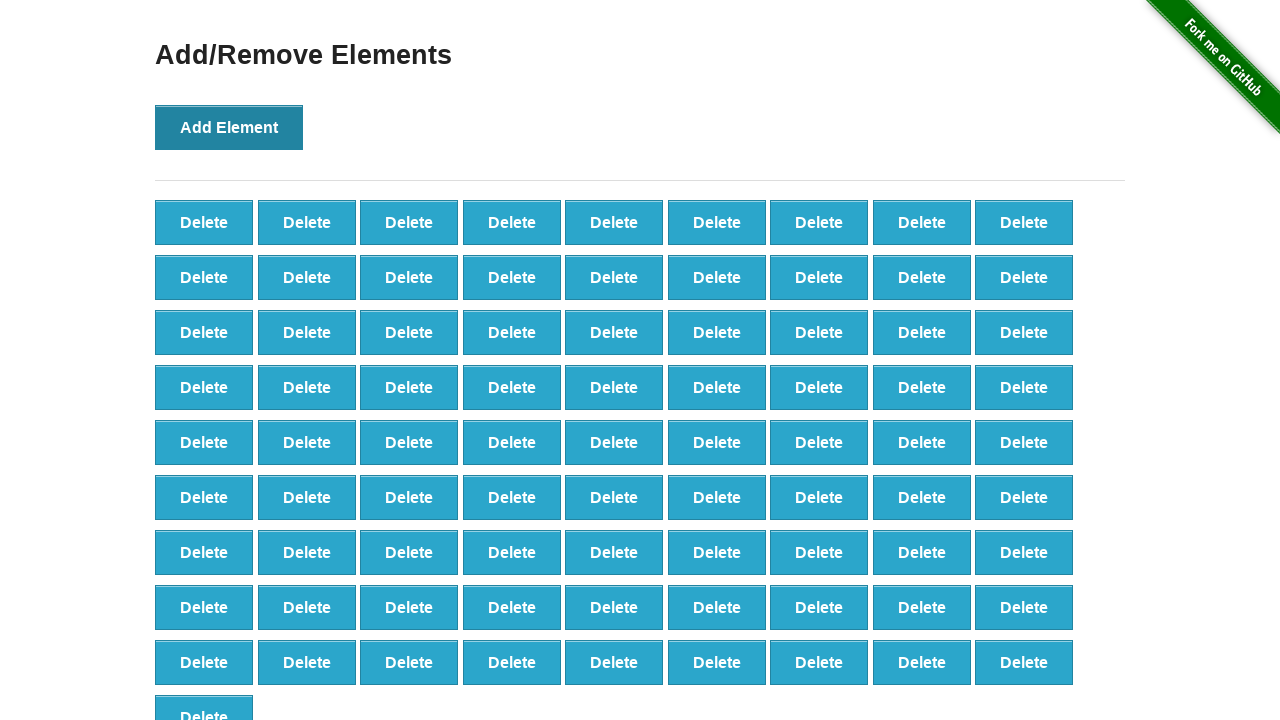

Clicked 'Add Element' button (iteration 83/100) at (229, 127) on button[onclick='addElement()']
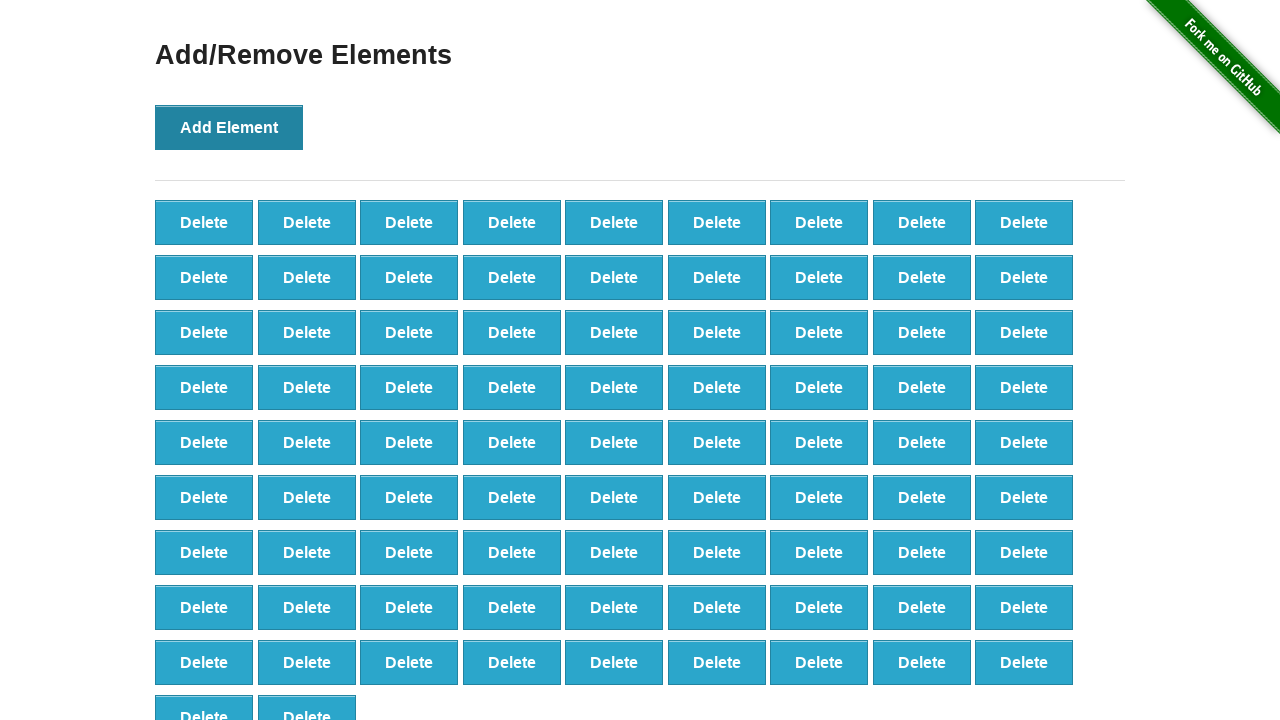

Clicked 'Add Element' button (iteration 84/100) at (229, 127) on button[onclick='addElement()']
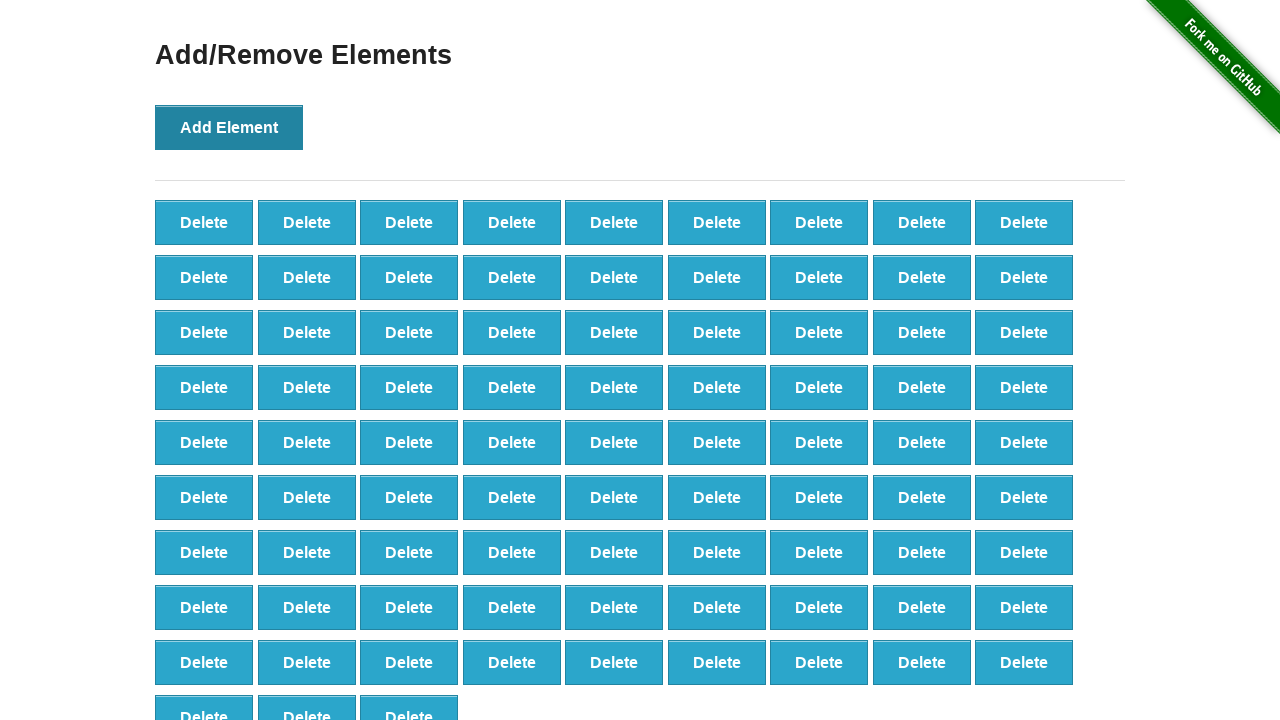

Clicked 'Add Element' button (iteration 85/100) at (229, 127) on button[onclick='addElement()']
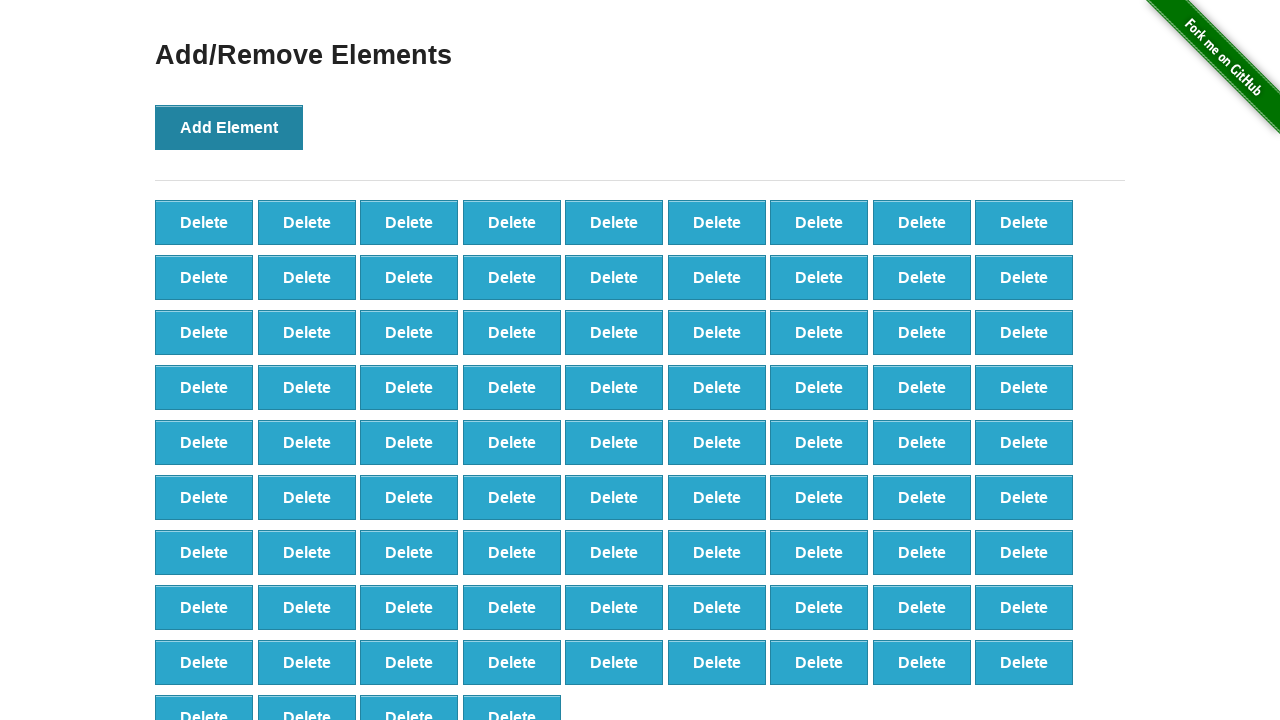

Clicked 'Add Element' button (iteration 86/100) at (229, 127) on button[onclick='addElement()']
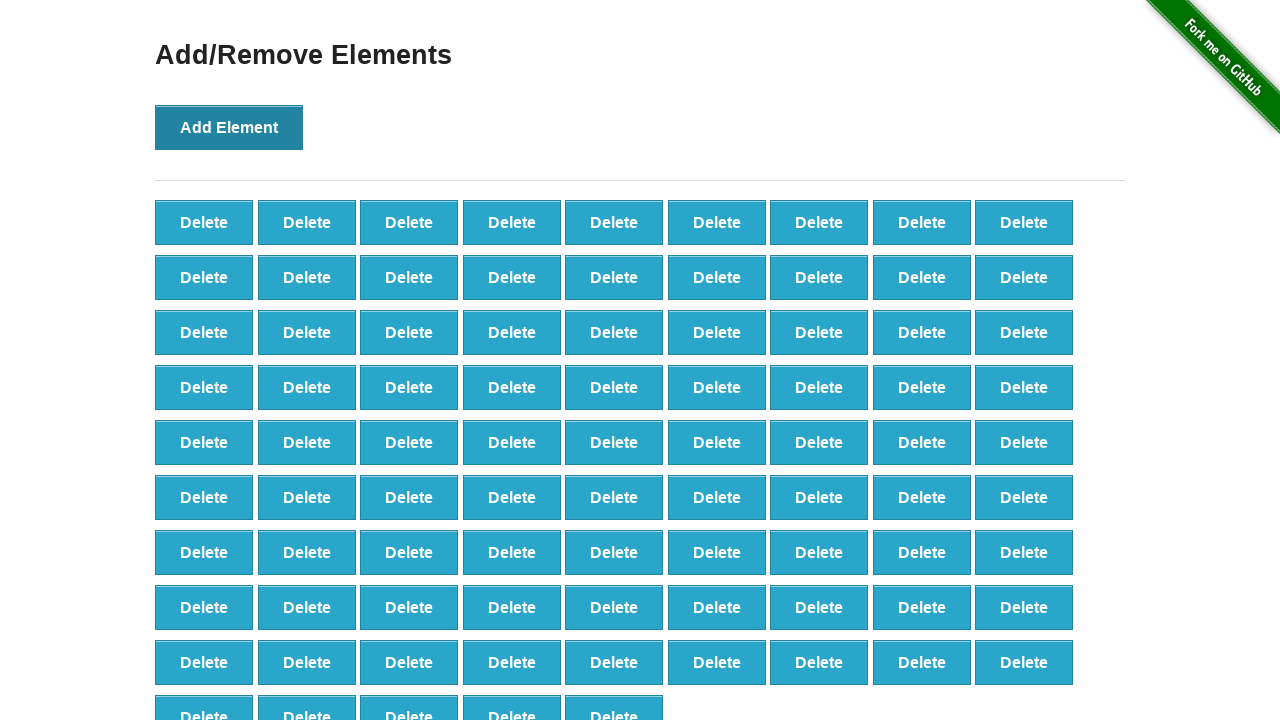

Clicked 'Add Element' button (iteration 87/100) at (229, 127) on button[onclick='addElement()']
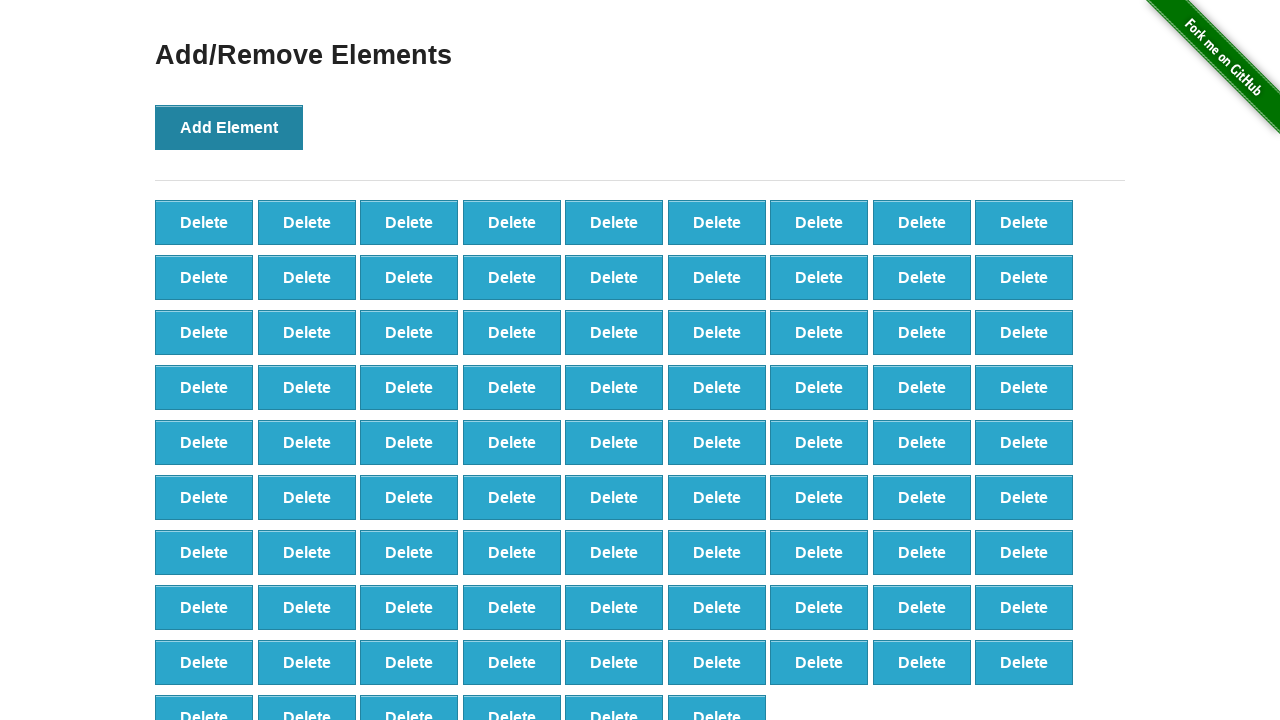

Clicked 'Add Element' button (iteration 88/100) at (229, 127) on button[onclick='addElement()']
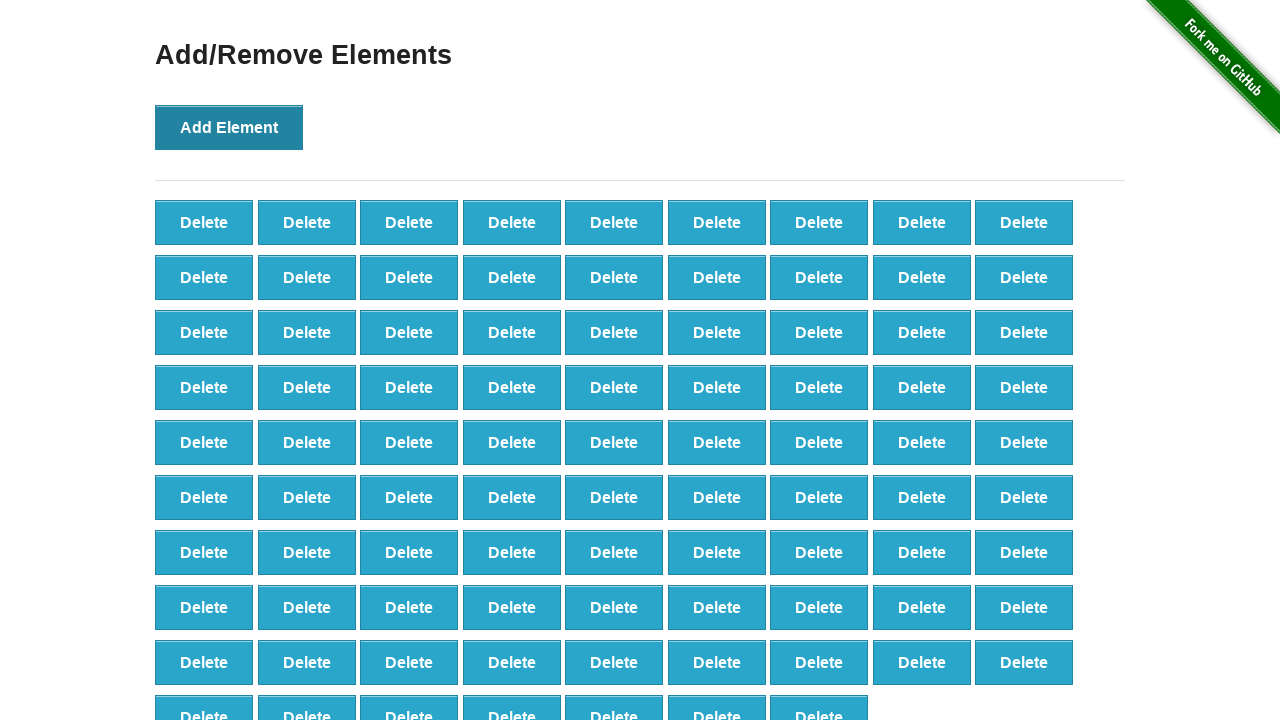

Clicked 'Add Element' button (iteration 89/100) at (229, 127) on button[onclick='addElement()']
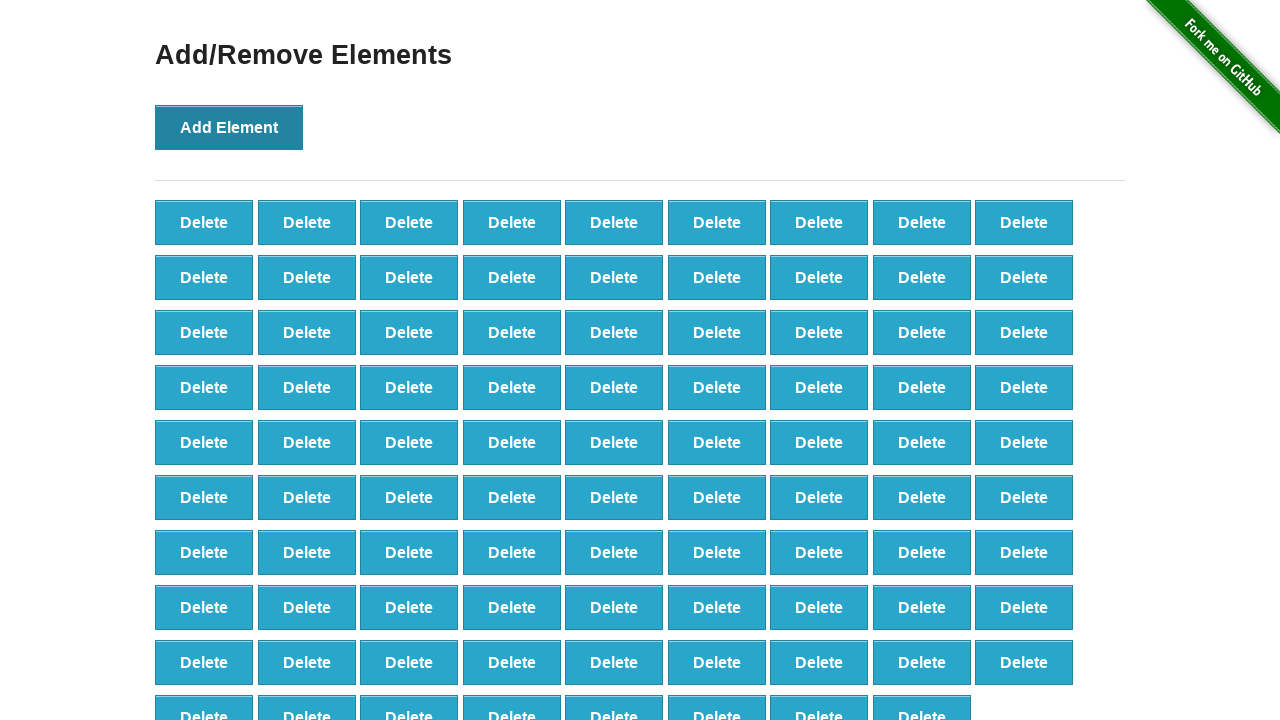

Clicked 'Add Element' button (iteration 90/100) at (229, 127) on button[onclick='addElement()']
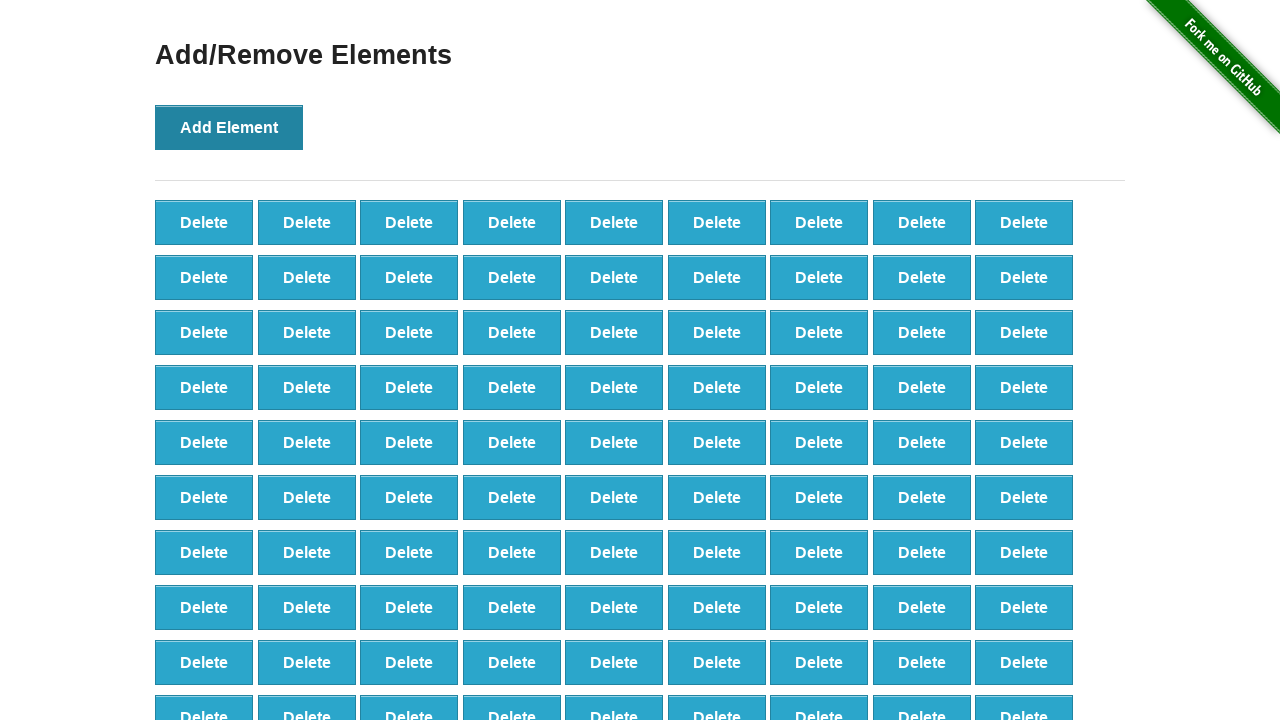

Clicked 'Add Element' button (iteration 91/100) at (229, 127) on button[onclick='addElement()']
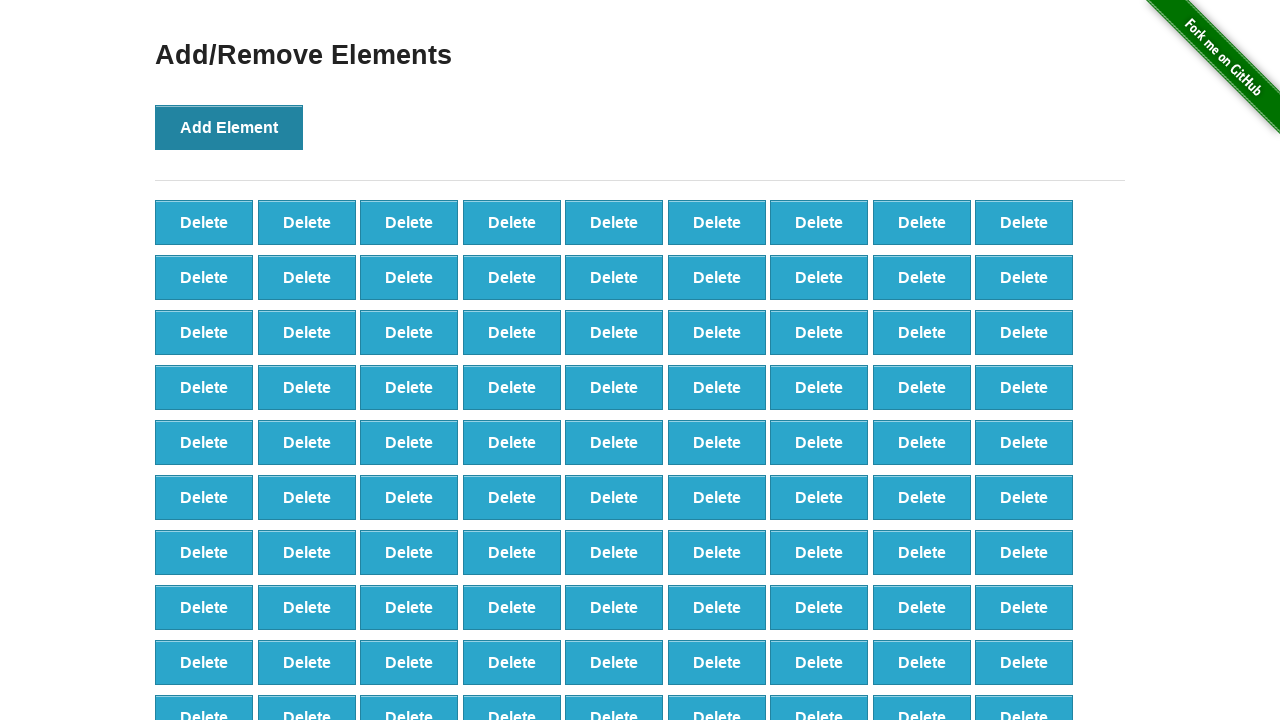

Clicked 'Add Element' button (iteration 92/100) at (229, 127) on button[onclick='addElement()']
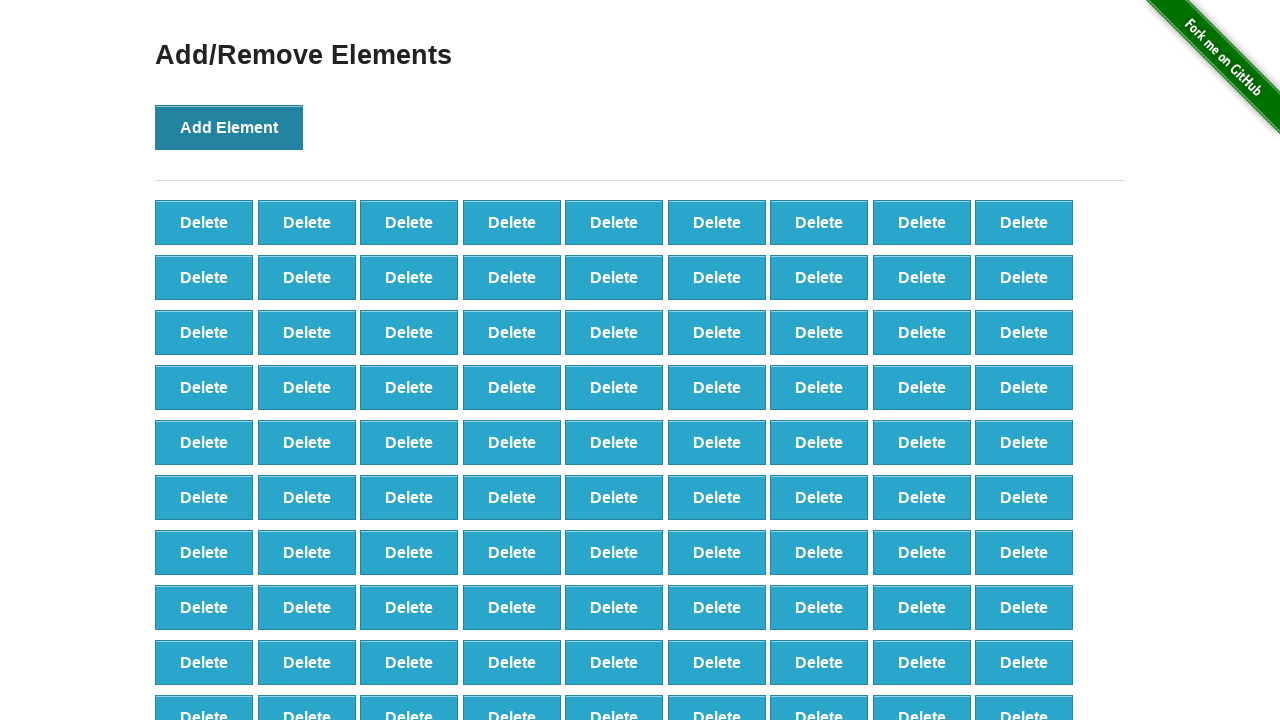

Clicked 'Add Element' button (iteration 93/100) at (229, 127) on button[onclick='addElement()']
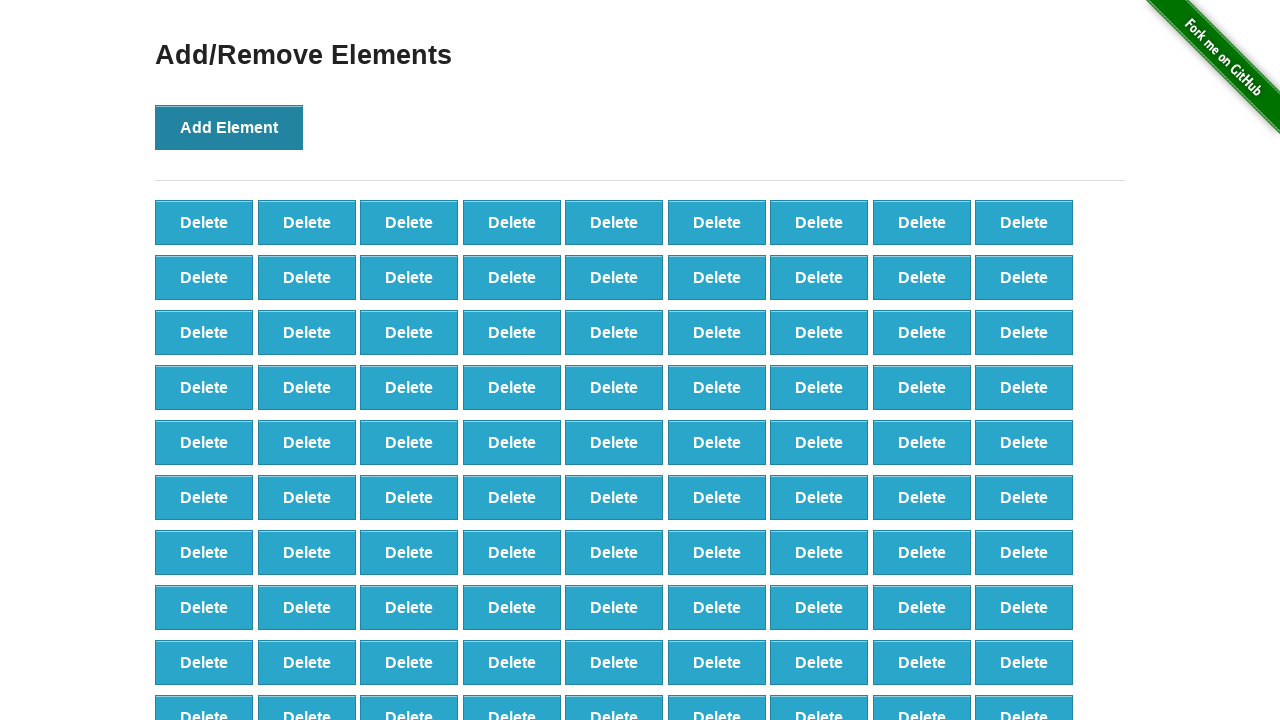

Clicked 'Add Element' button (iteration 94/100) at (229, 127) on button[onclick='addElement()']
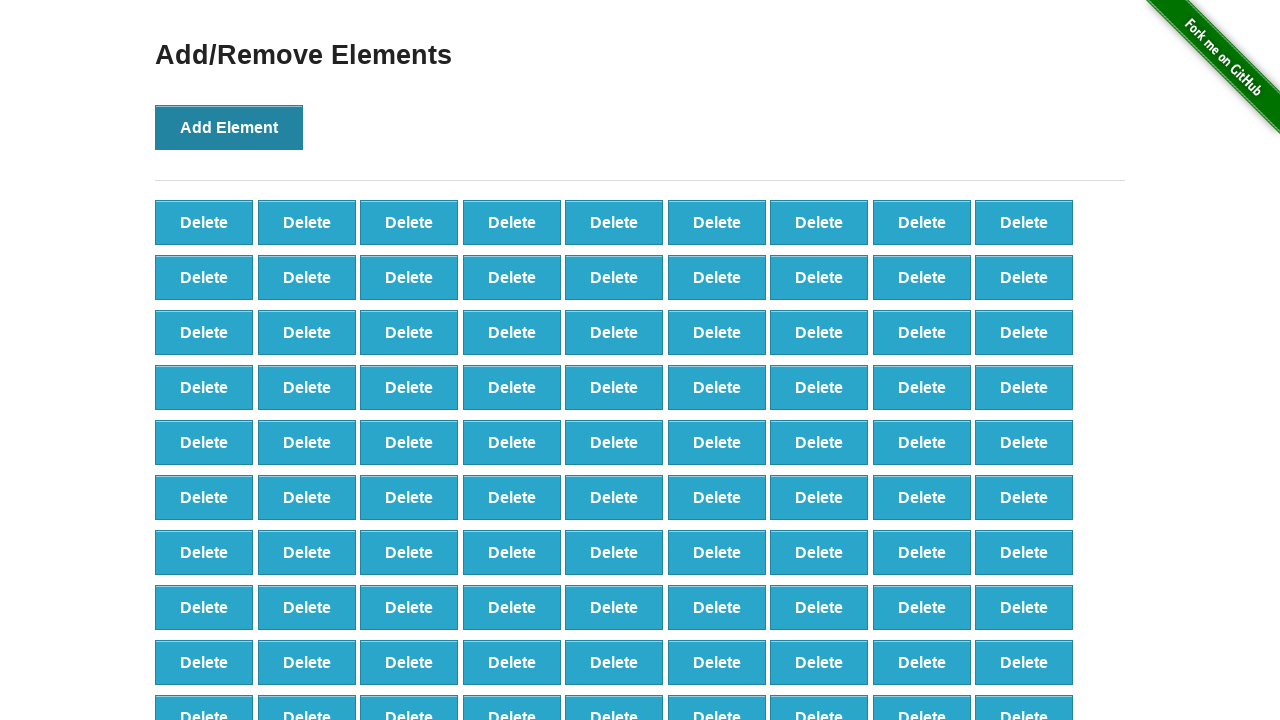

Clicked 'Add Element' button (iteration 95/100) at (229, 127) on button[onclick='addElement()']
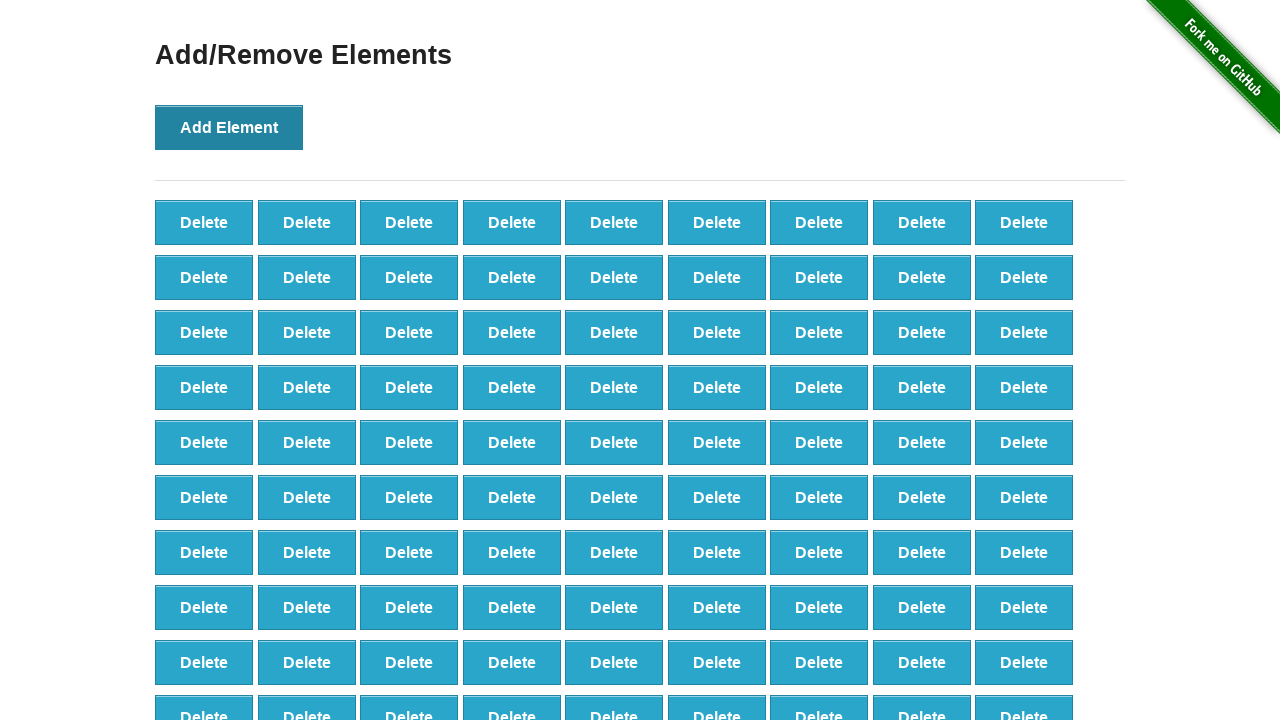

Clicked 'Add Element' button (iteration 96/100) at (229, 127) on button[onclick='addElement()']
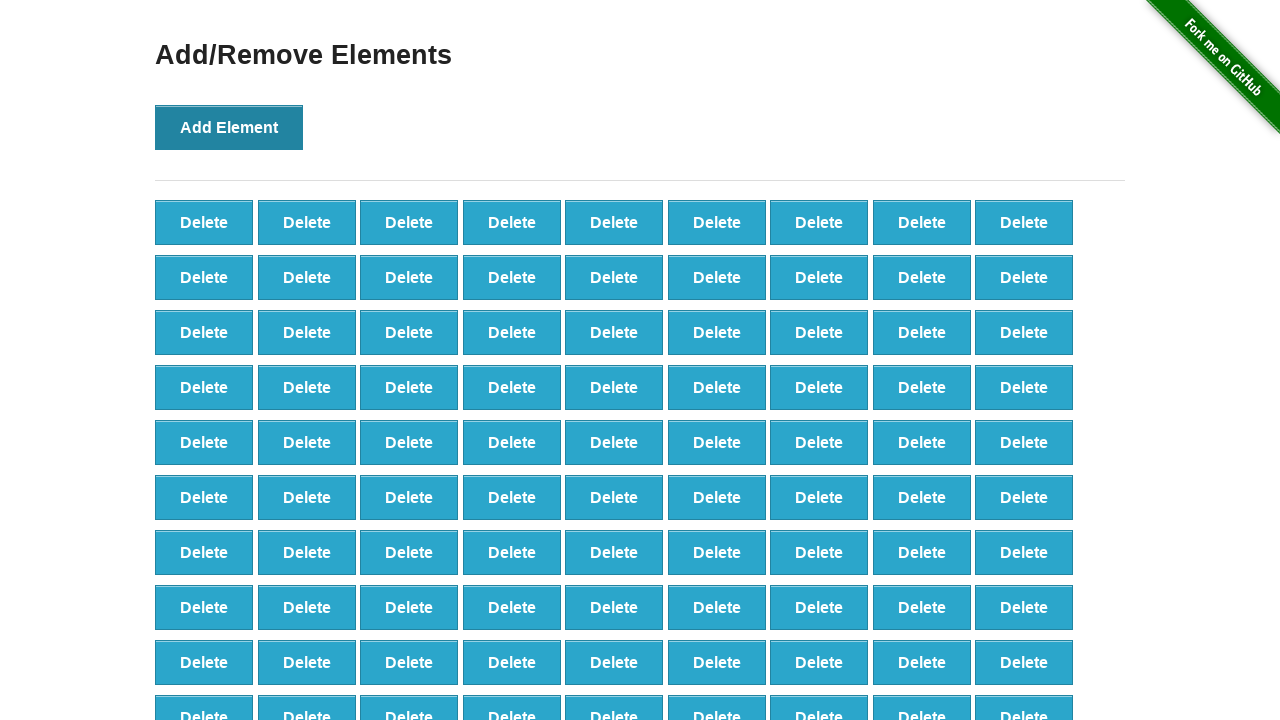

Clicked 'Add Element' button (iteration 97/100) at (229, 127) on button[onclick='addElement()']
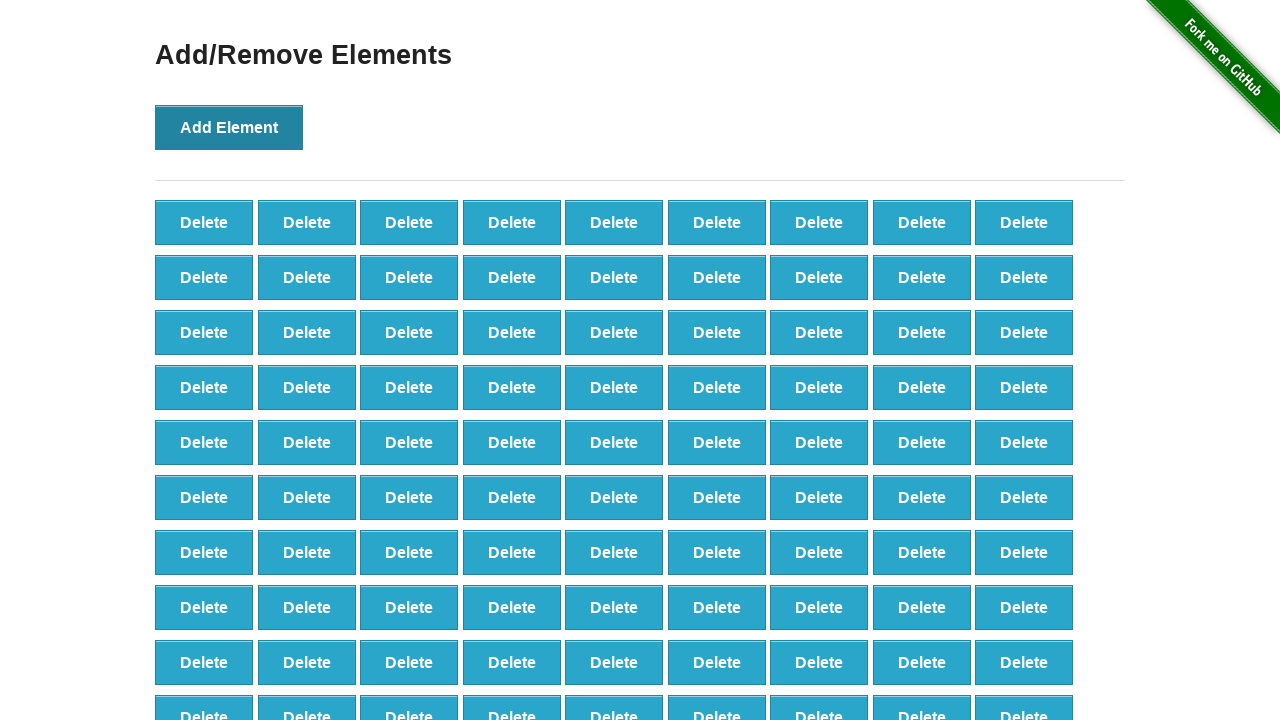

Clicked 'Add Element' button (iteration 98/100) at (229, 127) on button[onclick='addElement()']
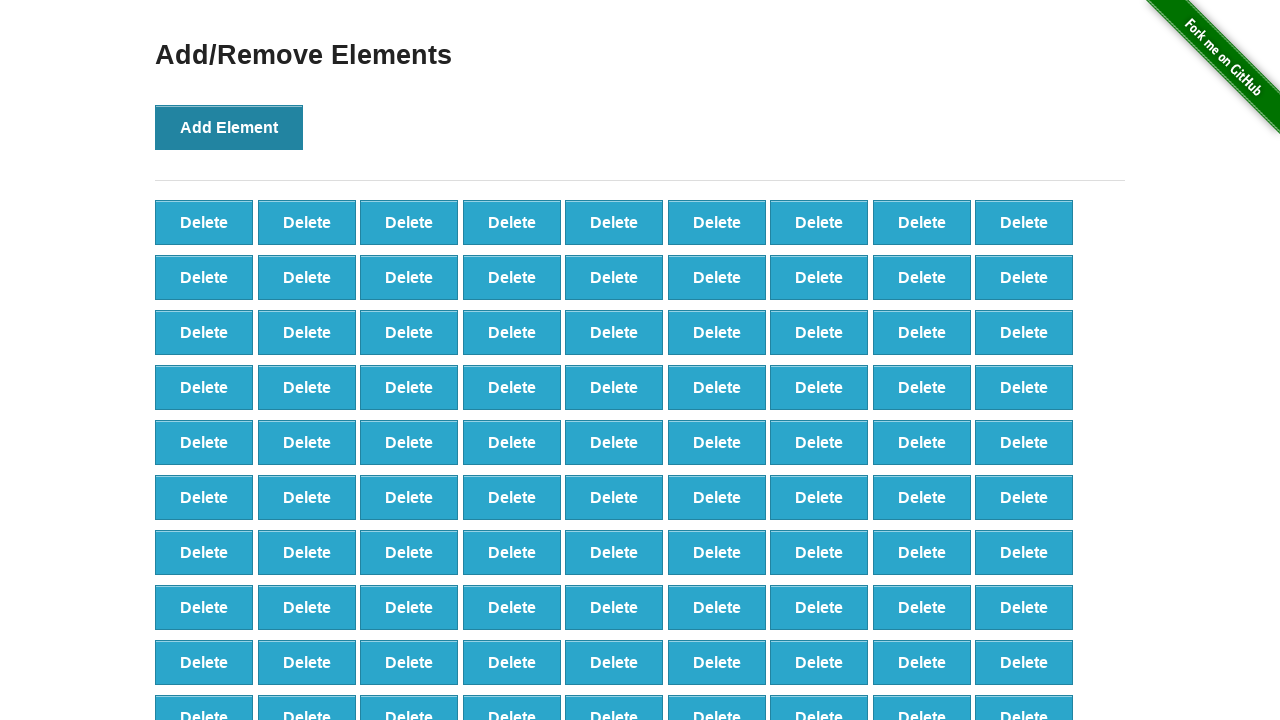

Clicked 'Add Element' button (iteration 99/100) at (229, 127) on button[onclick='addElement()']
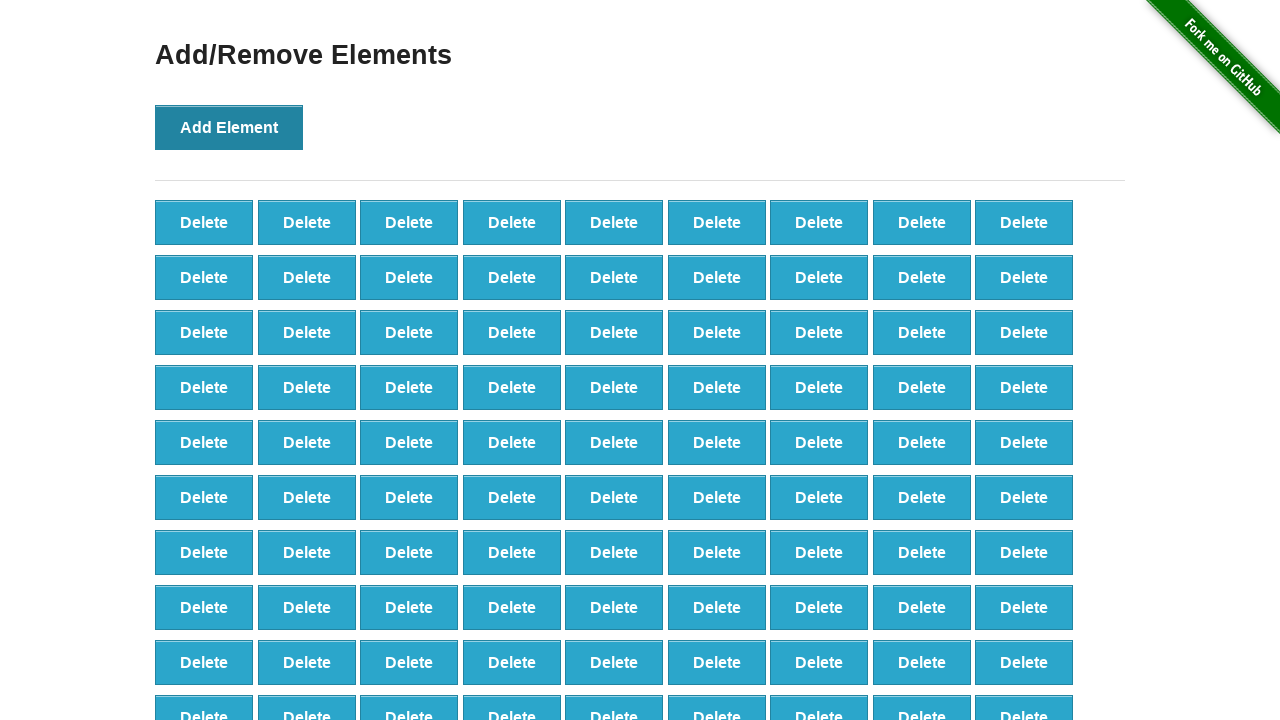

Clicked 'Add Element' button (iteration 100/100) at (229, 127) on button[onclick='addElement()']
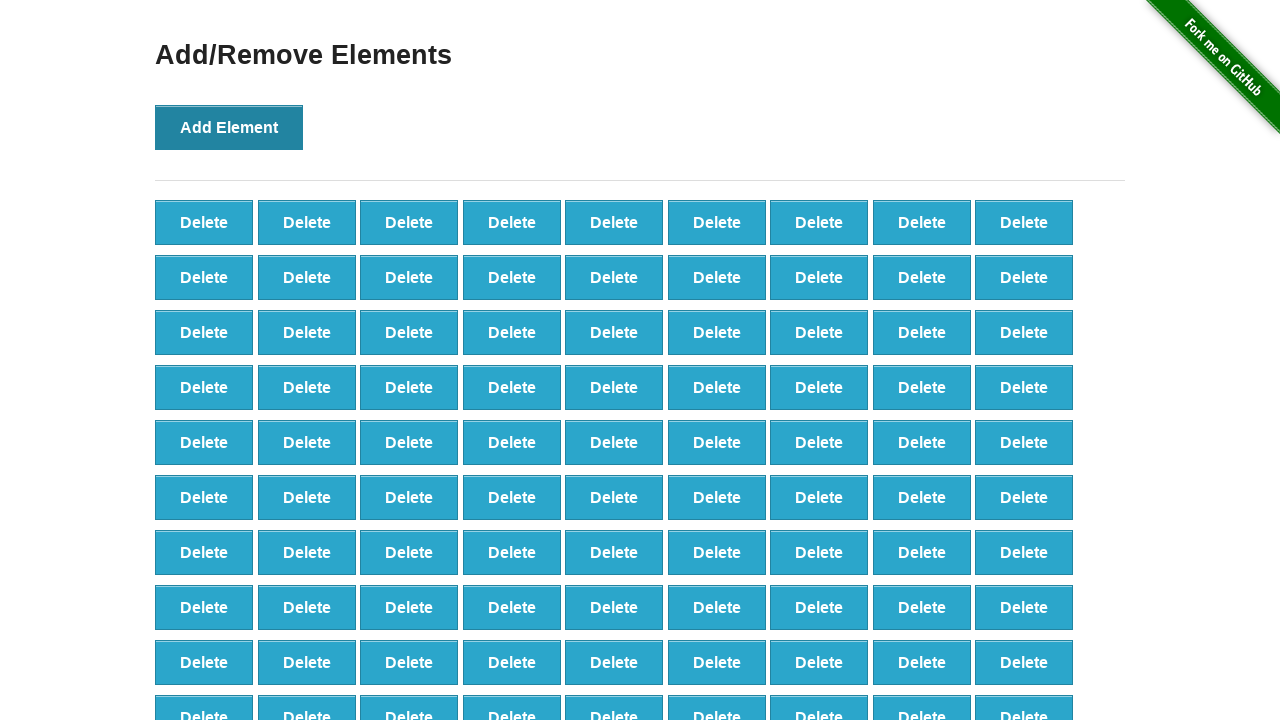

Verified 100 delete buttons were created
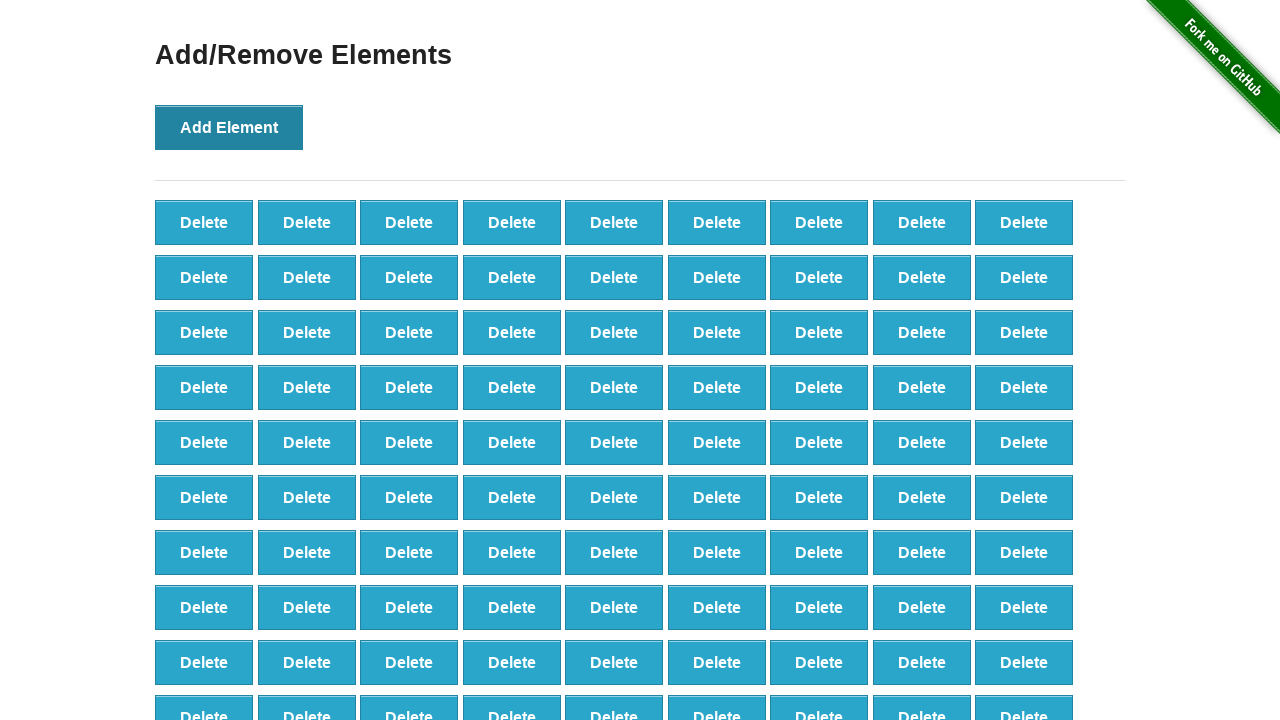

Clicked delete button (iteration 1/90) at (204, 222) on button.added-manually >> nth=0
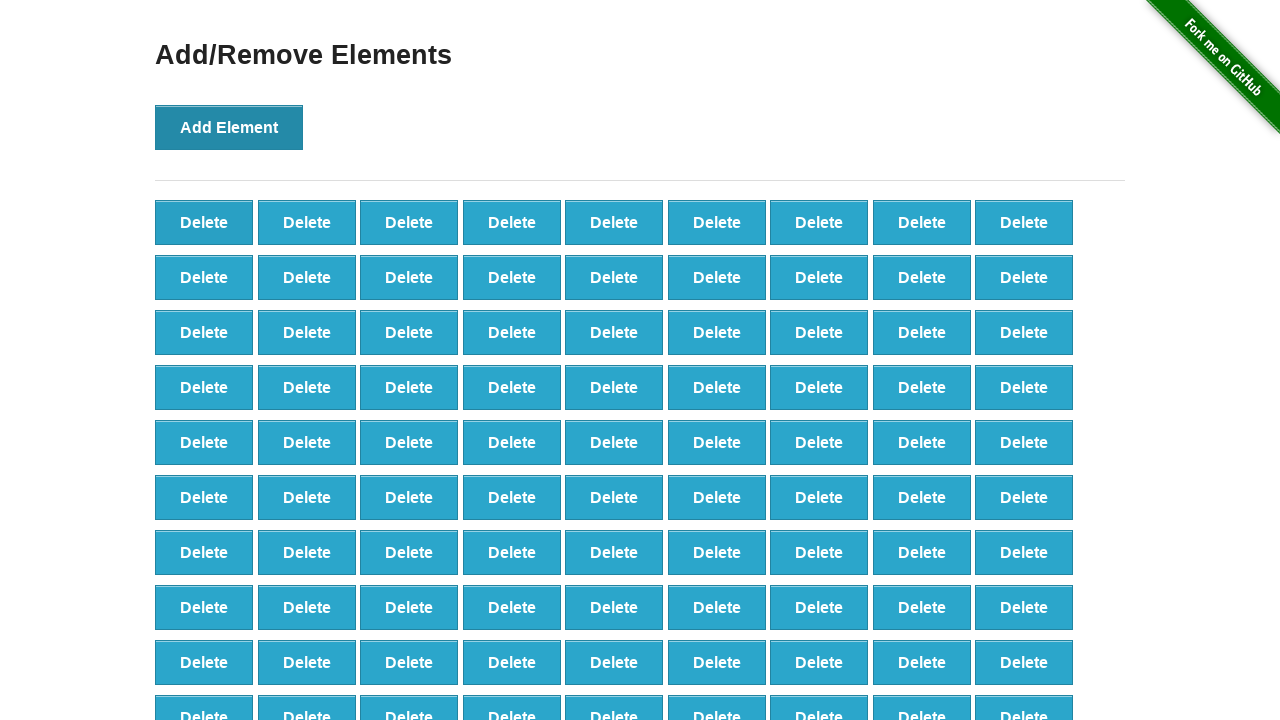

Clicked delete button (iteration 2/90) at (204, 222) on button.added-manually >> nth=0
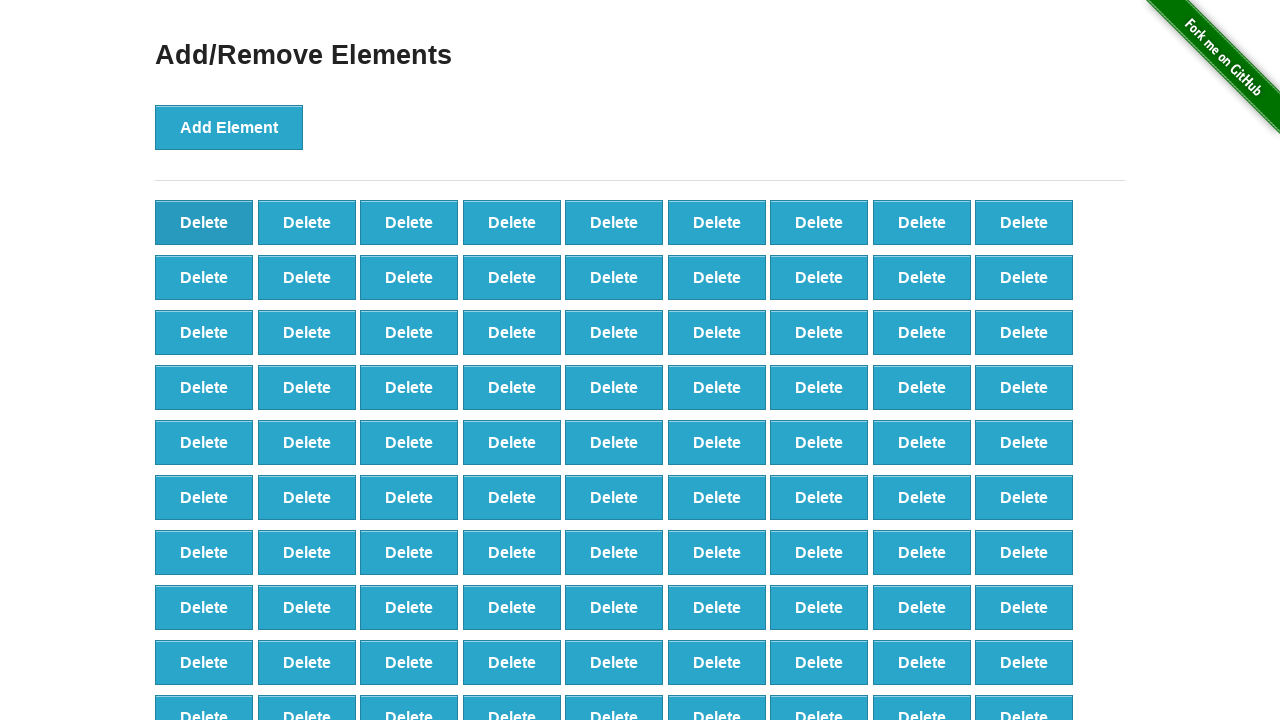

Clicked delete button (iteration 3/90) at (204, 222) on button.added-manually >> nth=0
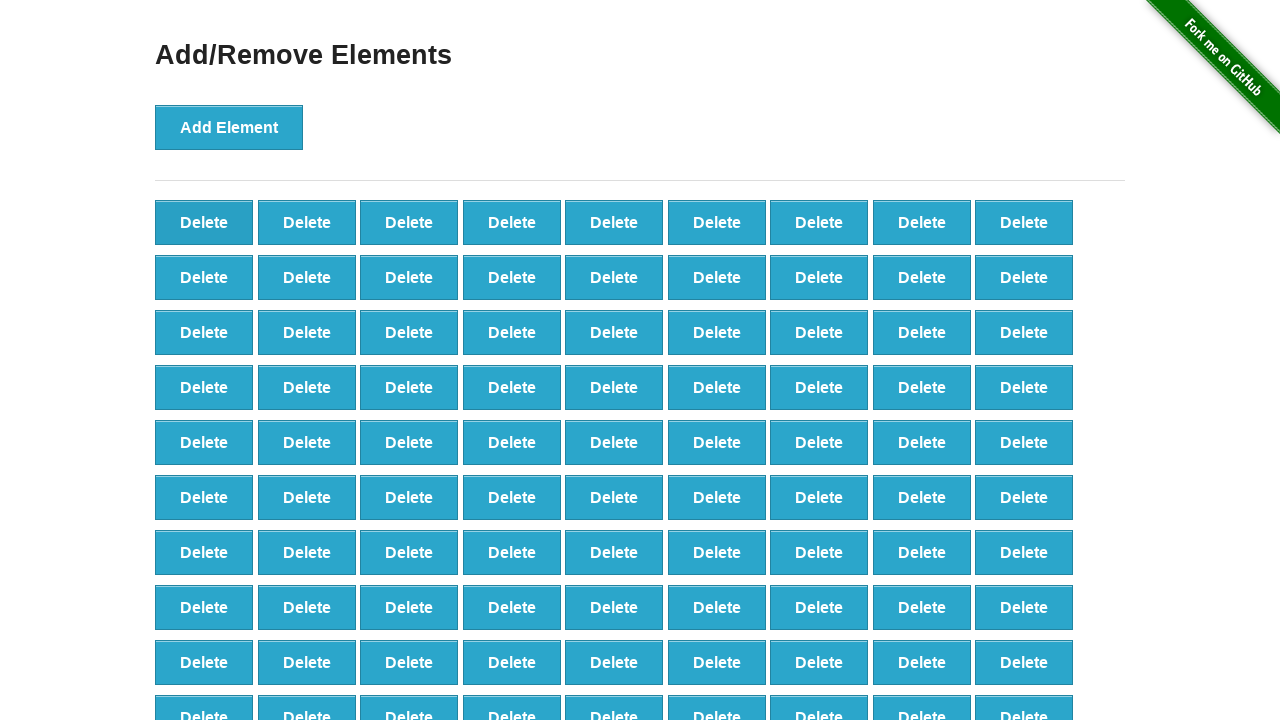

Clicked delete button (iteration 4/90) at (204, 222) on button.added-manually >> nth=0
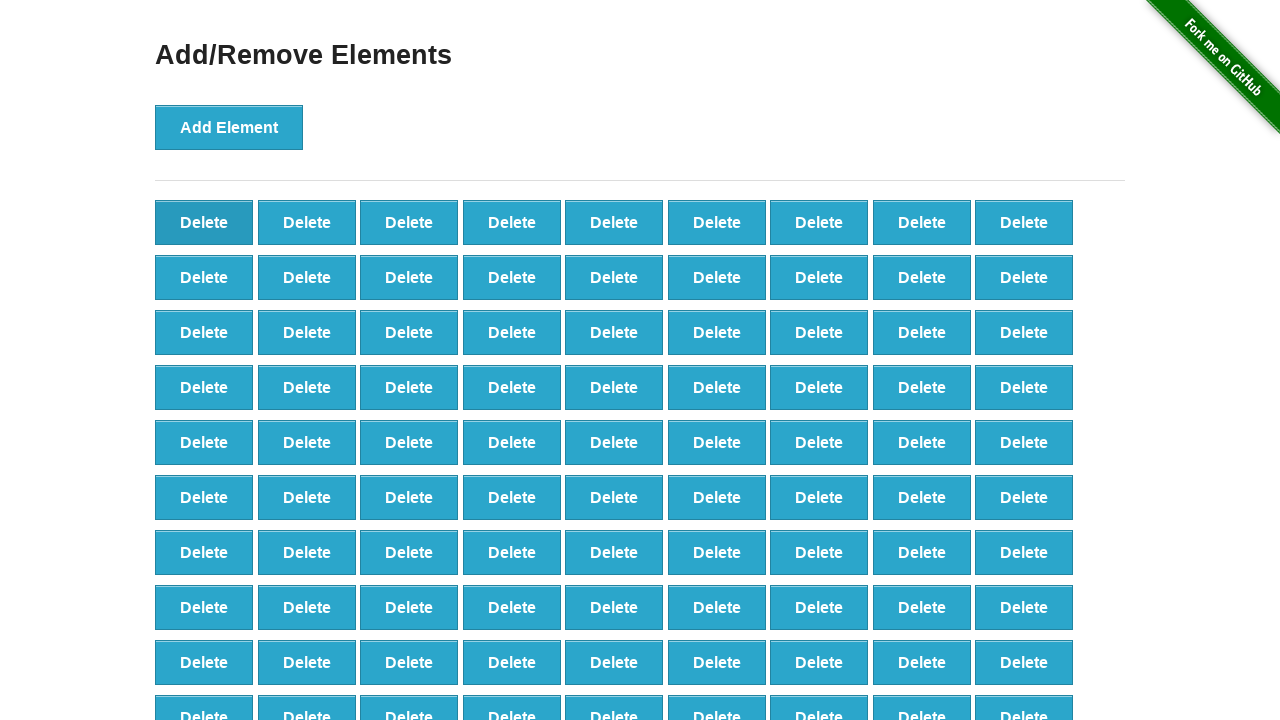

Clicked delete button (iteration 5/90) at (204, 222) on button.added-manually >> nth=0
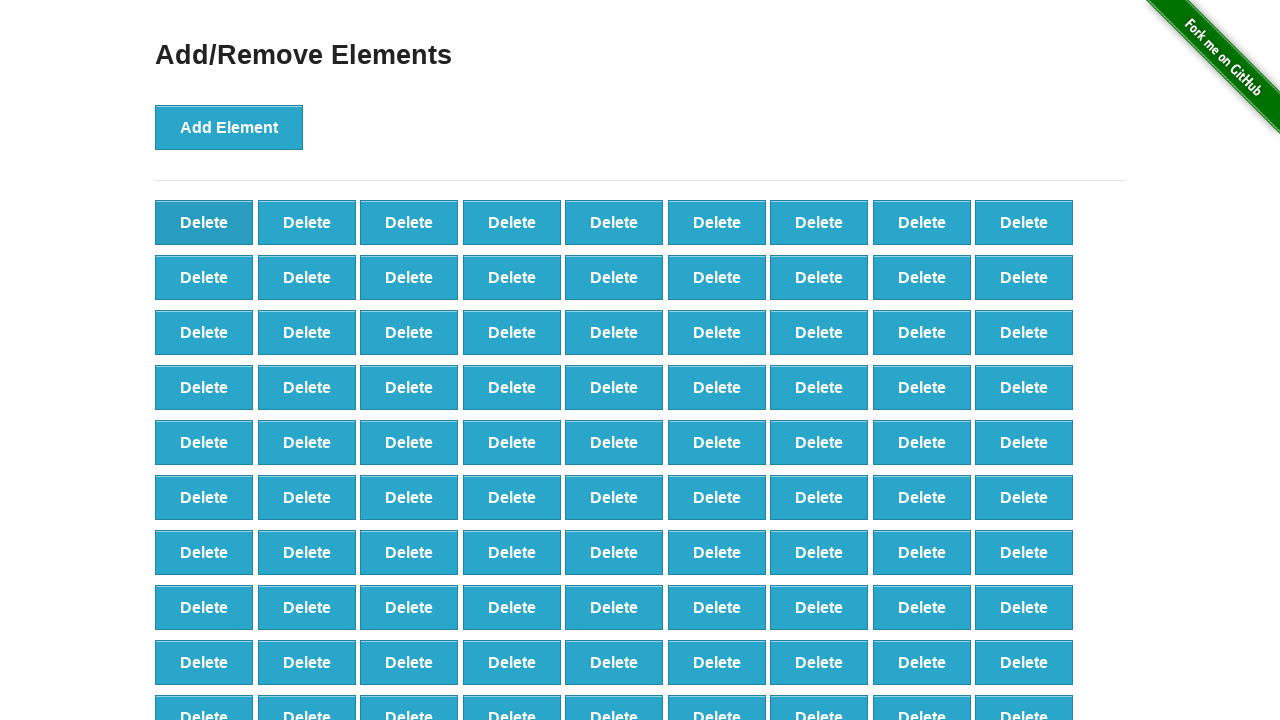

Clicked delete button (iteration 6/90) at (204, 222) on button.added-manually >> nth=0
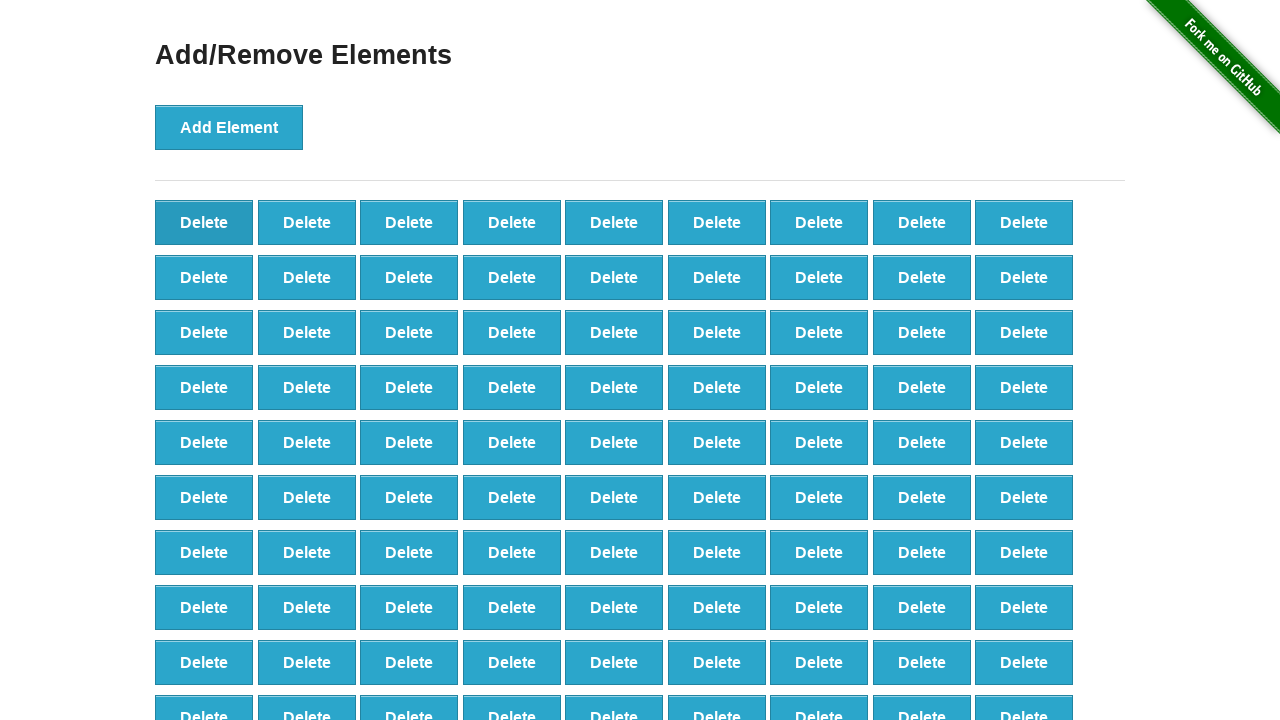

Clicked delete button (iteration 7/90) at (204, 222) on button.added-manually >> nth=0
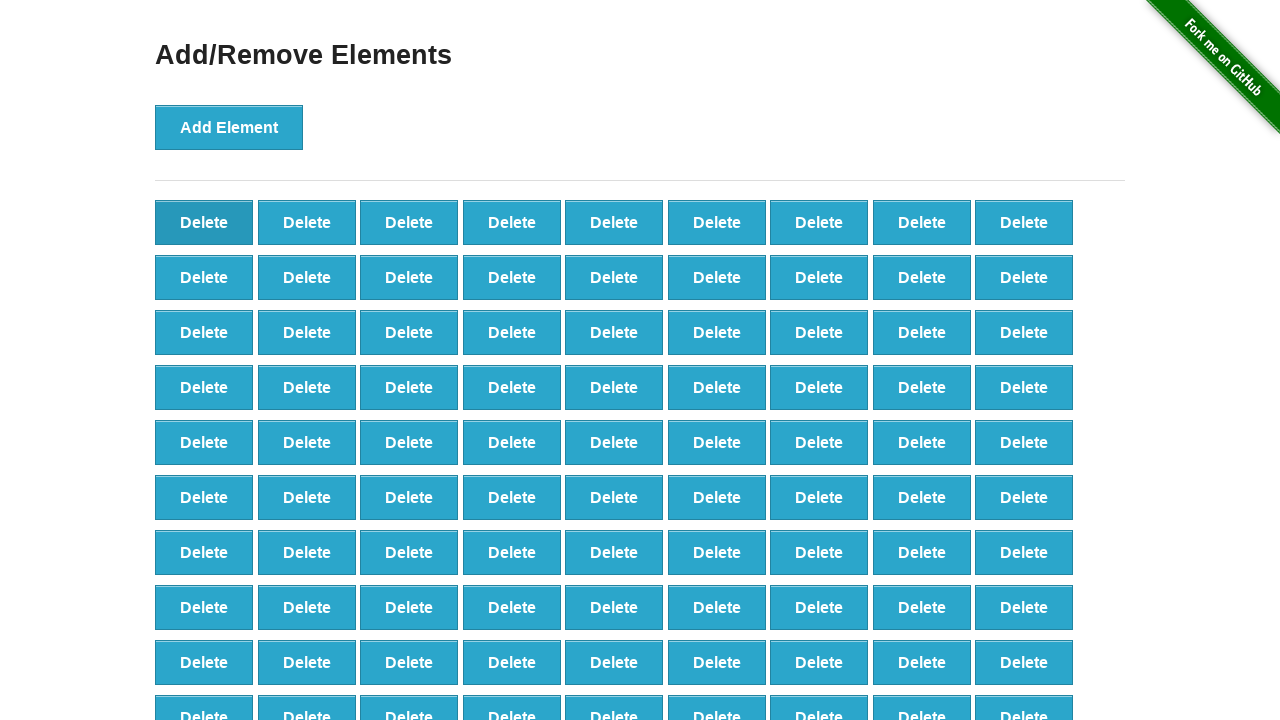

Clicked delete button (iteration 8/90) at (204, 222) on button.added-manually >> nth=0
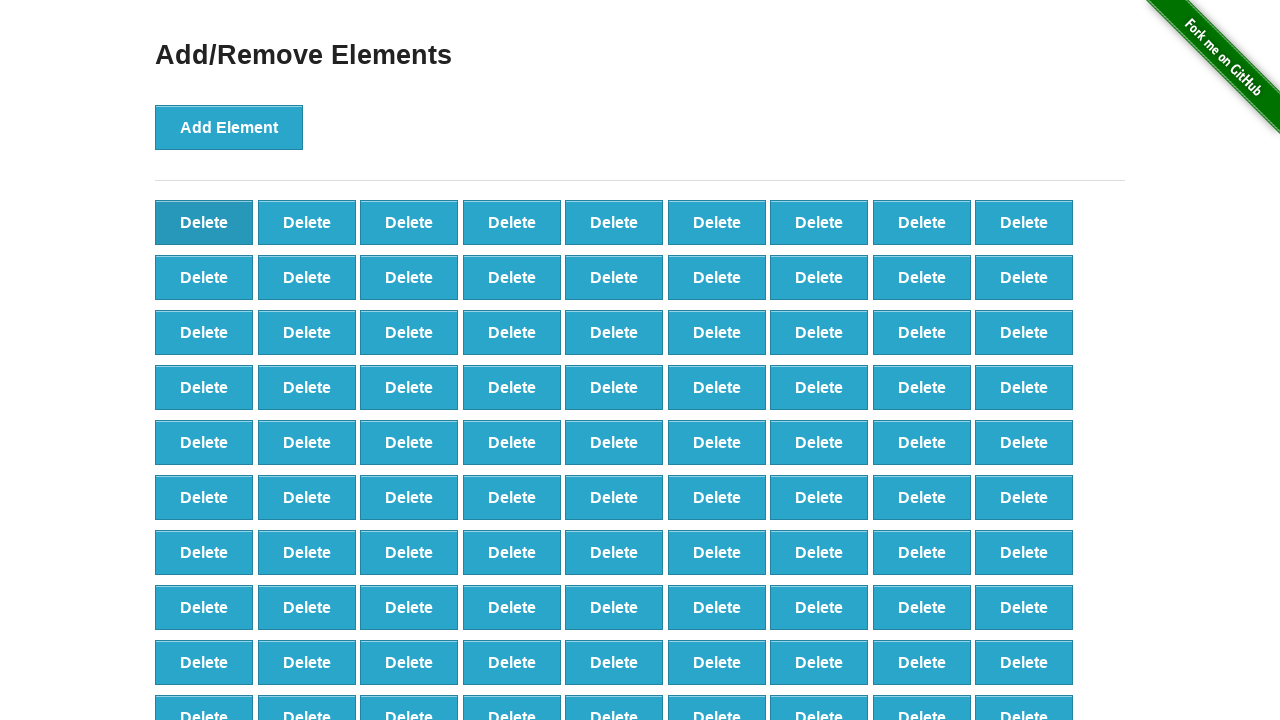

Clicked delete button (iteration 9/90) at (204, 222) on button.added-manually >> nth=0
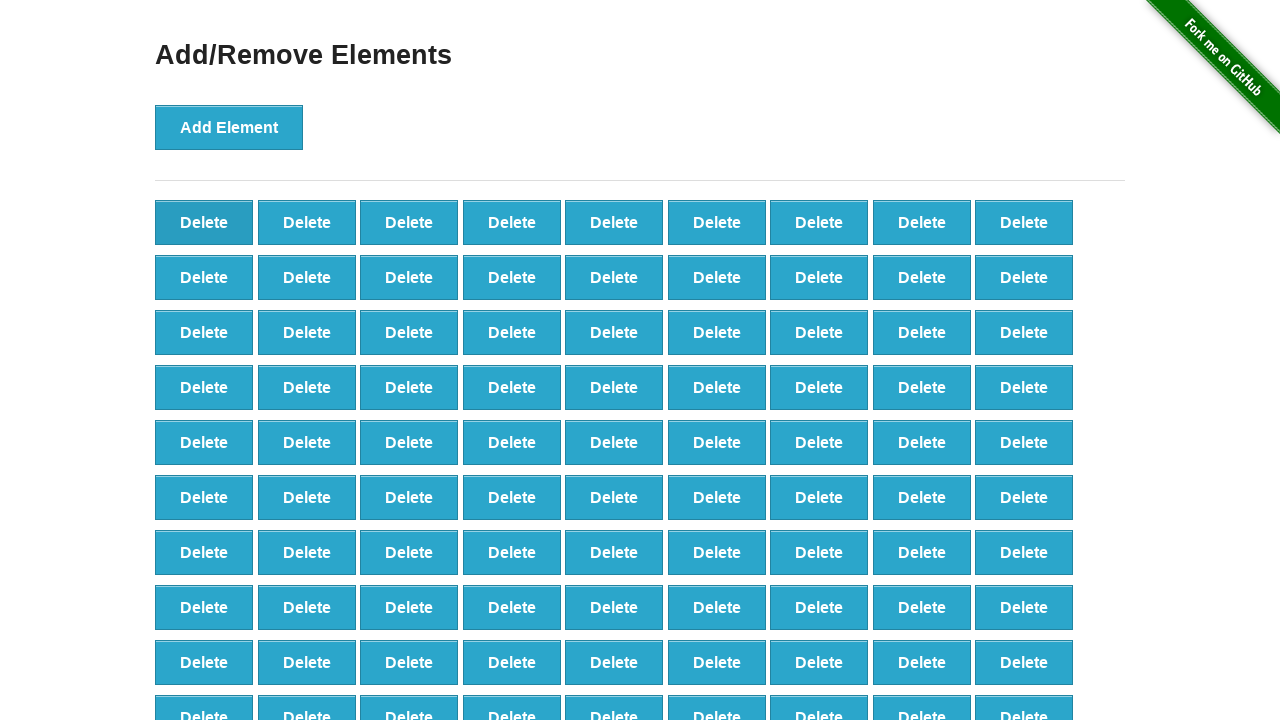

Clicked delete button (iteration 10/90) at (204, 222) on button.added-manually >> nth=0
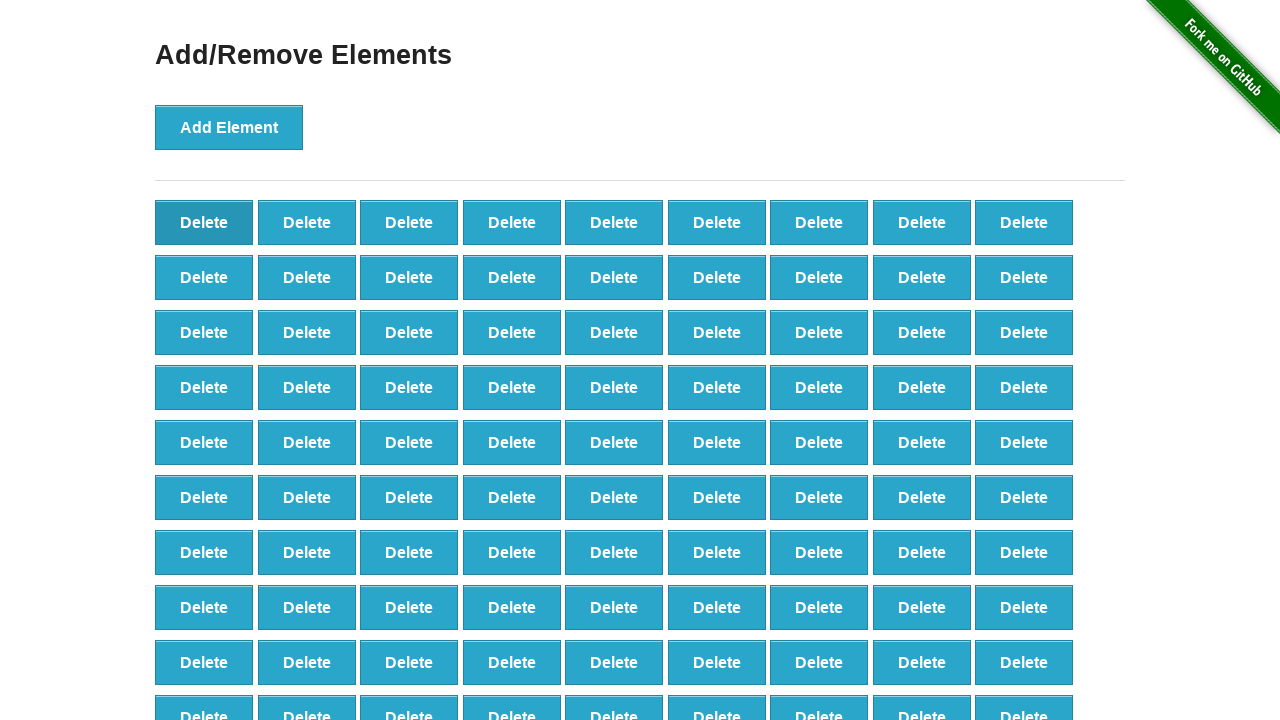

Clicked delete button (iteration 11/90) at (204, 222) on button.added-manually >> nth=0
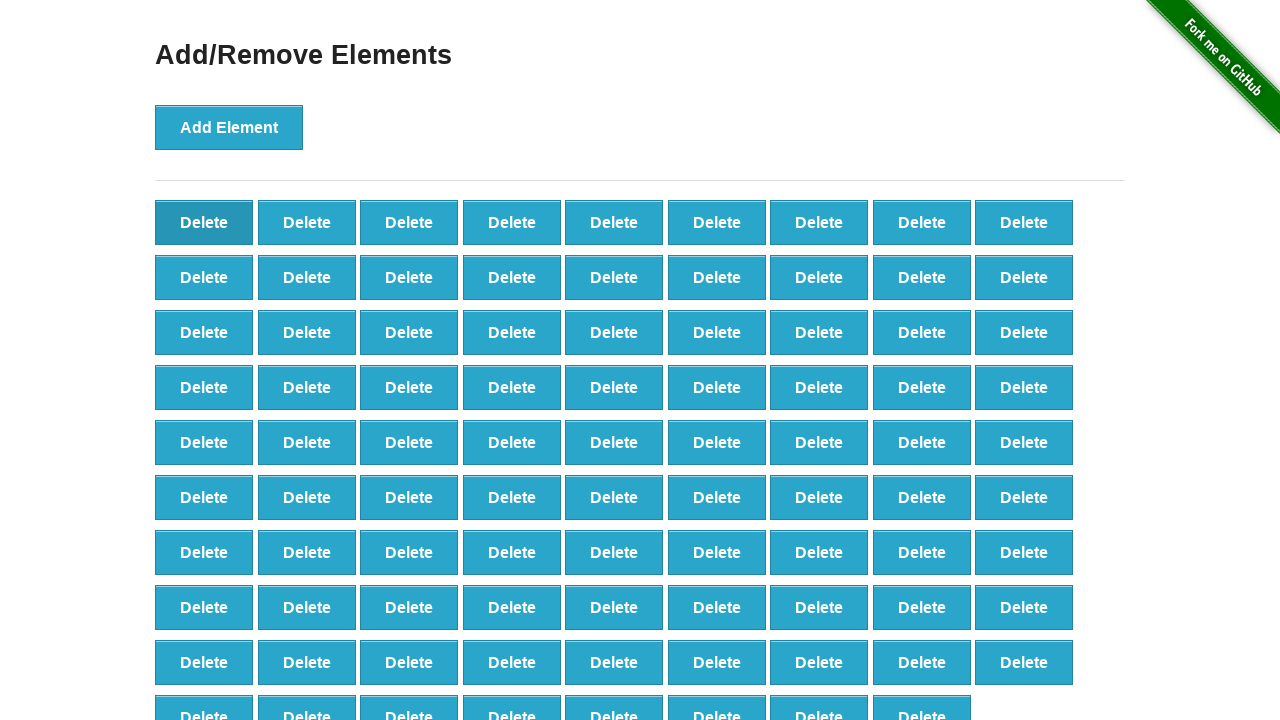

Clicked delete button (iteration 12/90) at (204, 222) on button.added-manually >> nth=0
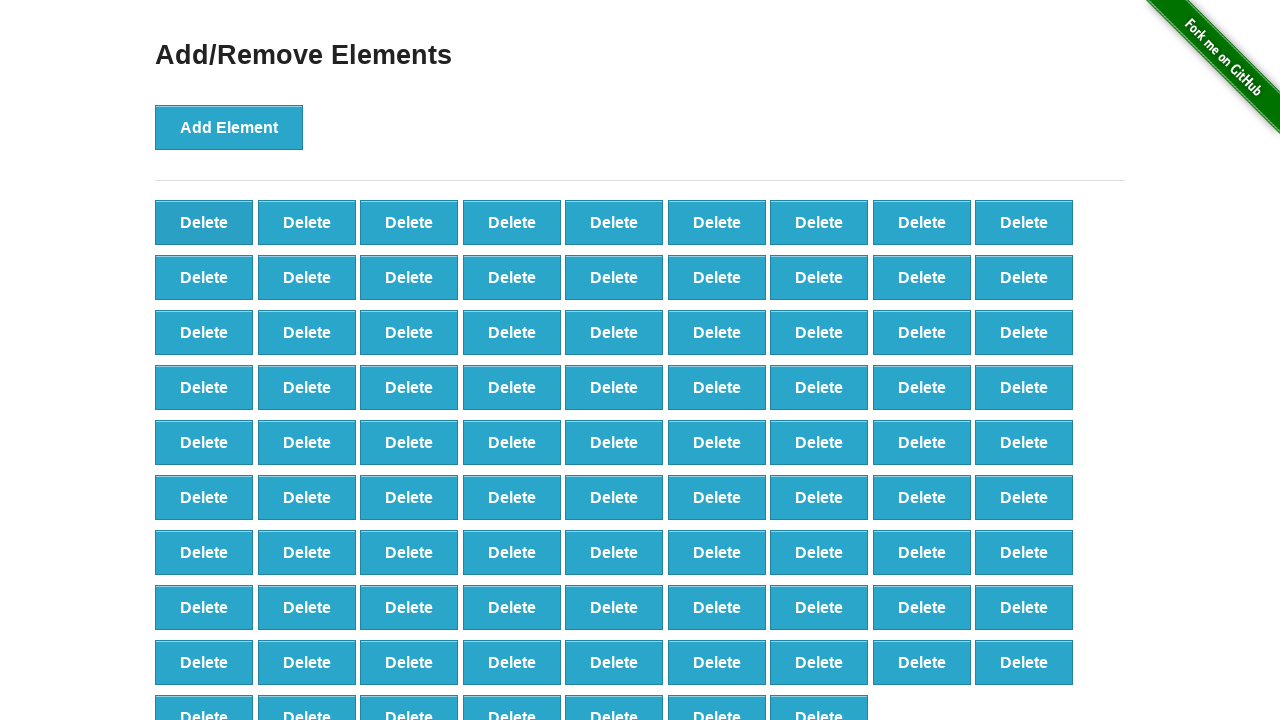

Clicked delete button (iteration 13/90) at (204, 222) on button.added-manually >> nth=0
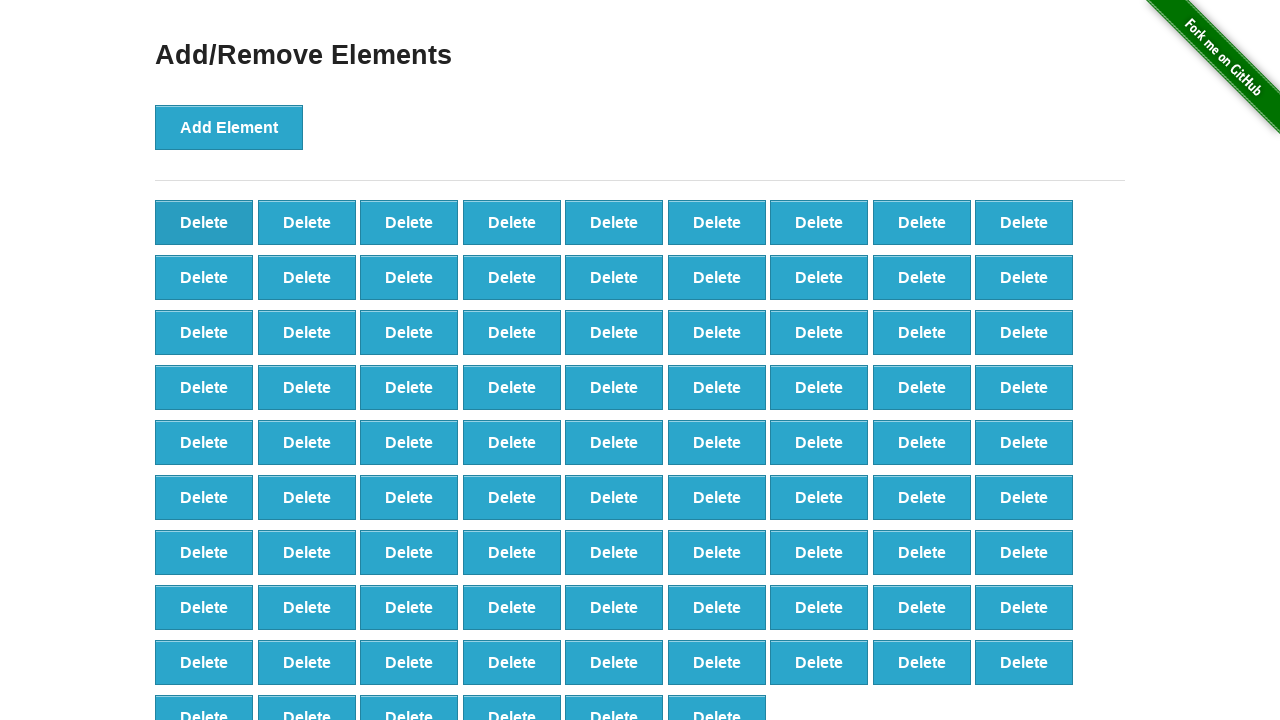

Clicked delete button (iteration 14/90) at (204, 222) on button.added-manually >> nth=0
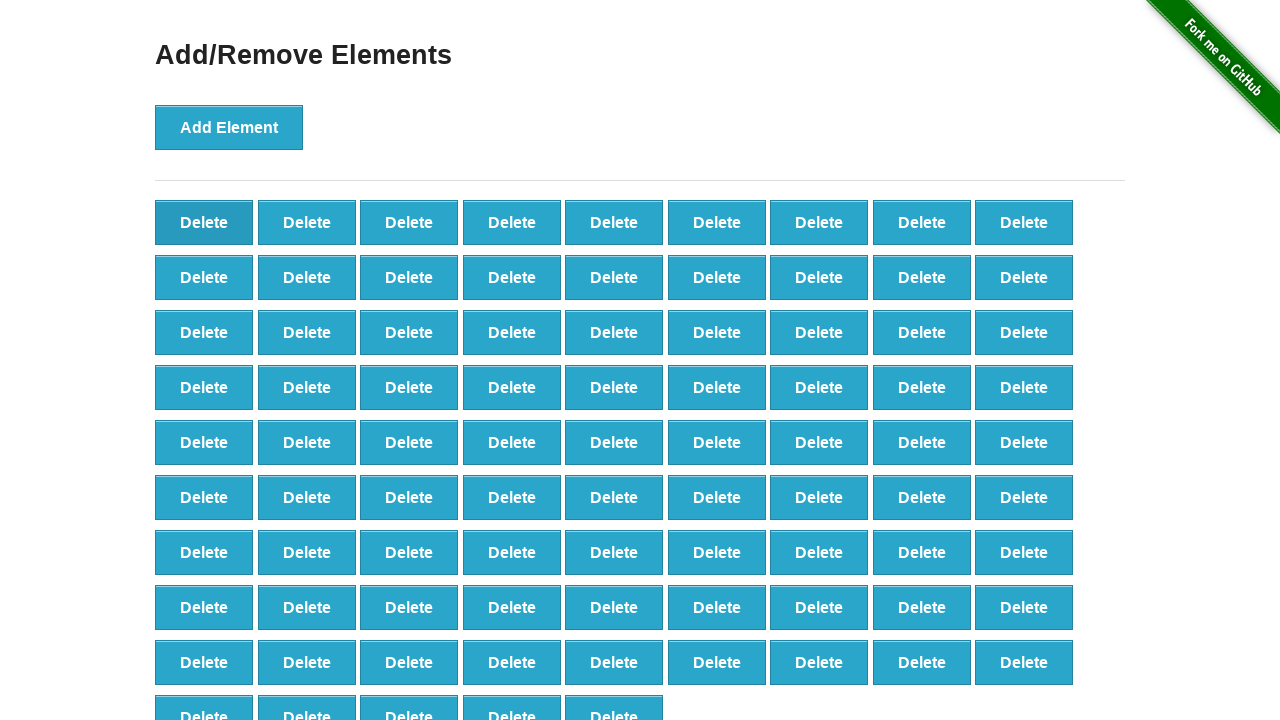

Clicked delete button (iteration 15/90) at (204, 222) on button.added-manually >> nth=0
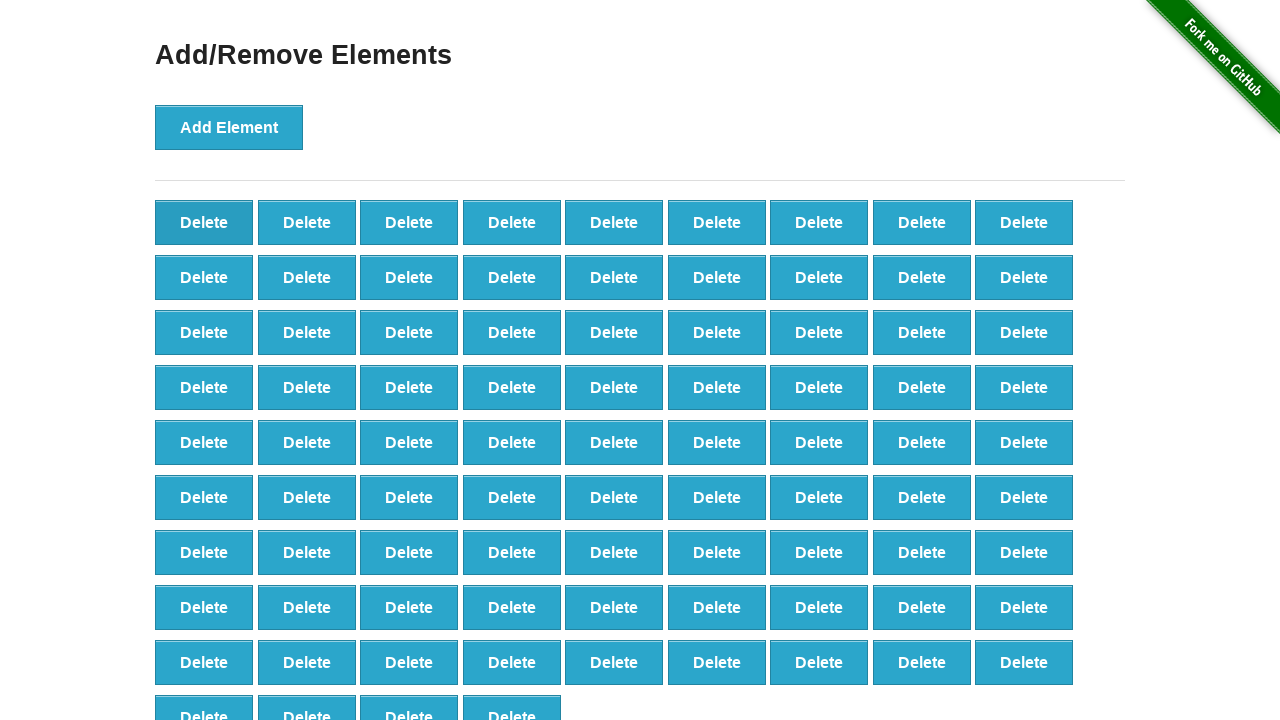

Clicked delete button (iteration 16/90) at (204, 222) on button.added-manually >> nth=0
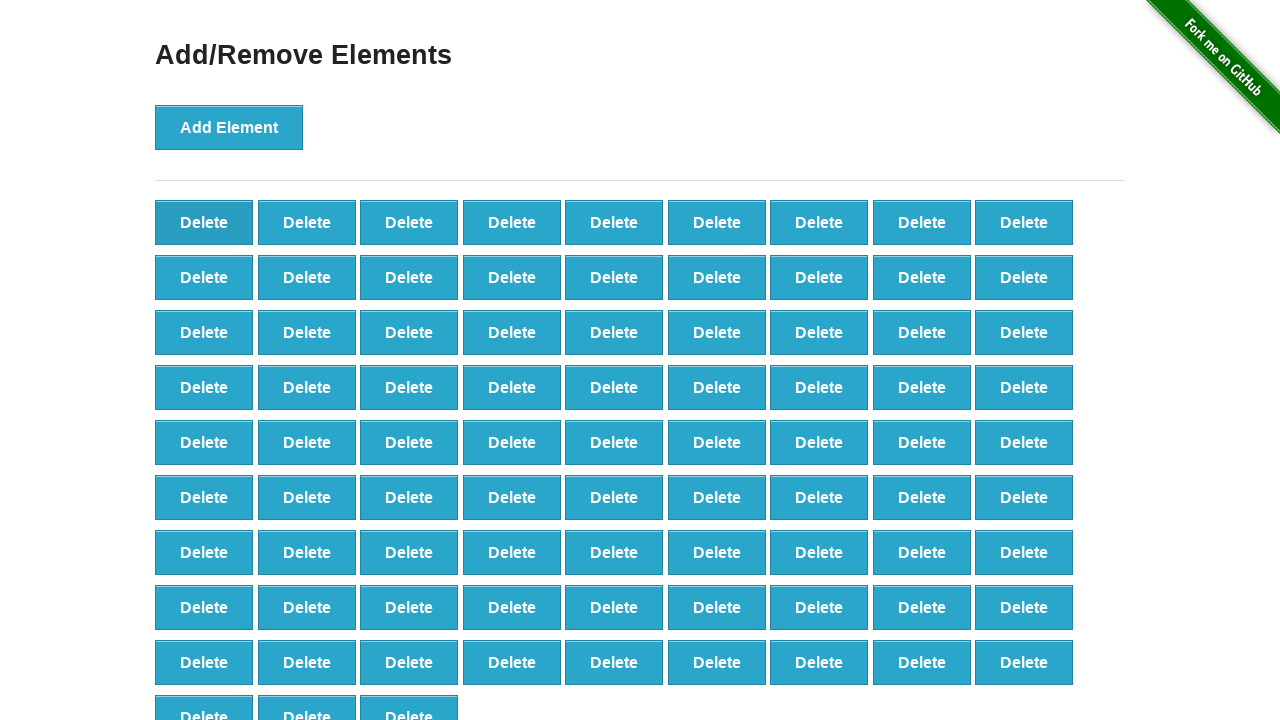

Clicked delete button (iteration 17/90) at (204, 222) on button.added-manually >> nth=0
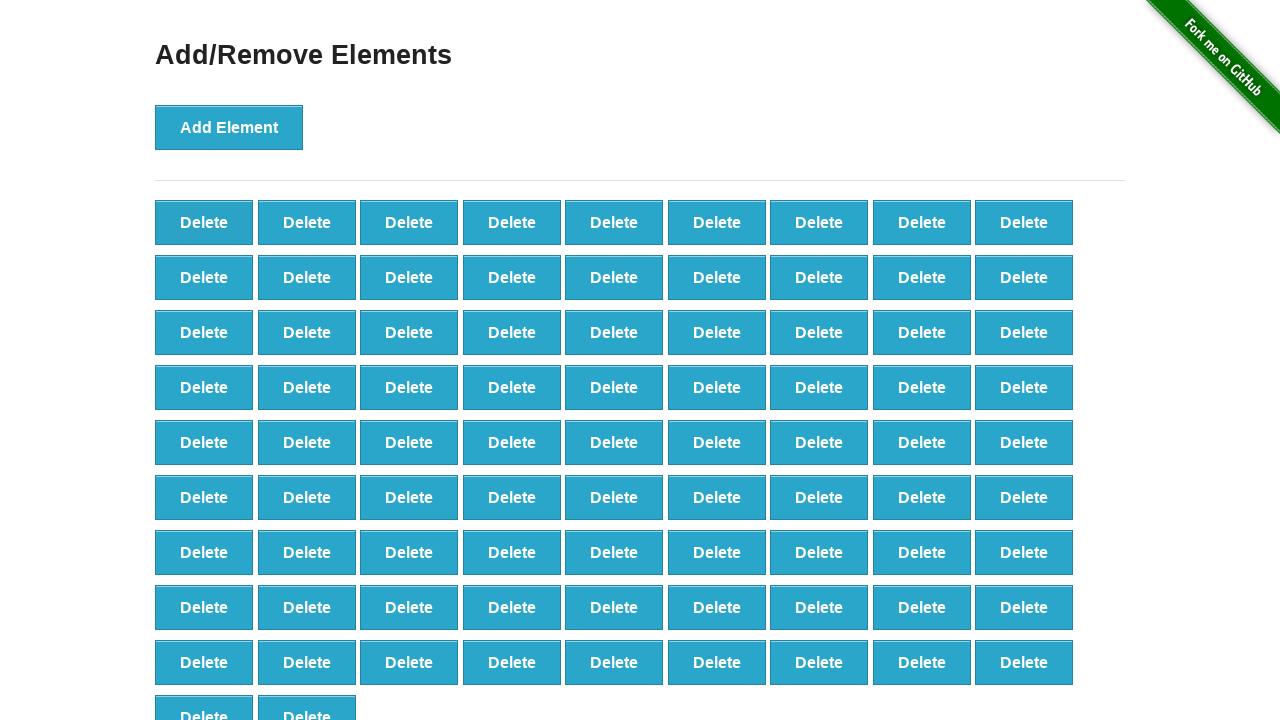

Clicked delete button (iteration 18/90) at (204, 222) on button.added-manually >> nth=0
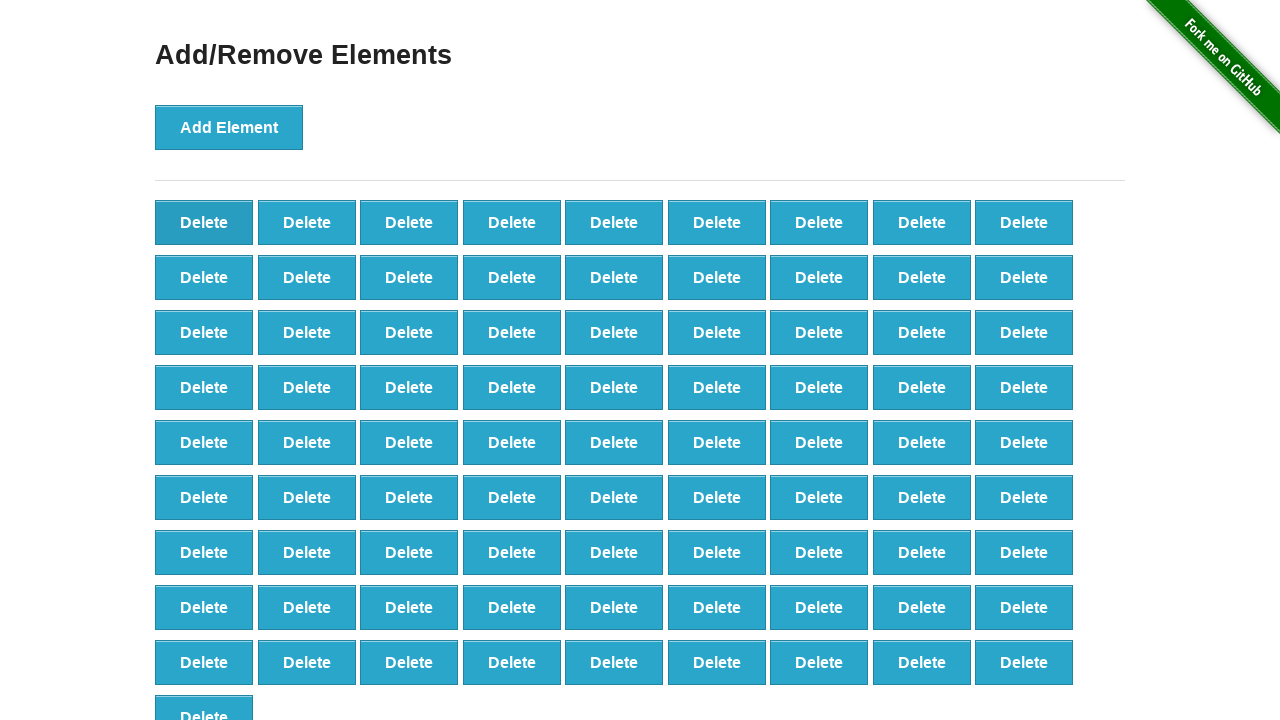

Clicked delete button (iteration 19/90) at (204, 222) on button.added-manually >> nth=0
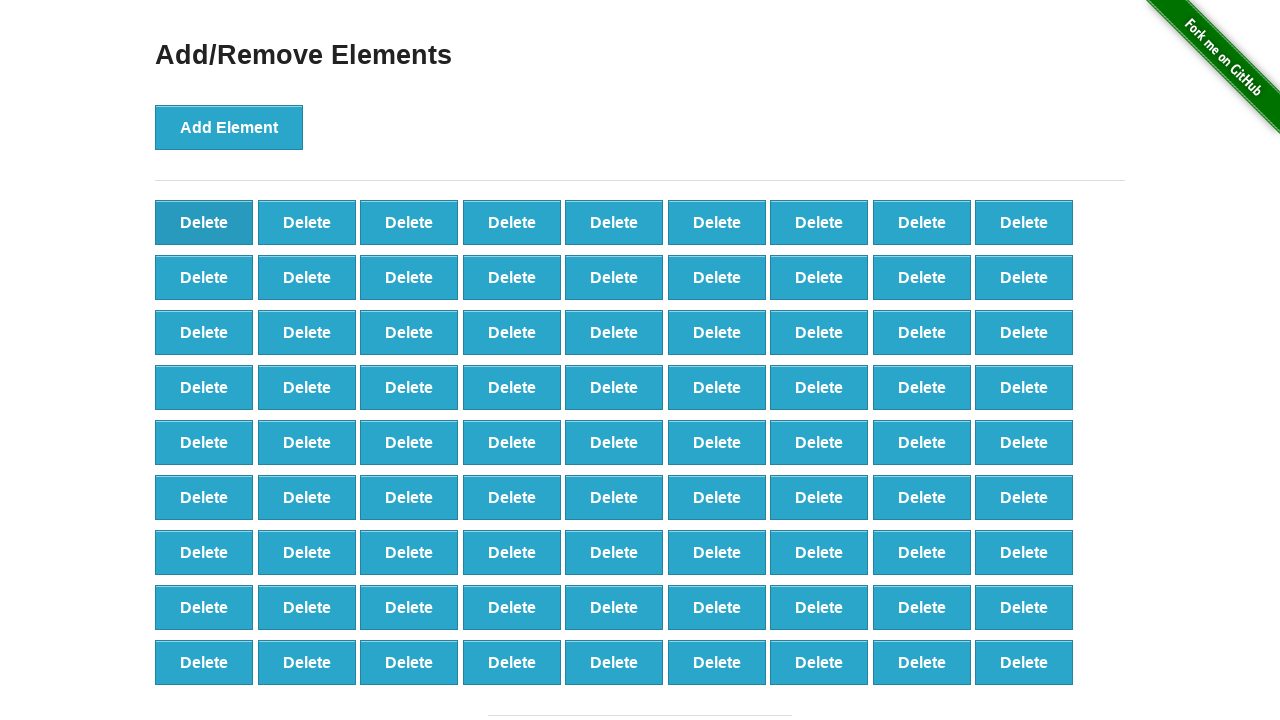

Clicked delete button (iteration 20/90) at (204, 222) on button.added-manually >> nth=0
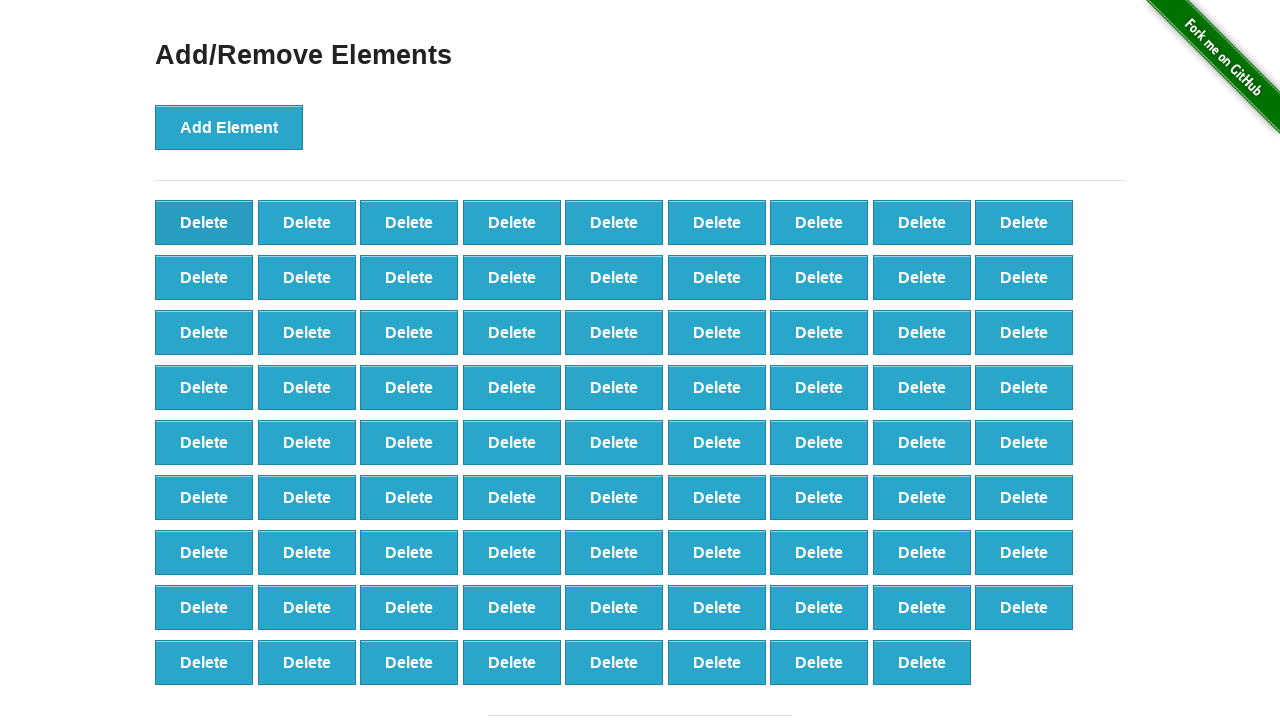

Clicked delete button (iteration 21/90) at (204, 222) on button.added-manually >> nth=0
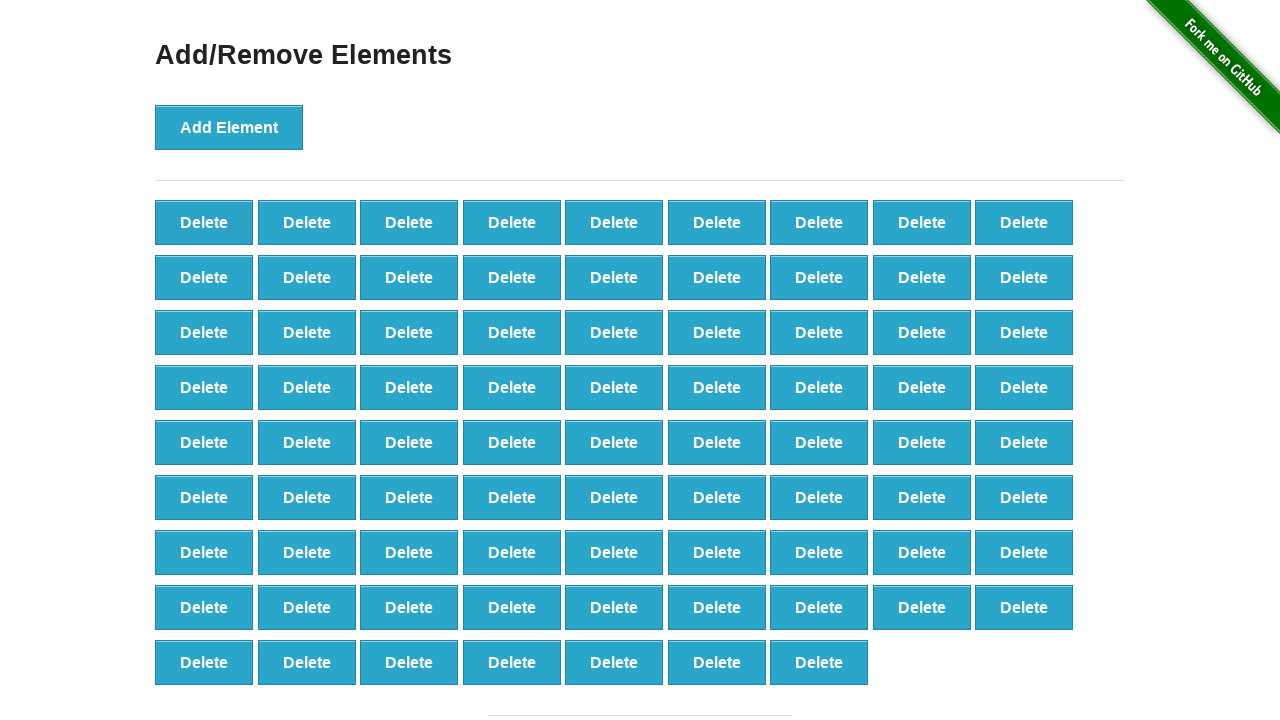

Clicked delete button (iteration 22/90) at (204, 222) on button.added-manually >> nth=0
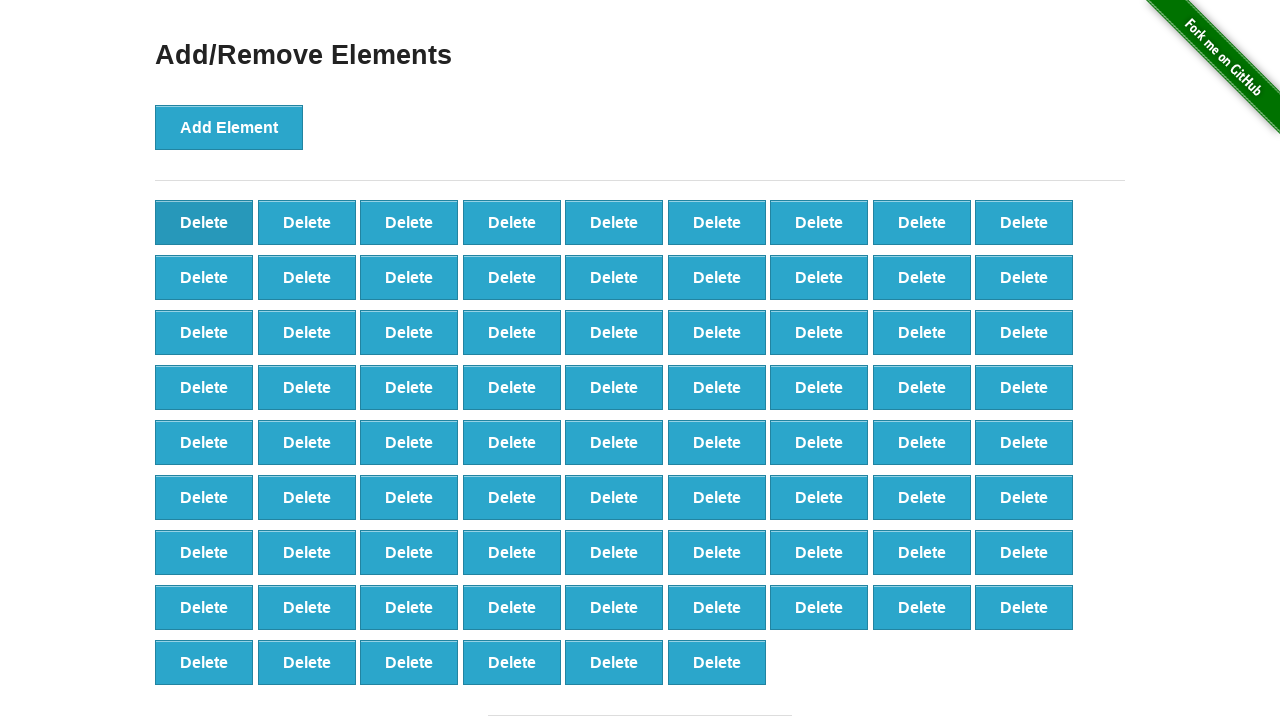

Clicked delete button (iteration 23/90) at (204, 222) on button.added-manually >> nth=0
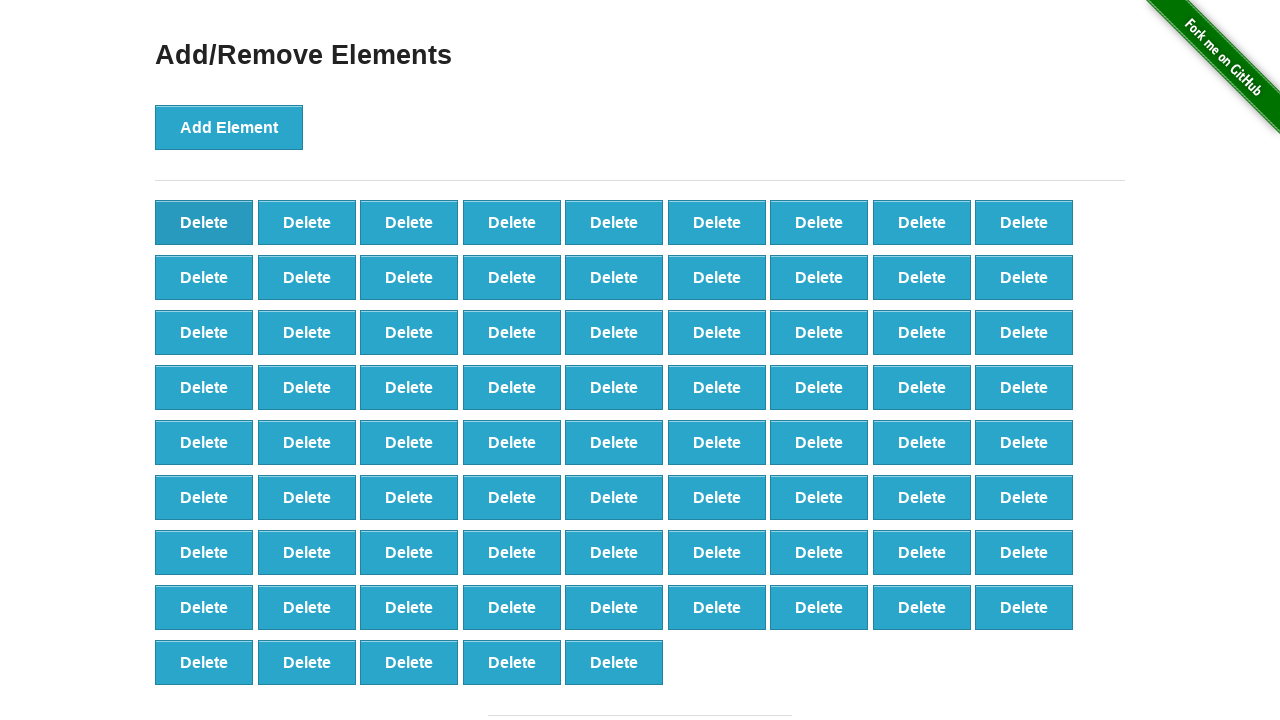

Clicked delete button (iteration 24/90) at (204, 222) on button.added-manually >> nth=0
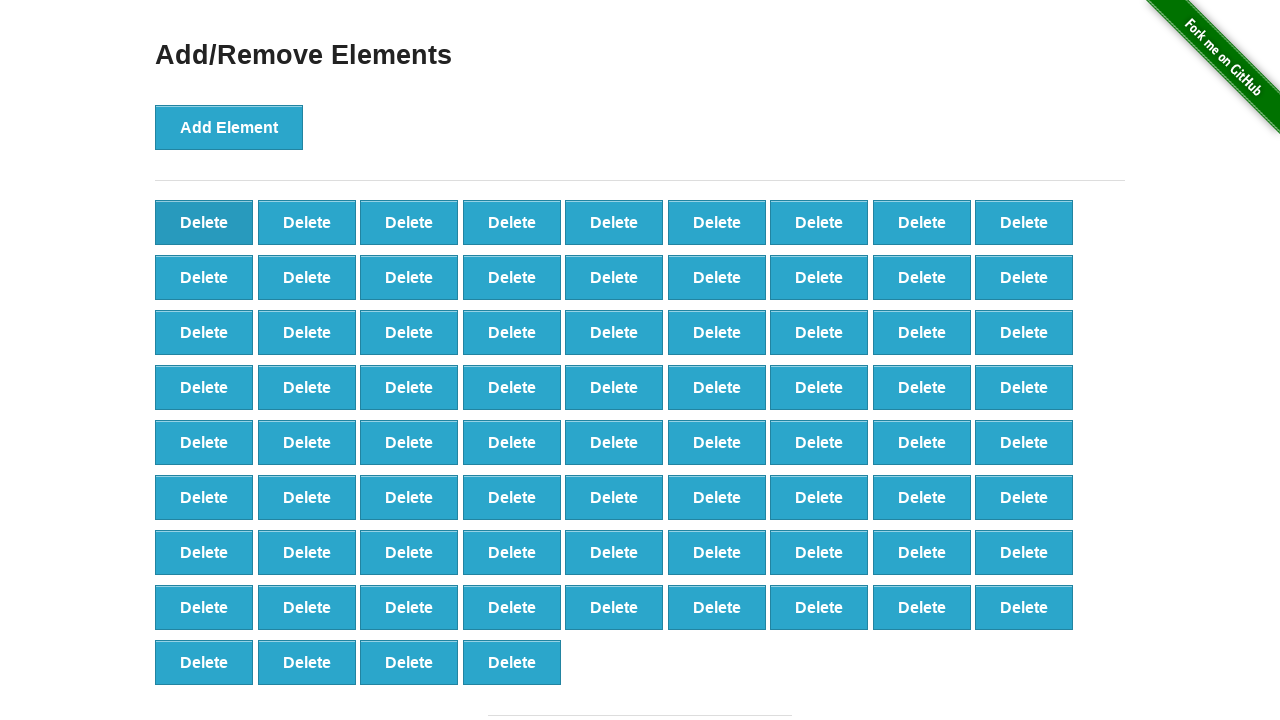

Clicked delete button (iteration 25/90) at (204, 222) on button.added-manually >> nth=0
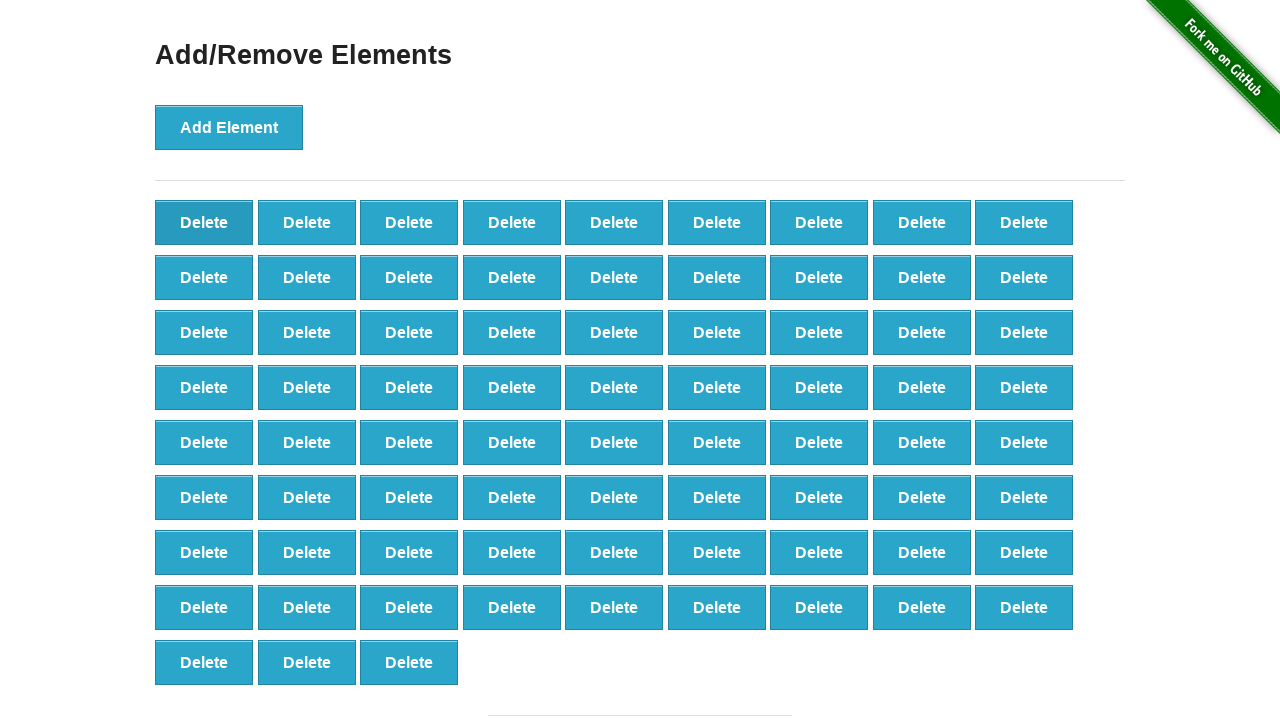

Clicked delete button (iteration 26/90) at (204, 222) on button.added-manually >> nth=0
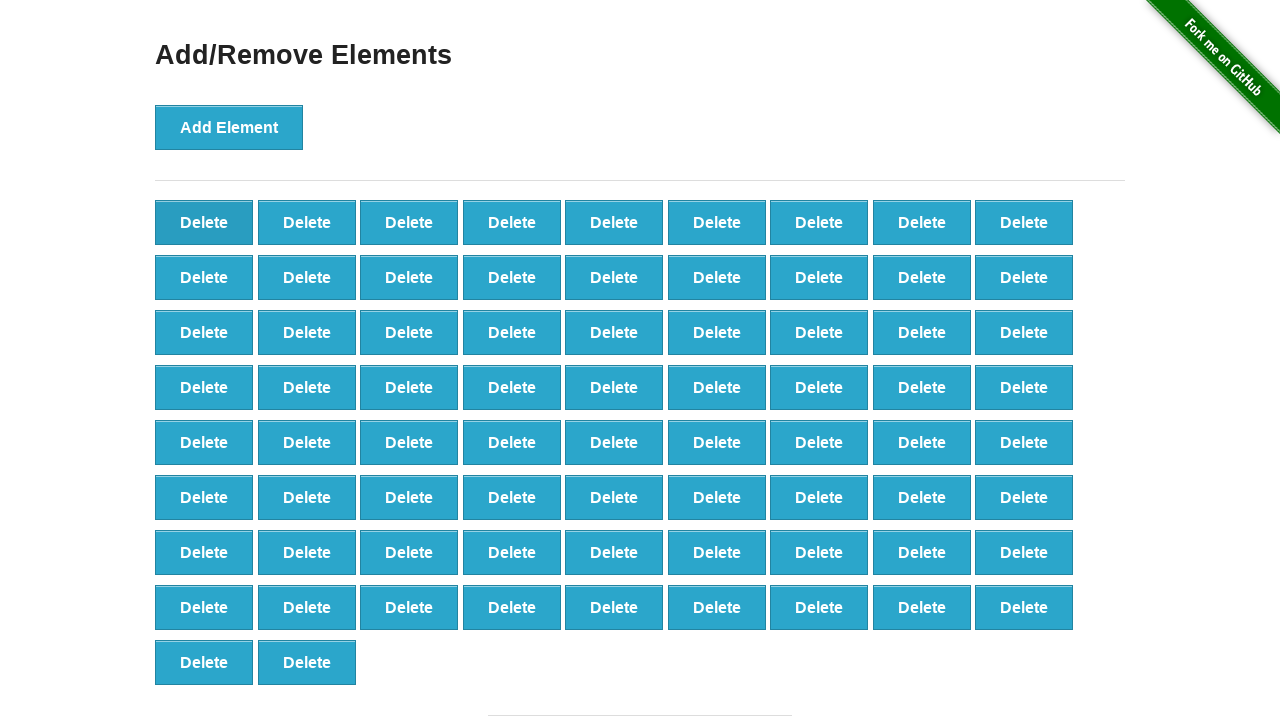

Clicked delete button (iteration 27/90) at (204, 222) on button.added-manually >> nth=0
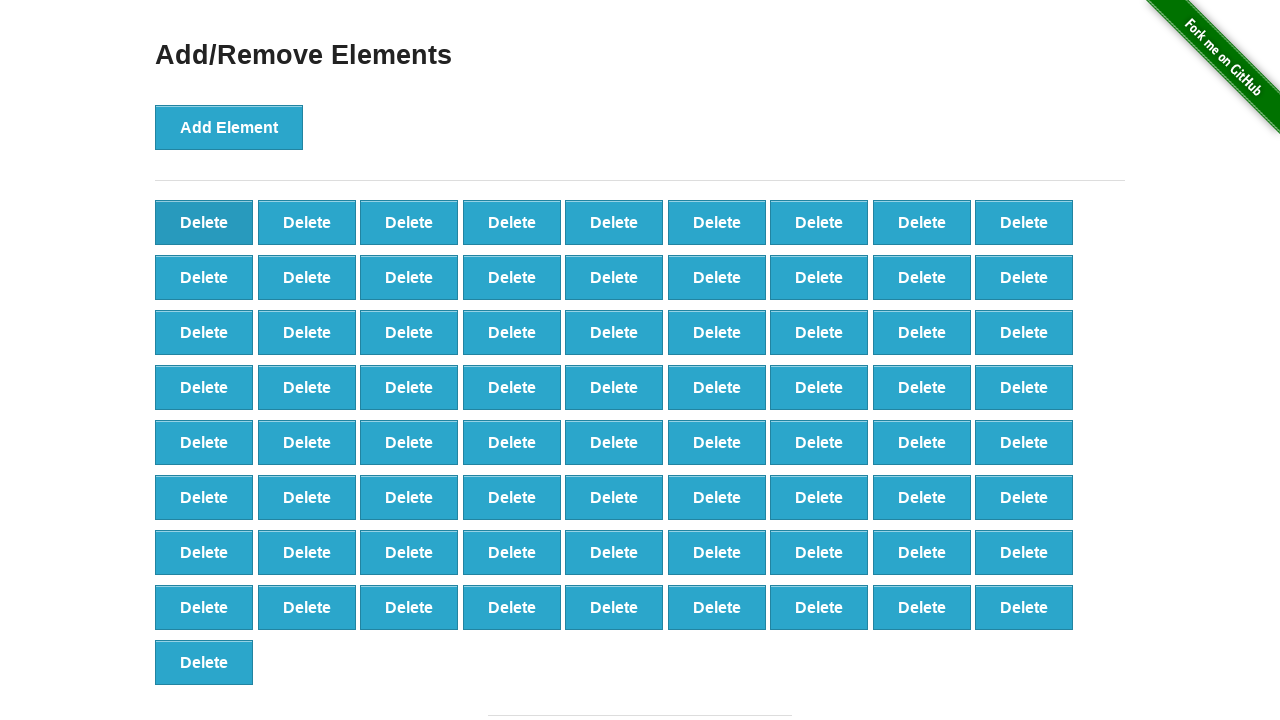

Clicked delete button (iteration 28/90) at (204, 222) on button.added-manually >> nth=0
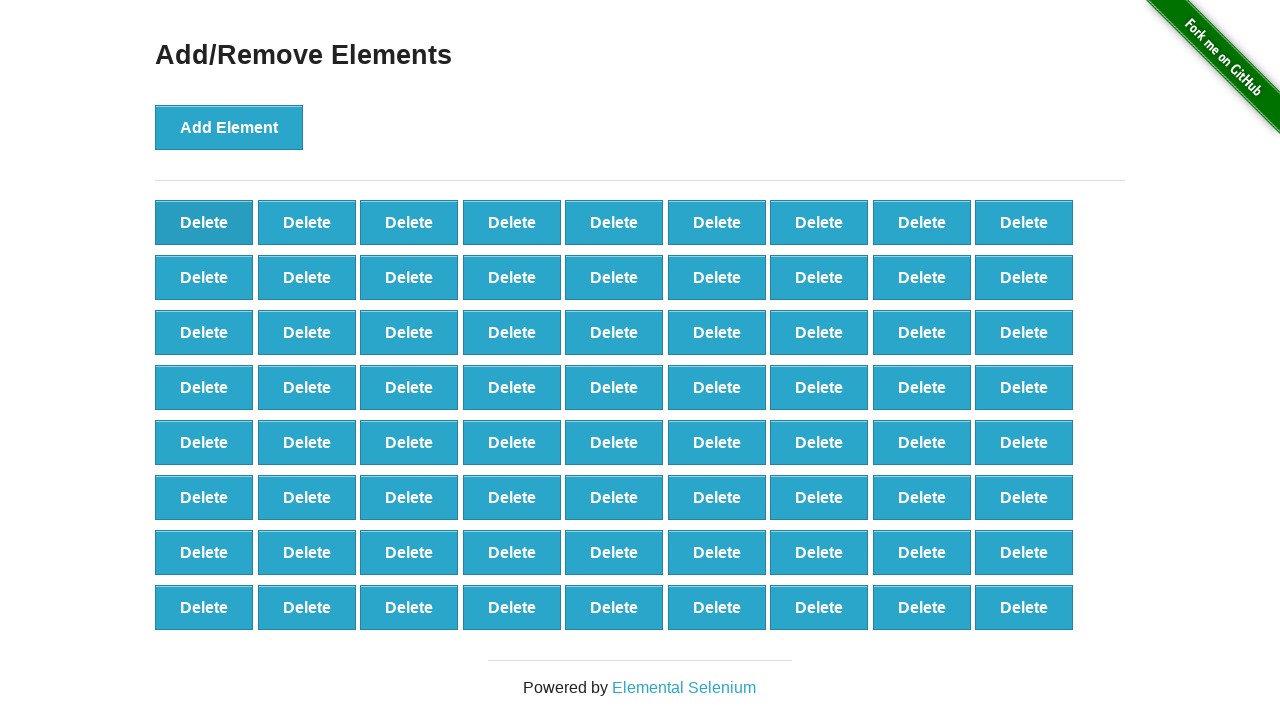

Clicked delete button (iteration 29/90) at (204, 222) on button.added-manually >> nth=0
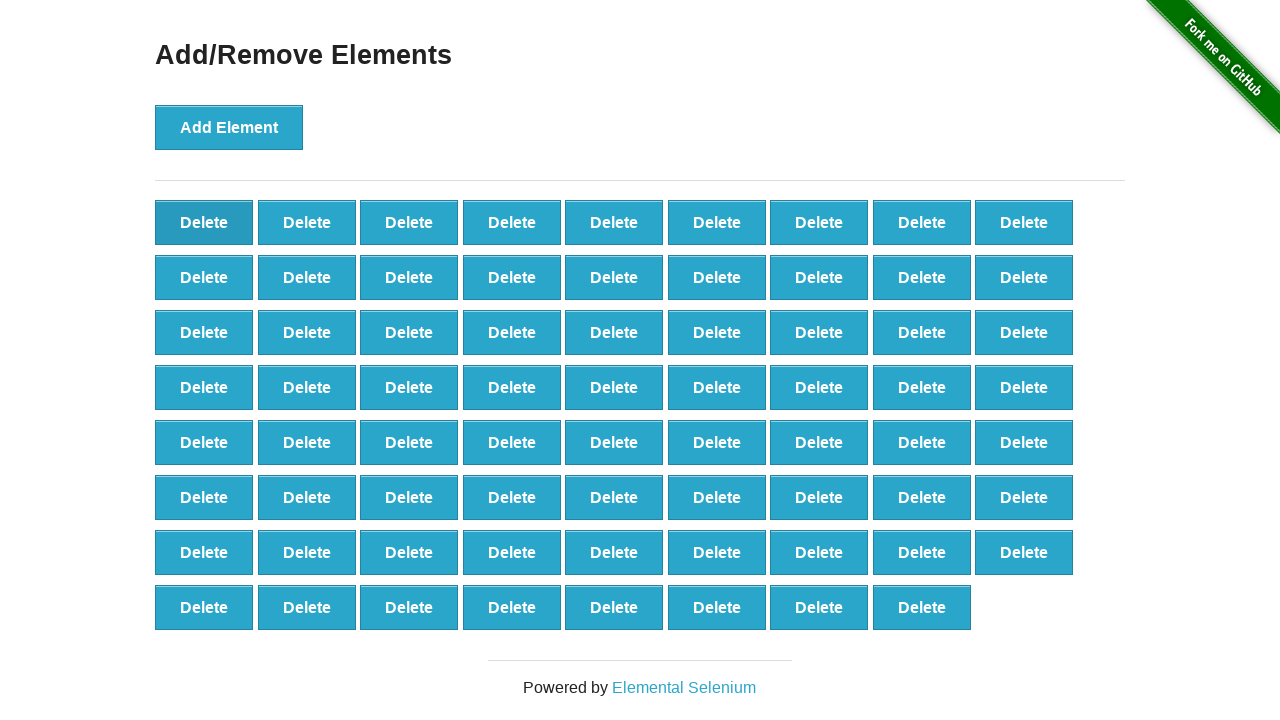

Clicked delete button (iteration 30/90) at (204, 222) on button.added-manually >> nth=0
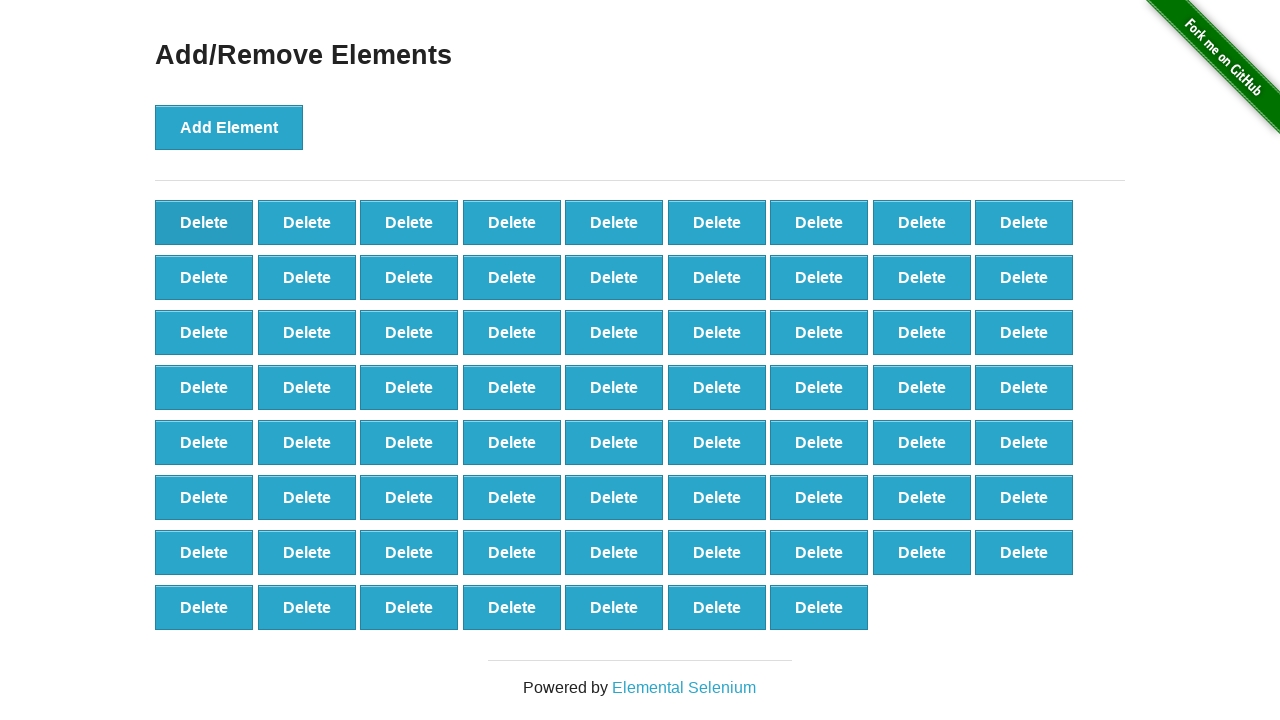

Clicked delete button (iteration 31/90) at (204, 222) on button.added-manually >> nth=0
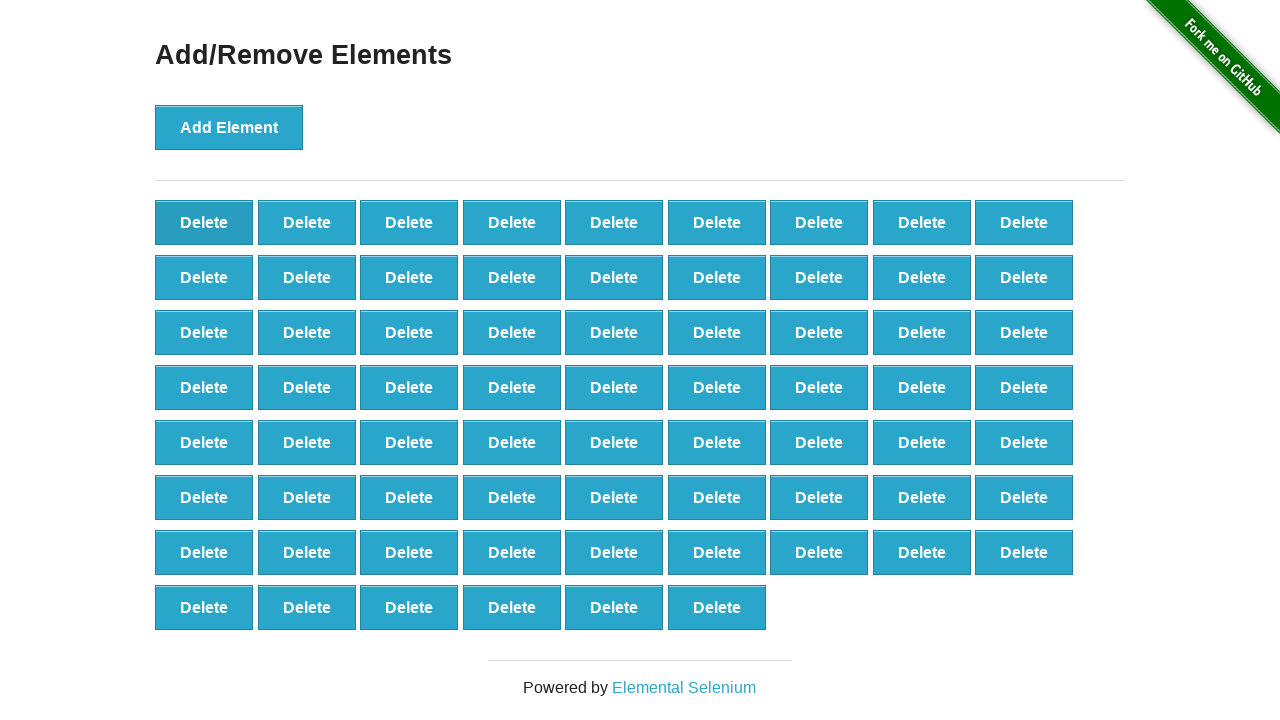

Clicked delete button (iteration 32/90) at (204, 222) on button.added-manually >> nth=0
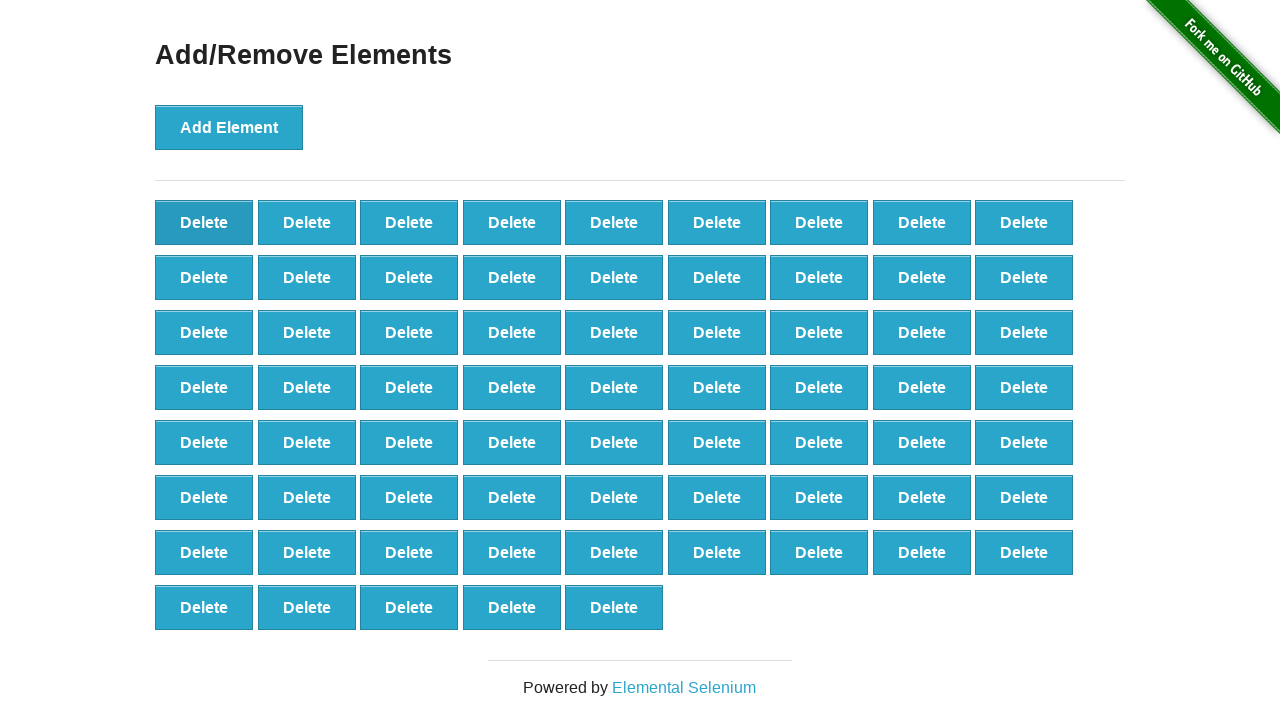

Clicked delete button (iteration 33/90) at (204, 222) on button.added-manually >> nth=0
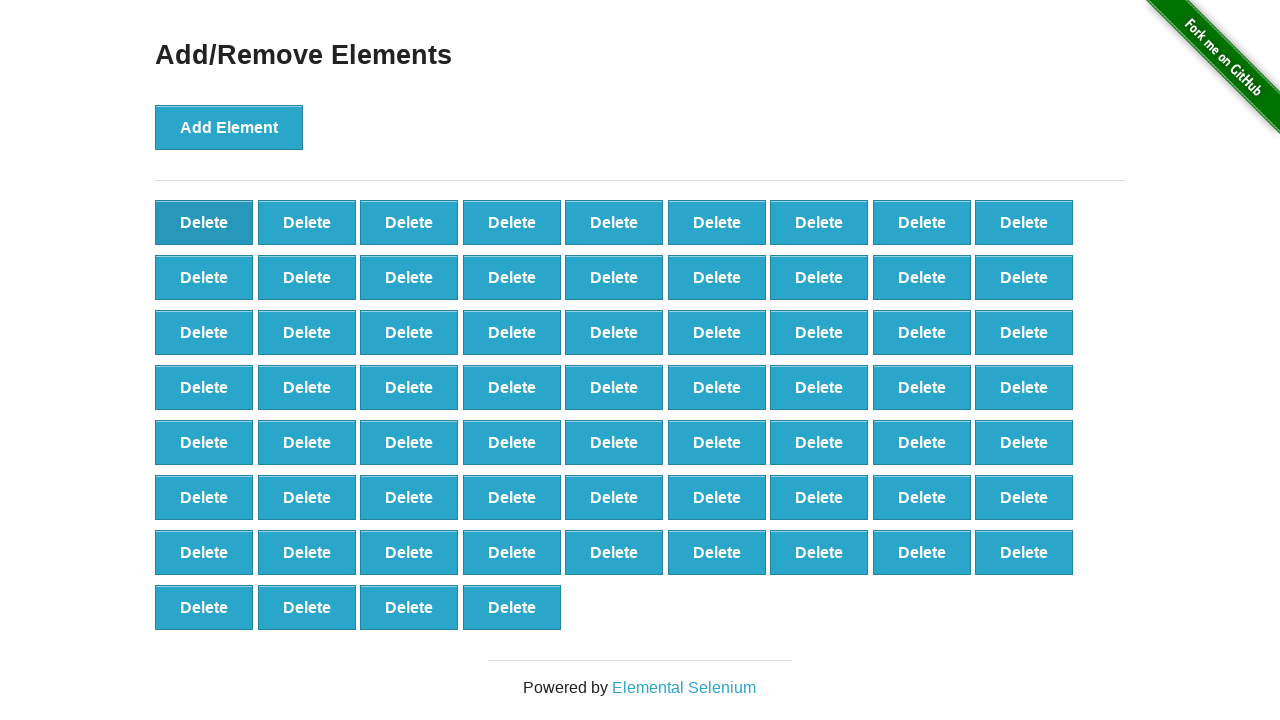

Clicked delete button (iteration 34/90) at (204, 222) on button.added-manually >> nth=0
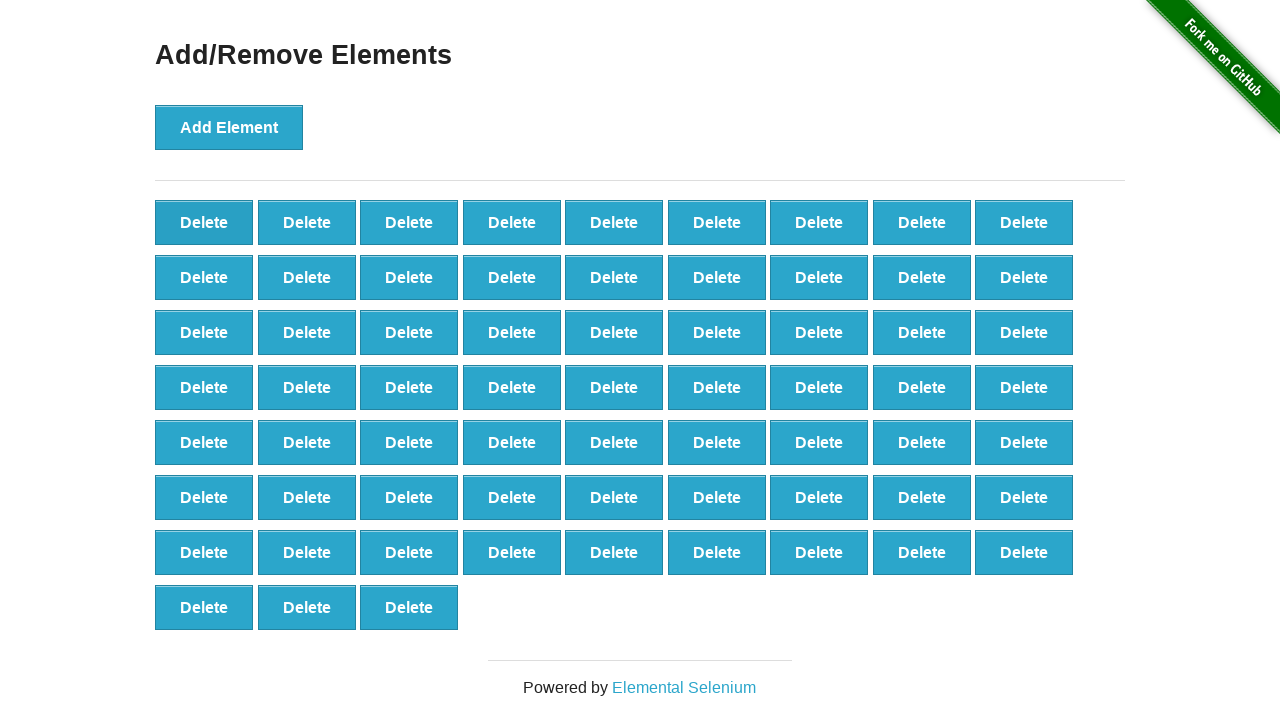

Clicked delete button (iteration 35/90) at (204, 222) on button.added-manually >> nth=0
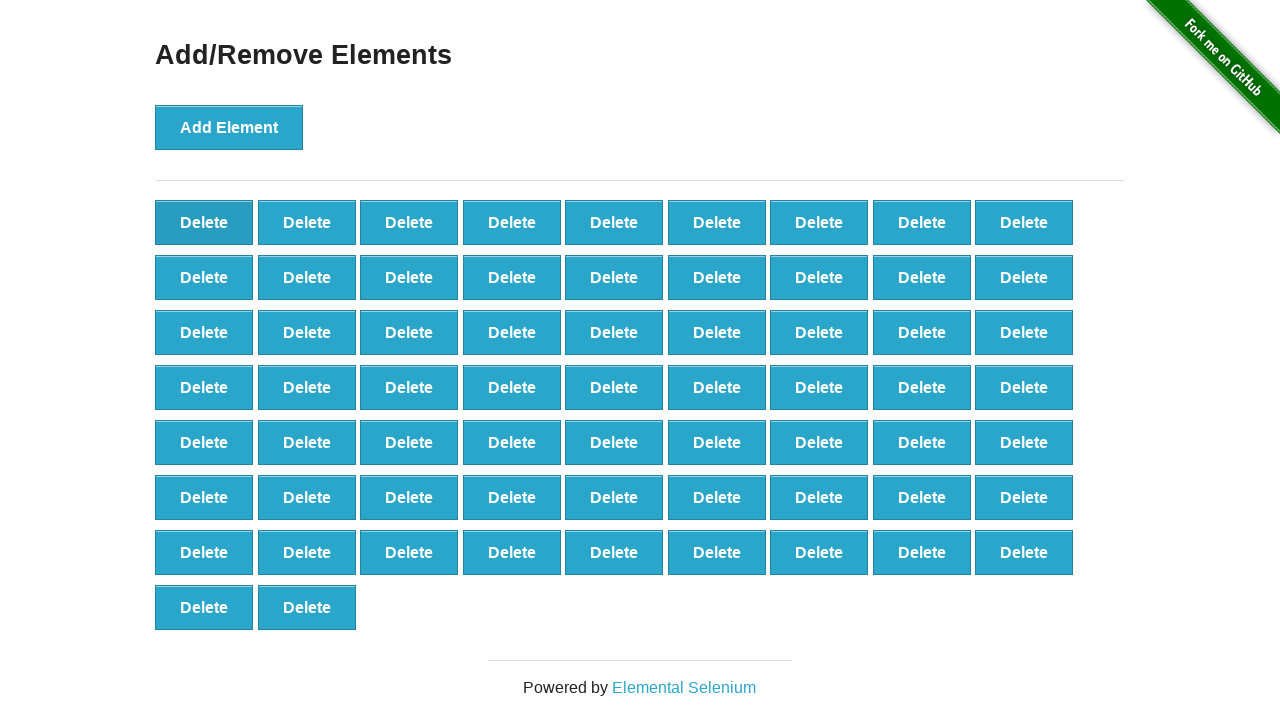

Clicked delete button (iteration 36/90) at (204, 222) on button.added-manually >> nth=0
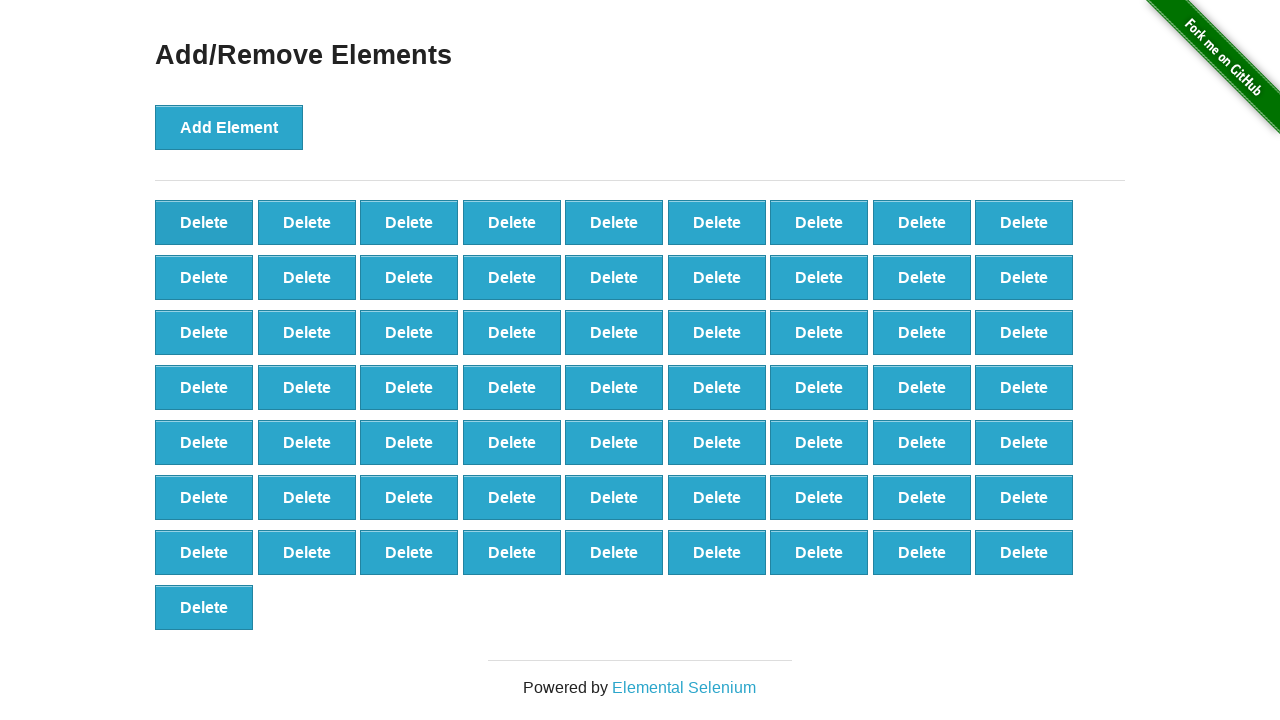

Clicked delete button (iteration 37/90) at (204, 222) on button.added-manually >> nth=0
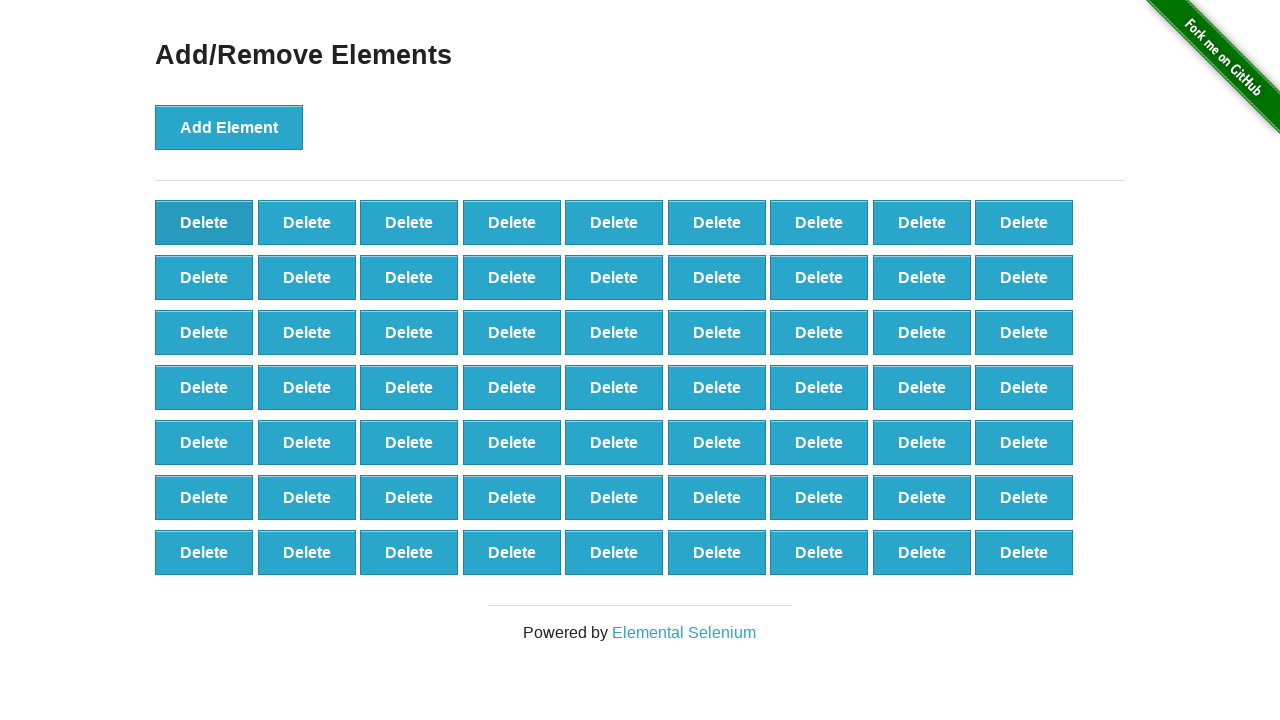

Clicked delete button (iteration 38/90) at (204, 222) on button.added-manually >> nth=0
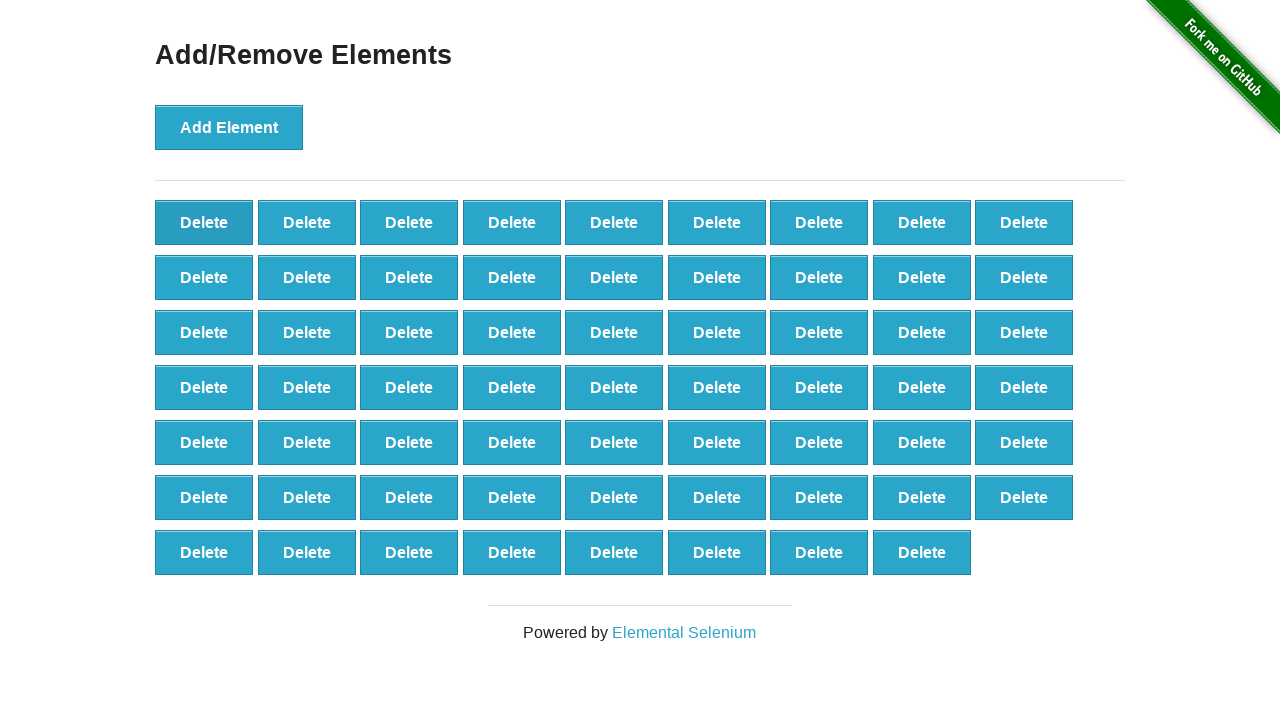

Clicked delete button (iteration 39/90) at (204, 222) on button.added-manually >> nth=0
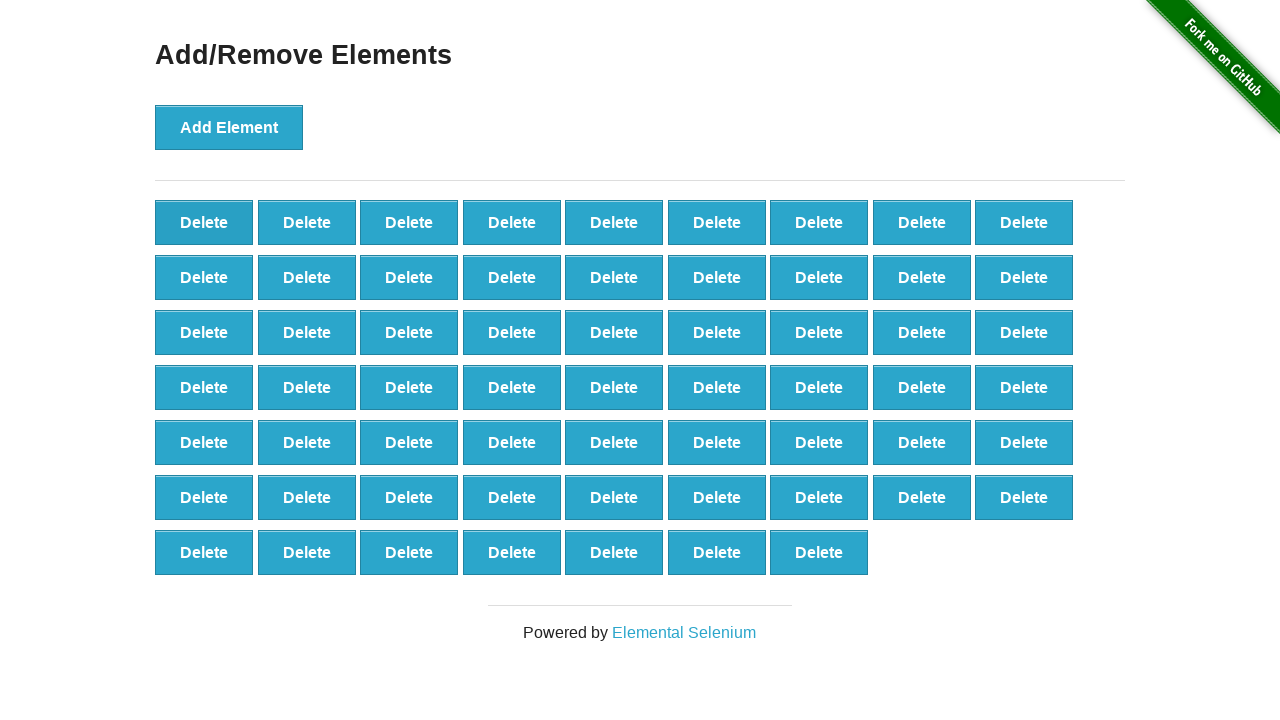

Clicked delete button (iteration 40/90) at (204, 222) on button.added-manually >> nth=0
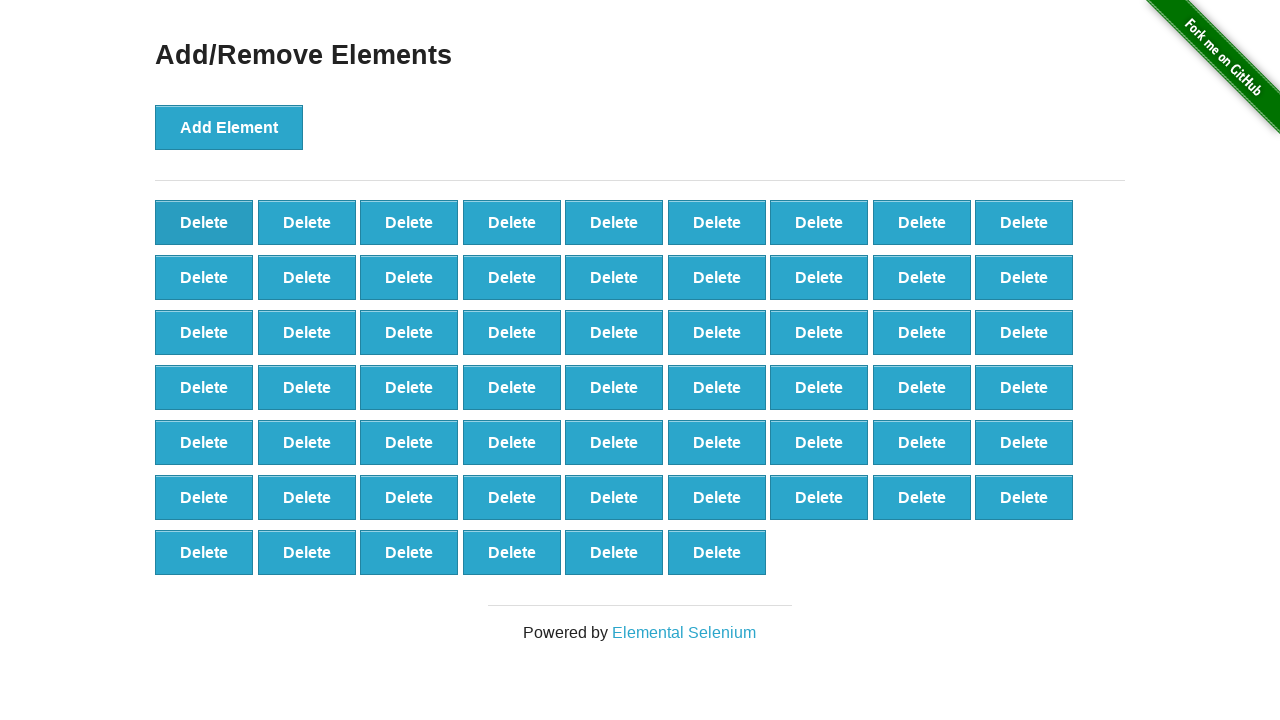

Clicked delete button (iteration 41/90) at (204, 222) on button.added-manually >> nth=0
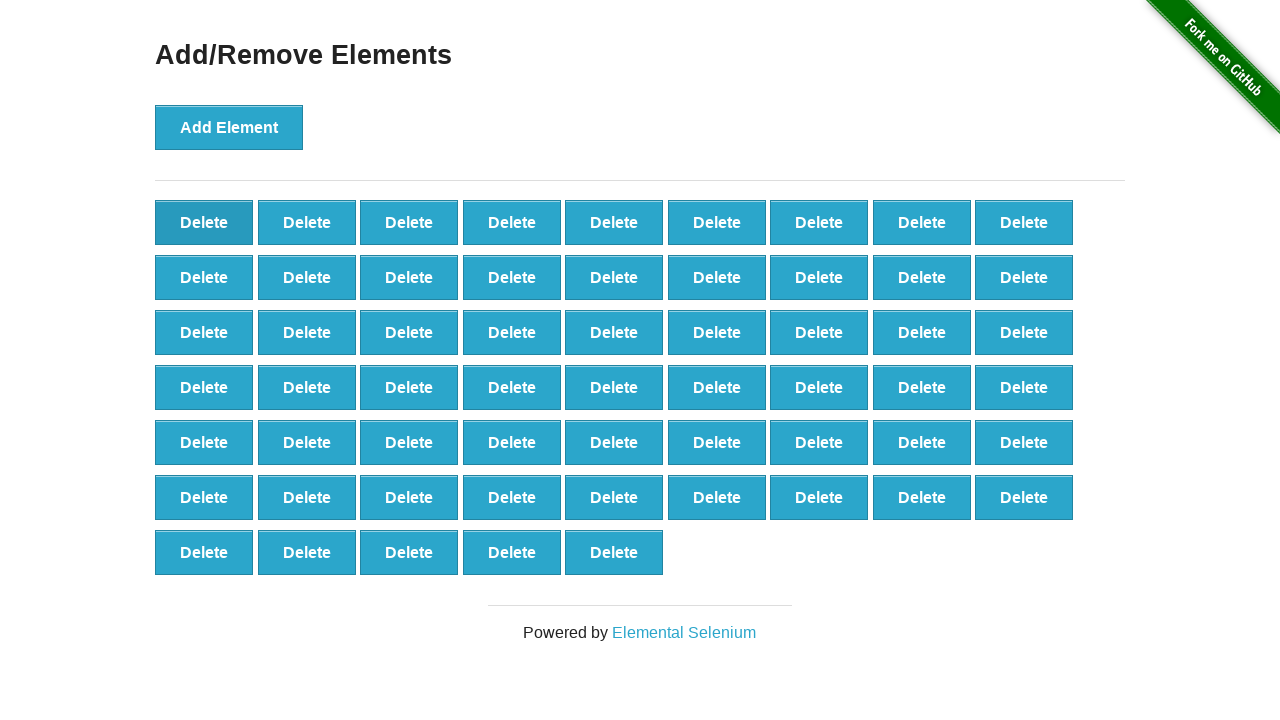

Clicked delete button (iteration 42/90) at (204, 222) on button.added-manually >> nth=0
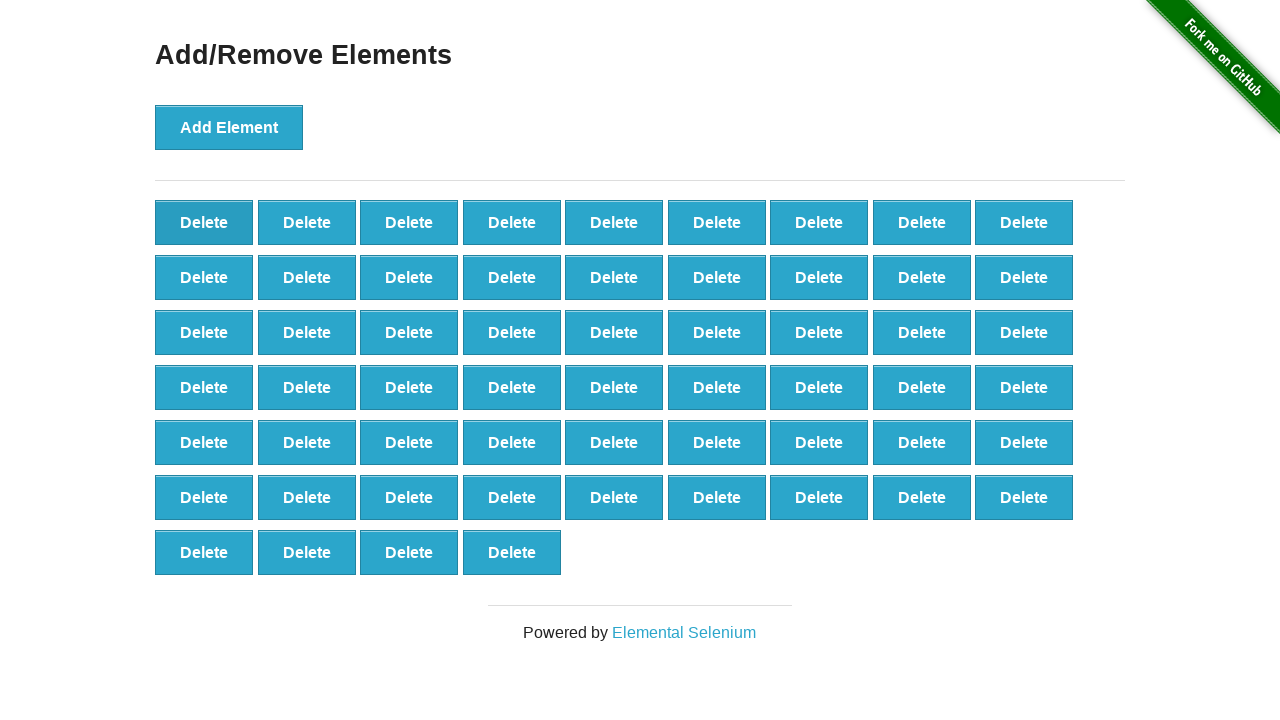

Clicked delete button (iteration 43/90) at (204, 222) on button.added-manually >> nth=0
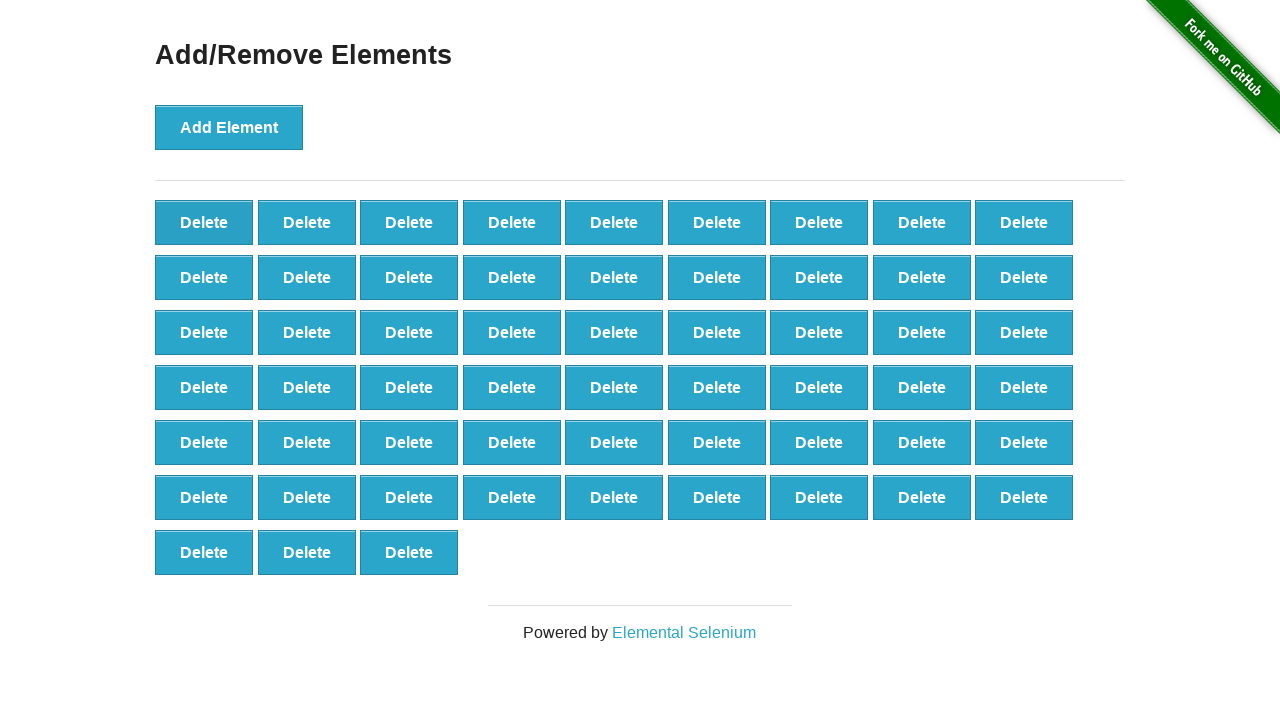

Clicked delete button (iteration 44/90) at (204, 222) on button.added-manually >> nth=0
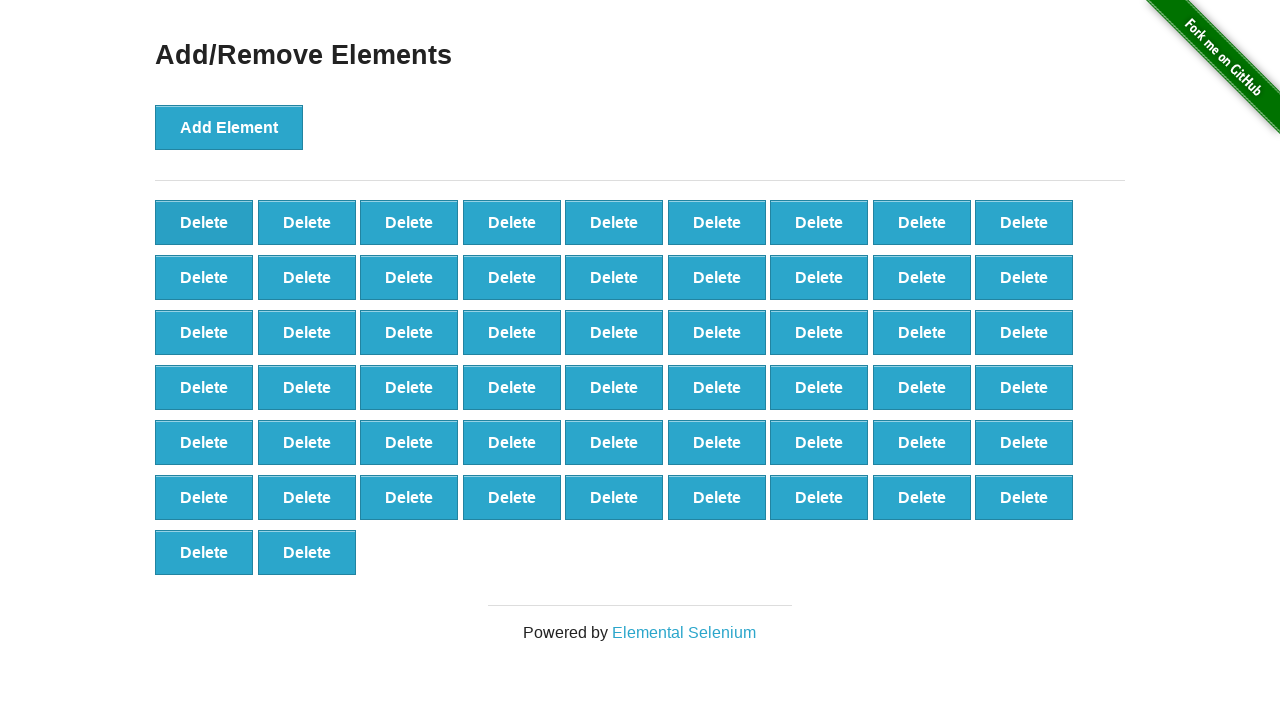

Clicked delete button (iteration 45/90) at (204, 222) on button.added-manually >> nth=0
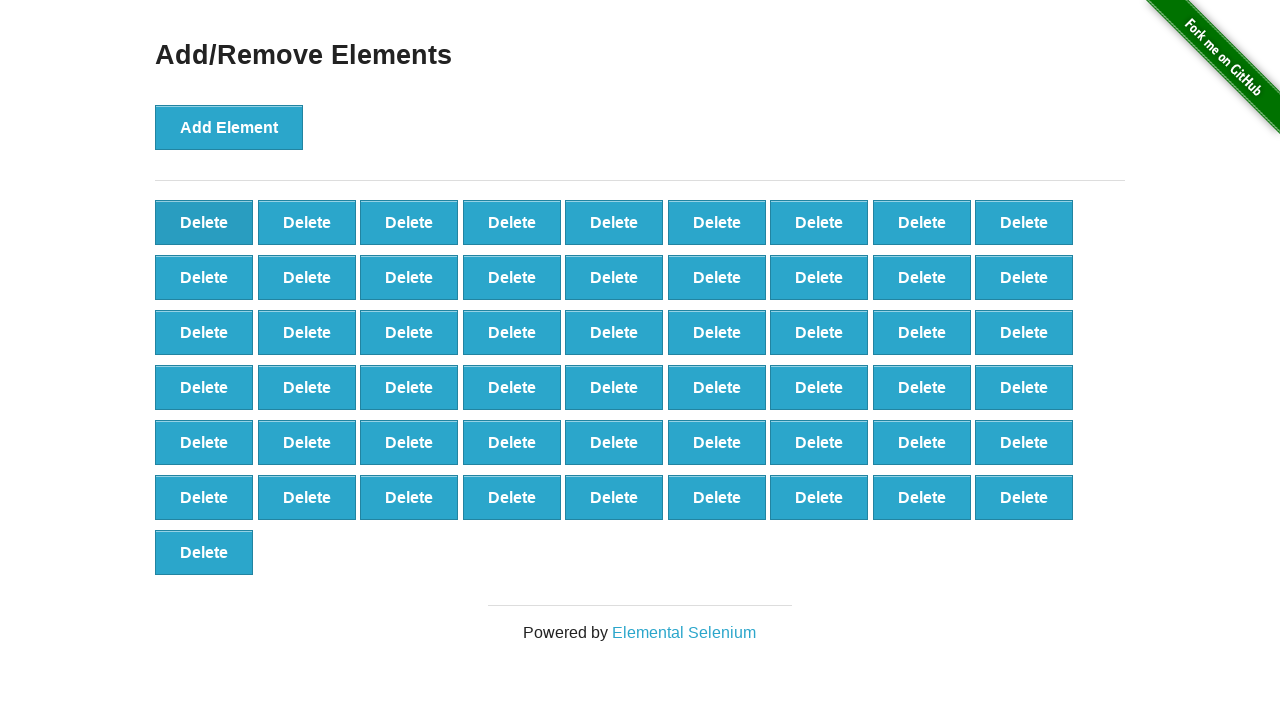

Clicked delete button (iteration 46/90) at (204, 222) on button.added-manually >> nth=0
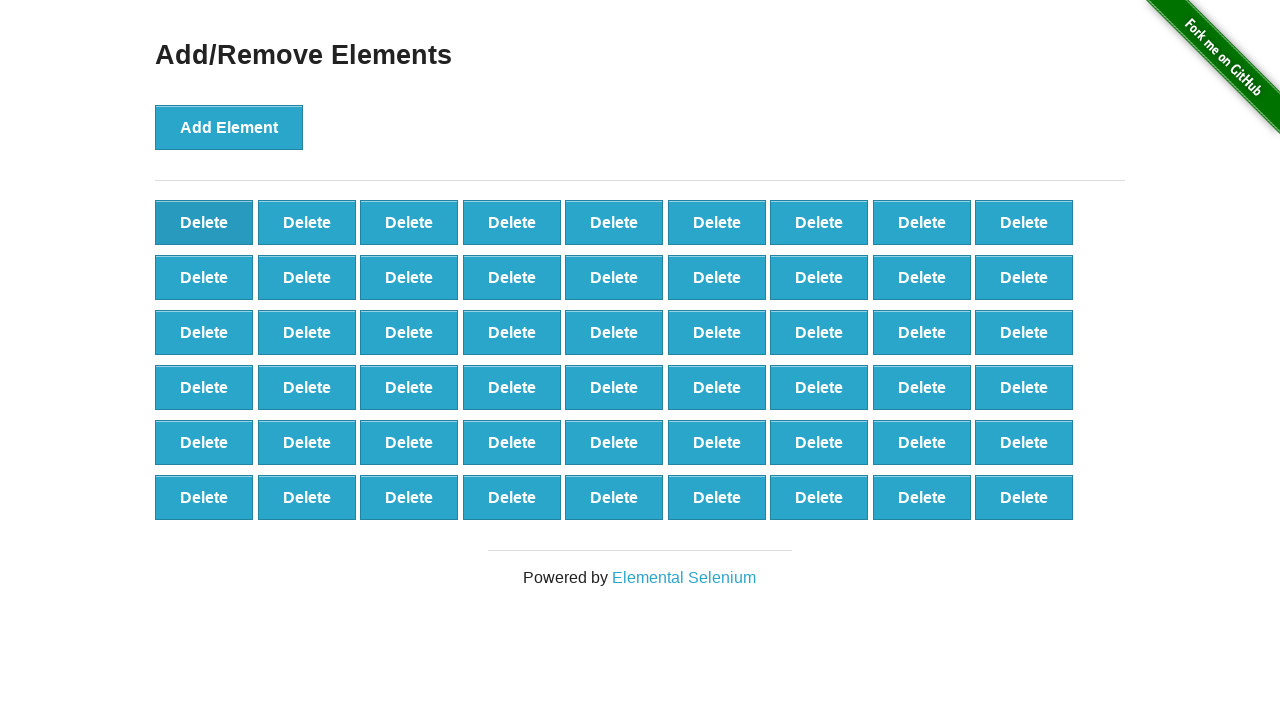

Clicked delete button (iteration 47/90) at (204, 222) on button.added-manually >> nth=0
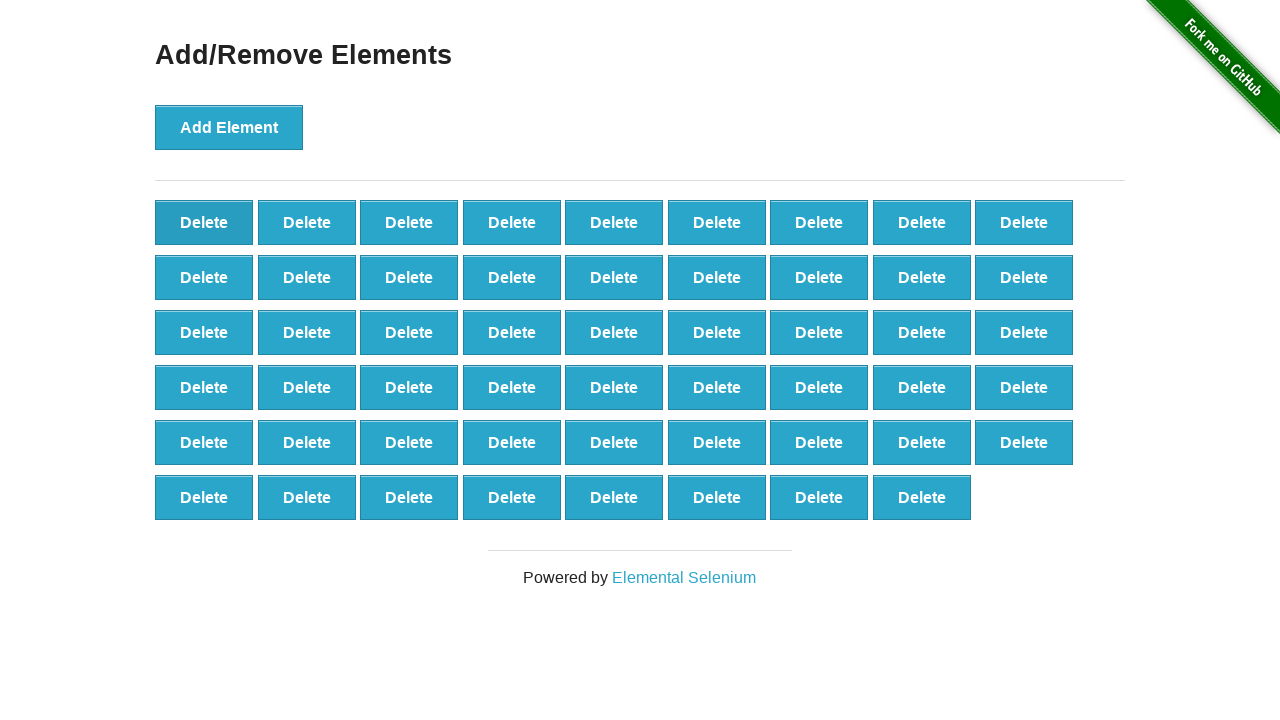

Clicked delete button (iteration 48/90) at (204, 222) on button.added-manually >> nth=0
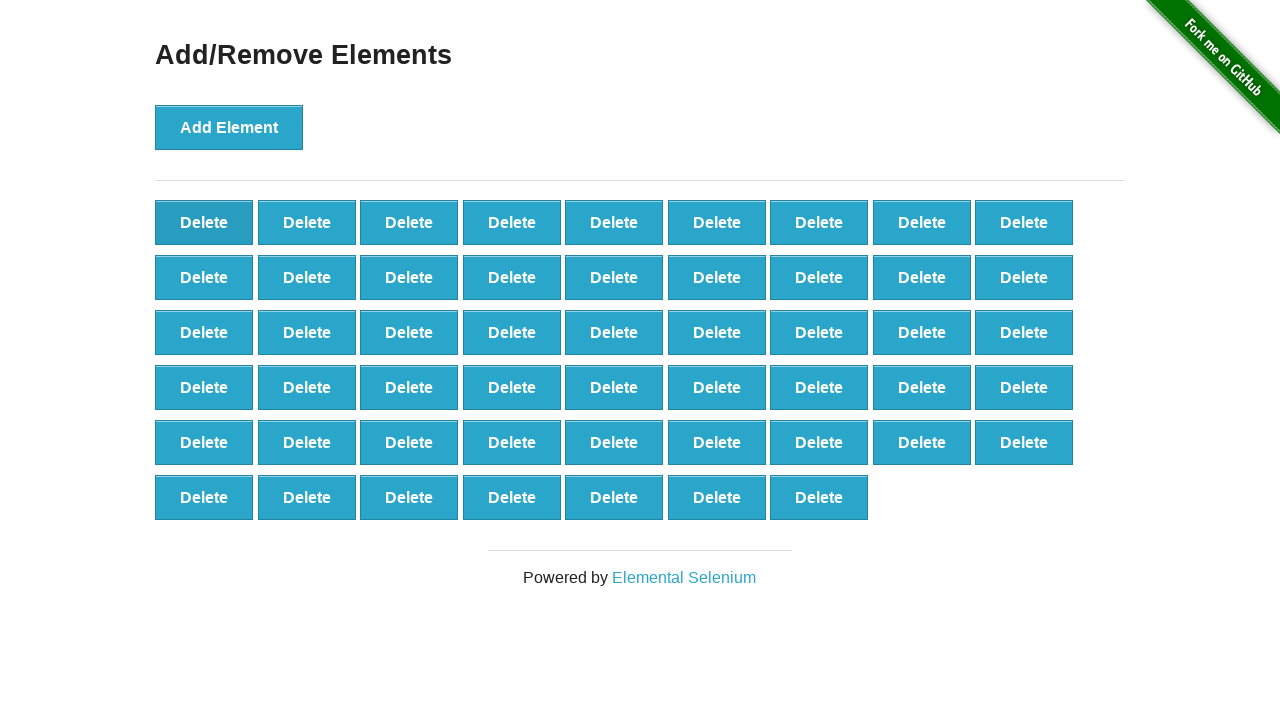

Clicked delete button (iteration 49/90) at (204, 222) on button.added-manually >> nth=0
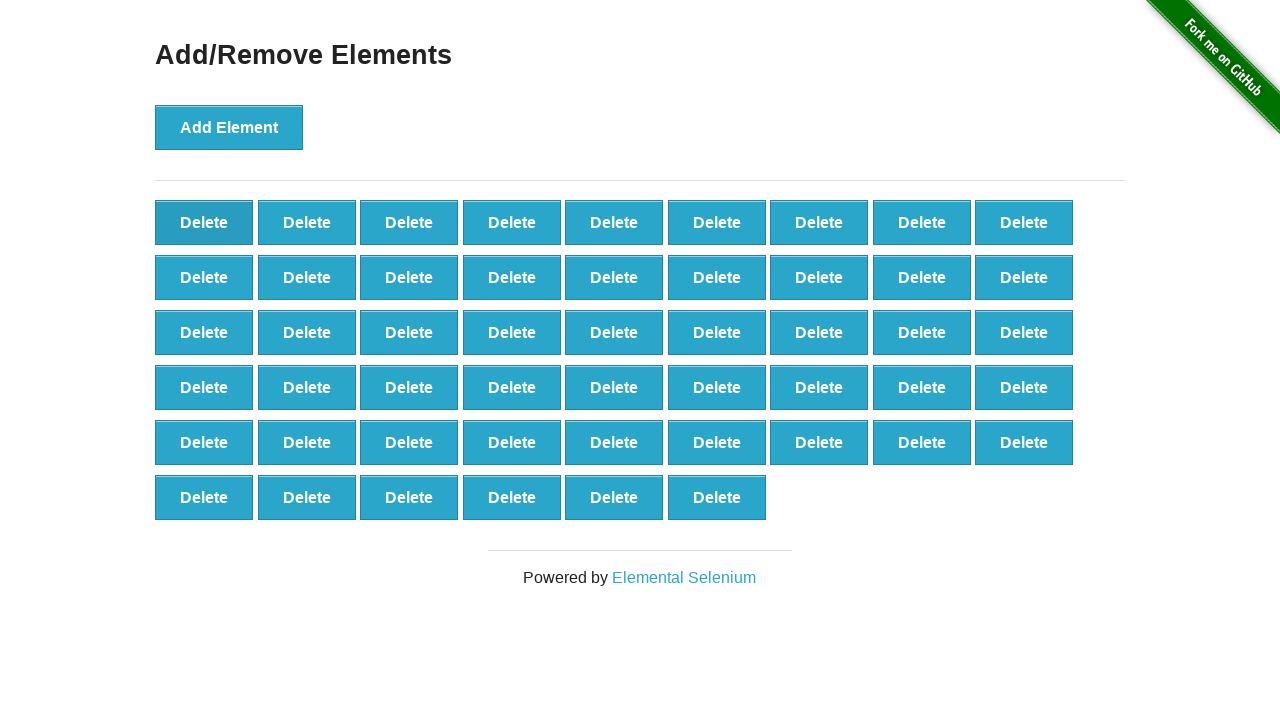

Clicked delete button (iteration 50/90) at (204, 222) on button.added-manually >> nth=0
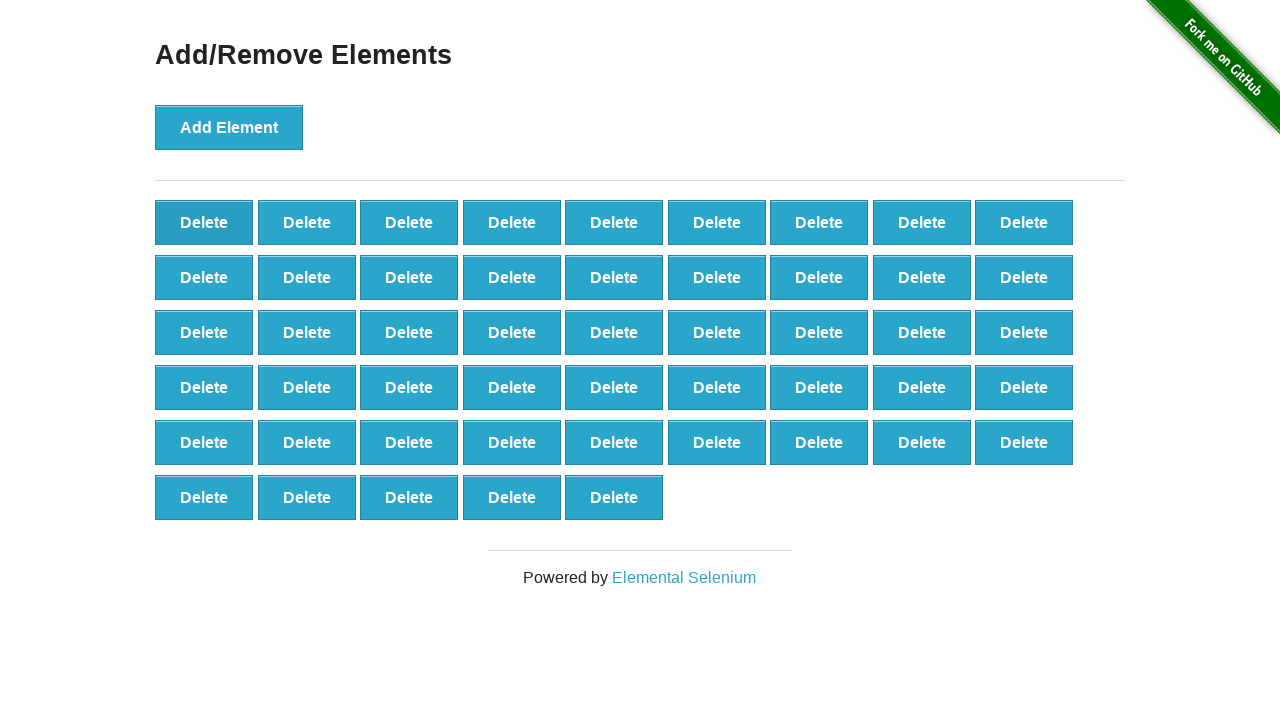

Clicked delete button (iteration 51/90) at (204, 222) on button.added-manually >> nth=0
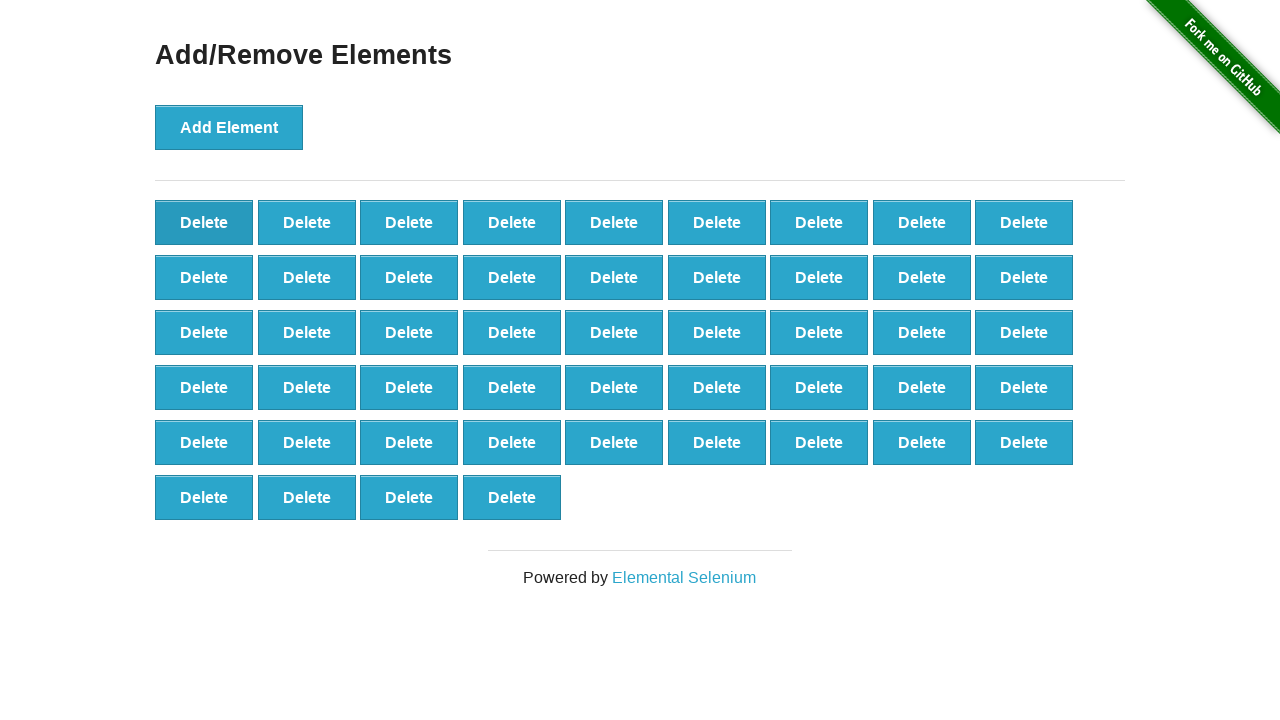

Clicked delete button (iteration 52/90) at (204, 222) on button.added-manually >> nth=0
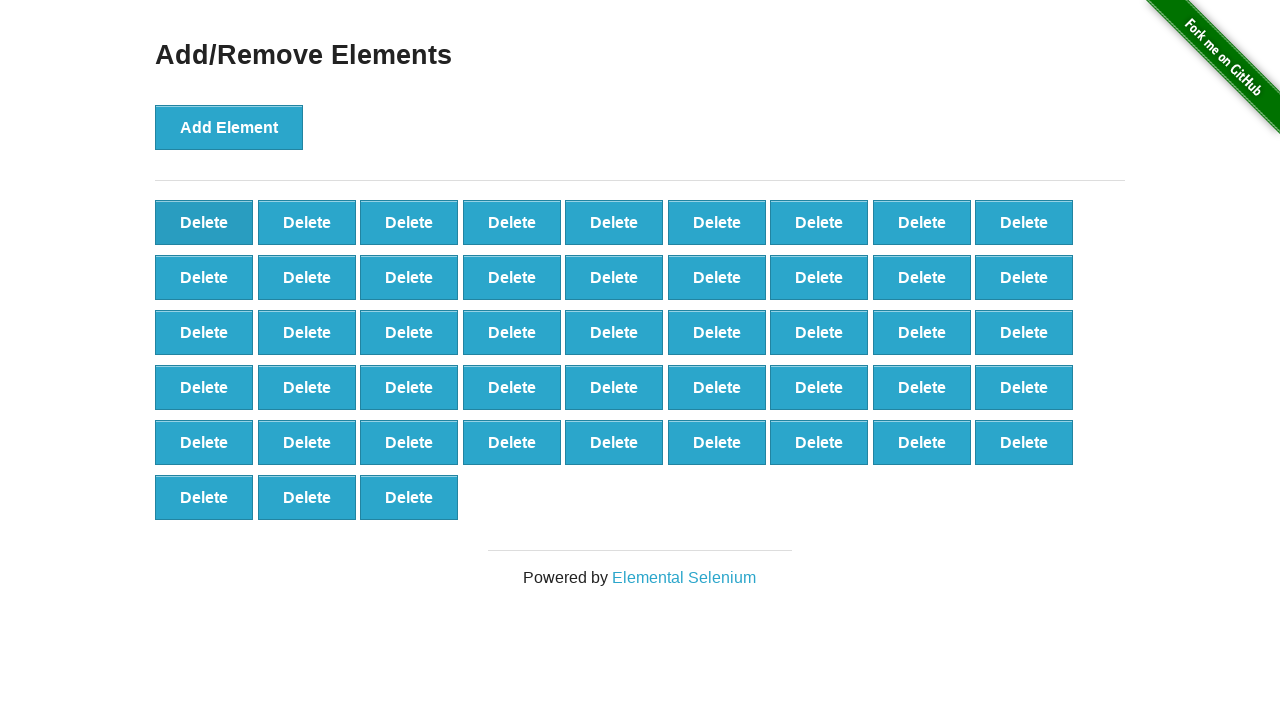

Clicked delete button (iteration 53/90) at (204, 222) on button.added-manually >> nth=0
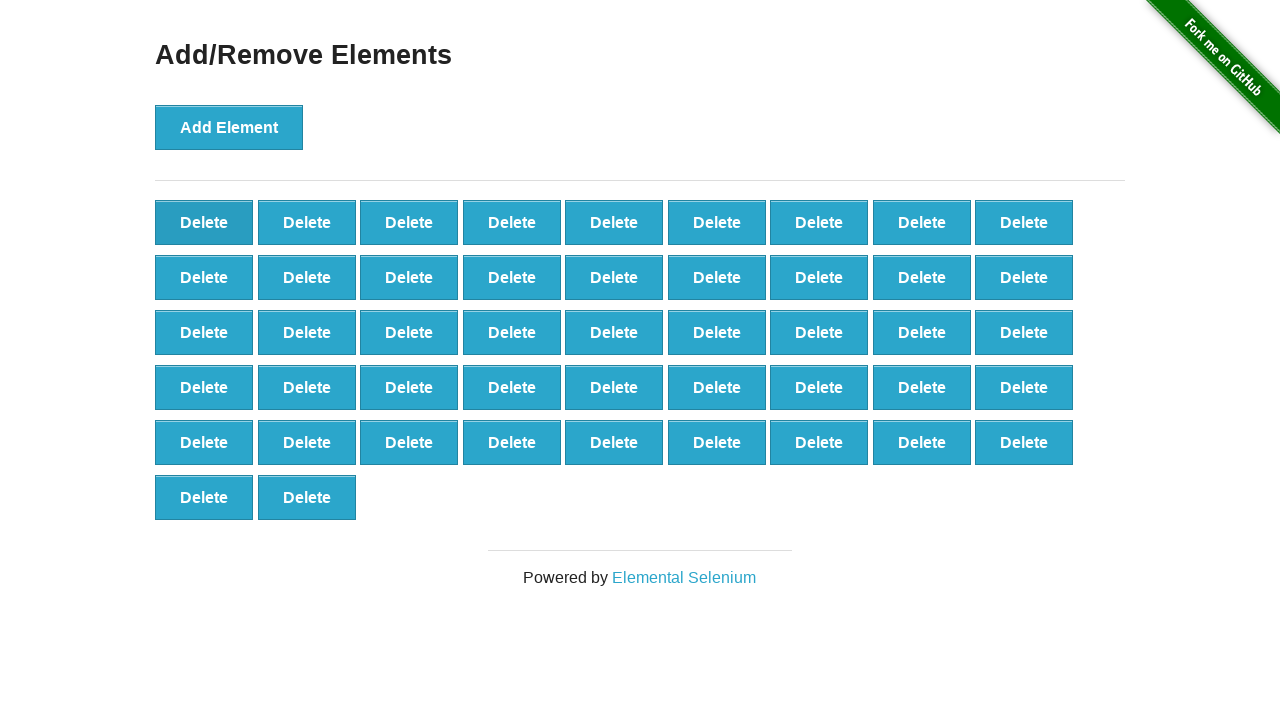

Clicked delete button (iteration 54/90) at (204, 222) on button.added-manually >> nth=0
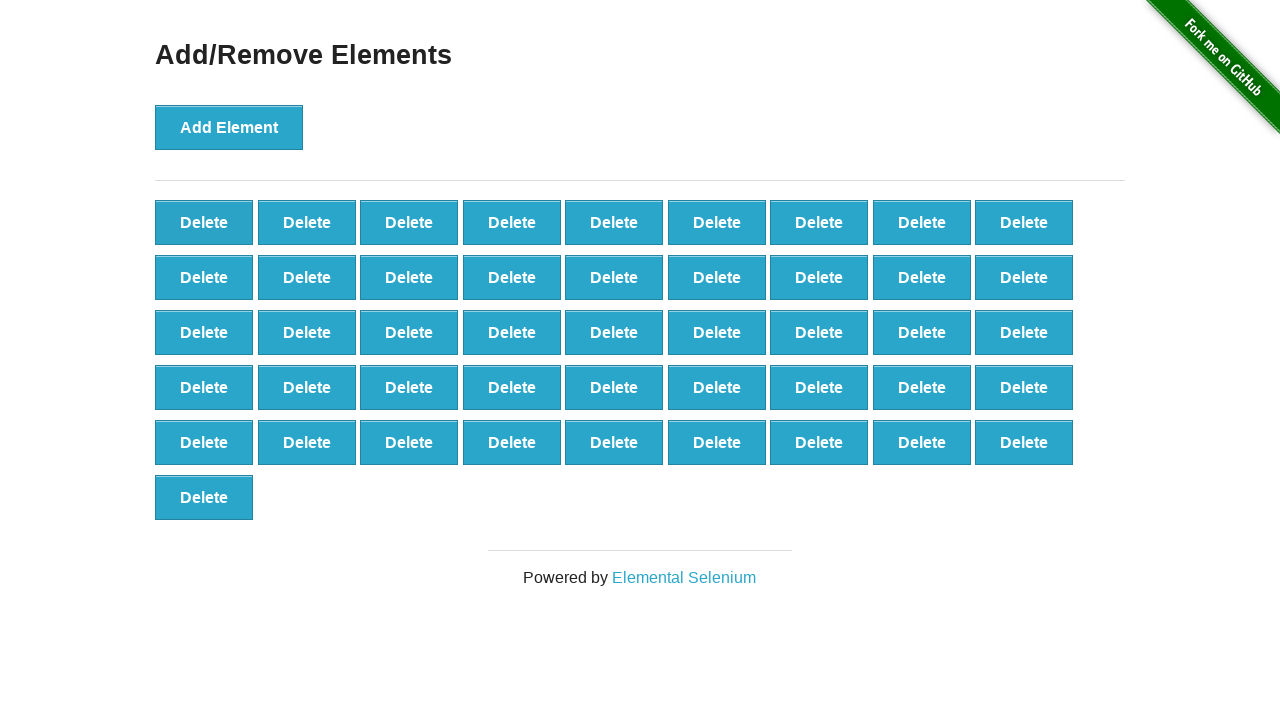

Clicked delete button (iteration 55/90) at (204, 222) on button.added-manually >> nth=0
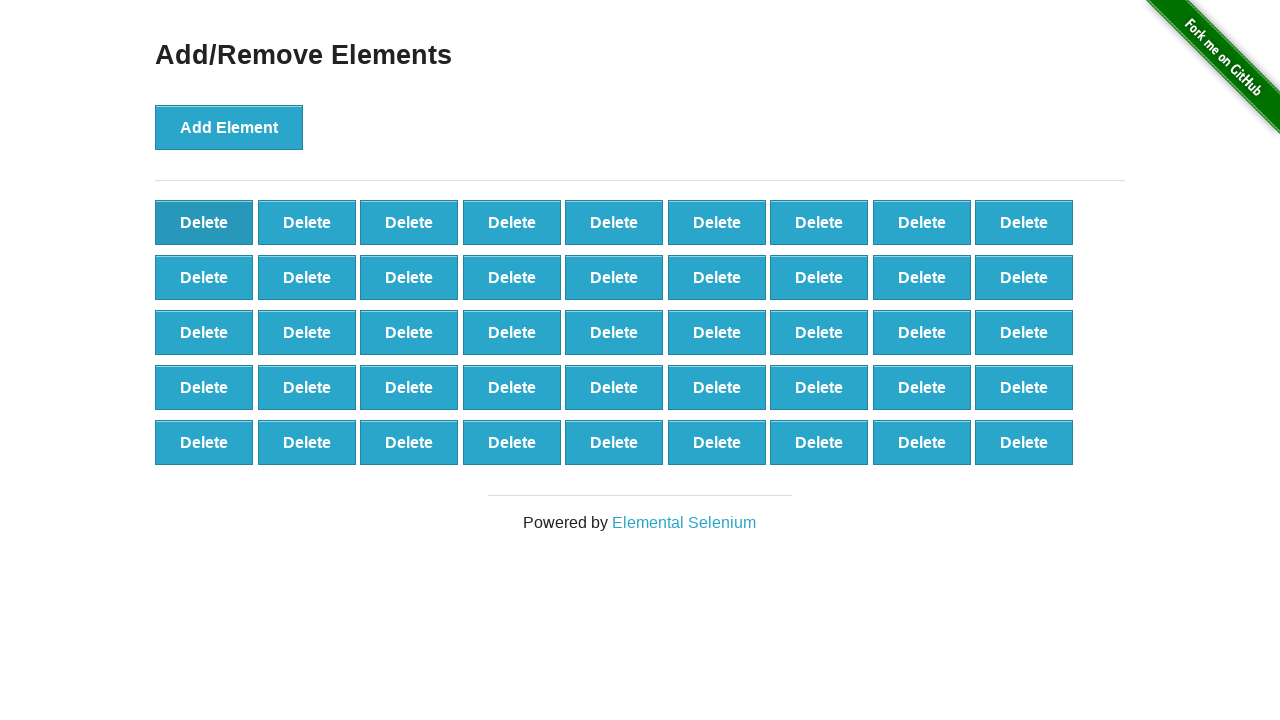

Clicked delete button (iteration 56/90) at (204, 222) on button.added-manually >> nth=0
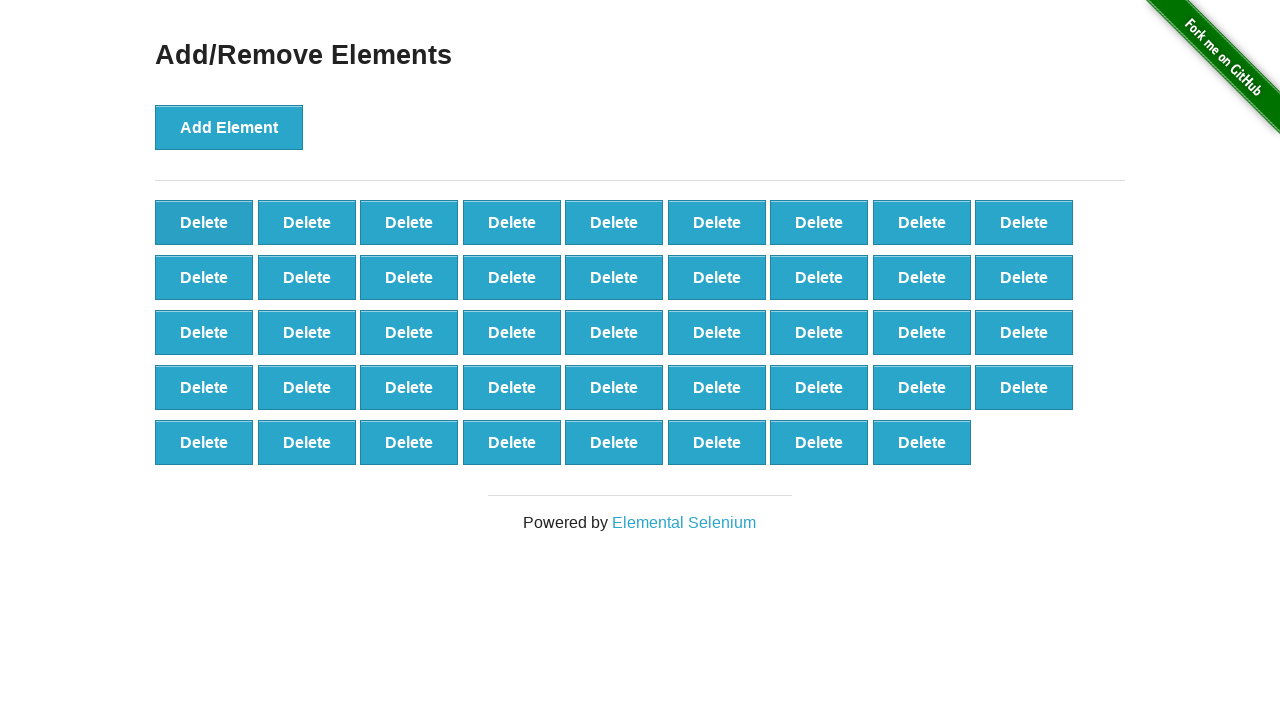

Clicked delete button (iteration 57/90) at (204, 222) on button.added-manually >> nth=0
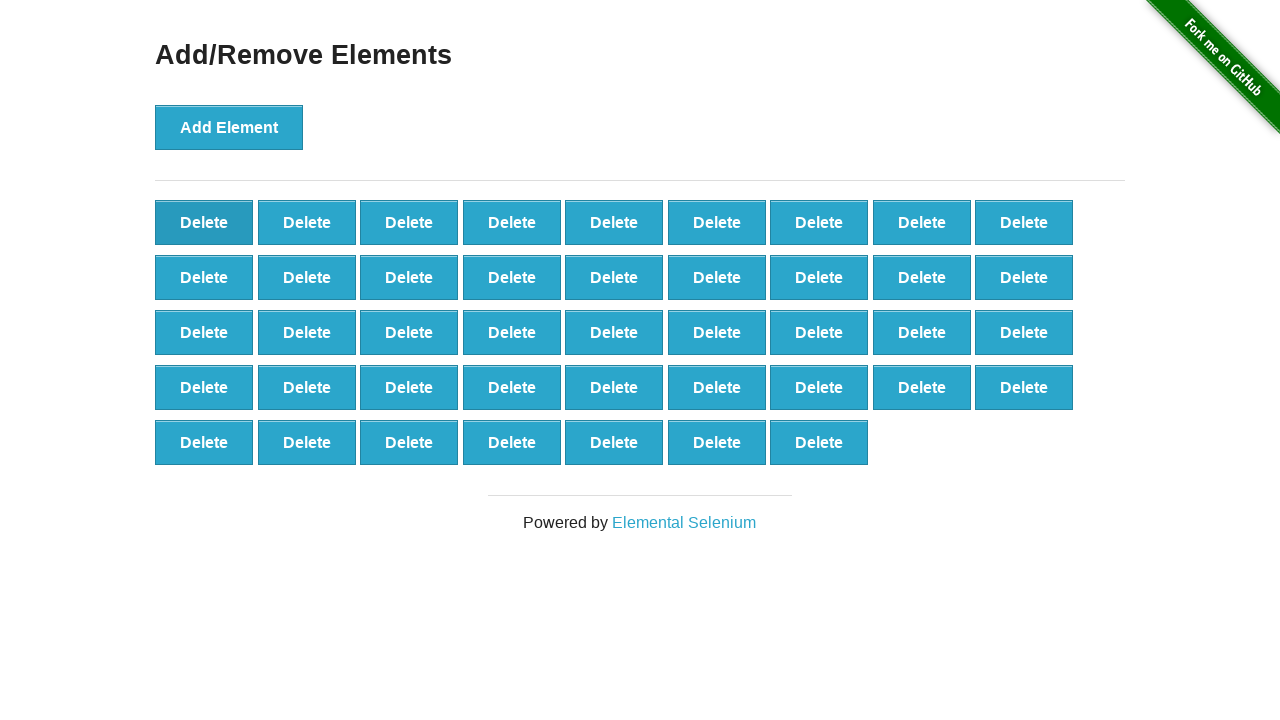

Clicked delete button (iteration 58/90) at (204, 222) on button.added-manually >> nth=0
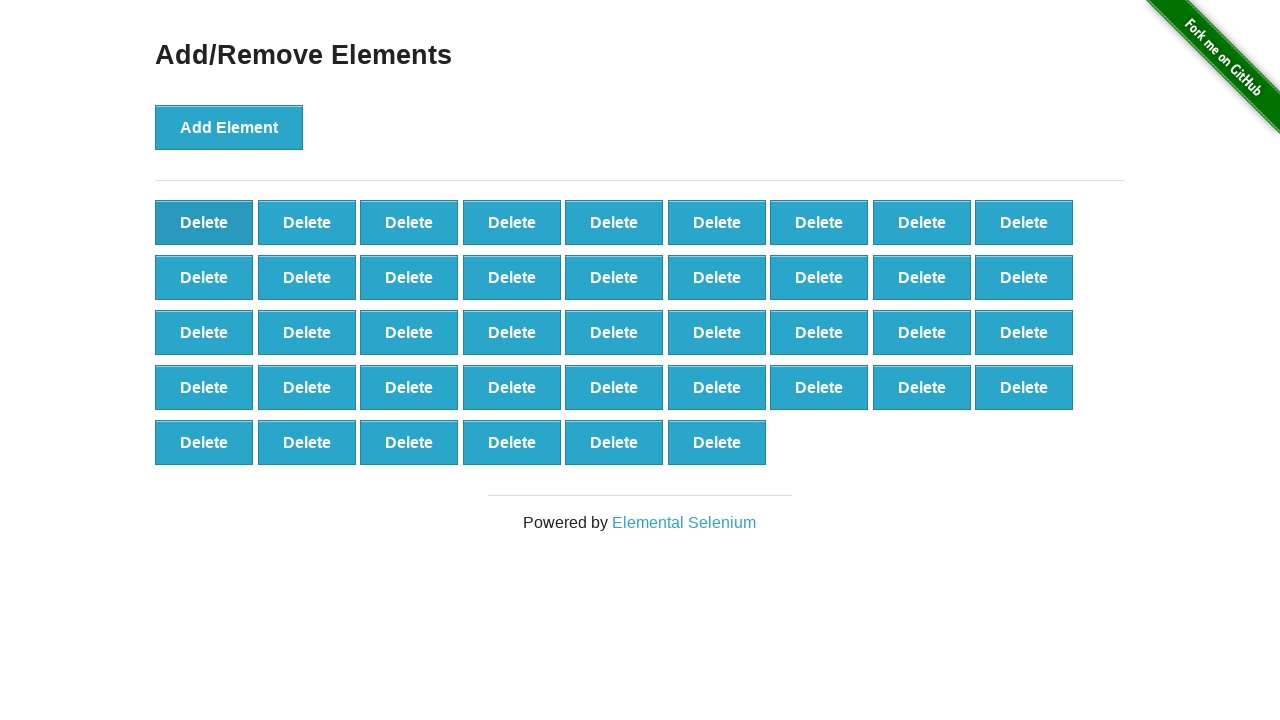

Clicked delete button (iteration 59/90) at (204, 222) on button.added-manually >> nth=0
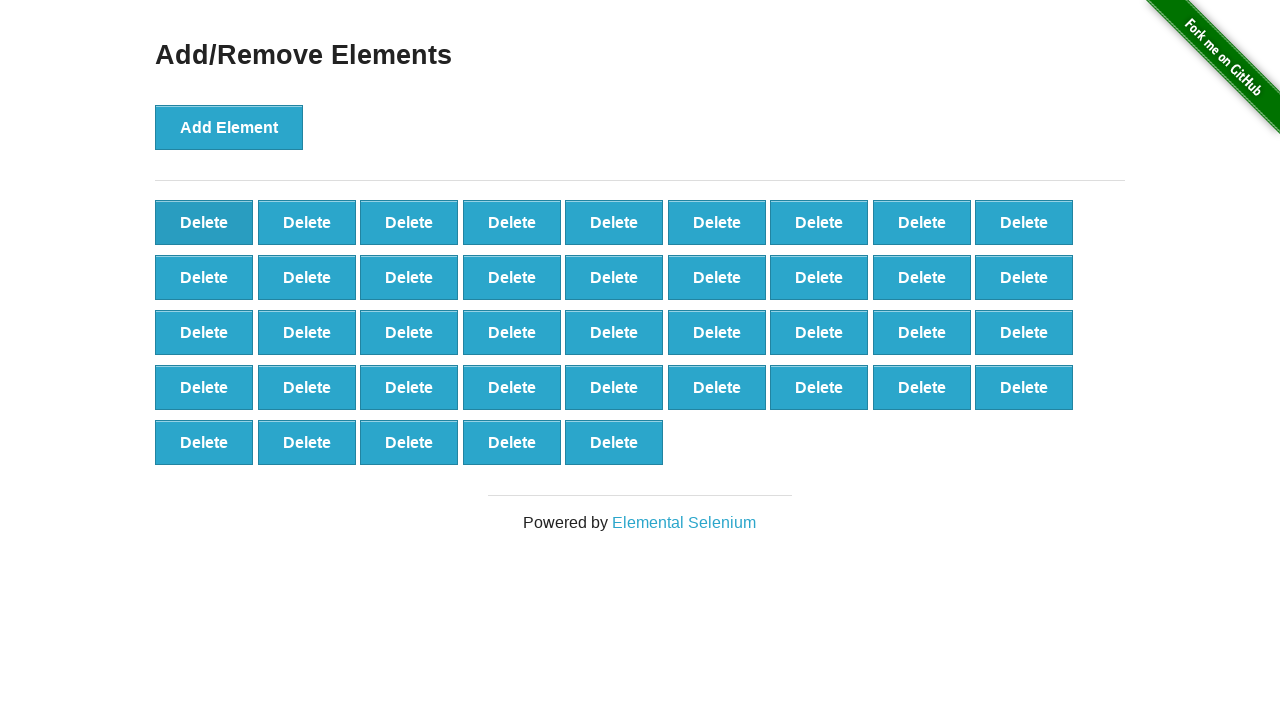

Clicked delete button (iteration 60/90) at (204, 222) on button.added-manually >> nth=0
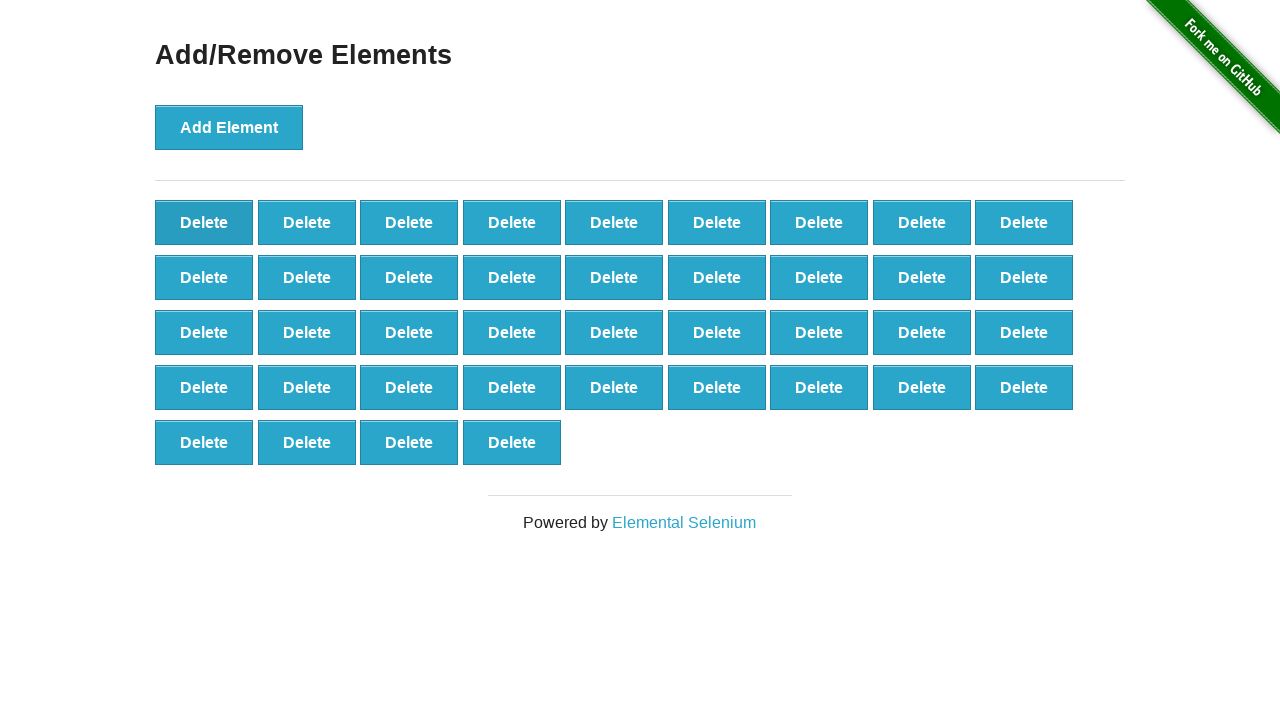

Clicked delete button (iteration 61/90) at (204, 222) on button.added-manually >> nth=0
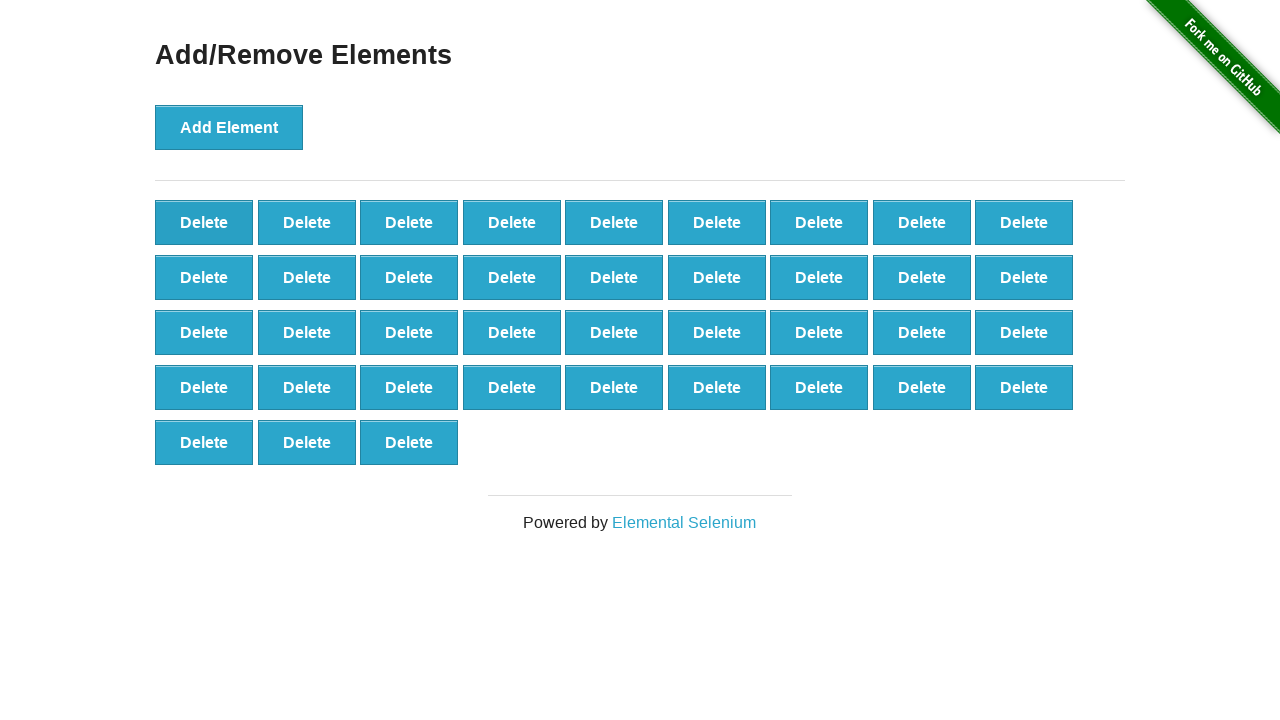

Clicked delete button (iteration 62/90) at (204, 222) on button.added-manually >> nth=0
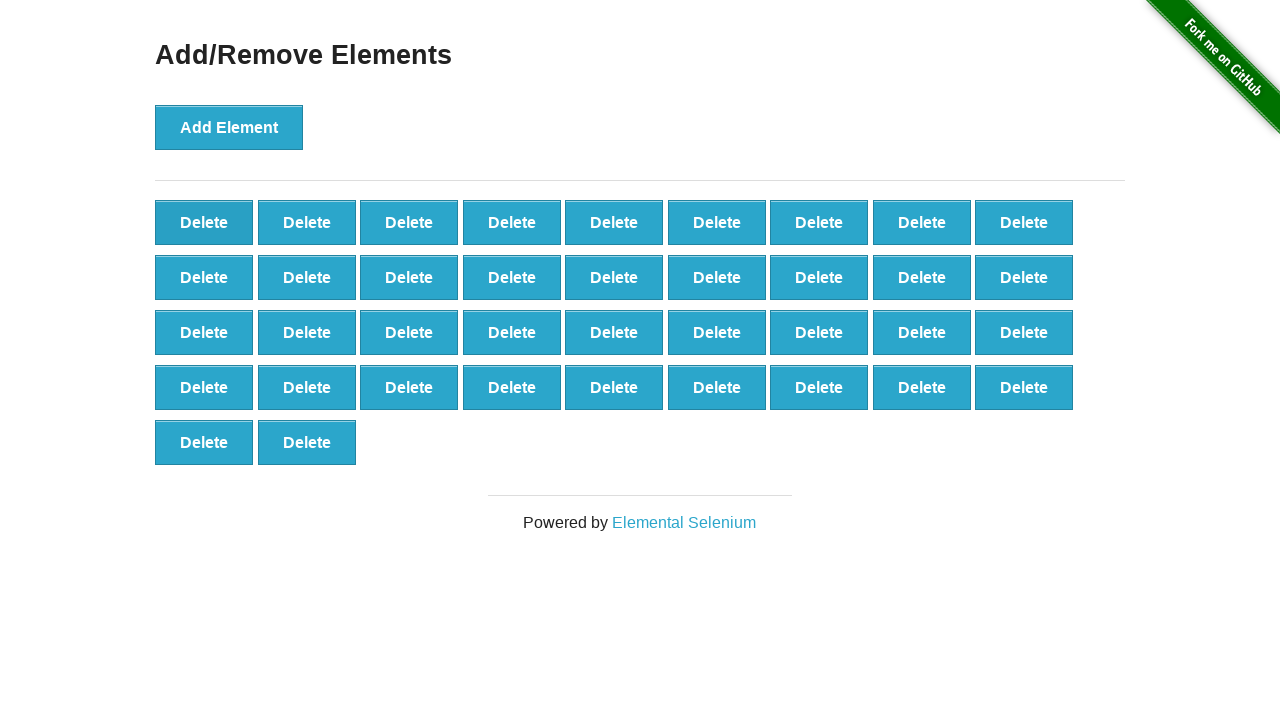

Clicked delete button (iteration 63/90) at (204, 222) on button.added-manually >> nth=0
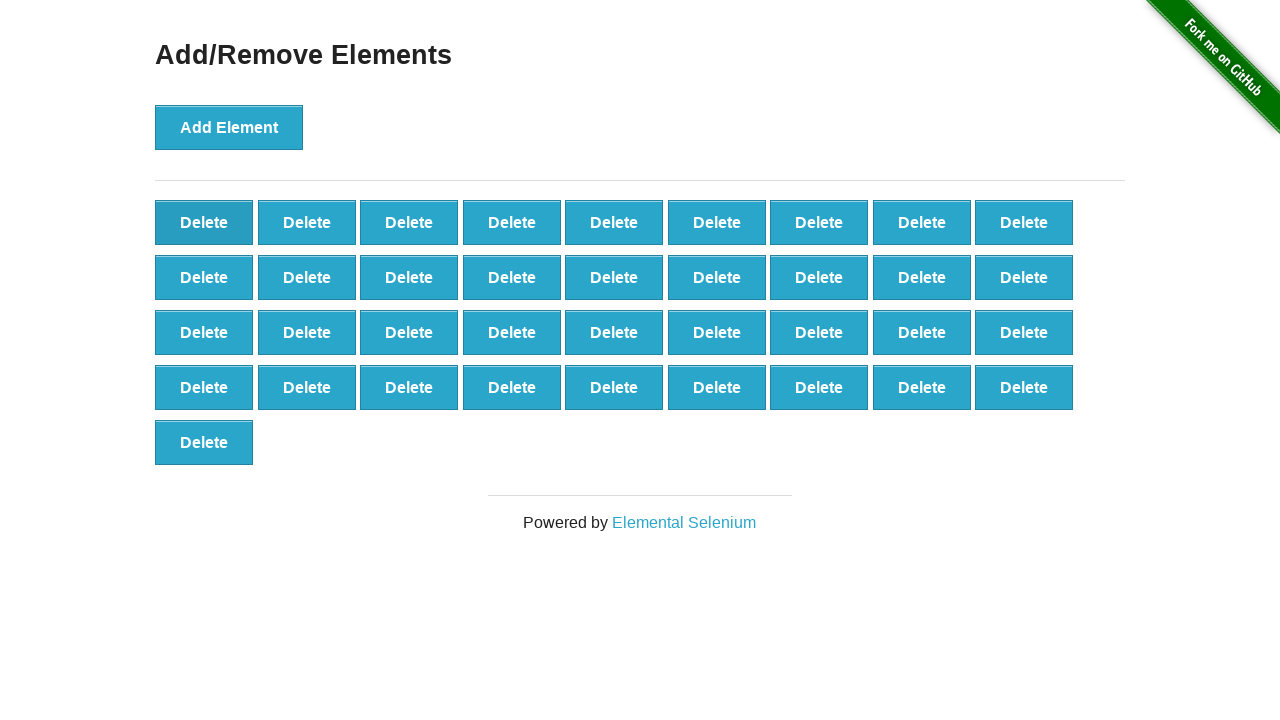

Clicked delete button (iteration 64/90) at (204, 222) on button.added-manually >> nth=0
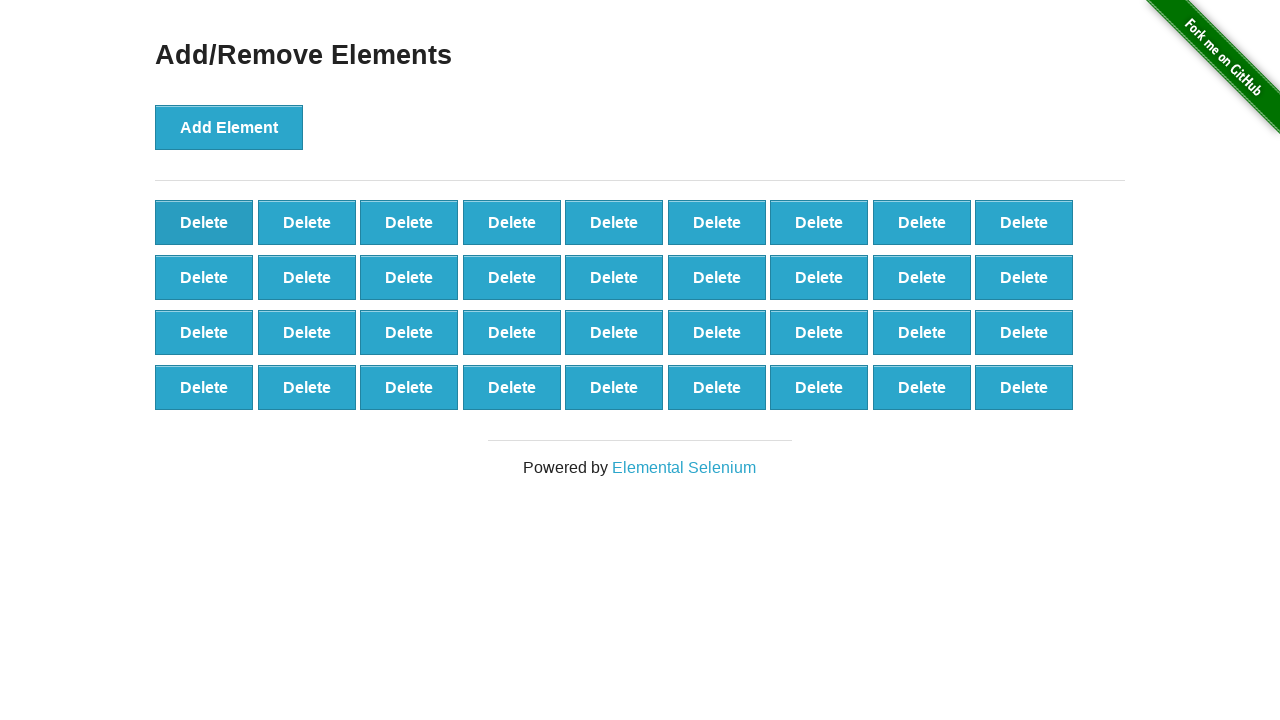

Clicked delete button (iteration 65/90) at (204, 222) on button.added-manually >> nth=0
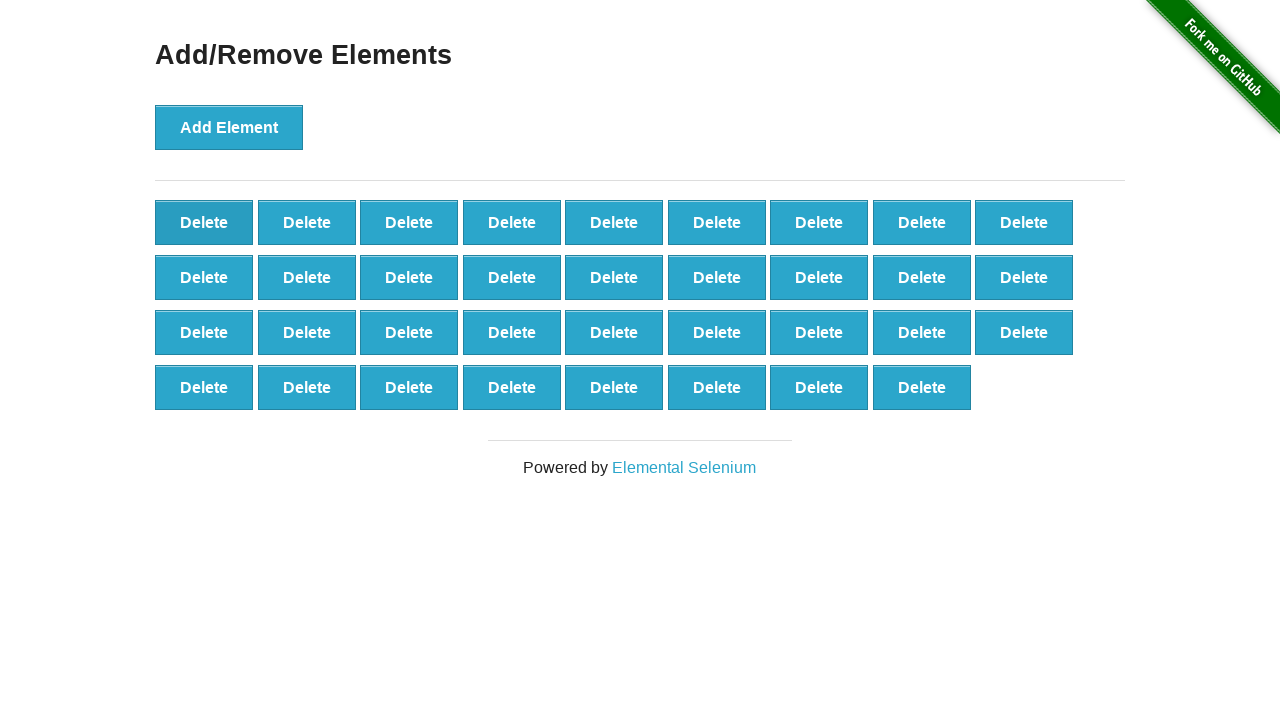

Clicked delete button (iteration 66/90) at (204, 222) on button.added-manually >> nth=0
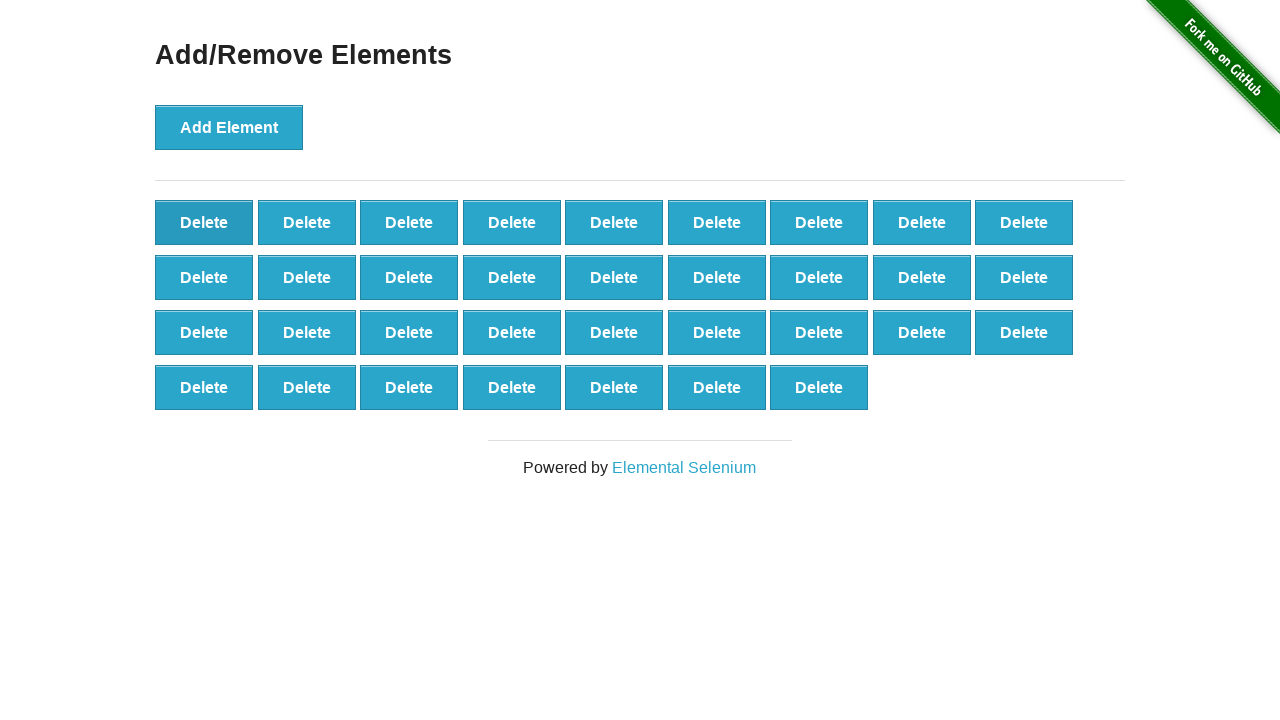

Clicked delete button (iteration 67/90) at (204, 222) on button.added-manually >> nth=0
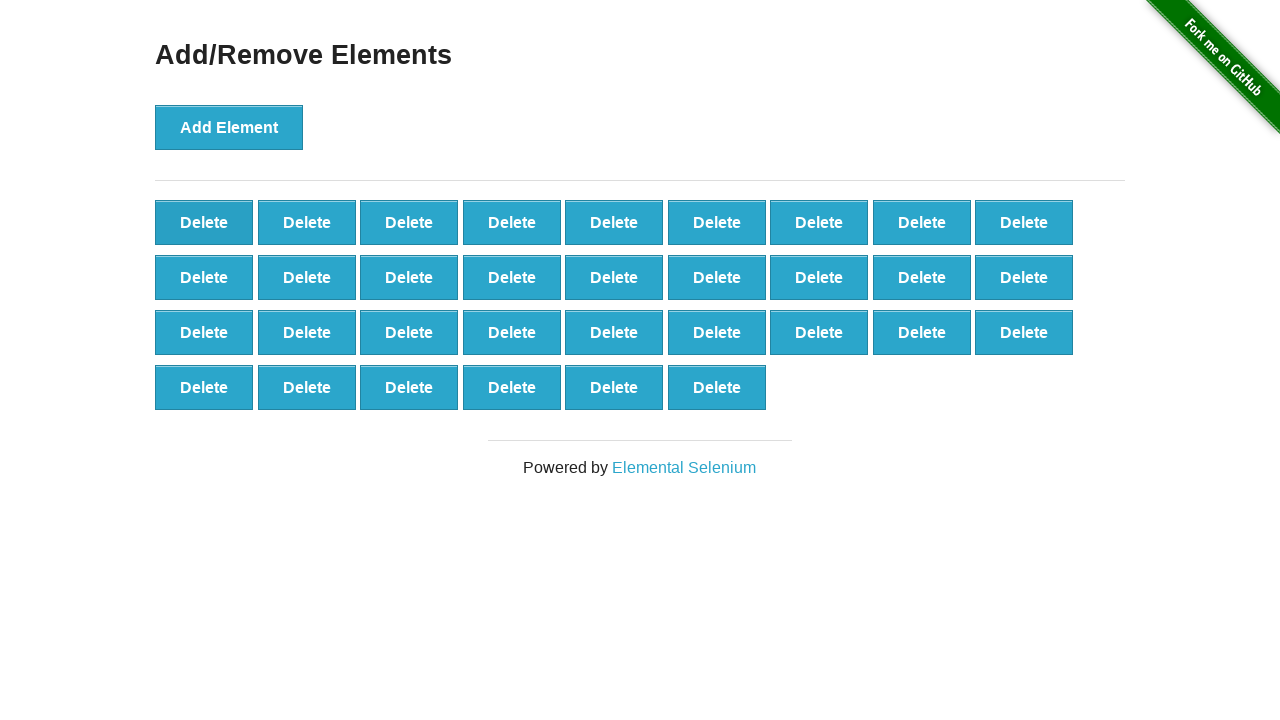

Clicked delete button (iteration 68/90) at (204, 222) on button.added-manually >> nth=0
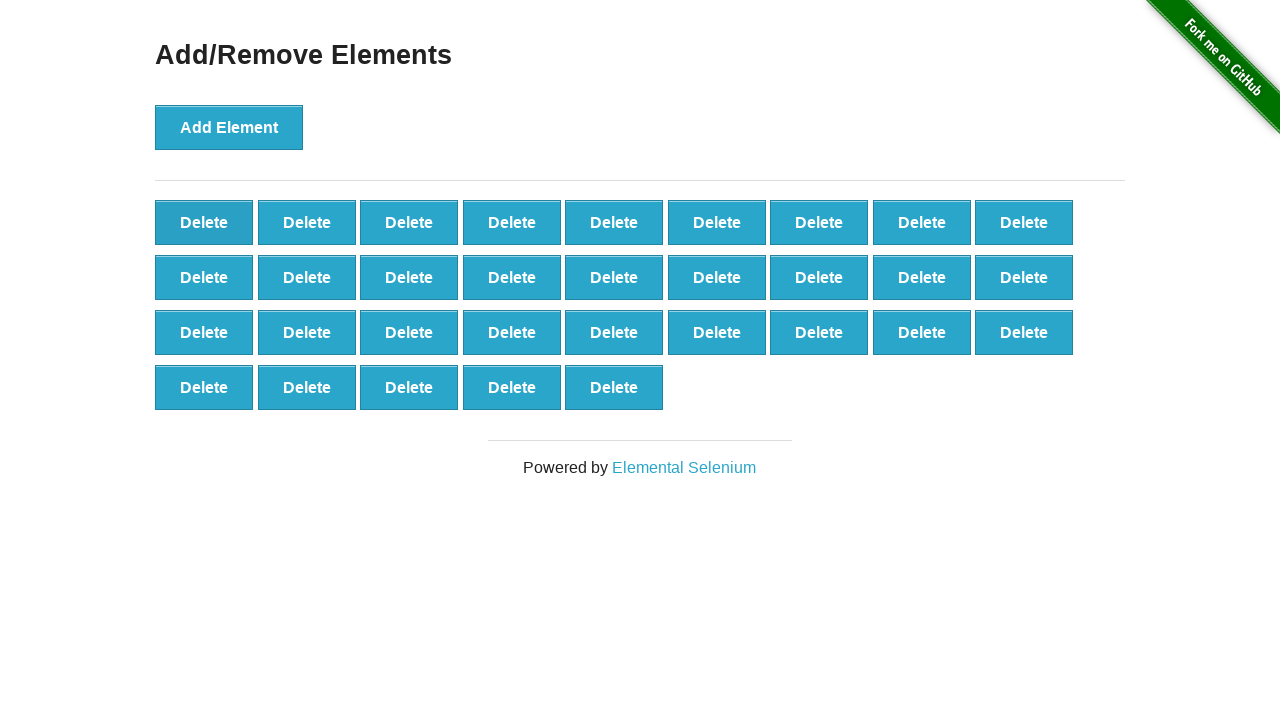

Clicked delete button (iteration 69/90) at (204, 222) on button.added-manually >> nth=0
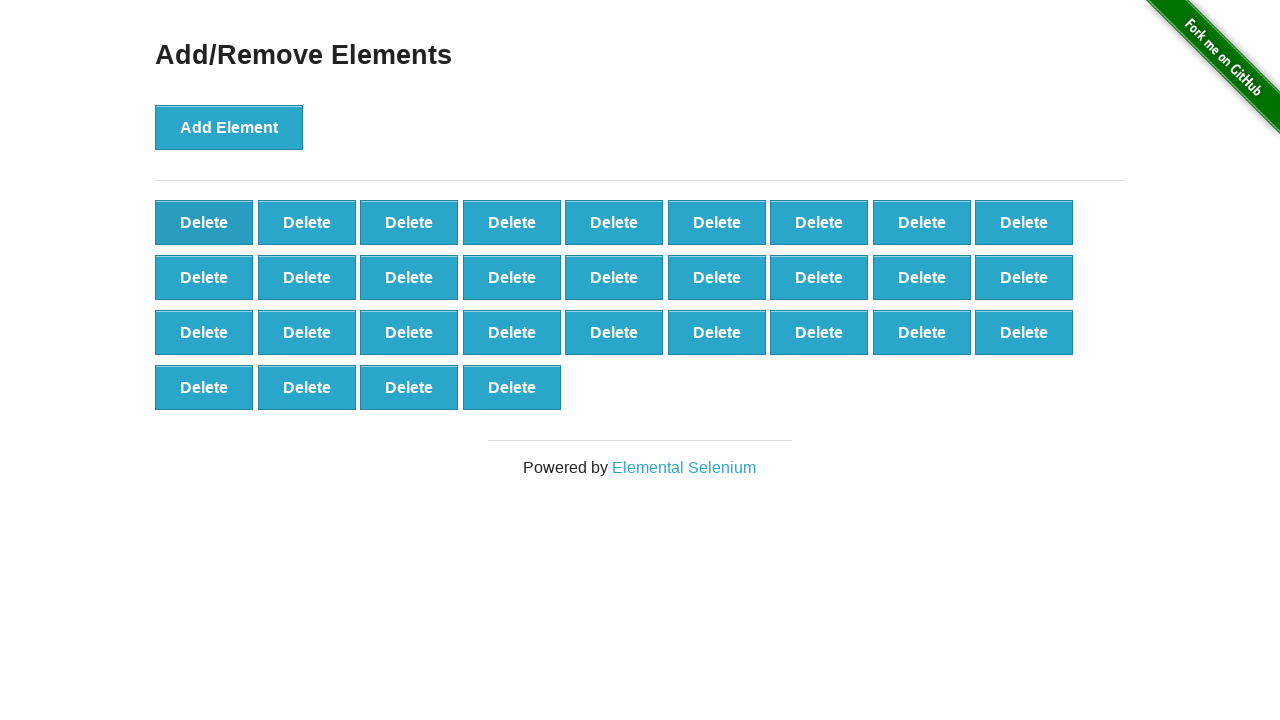

Clicked delete button (iteration 70/90) at (204, 222) on button.added-manually >> nth=0
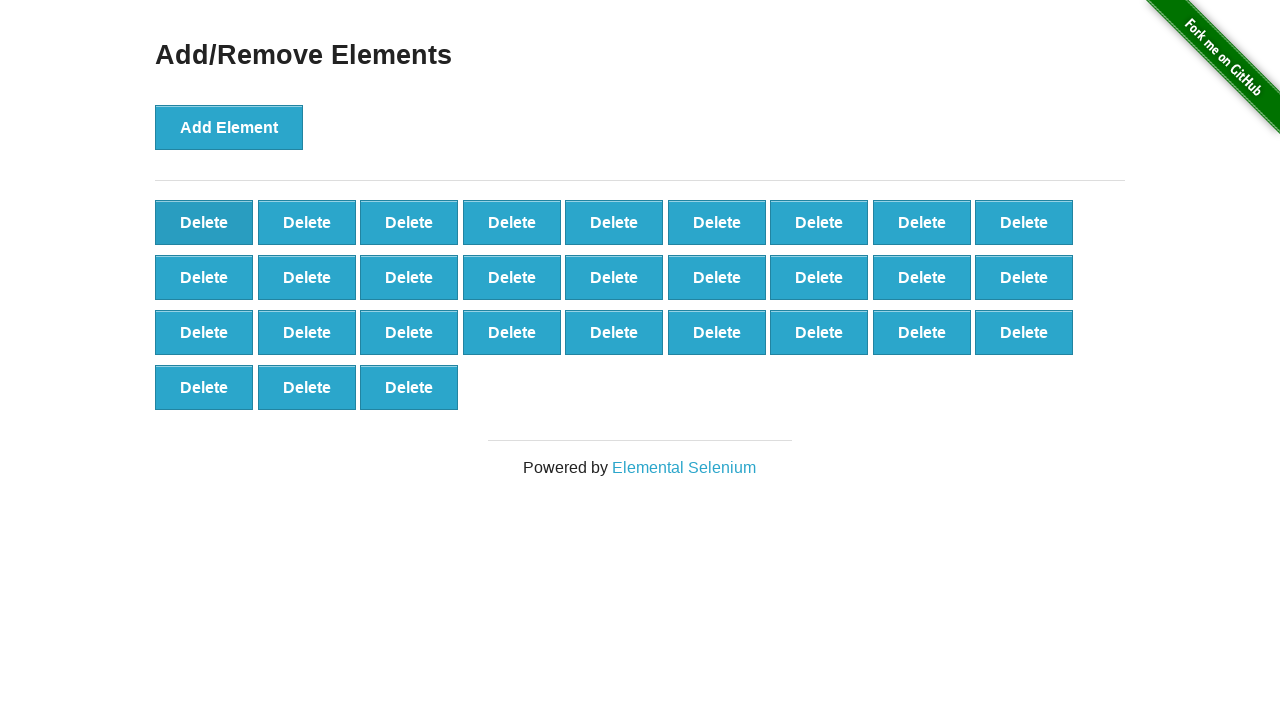

Clicked delete button (iteration 71/90) at (204, 222) on button.added-manually >> nth=0
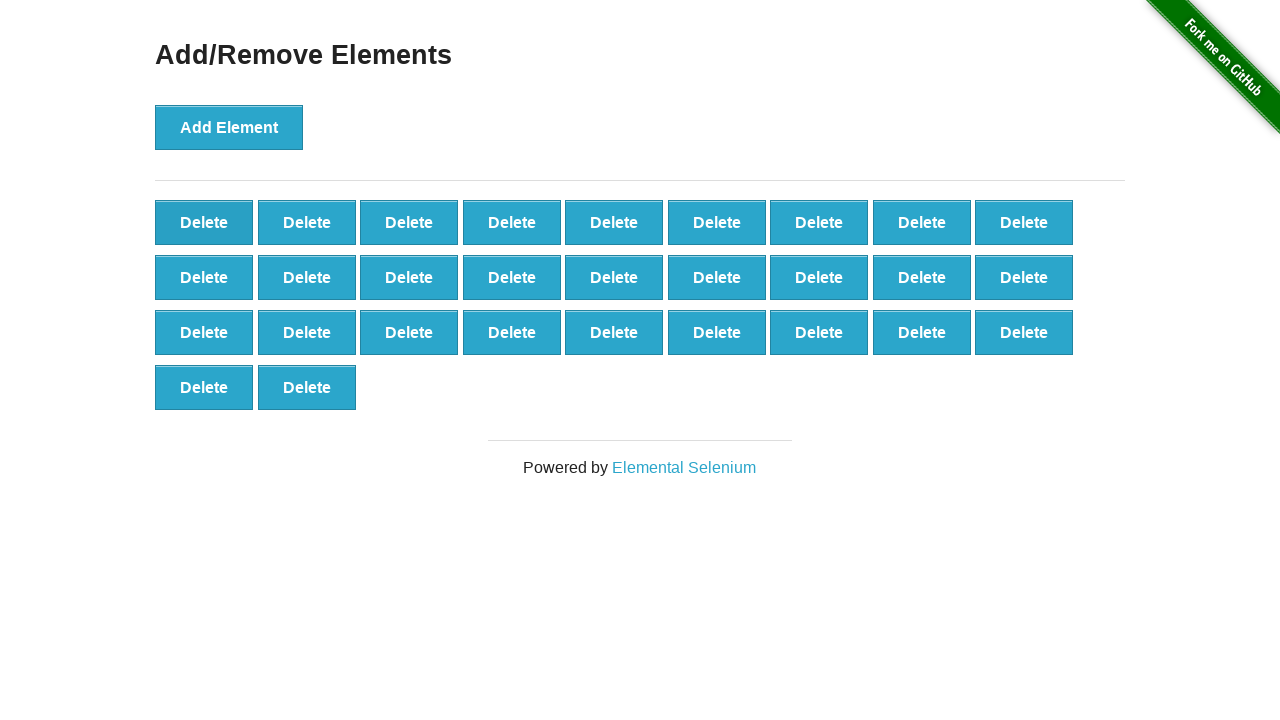

Clicked delete button (iteration 72/90) at (204, 222) on button.added-manually >> nth=0
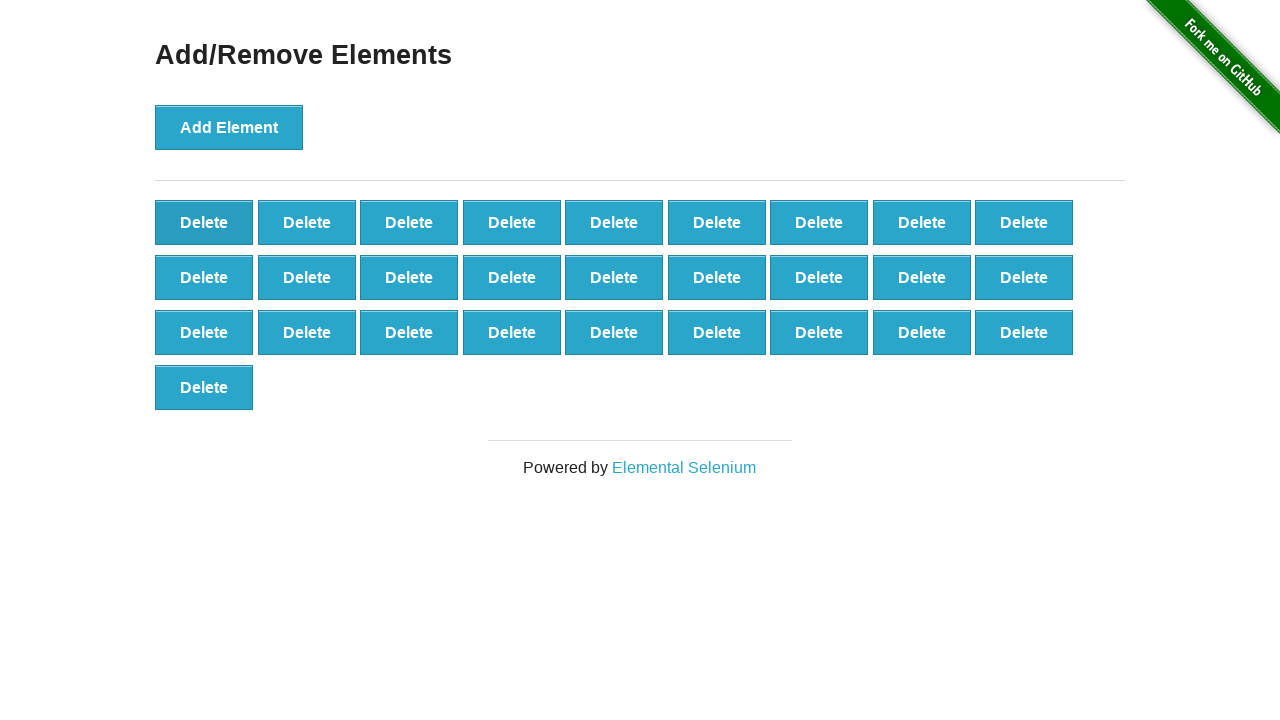

Clicked delete button (iteration 73/90) at (204, 222) on button.added-manually >> nth=0
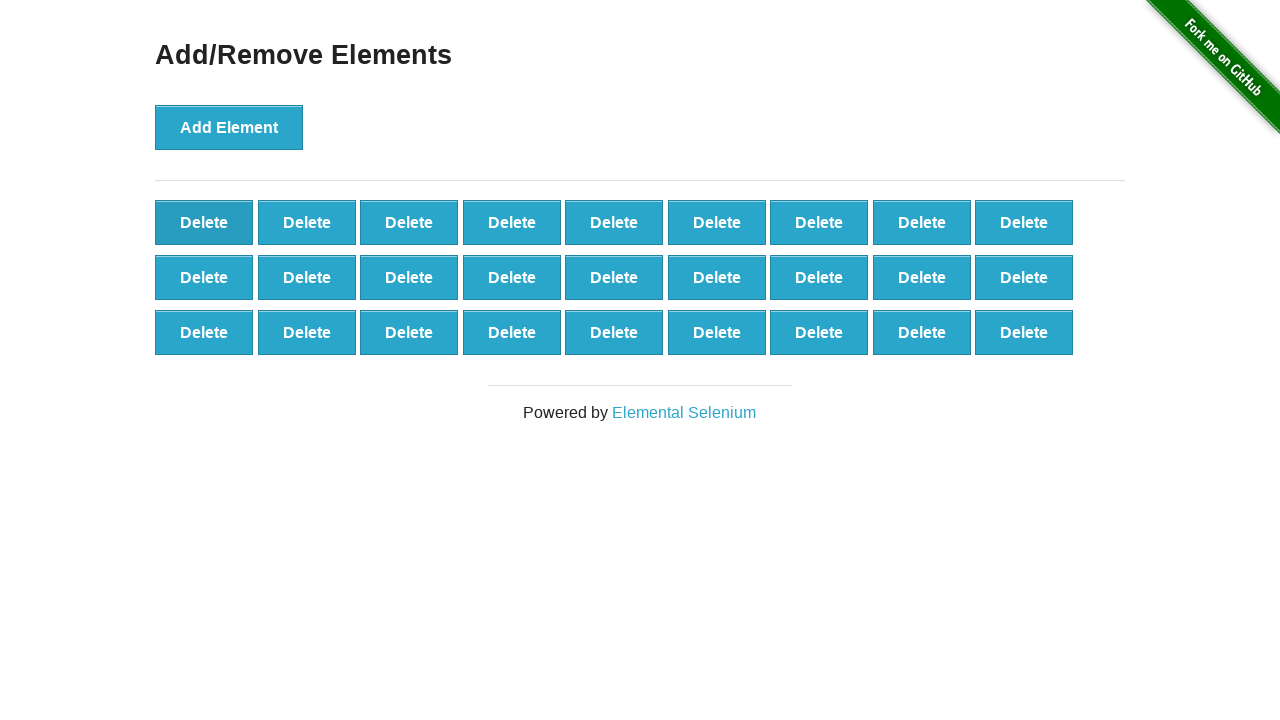

Clicked delete button (iteration 74/90) at (204, 222) on button.added-manually >> nth=0
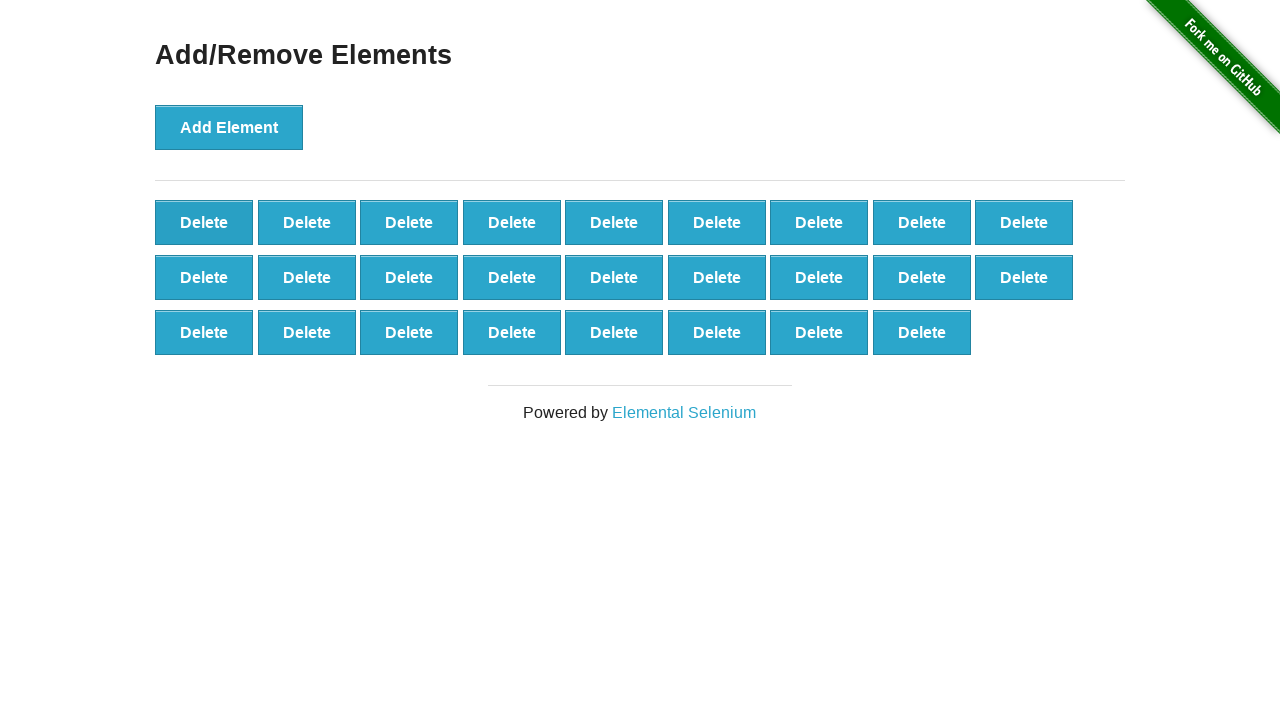

Clicked delete button (iteration 75/90) at (204, 222) on button.added-manually >> nth=0
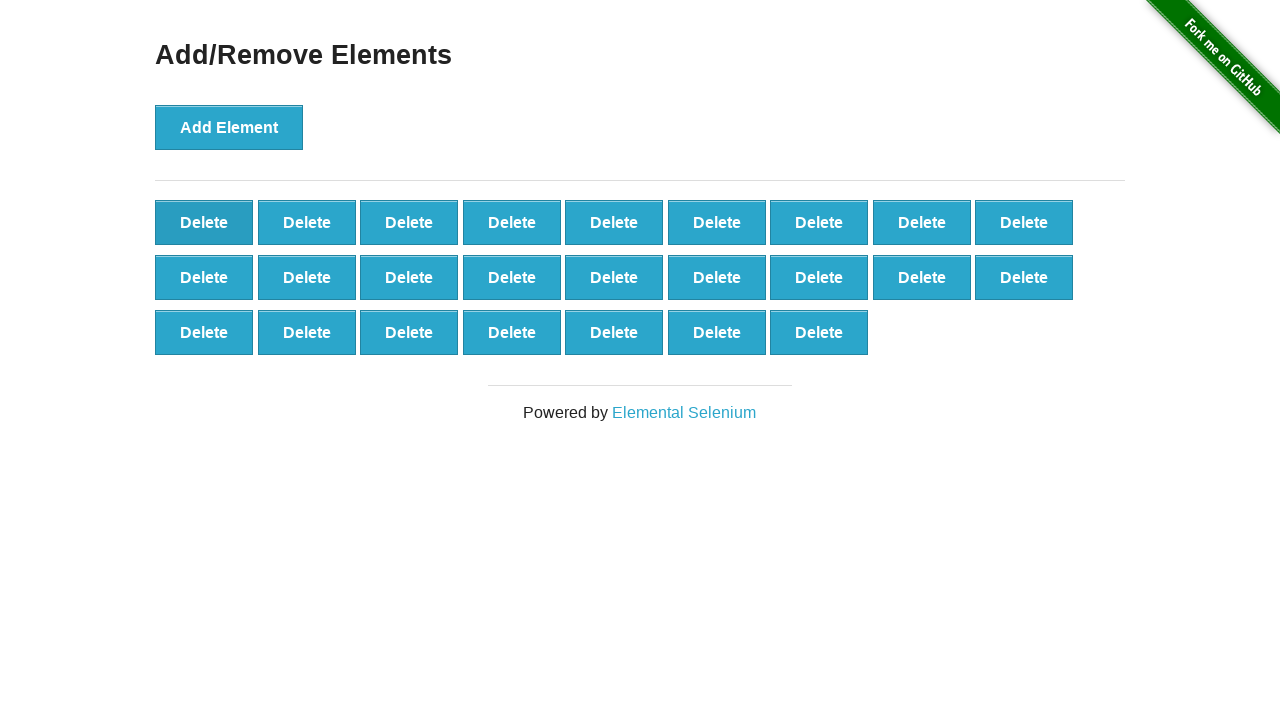

Clicked delete button (iteration 76/90) at (204, 222) on button.added-manually >> nth=0
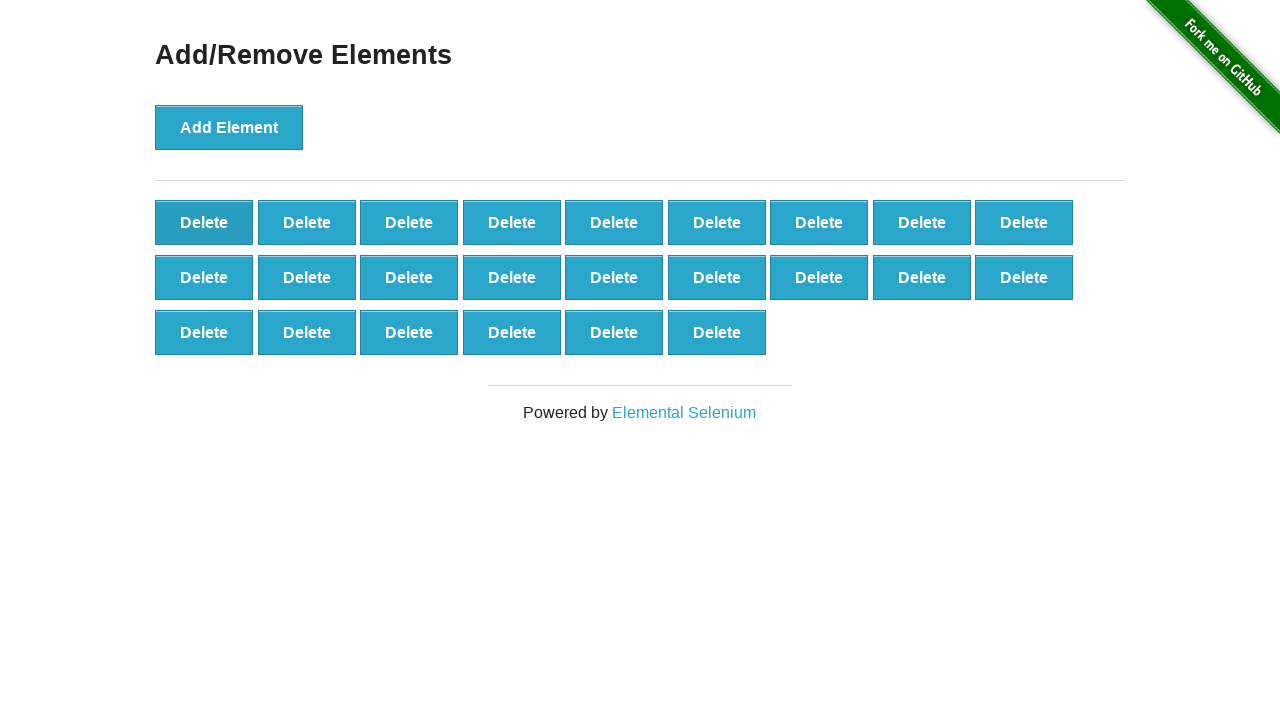

Clicked delete button (iteration 77/90) at (204, 222) on button.added-manually >> nth=0
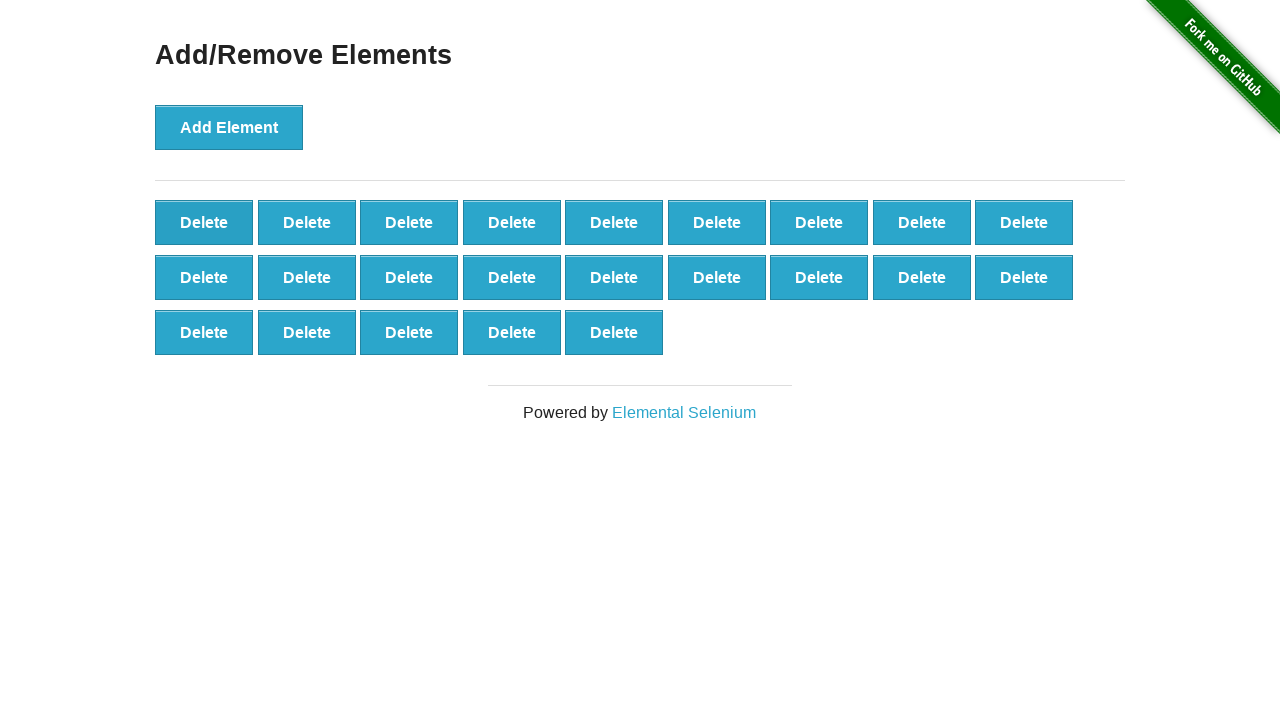

Clicked delete button (iteration 78/90) at (204, 222) on button.added-manually >> nth=0
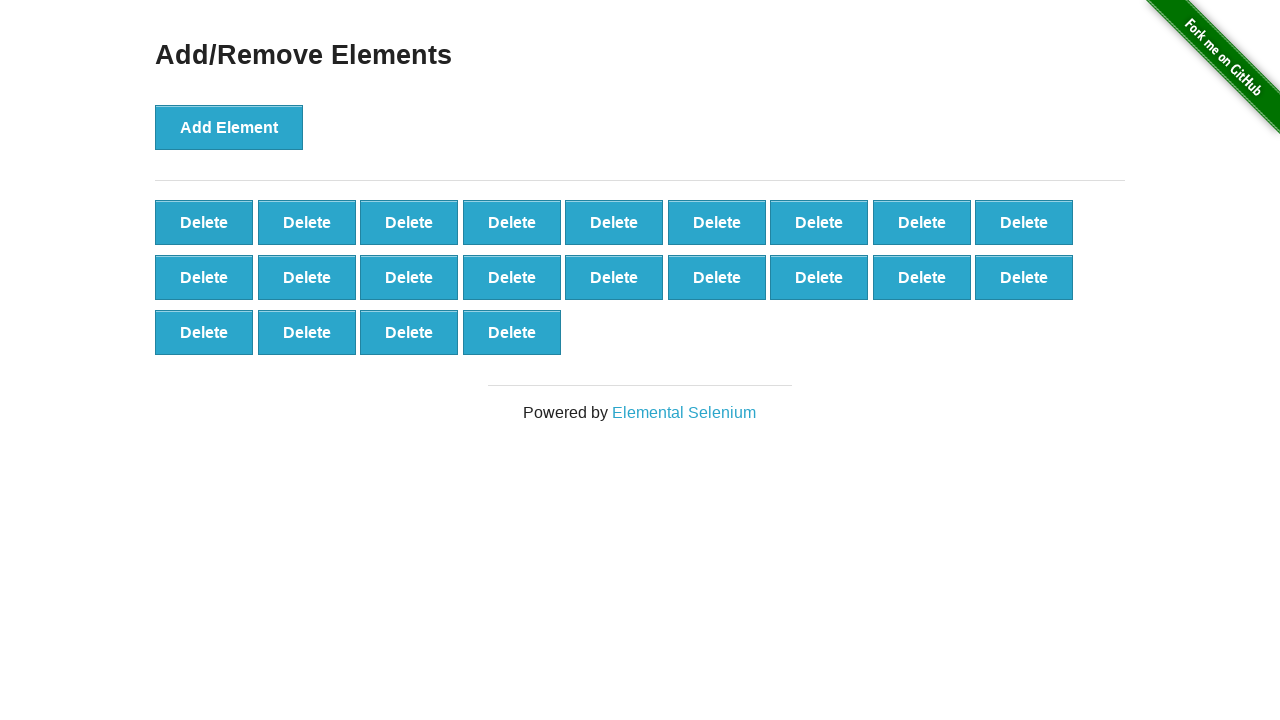

Clicked delete button (iteration 79/90) at (204, 222) on button.added-manually >> nth=0
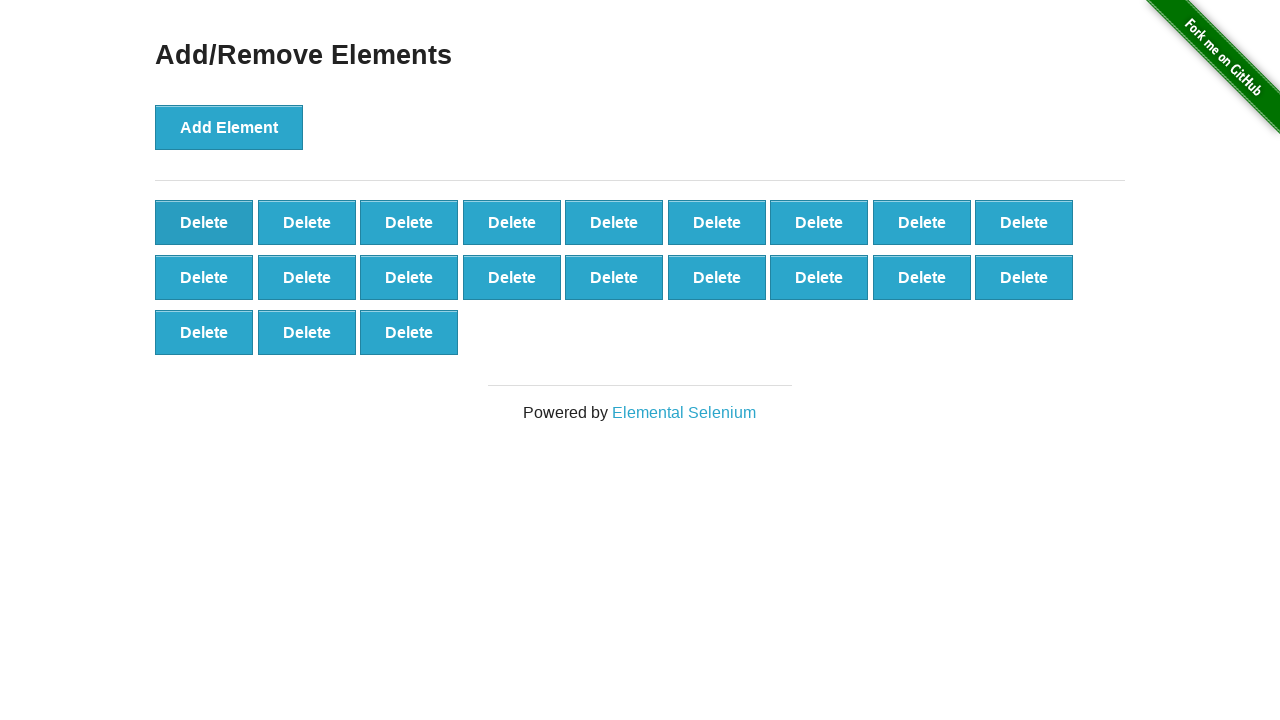

Clicked delete button (iteration 80/90) at (204, 222) on button.added-manually >> nth=0
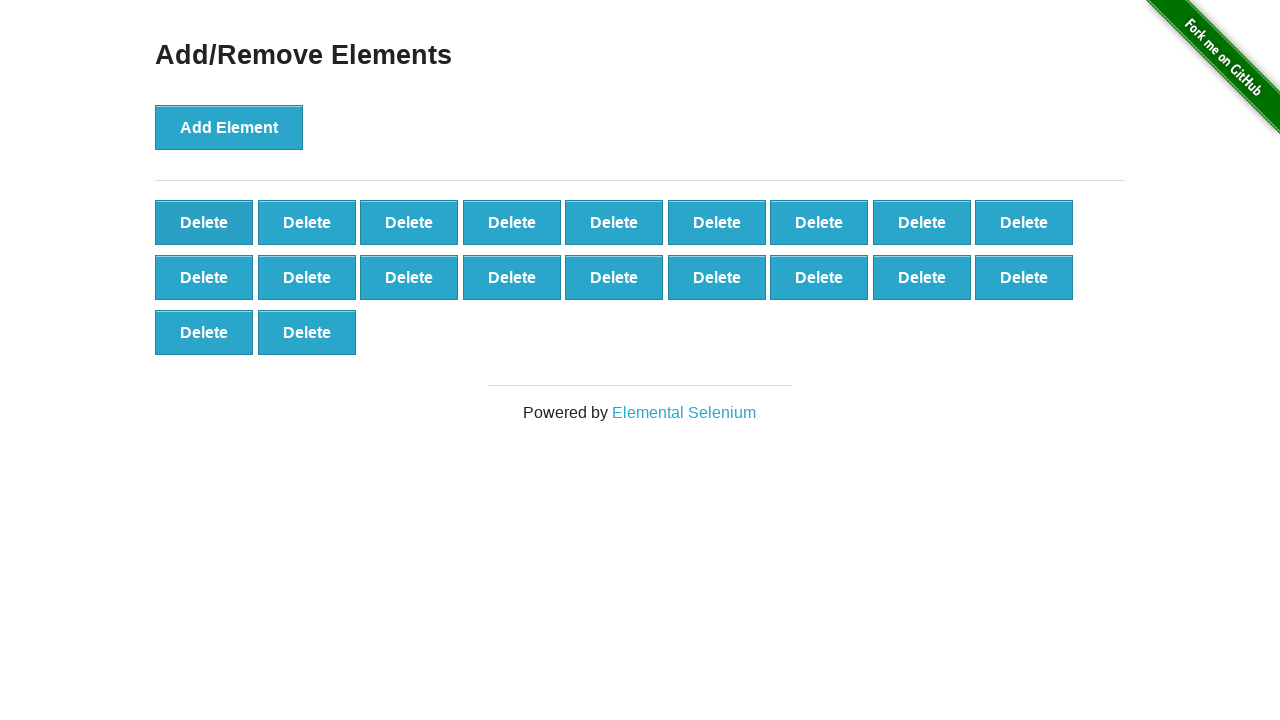

Clicked delete button (iteration 81/90) at (204, 222) on button.added-manually >> nth=0
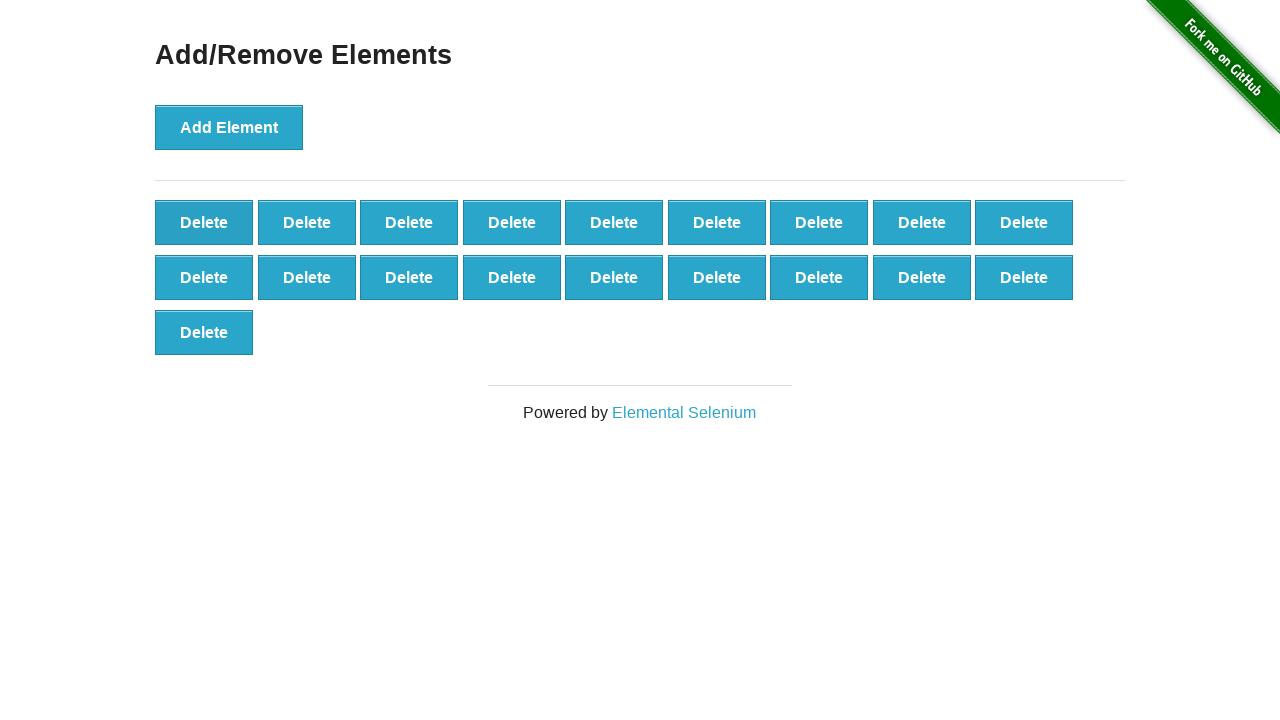

Clicked delete button (iteration 82/90) at (204, 222) on button.added-manually >> nth=0
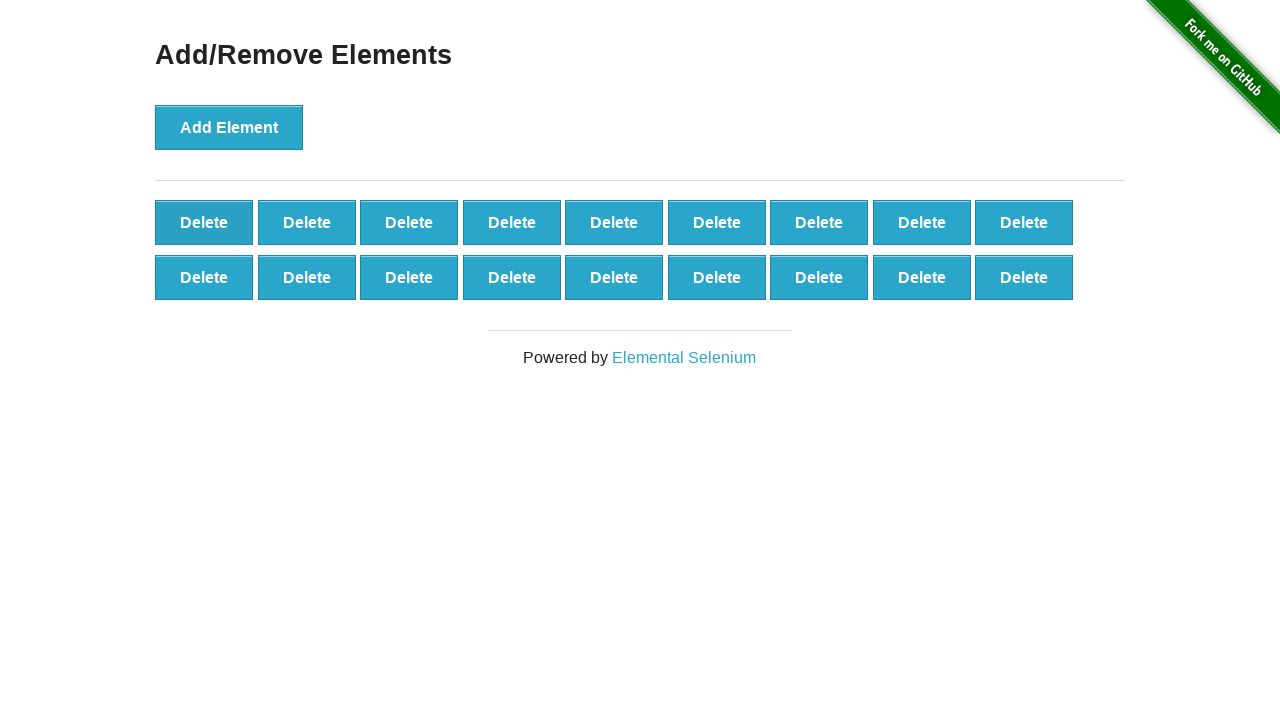

Clicked delete button (iteration 83/90) at (204, 222) on button.added-manually >> nth=0
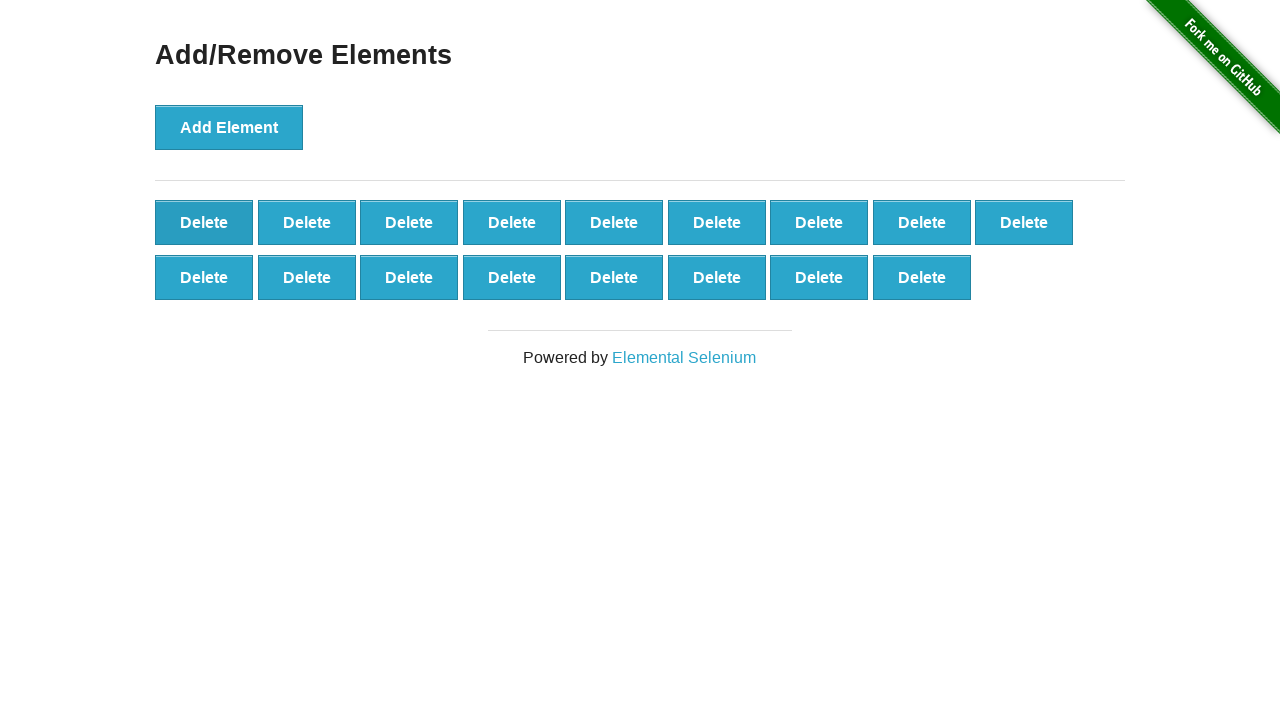

Clicked delete button (iteration 84/90) at (204, 222) on button.added-manually >> nth=0
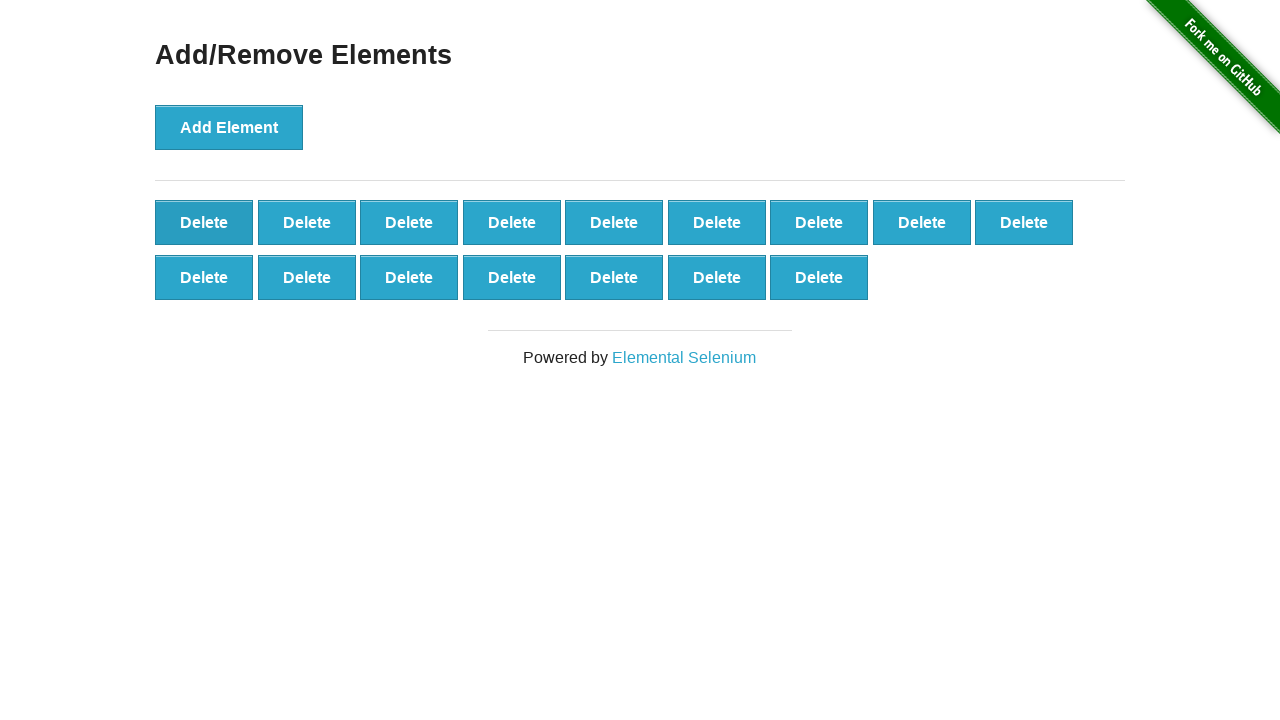

Clicked delete button (iteration 85/90) at (204, 222) on button.added-manually >> nth=0
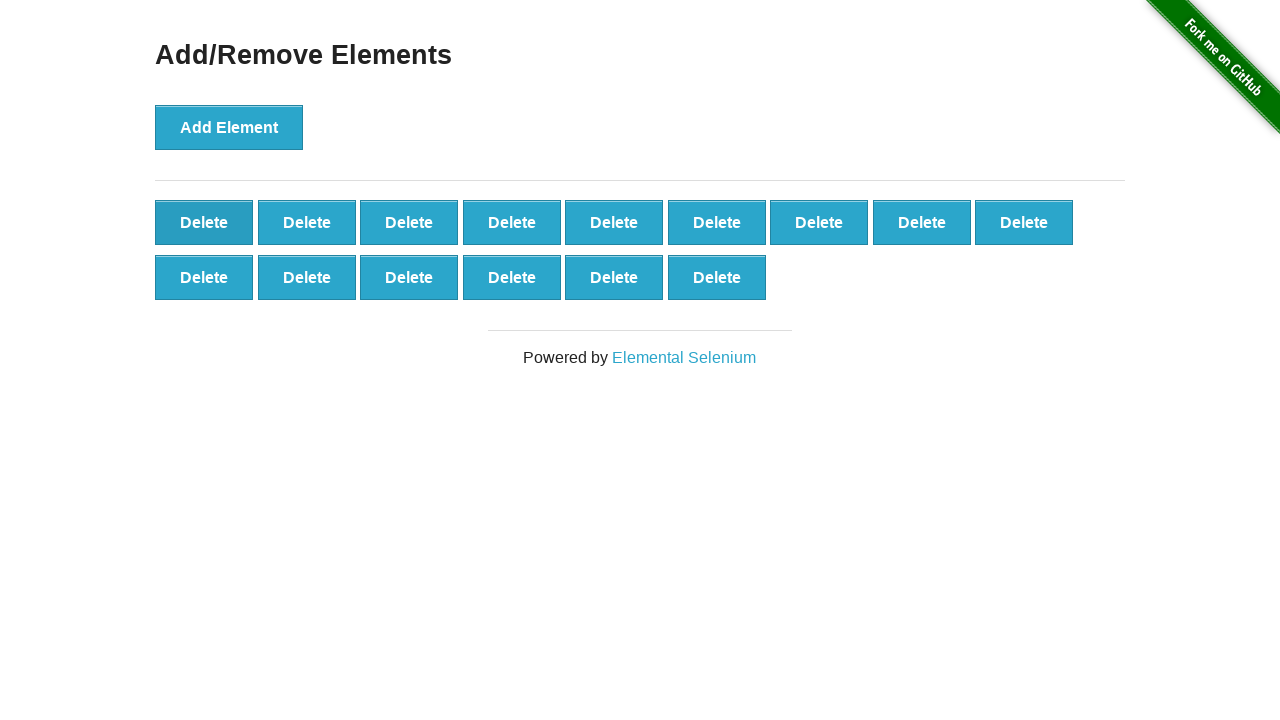

Clicked delete button (iteration 86/90) at (204, 222) on button.added-manually >> nth=0
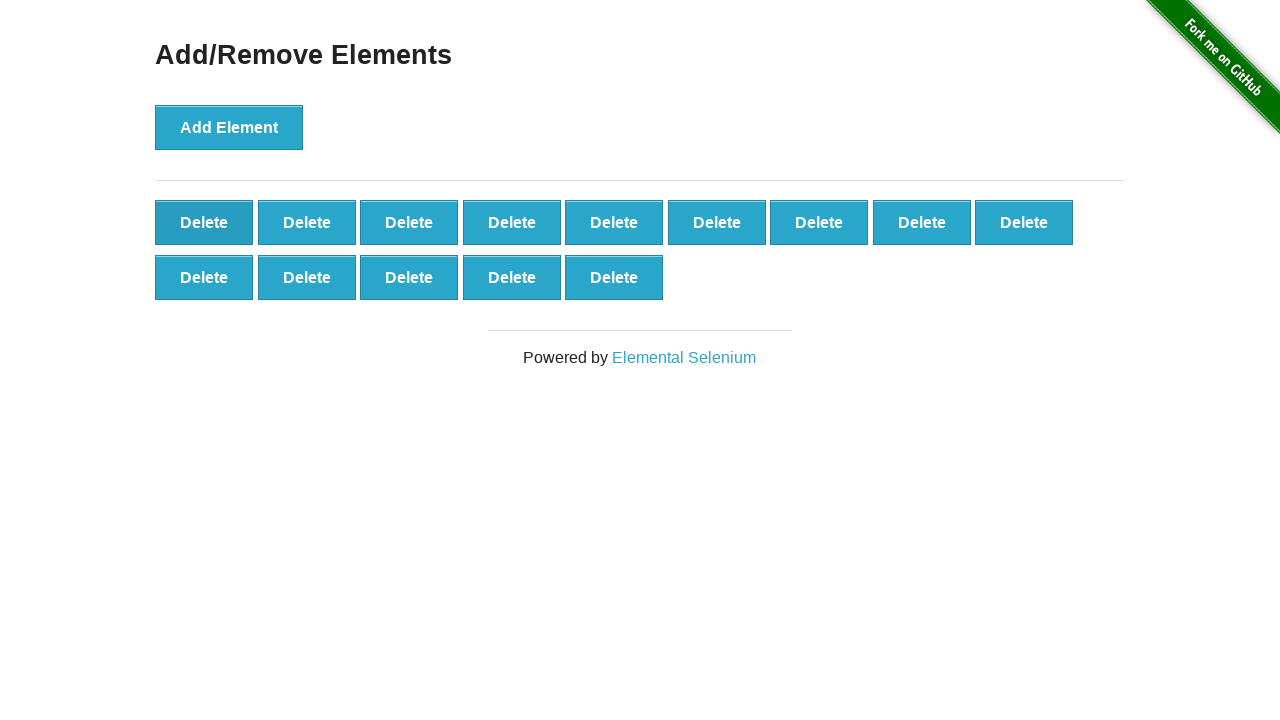

Clicked delete button (iteration 87/90) at (204, 222) on button.added-manually >> nth=0
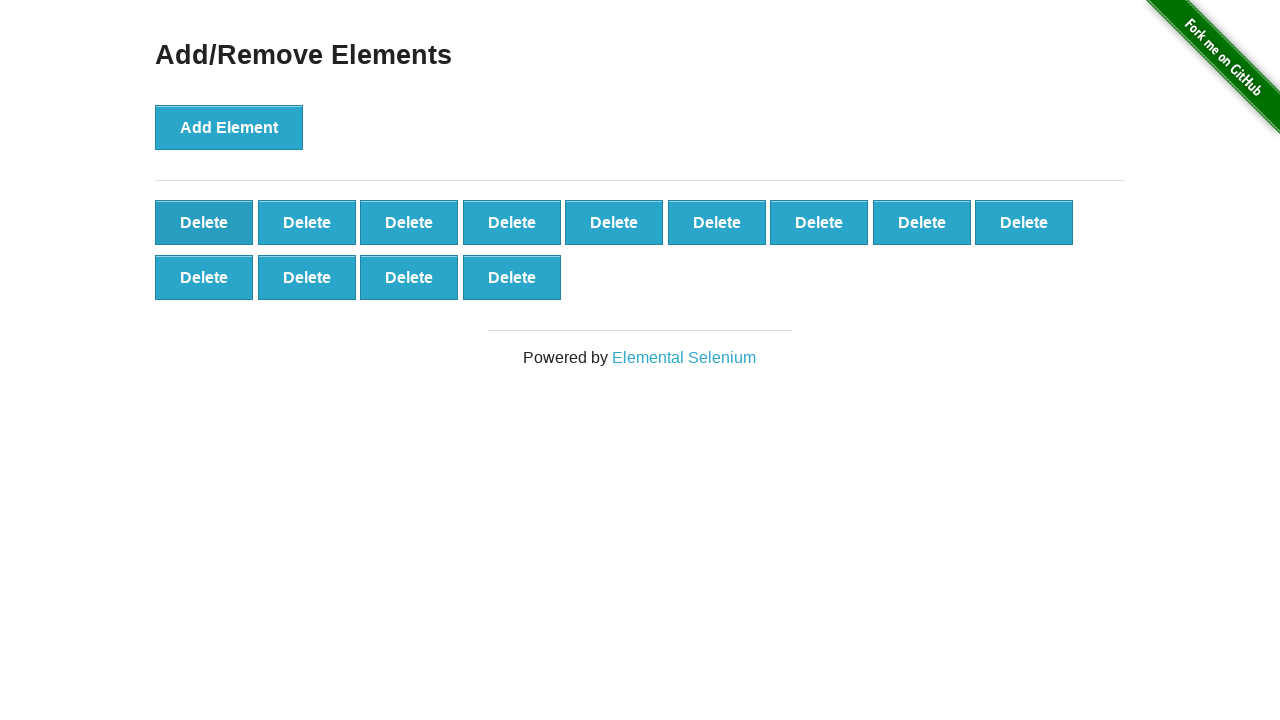

Clicked delete button (iteration 88/90) at (204, 222) on button.added-manually >> nth=0
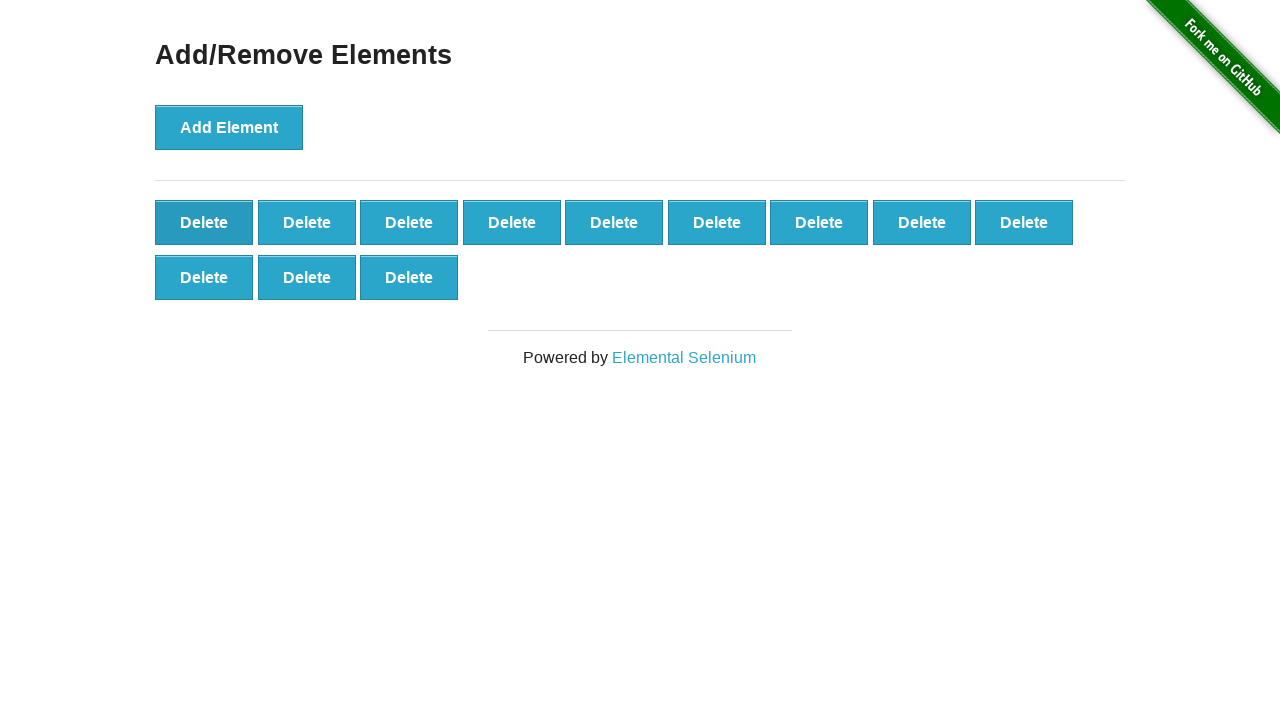

Clicked delete button (iteration 89/90) at (204, 222) on button.added-manually >> nth=0
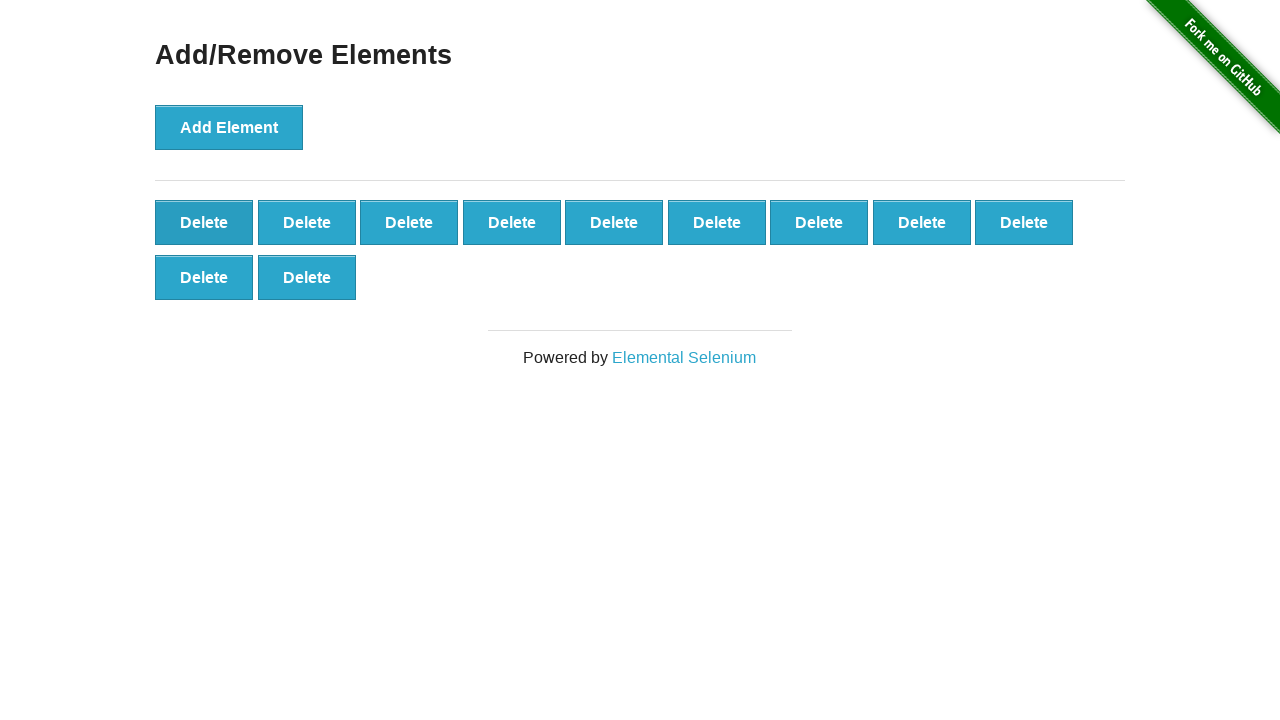

Clicked delete button (iteration 90/90) at (204, 222) on button.added-manually >> nth=0
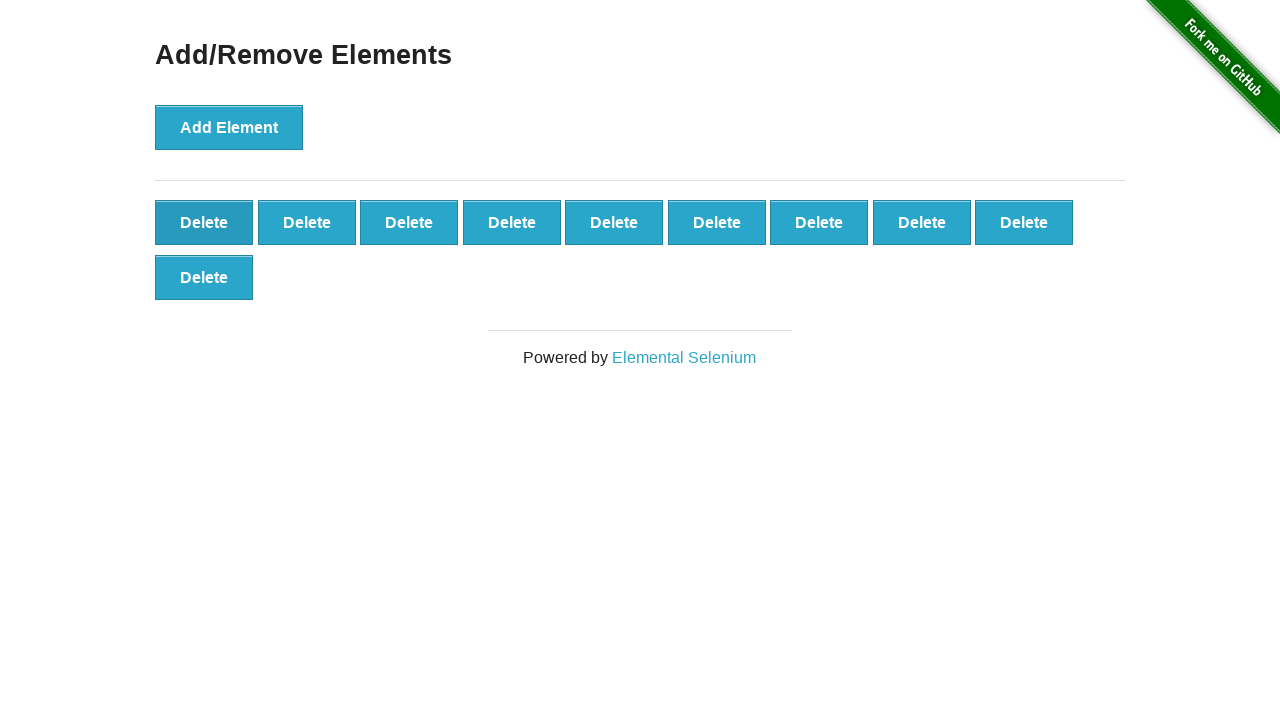

Verified 10 delete buttons remain
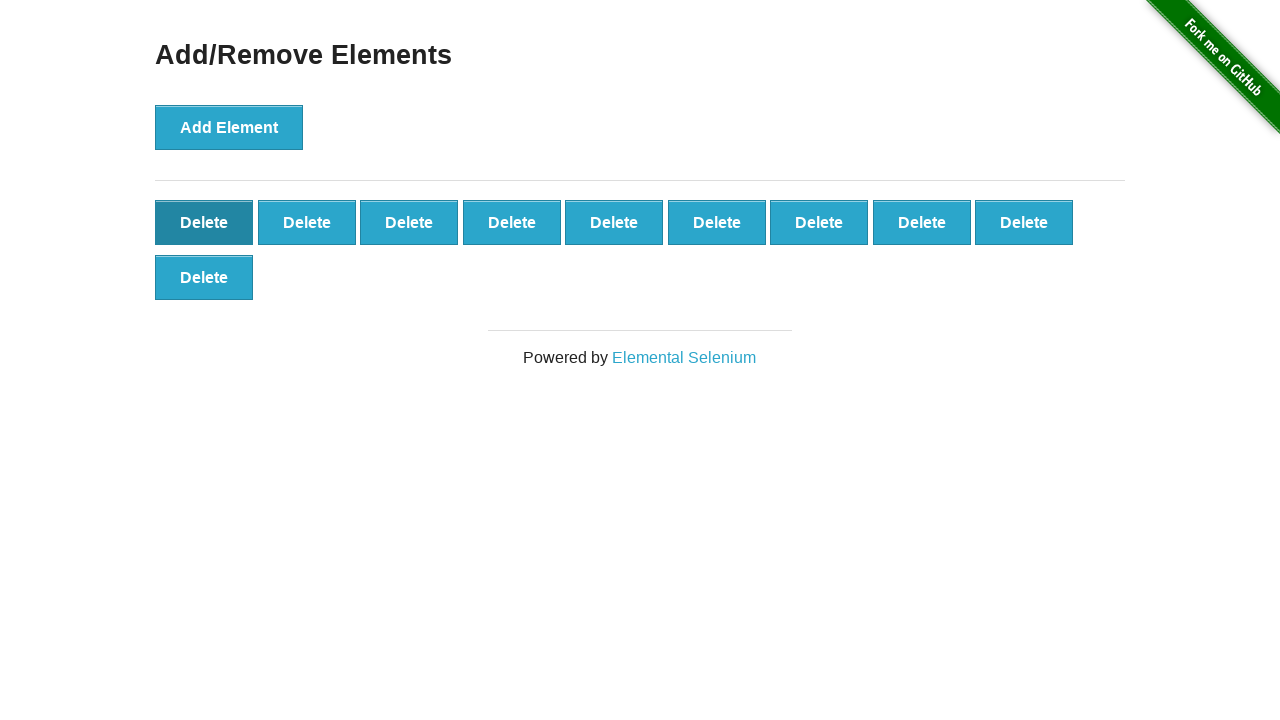

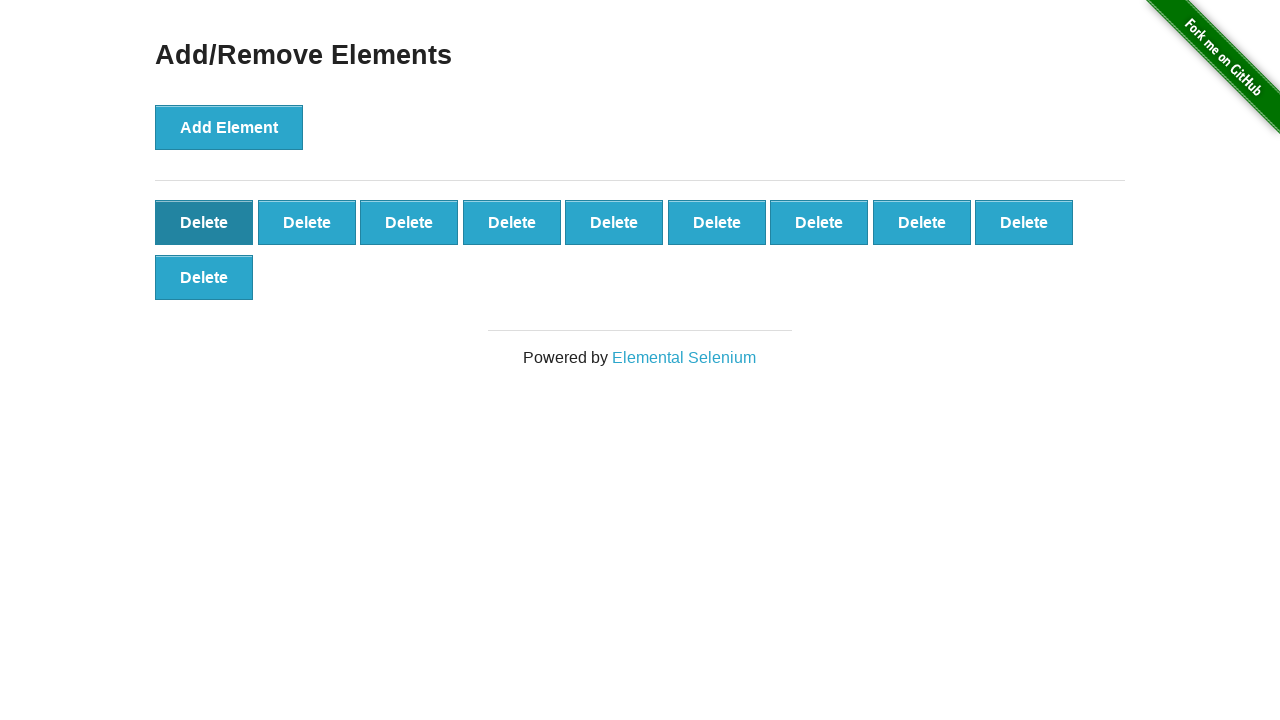